Tests the Radix Colors custom palette generator by filling color inputs with accent, gray, and background colors, then switching between light and dark modes while clicking through color swatches.

Starting URL: https://www.radix-ui.com/colors/custom

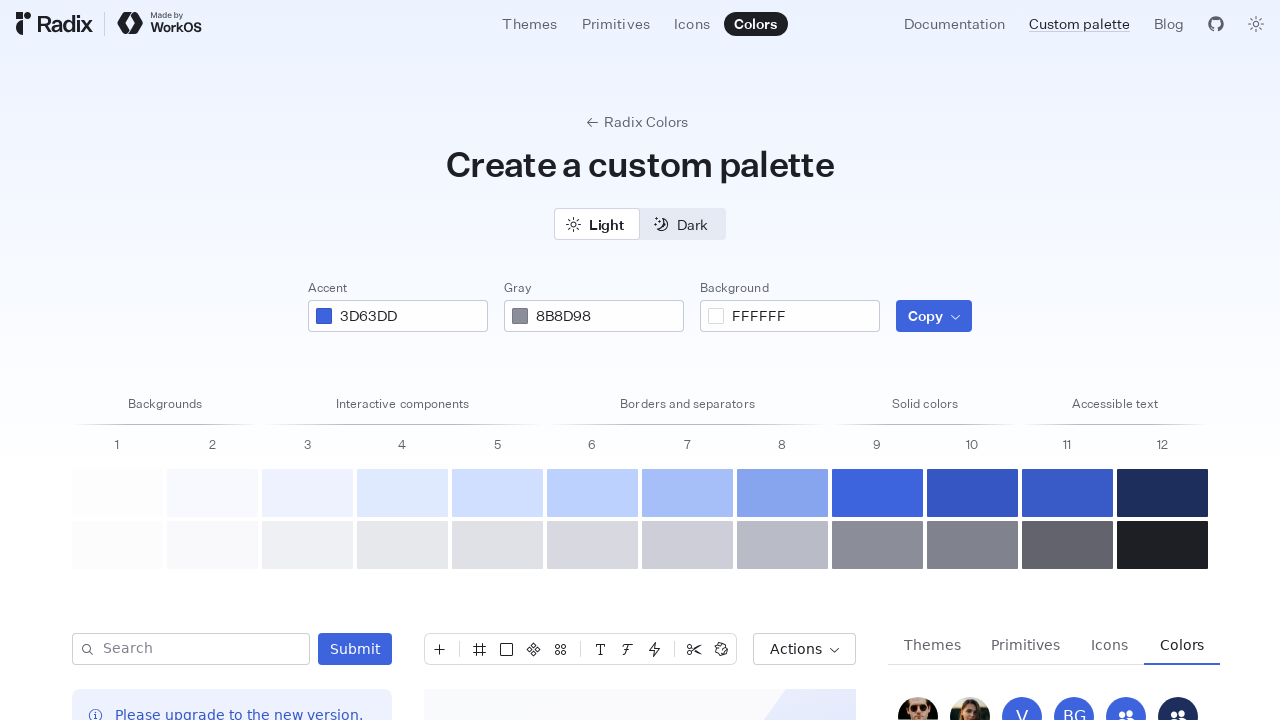

Waited for page to reach networkidle state
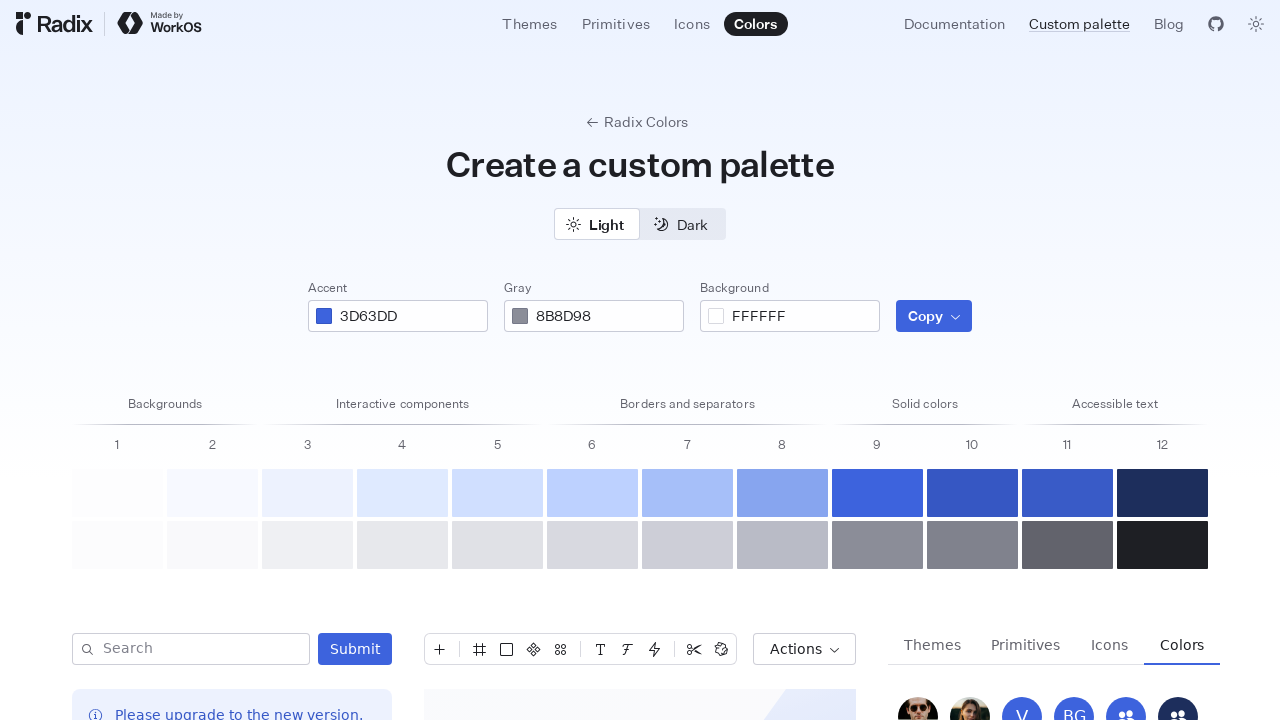

Waited 200ms for page stability
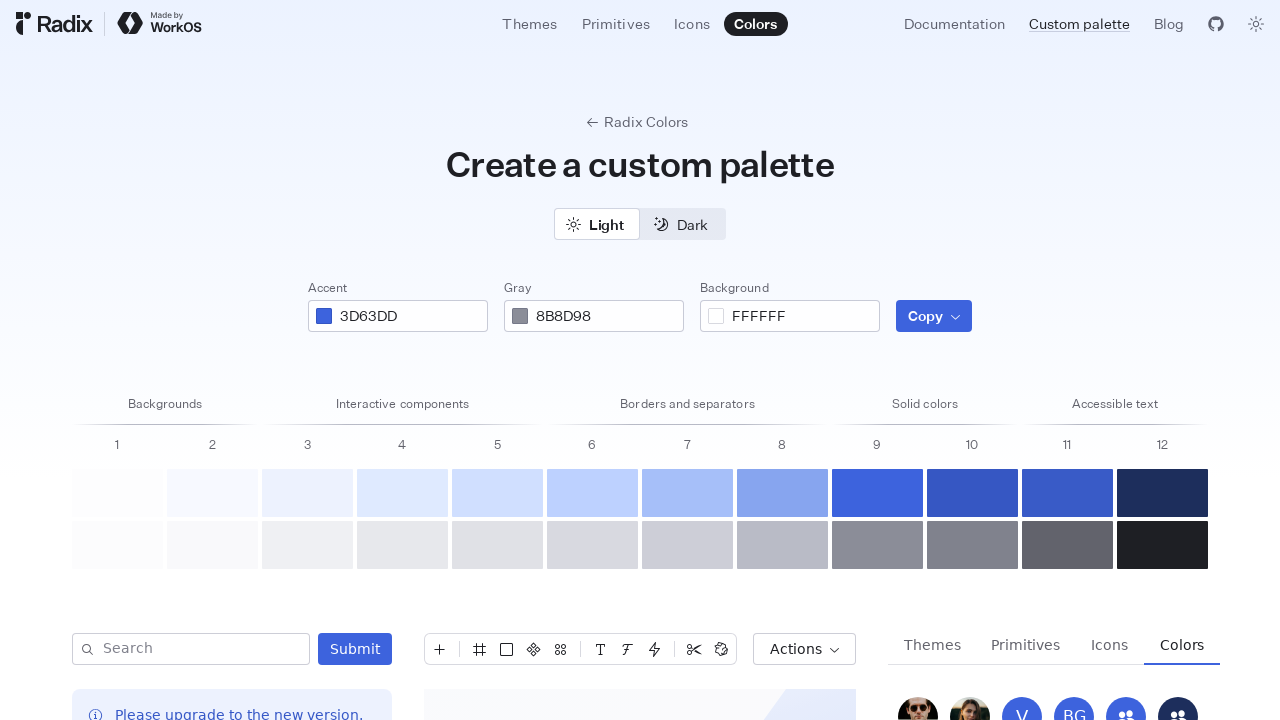

Filled accent color input with 3A7BD5 on #accent
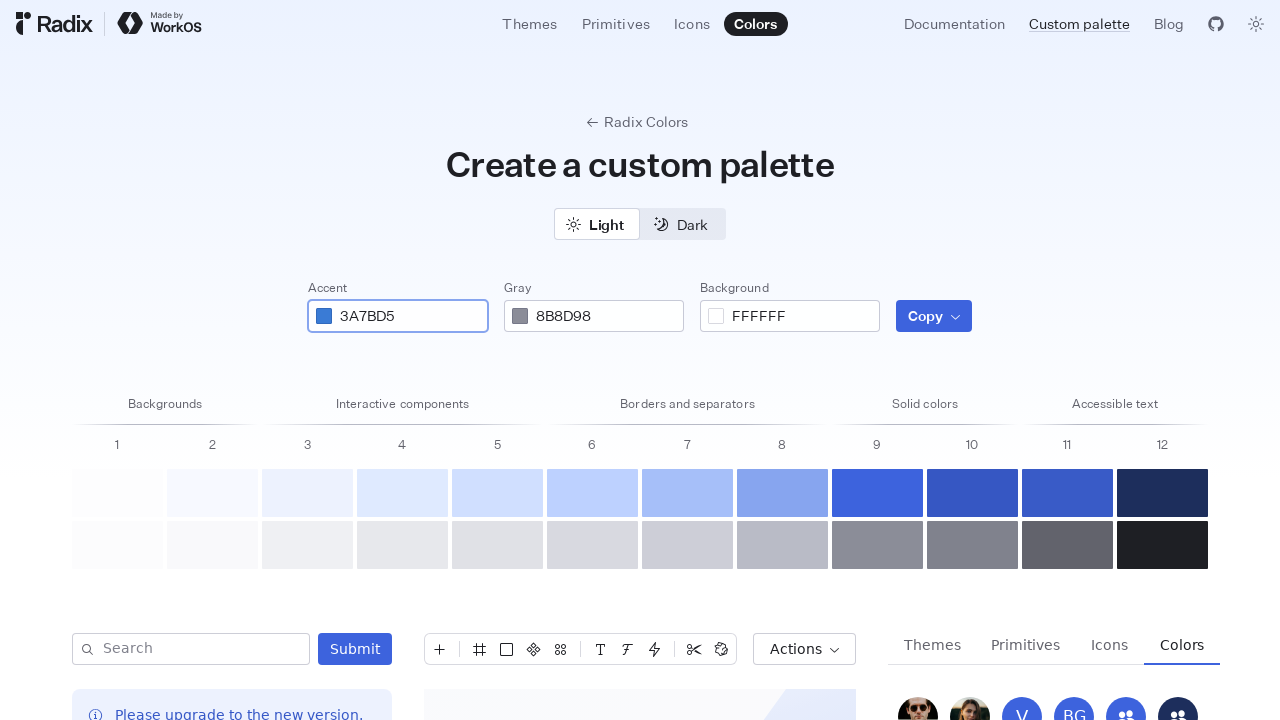

Waited 200ms for accent color to update
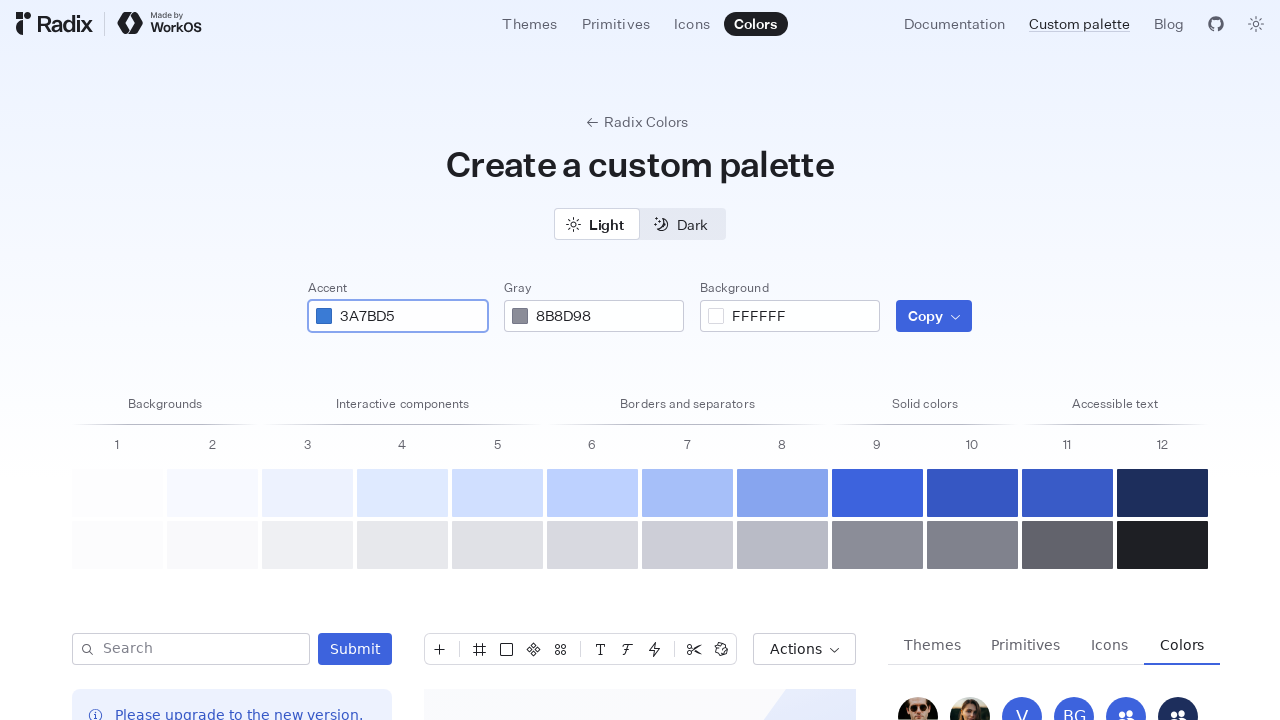

Filled gray color input with 6B7280 on #gray
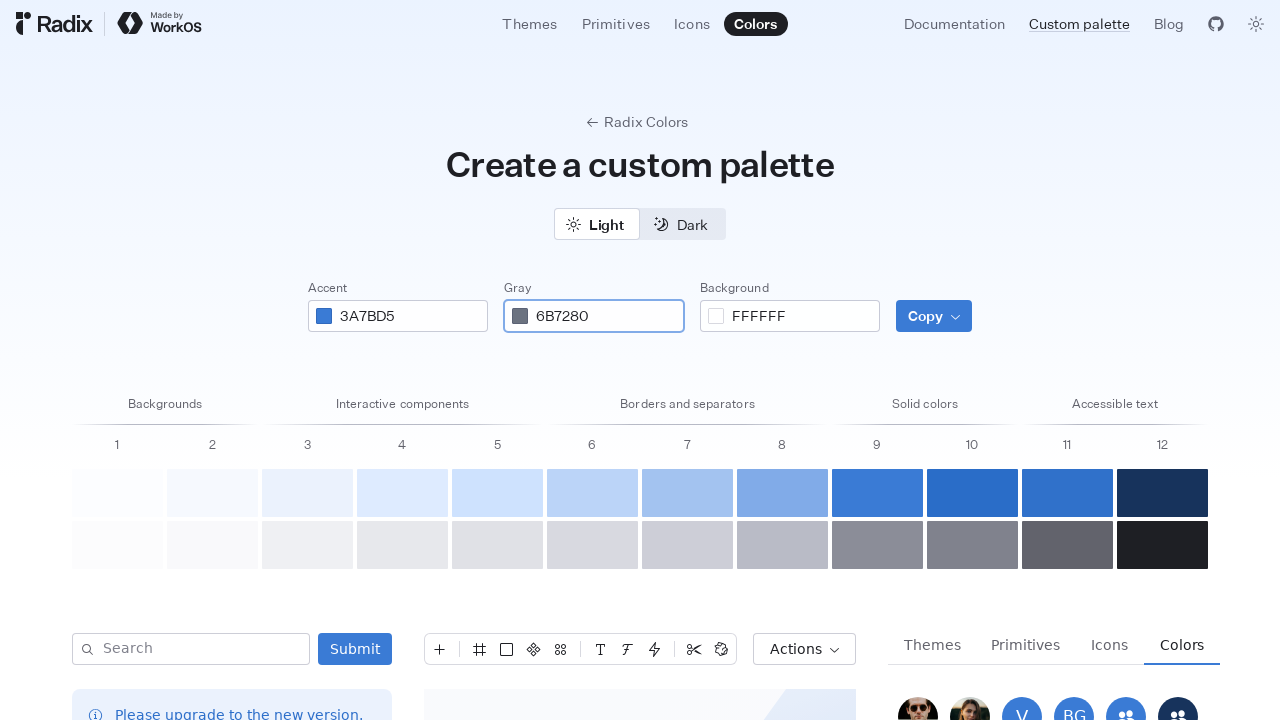

Waited 200ms for gray color to update
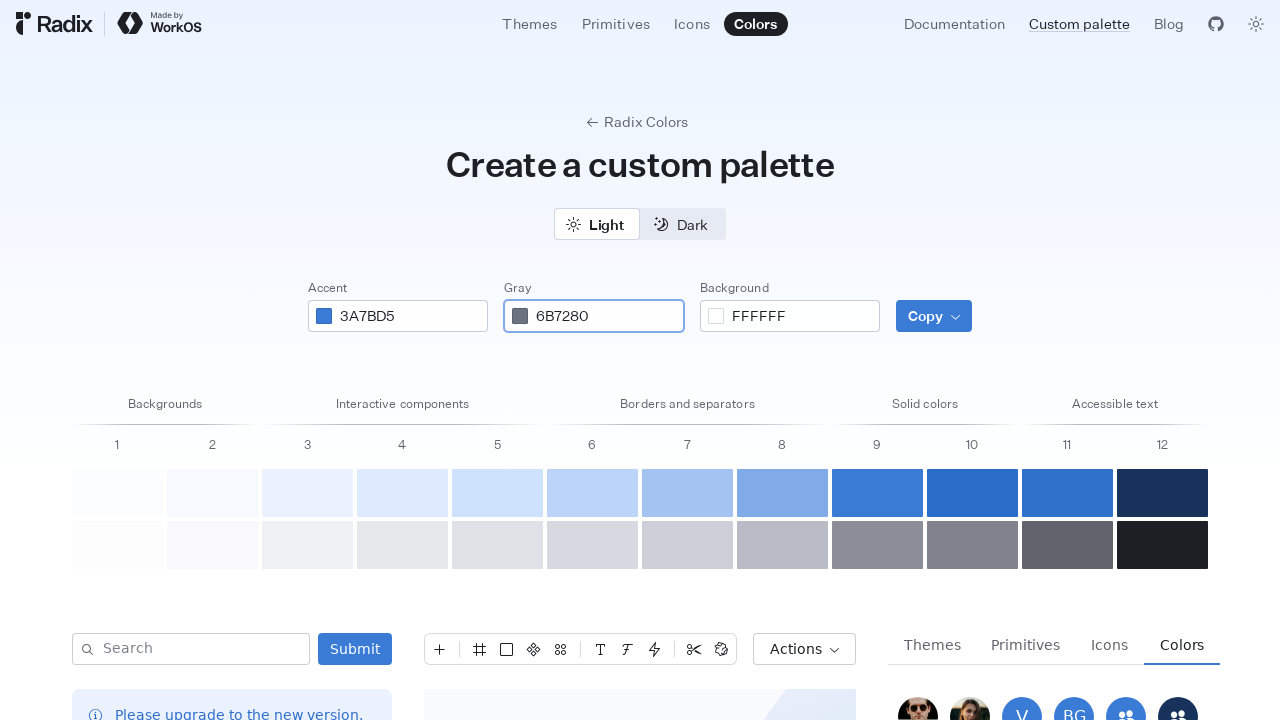

Filled background color input with light background F9FAFB on #bg
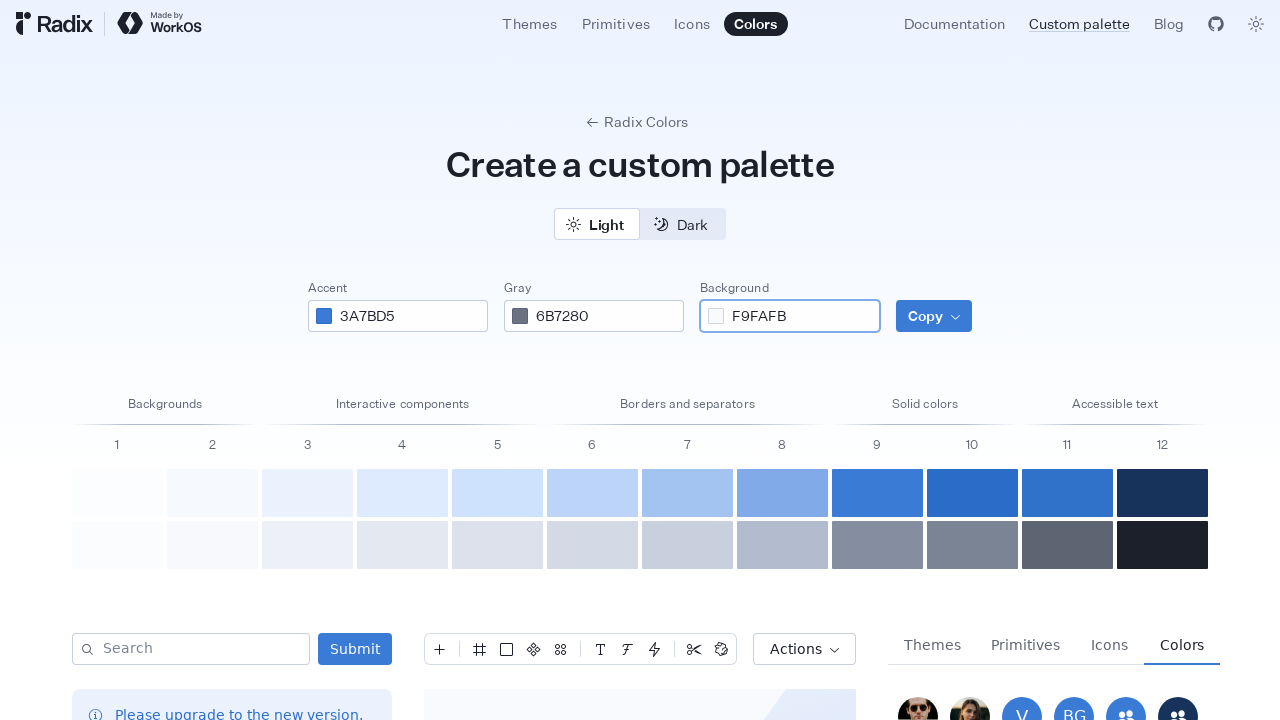

Waited 200ms for background color to update
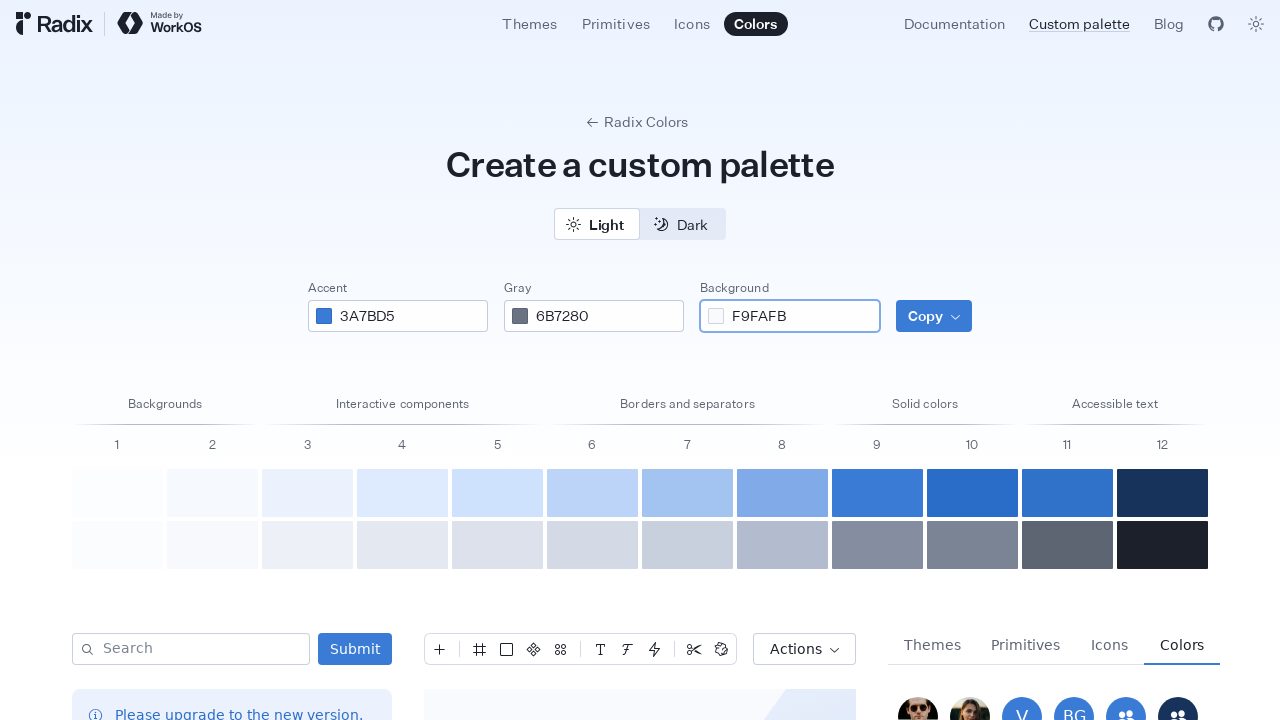

Located Light mode button
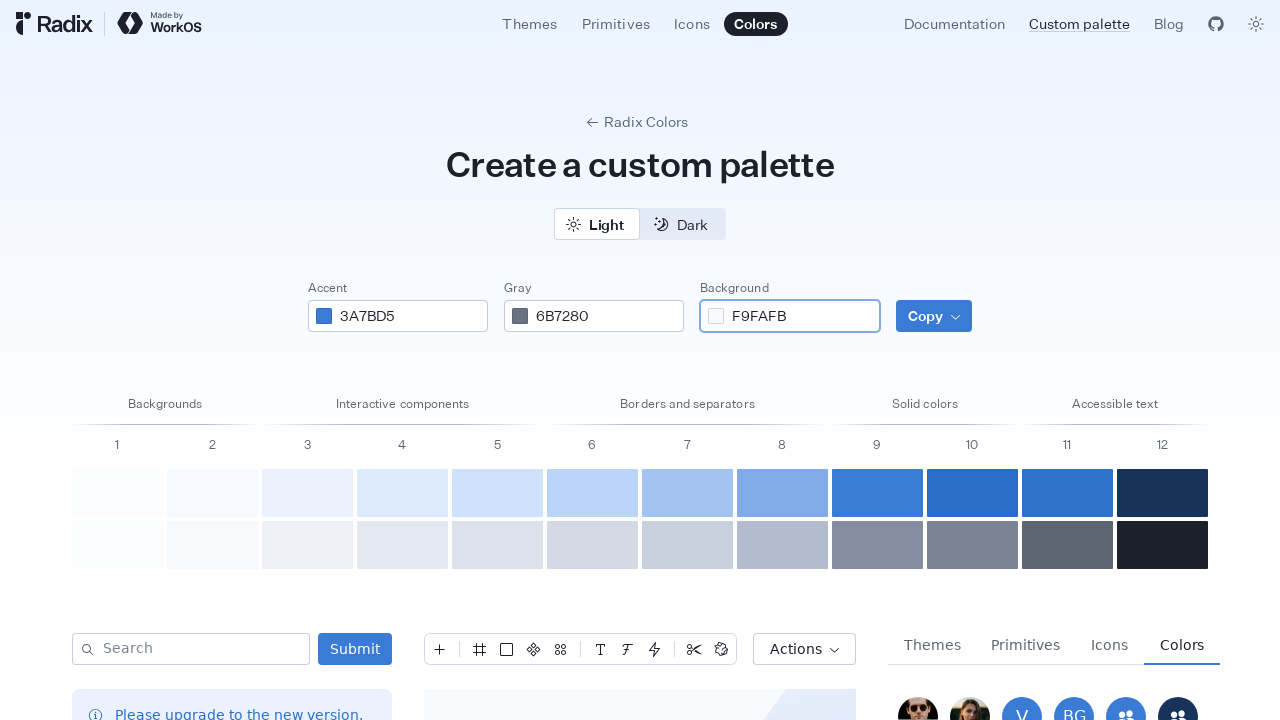

Located 24 color swatch buttons
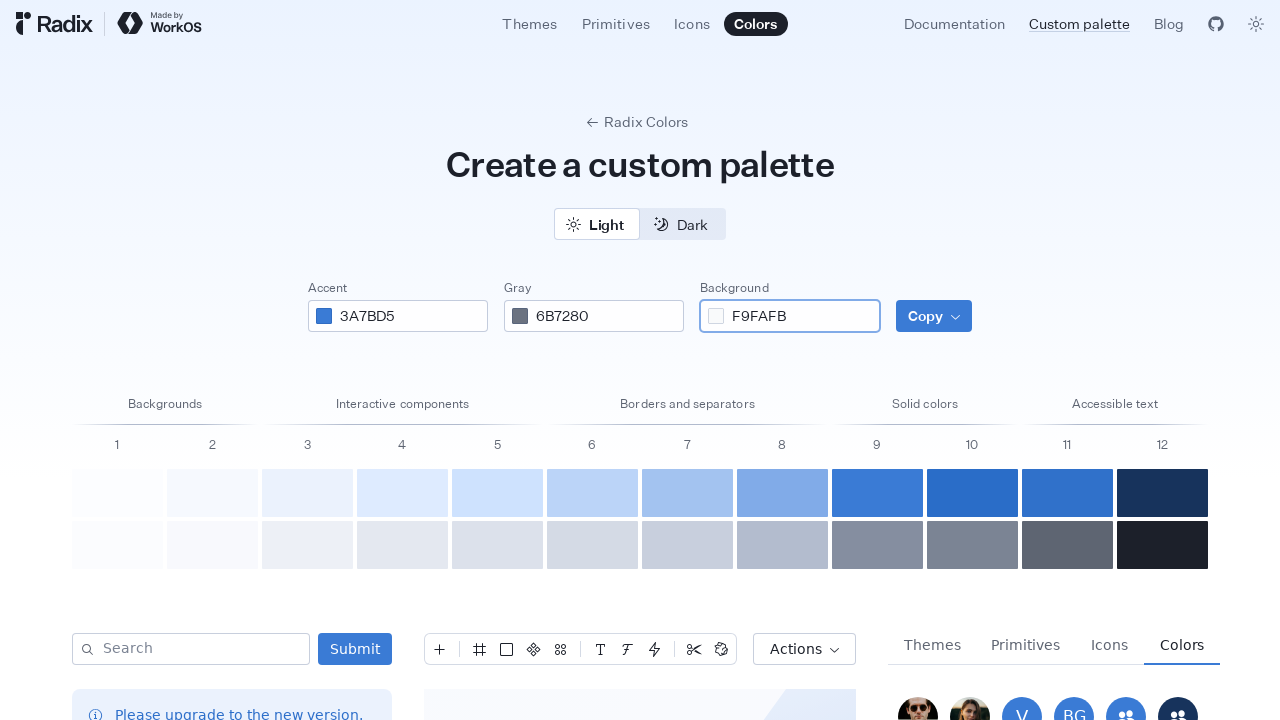

Clicked accent color swatch 1 of 12
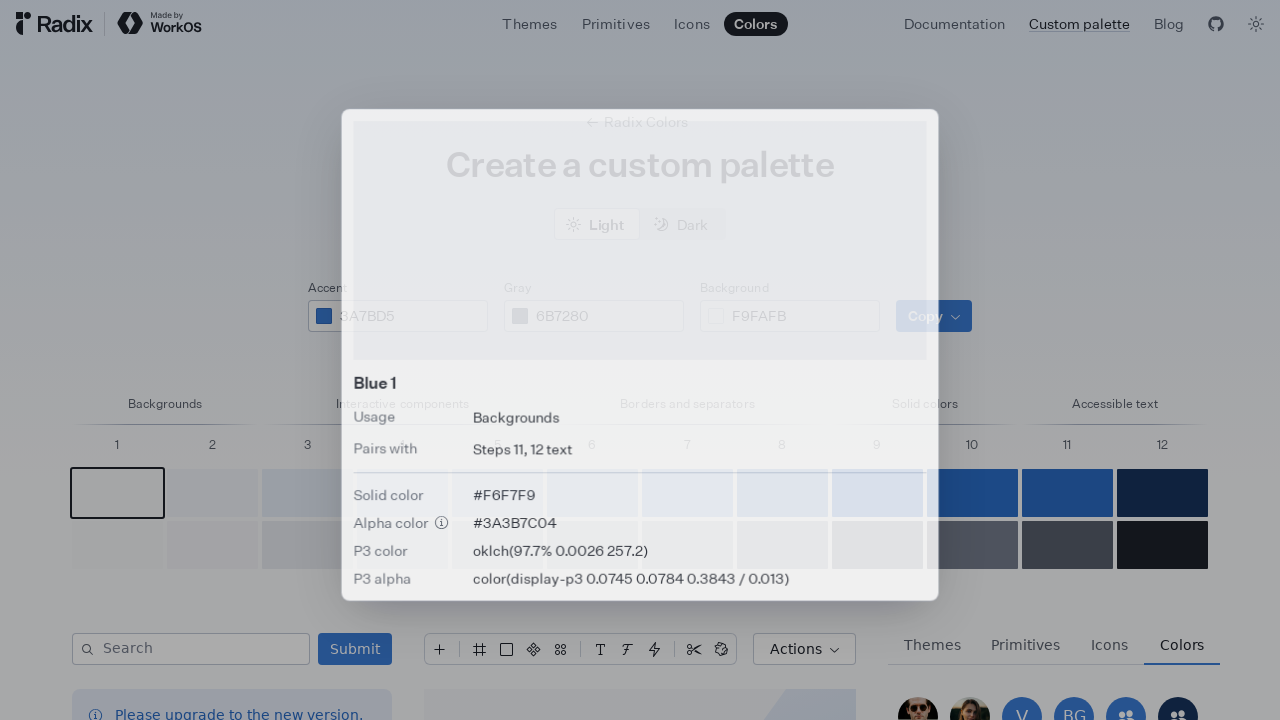

Waited 50ms after swatch click
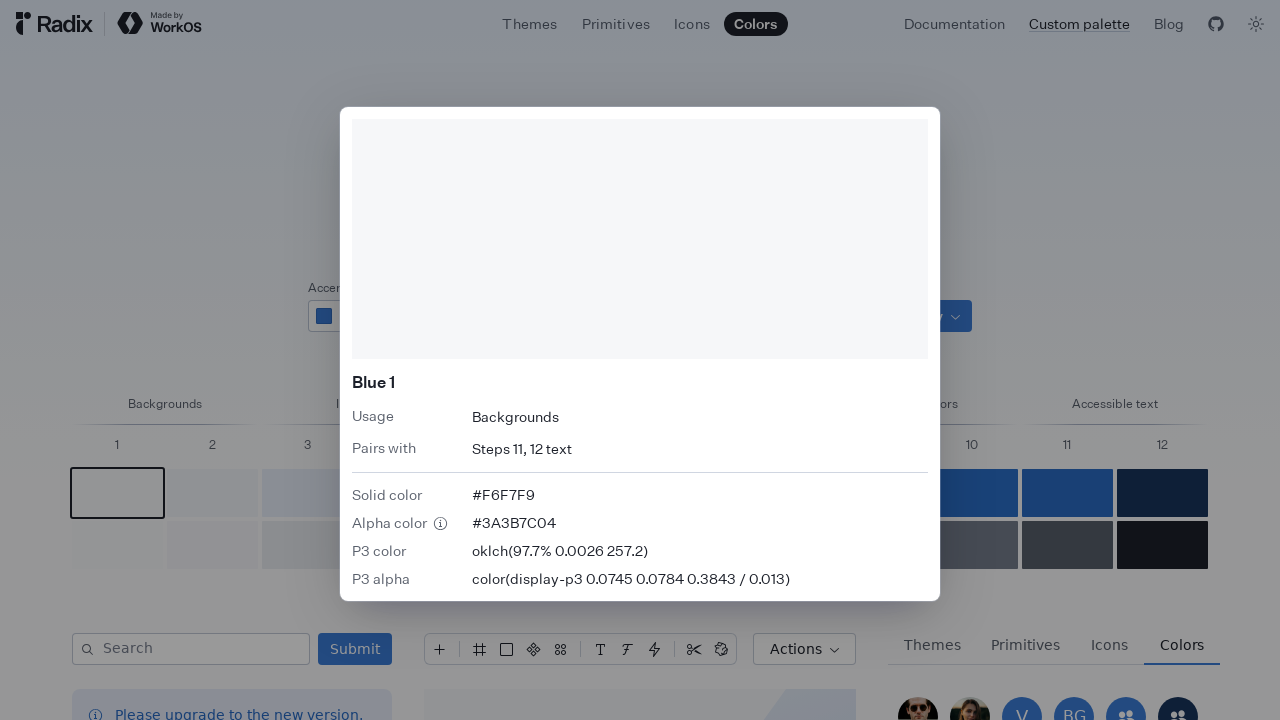

Pressed Escape to close swatch dialog
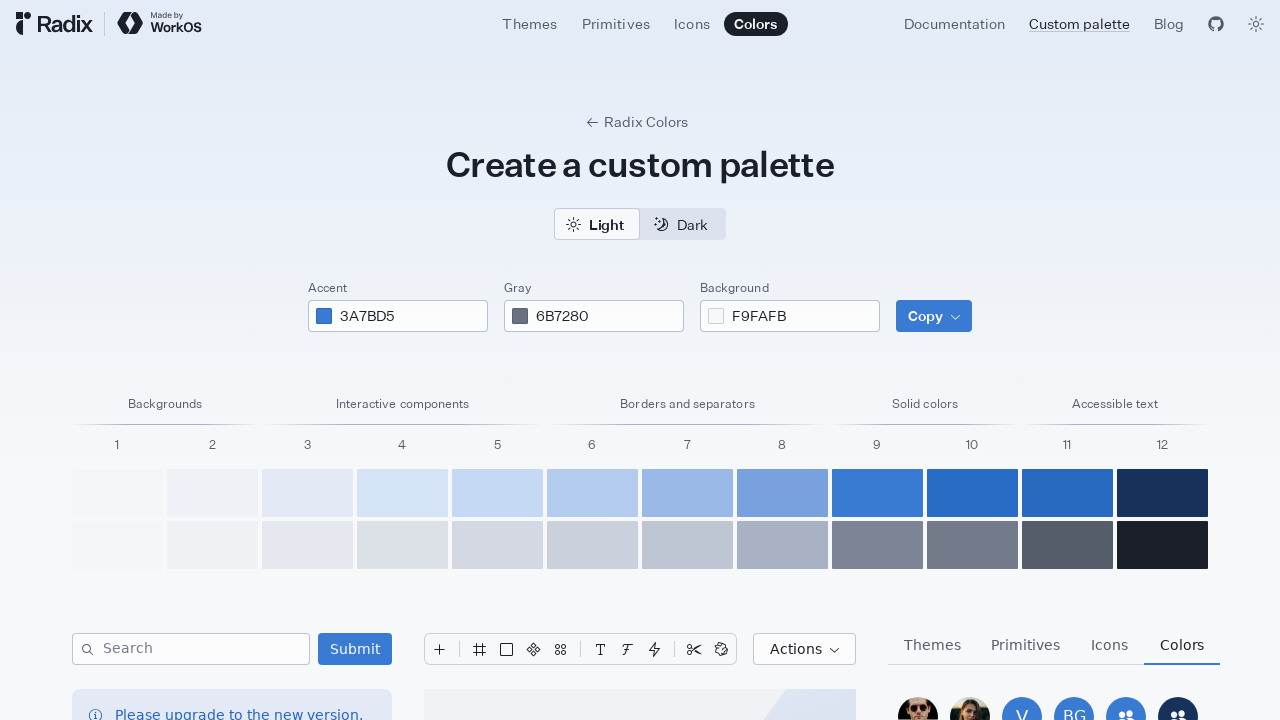

Waited 50ms after closing dialog
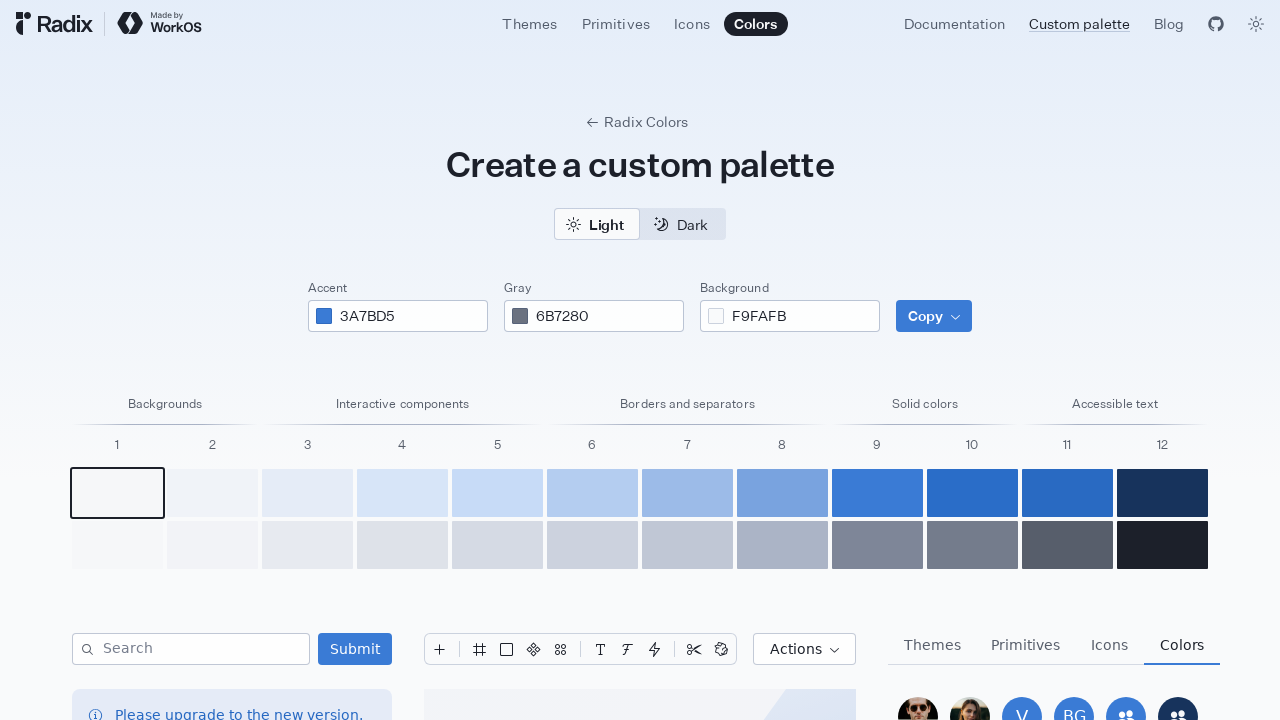

Clicked accent color swatch 2 of 12
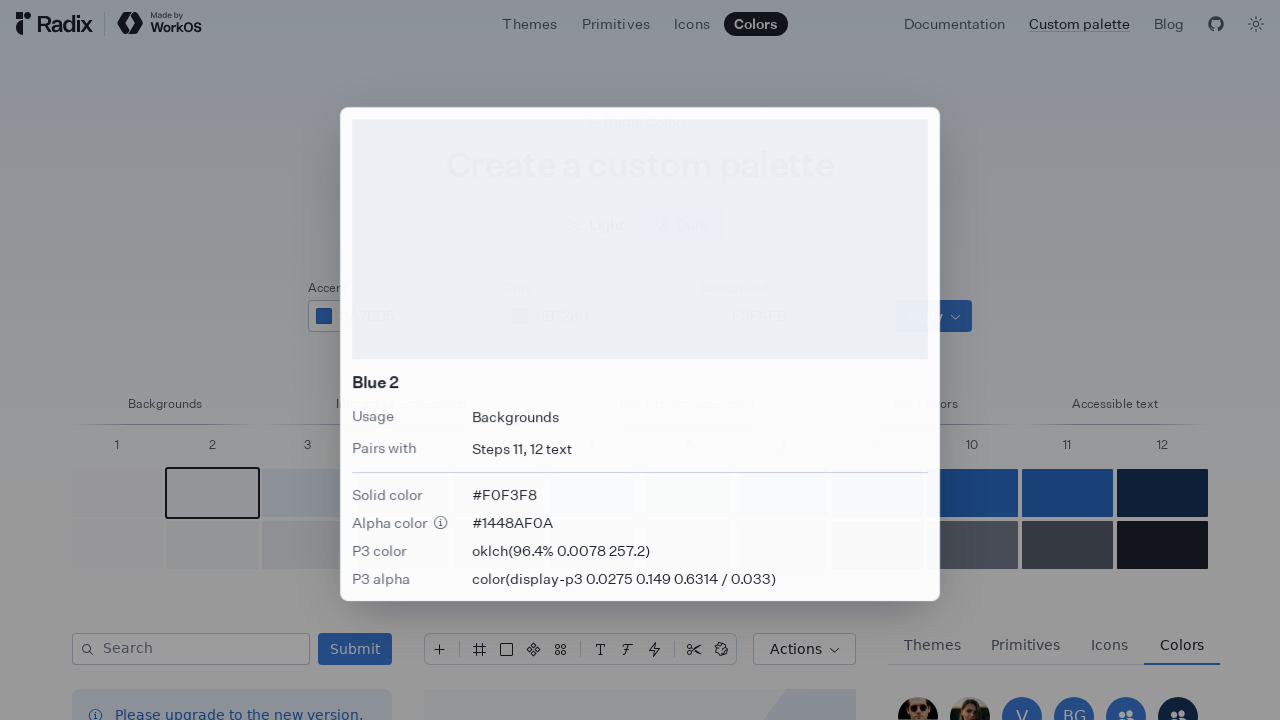

Waited 50ms after swatch click
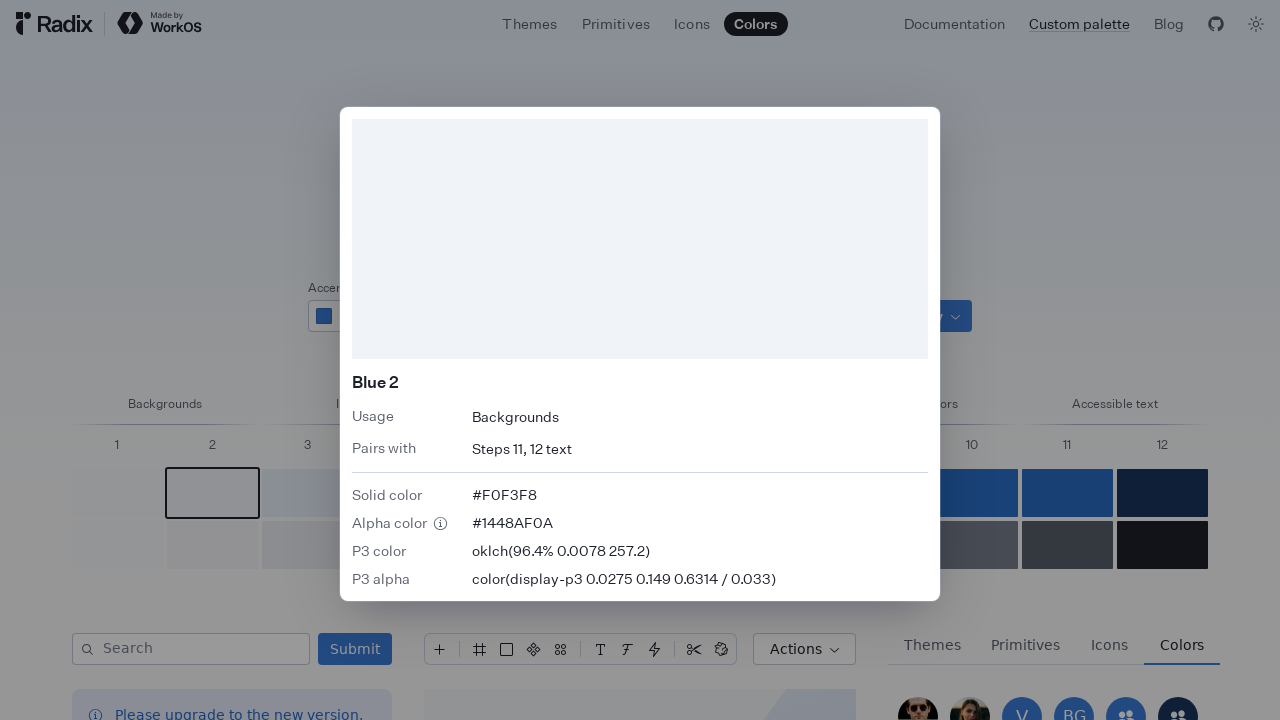

Pressed Escape to close swatch dialog
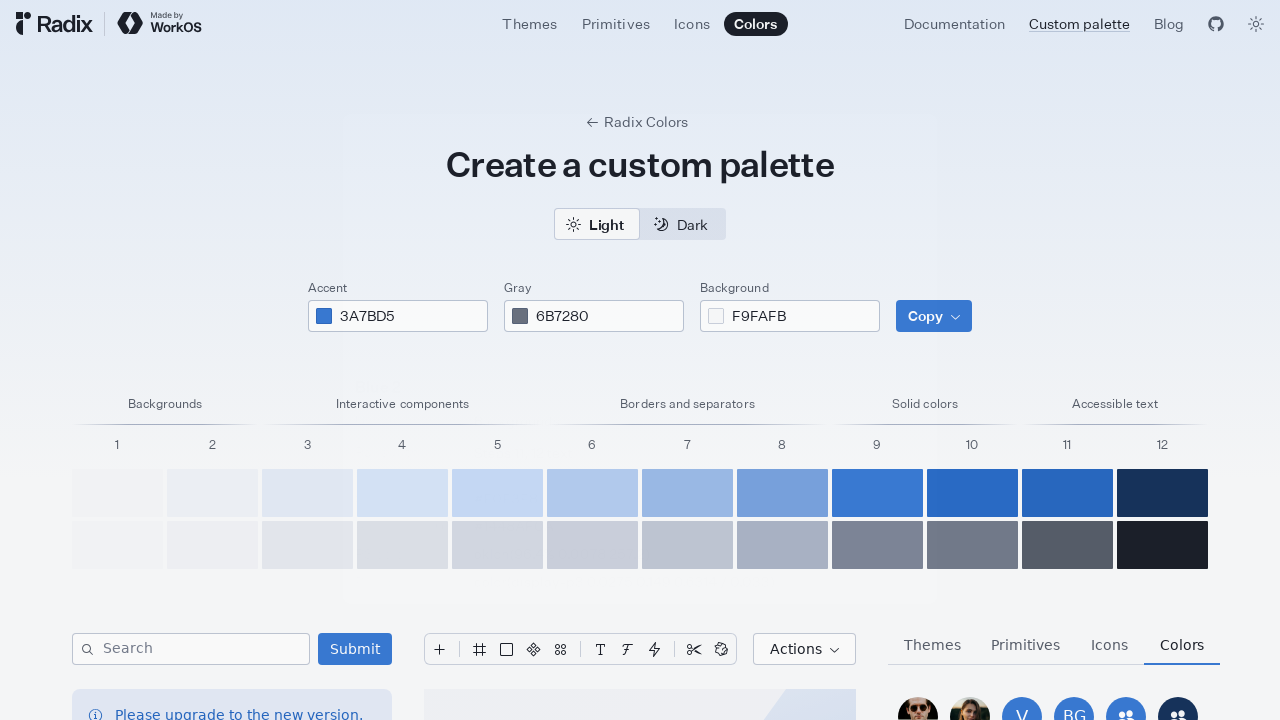

Waited 50ms after closing dialog
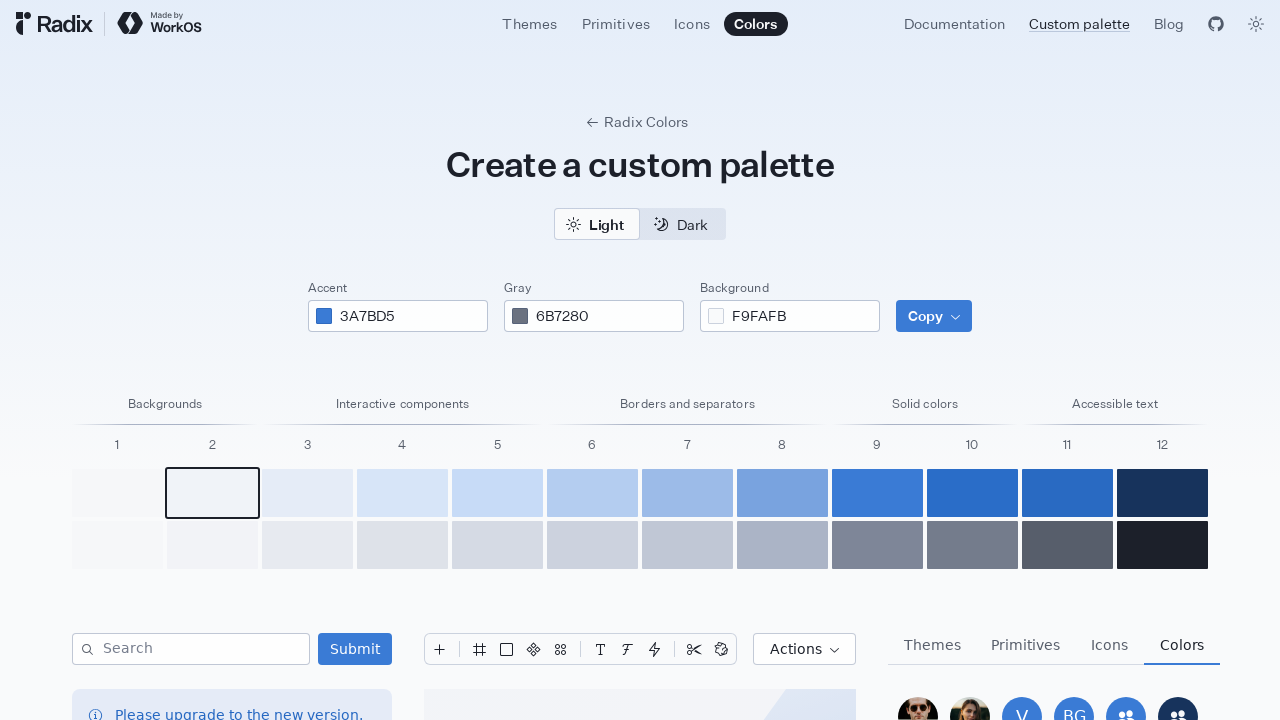

Clicked accent color swatch 3 of 12
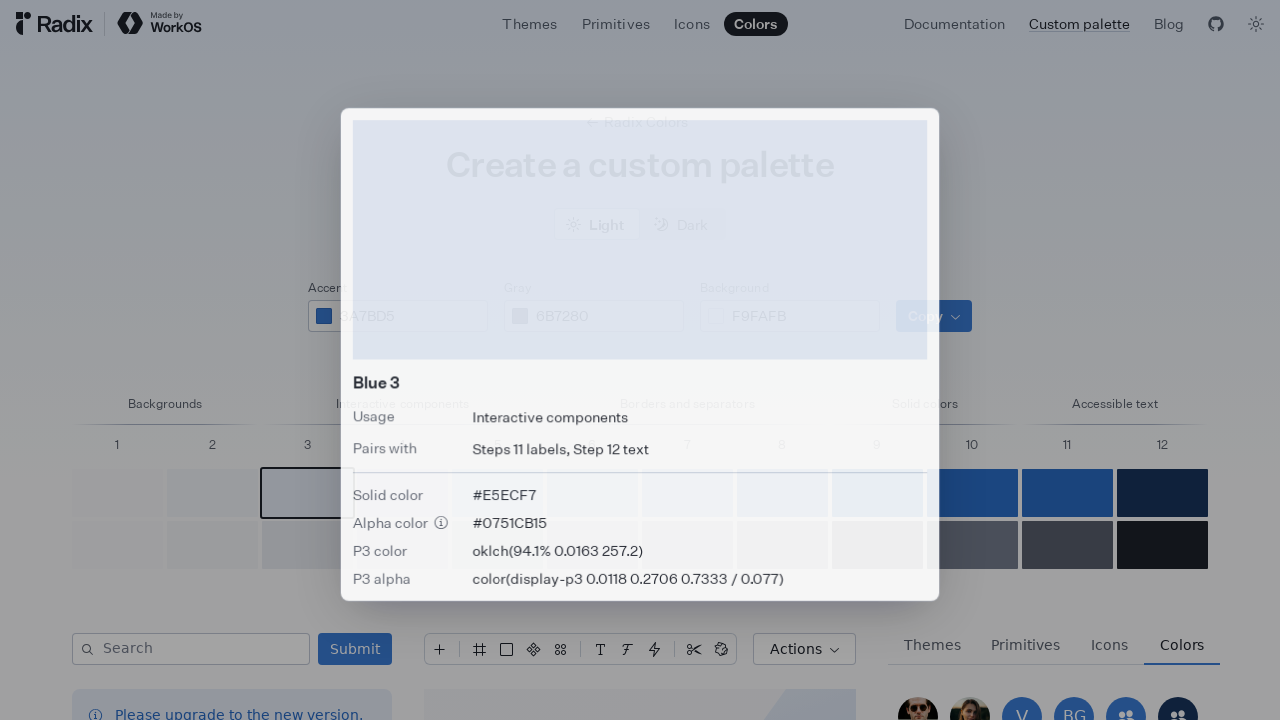

Waited 50ms after swatch click
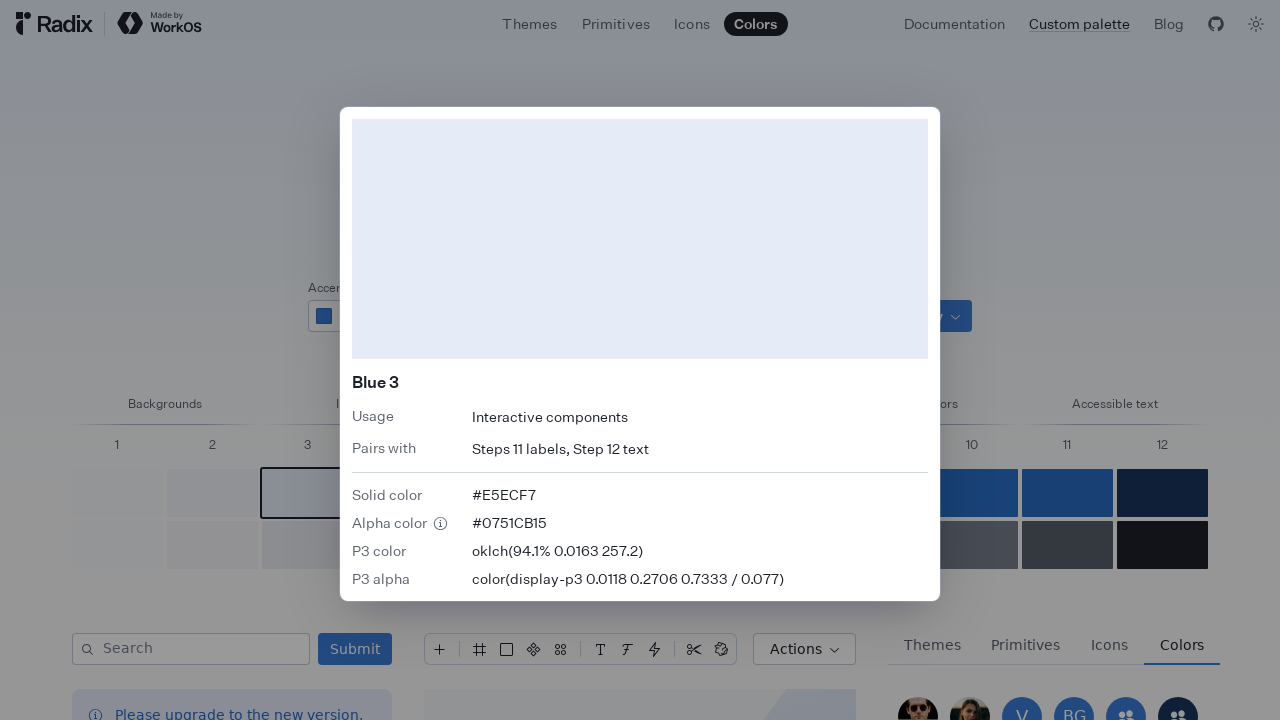

Pressed Escape to close swatch dialog
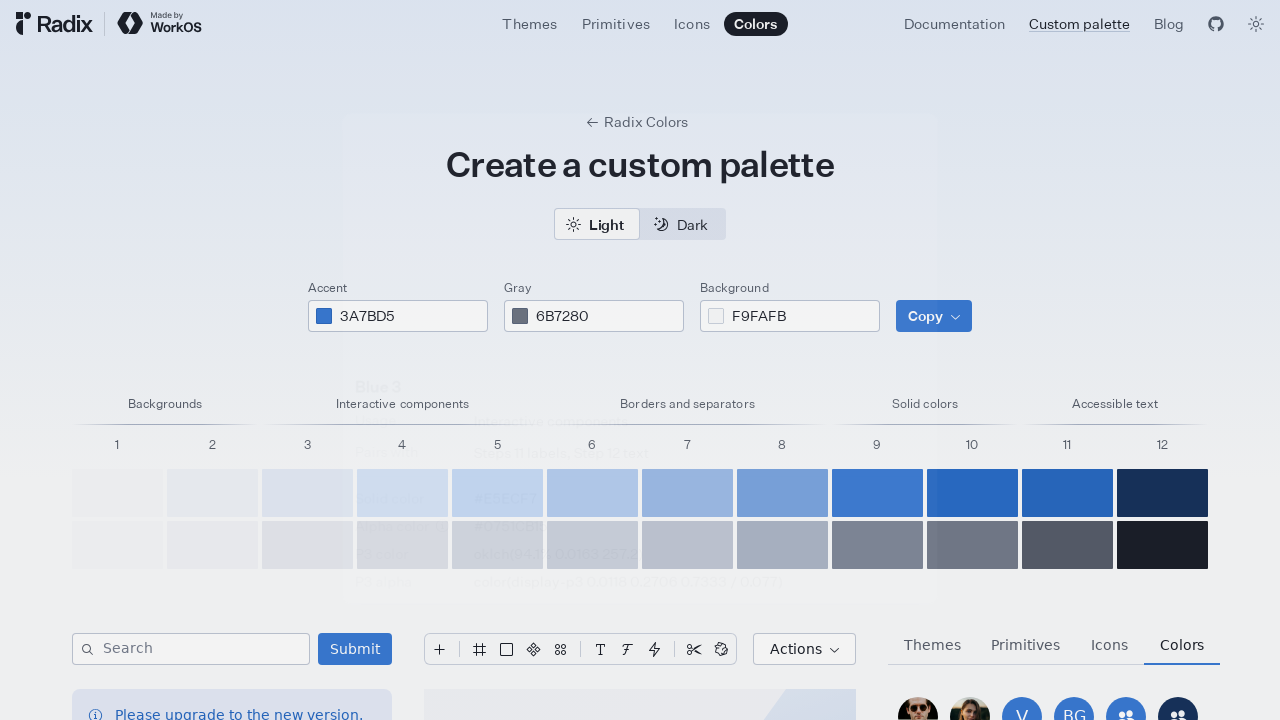

Waited 50ms after closing dialog
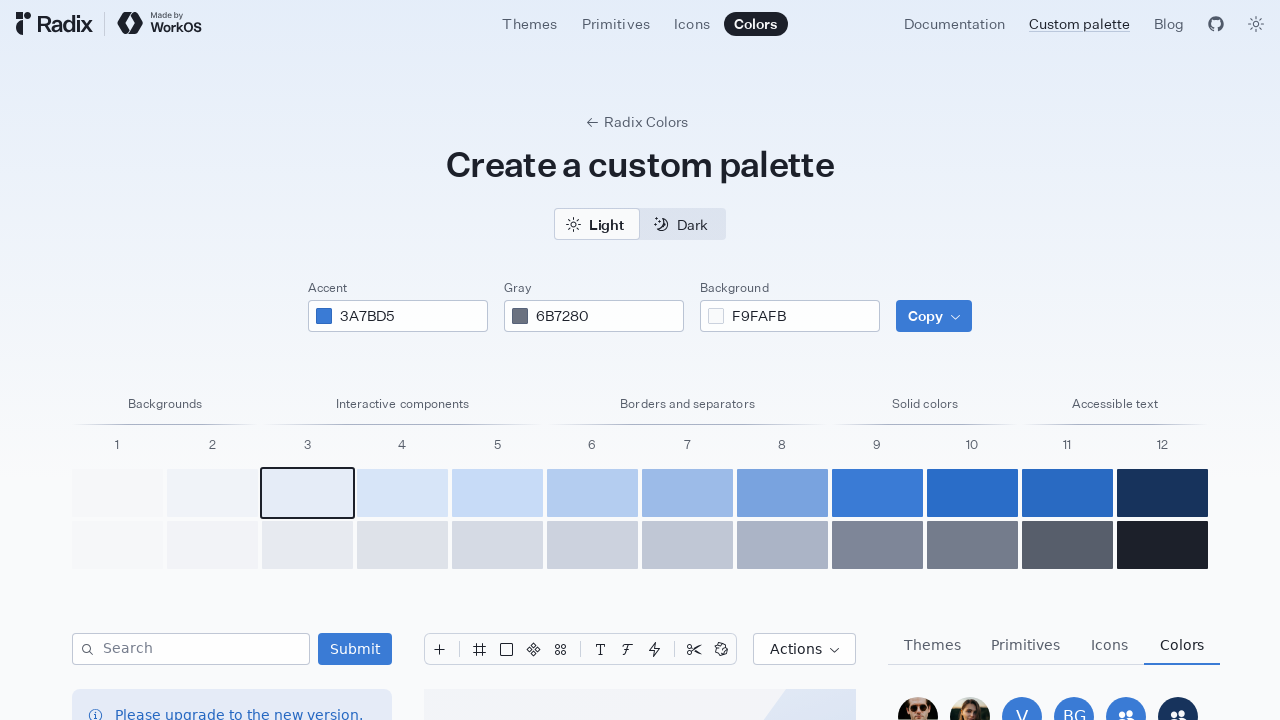

Clicked accent color swatch 4 of 12
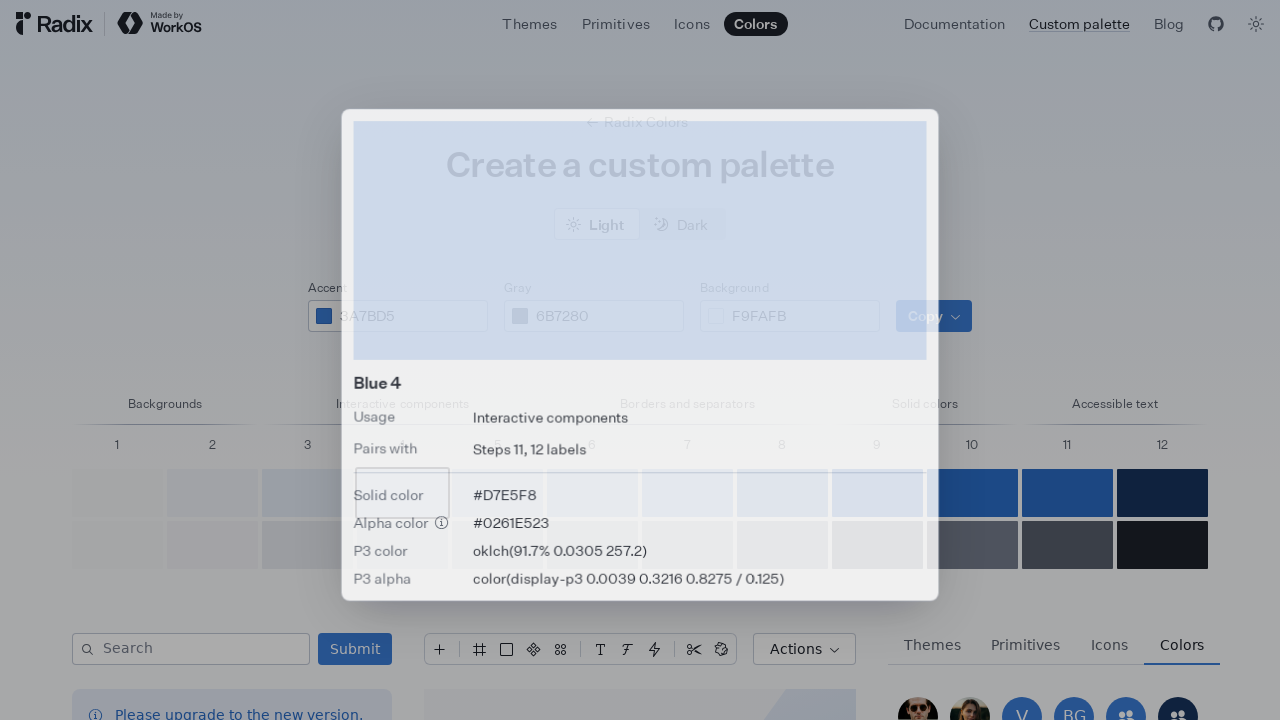

Waited 50ms after swatch click
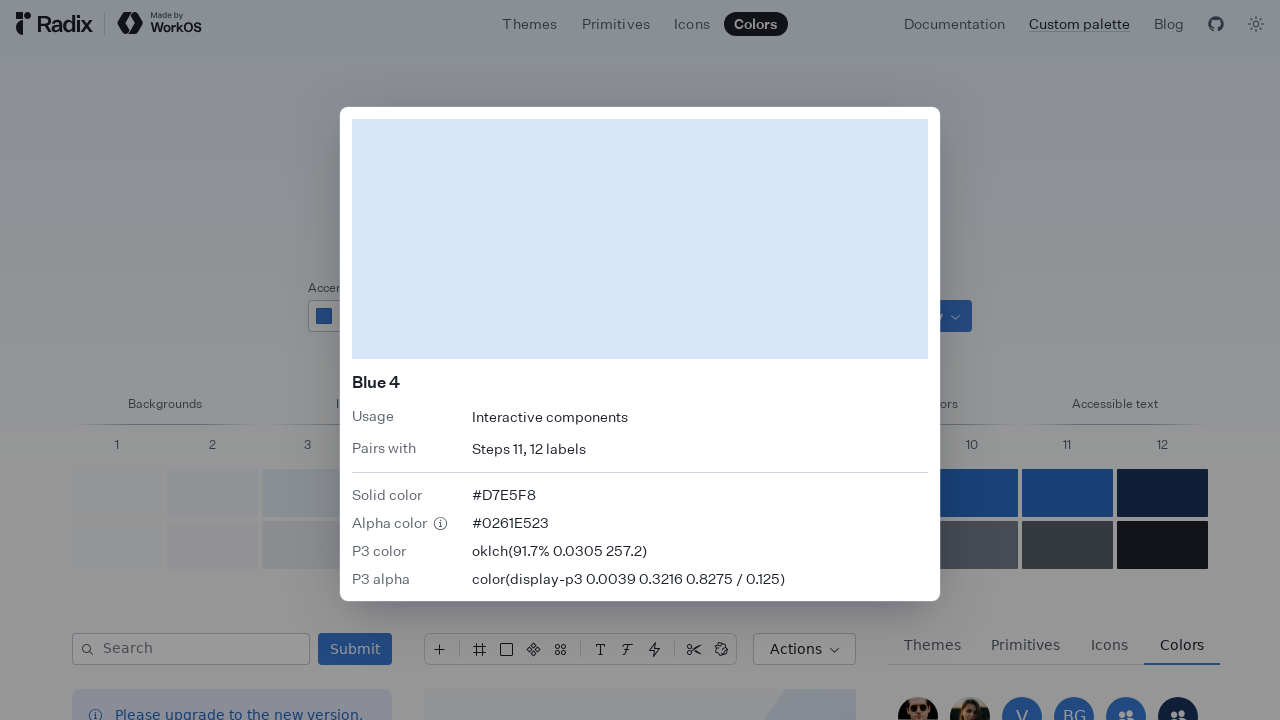

Pressed Escape to close swatch dialog
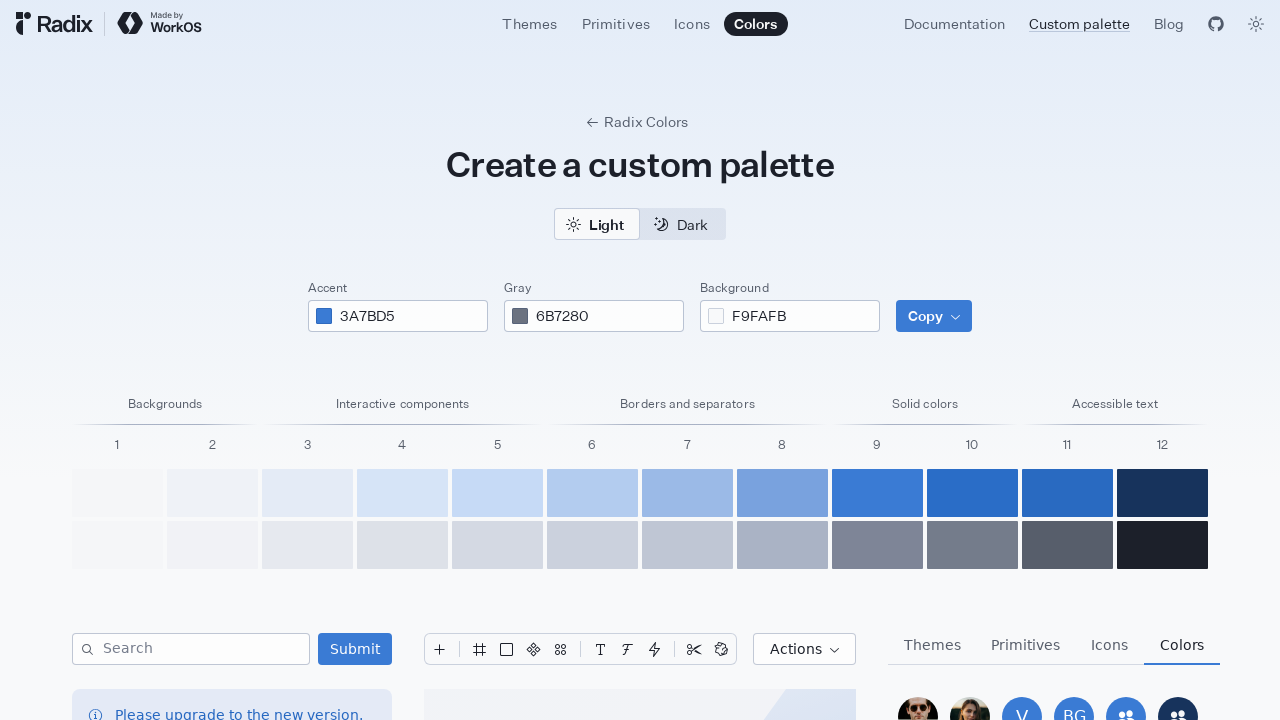

Waited 50ms after closing dialog
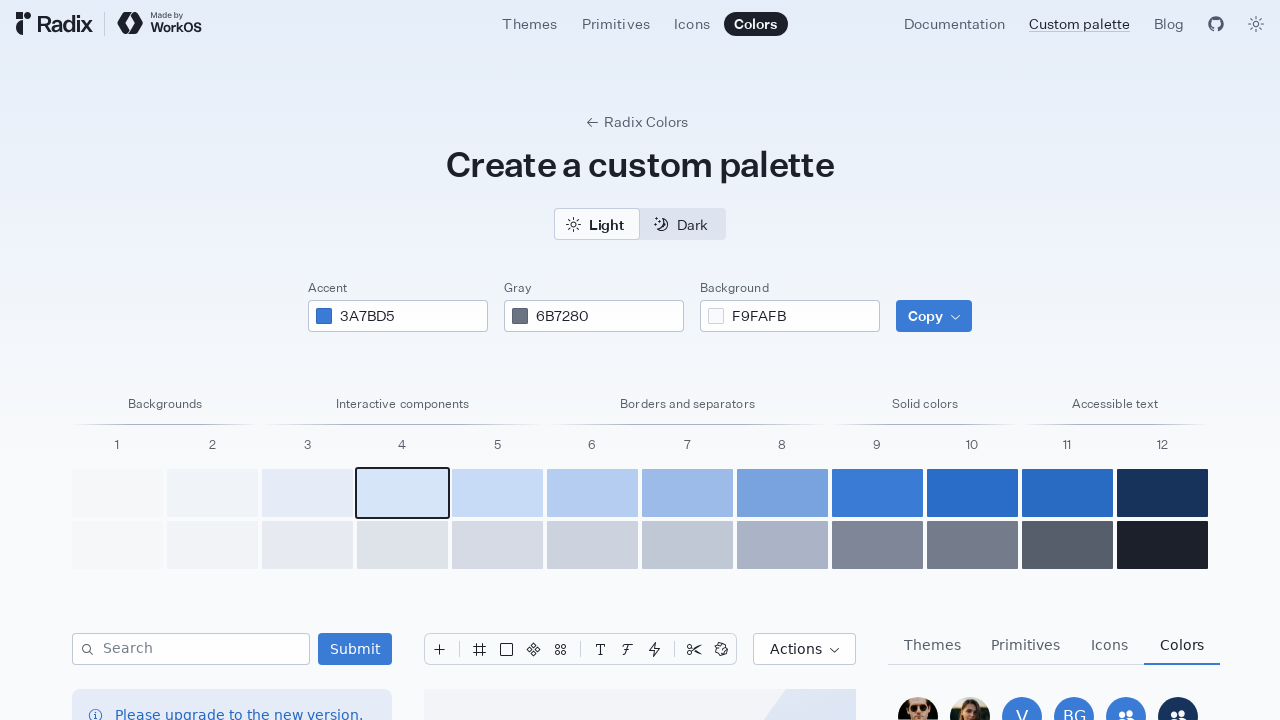

Clicked accent color swatch 5 of 12
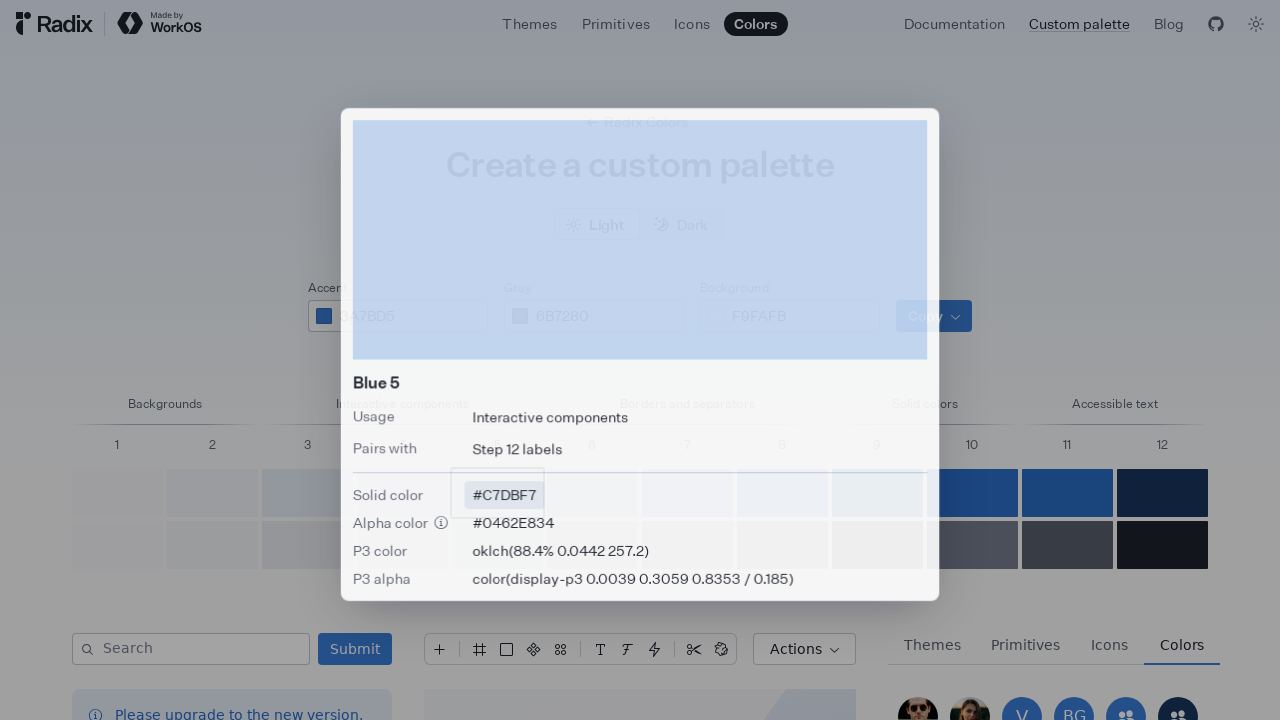

Waited 50ms after swatch click
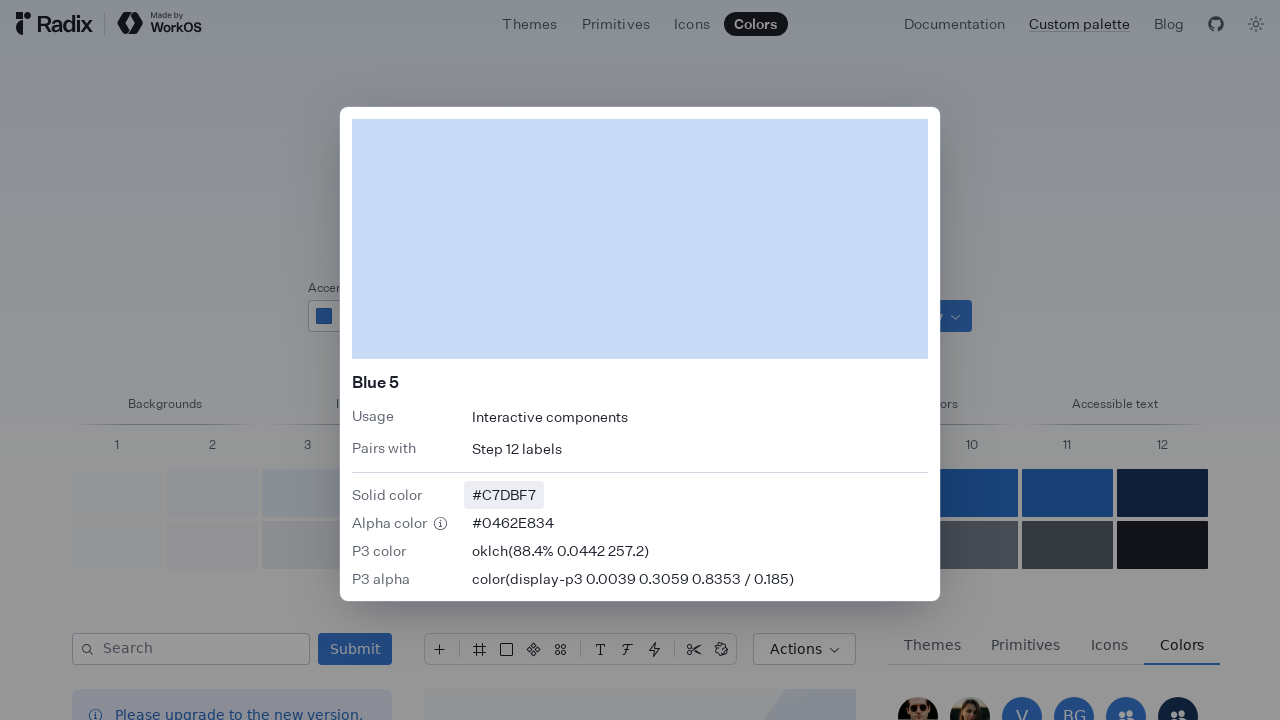

Pressed Escape to close swatch dialog
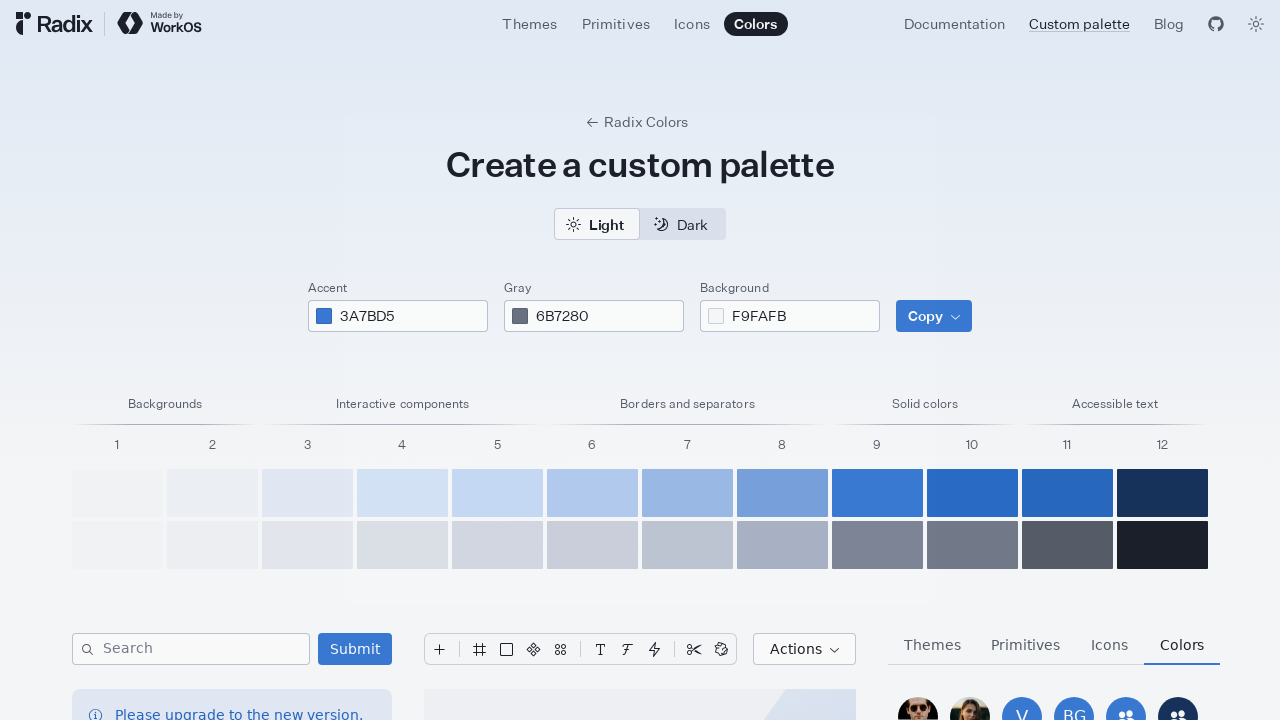

Waited 50ms after closing dialog
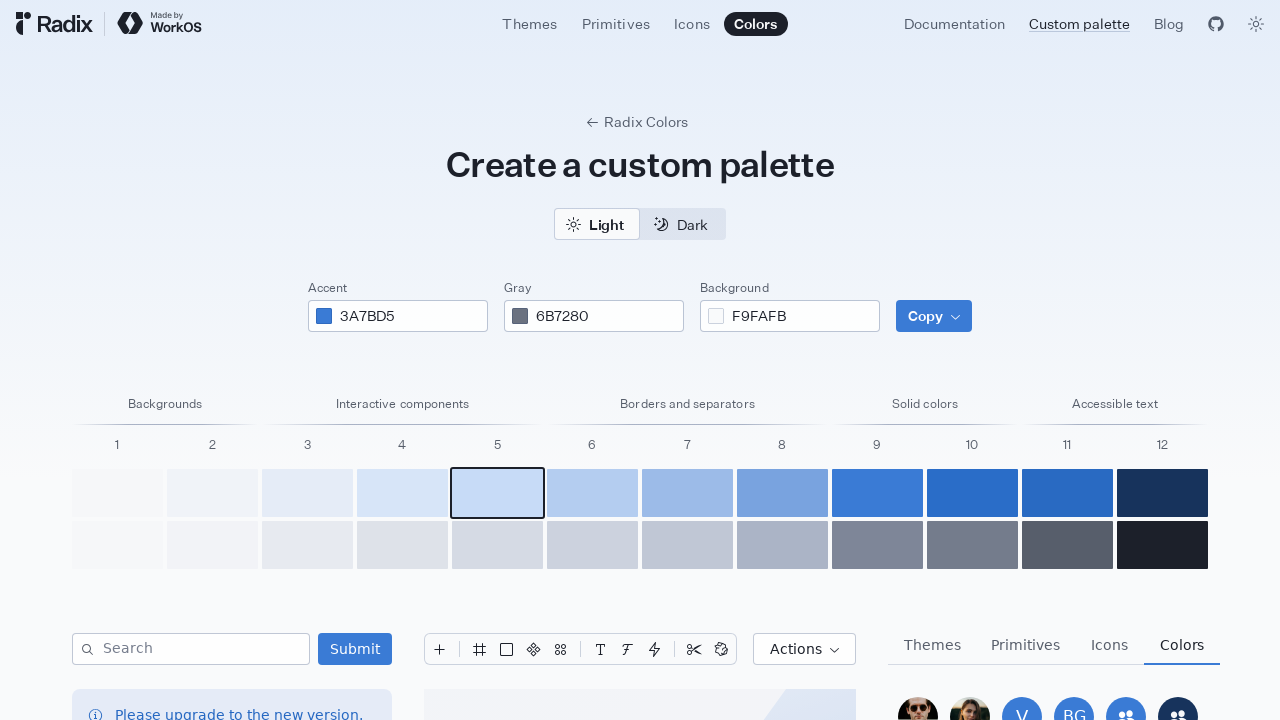

Clicked accent color swatch 6 of 12
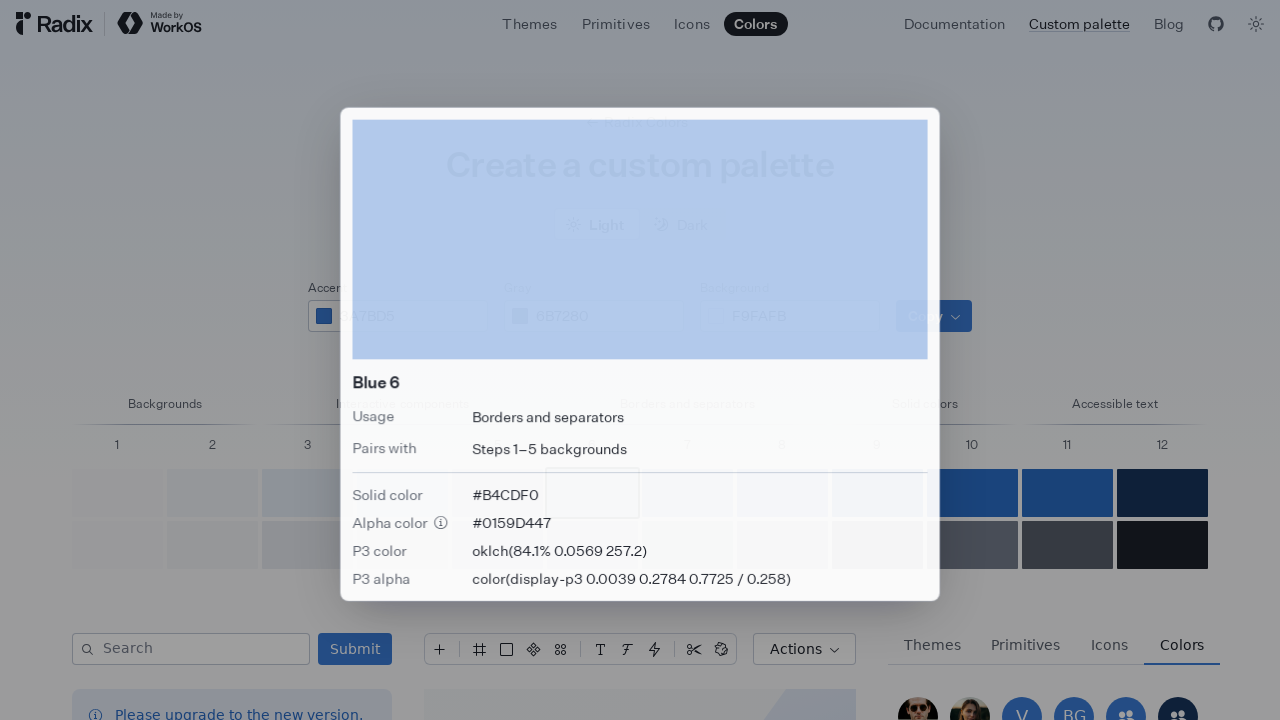

Waited 50ms after swatch click
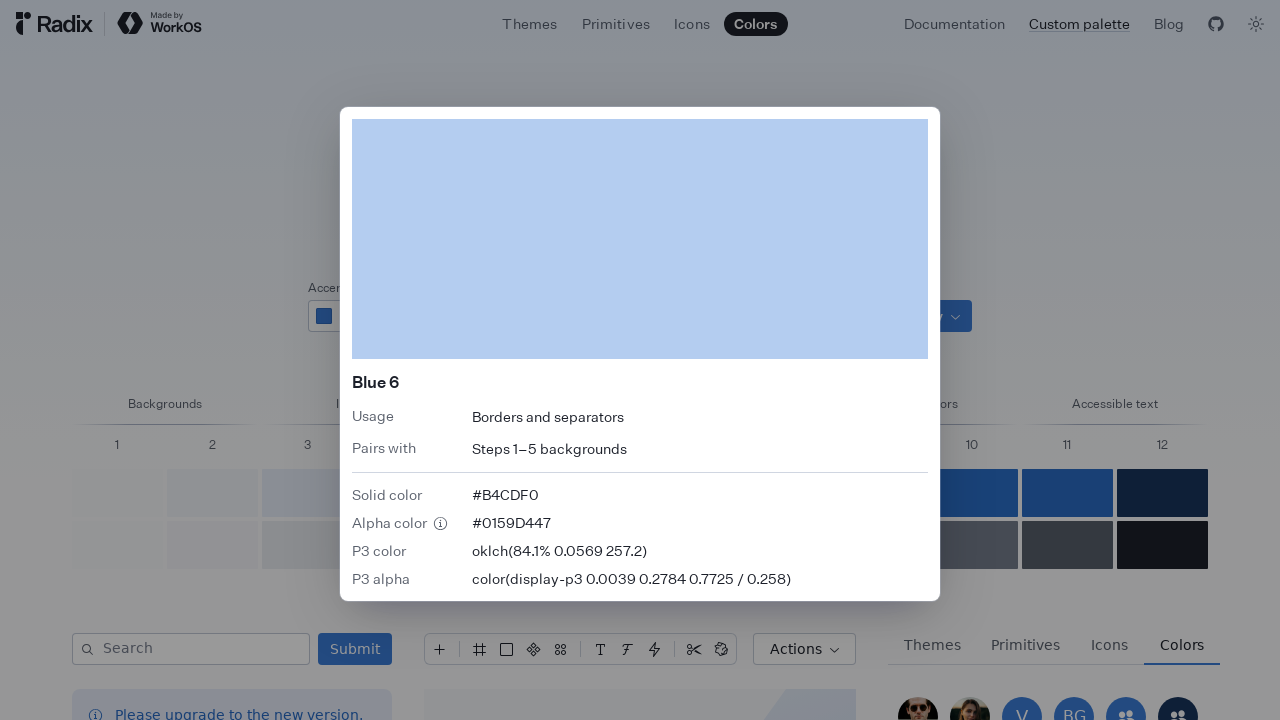

Pressed Escape to close swatch dialog
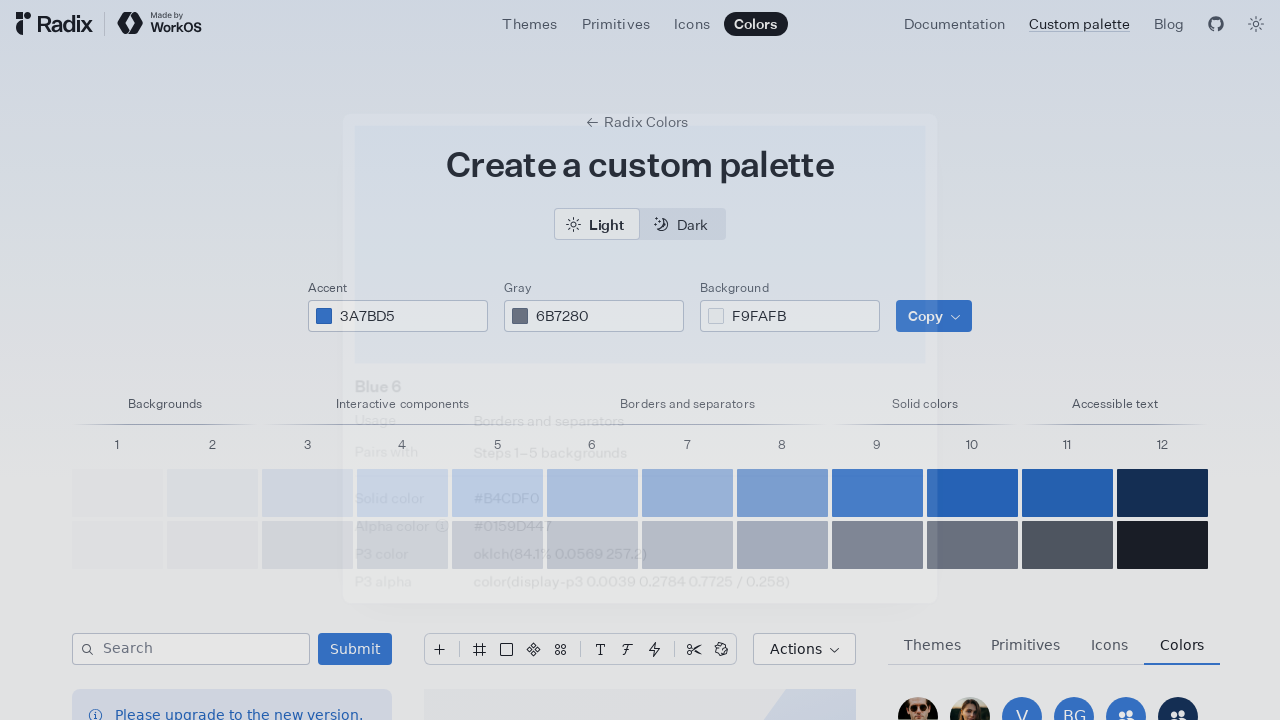

Waited 50ms after closing dialog
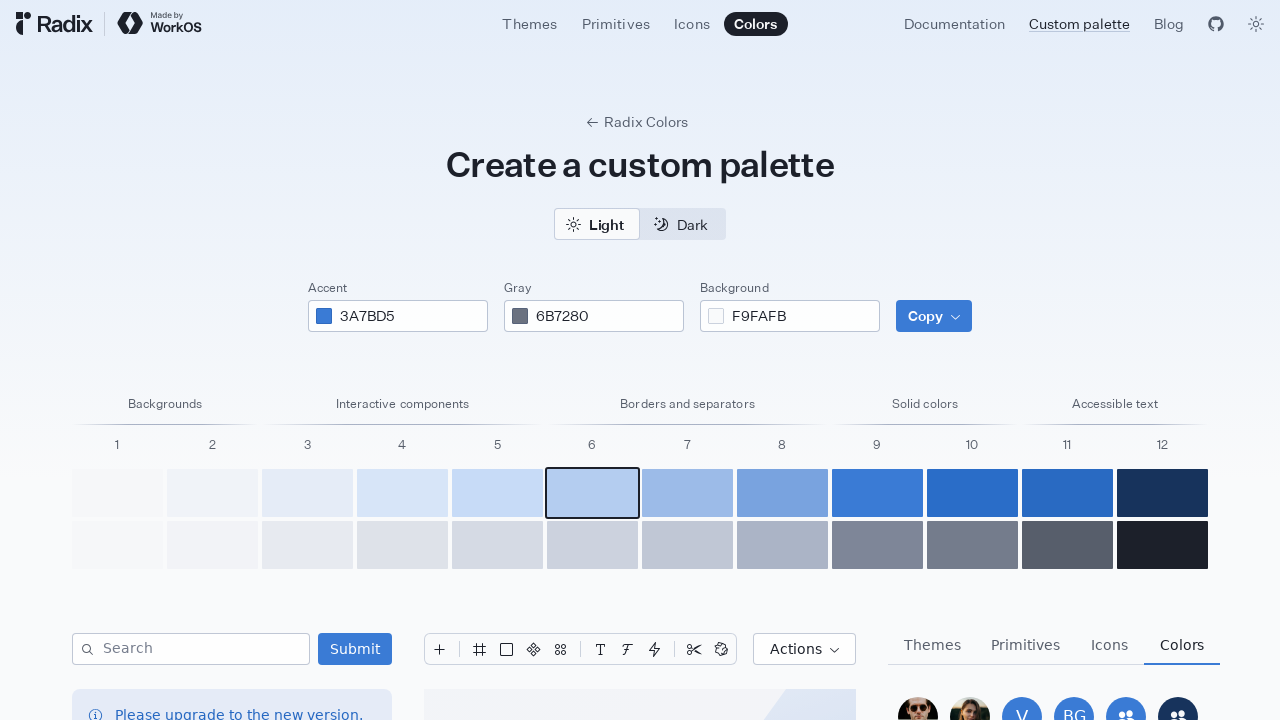

Clicked accent color swatch 7 of 12
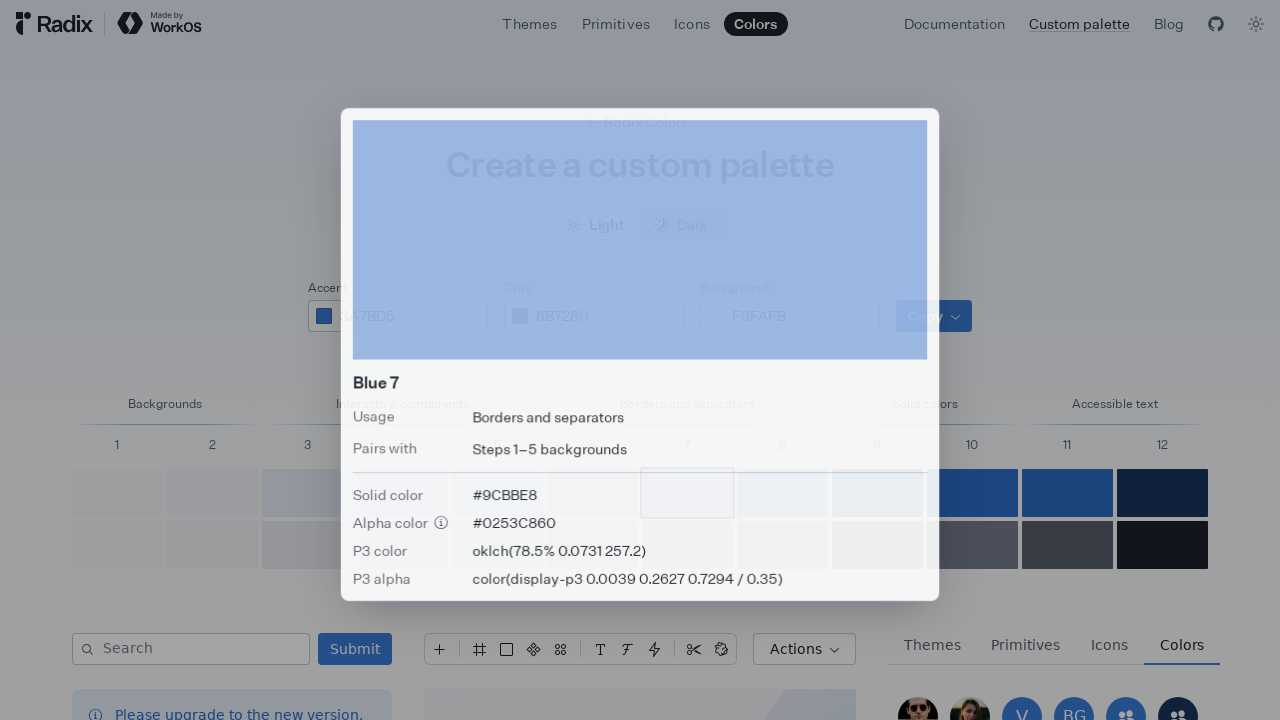

Waited 50ms after swatch click
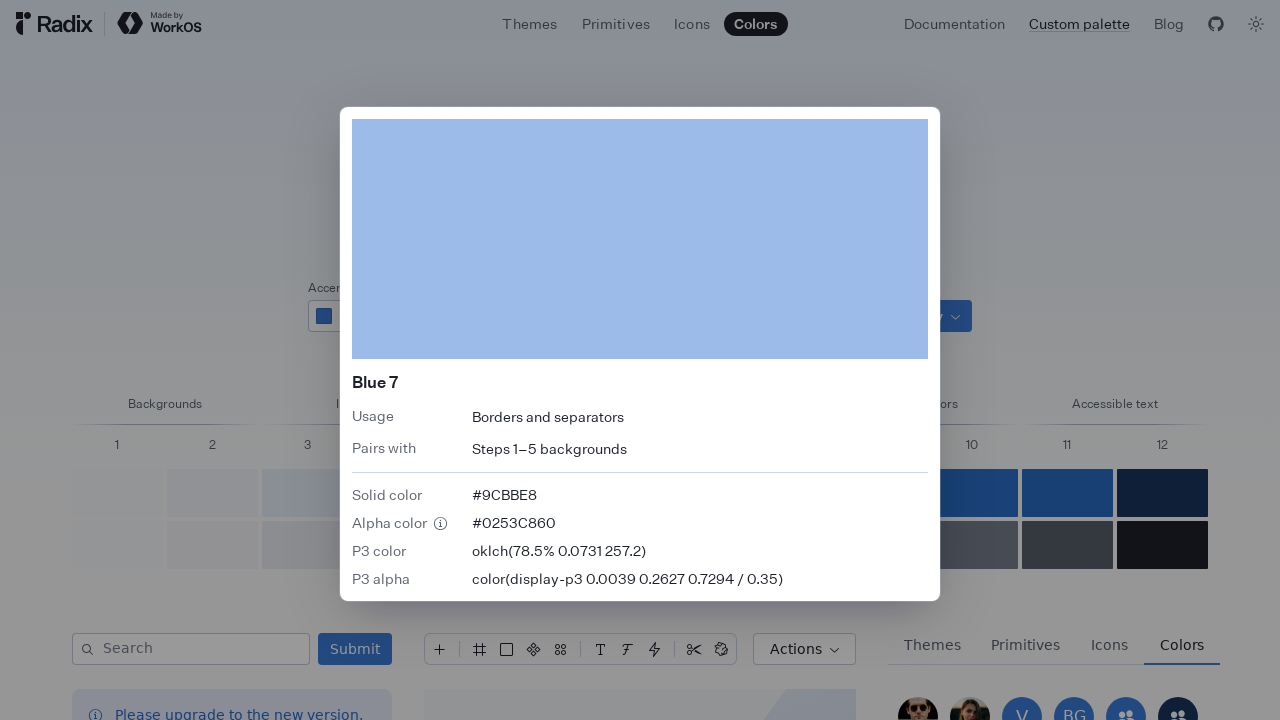

Pressed Escape to close swatch dialog
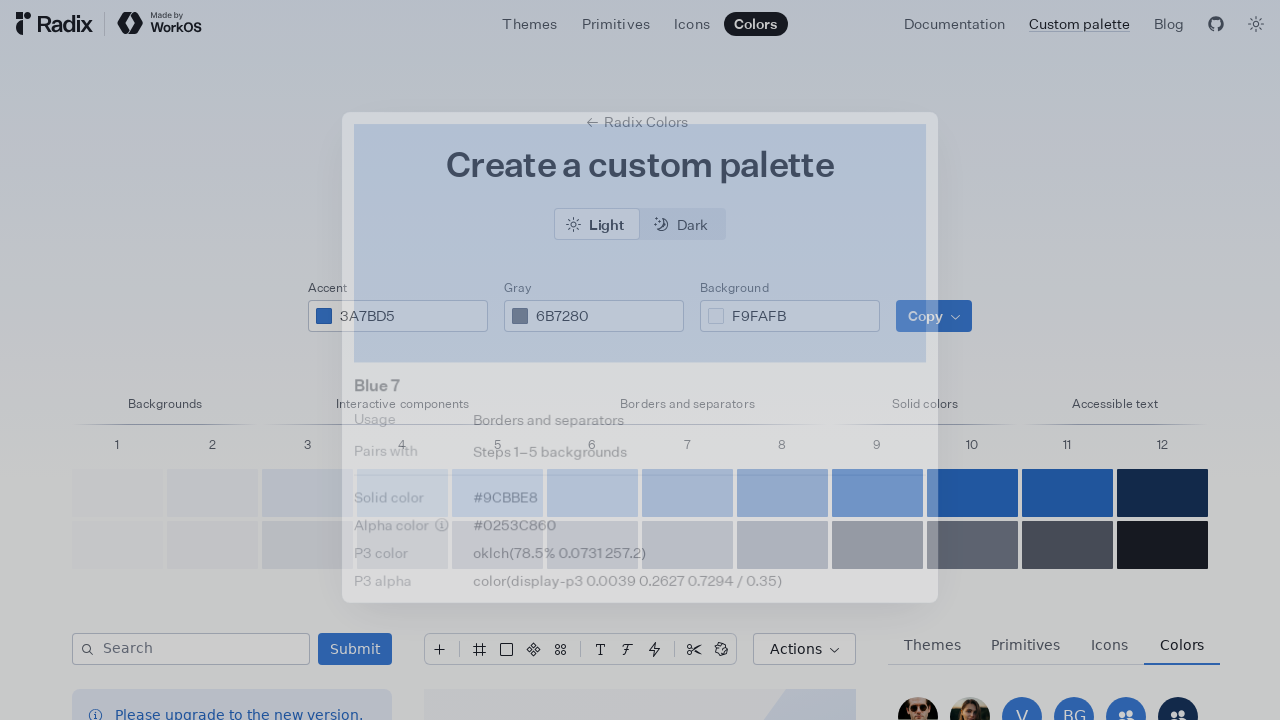

Waited 50ms after closing dialog
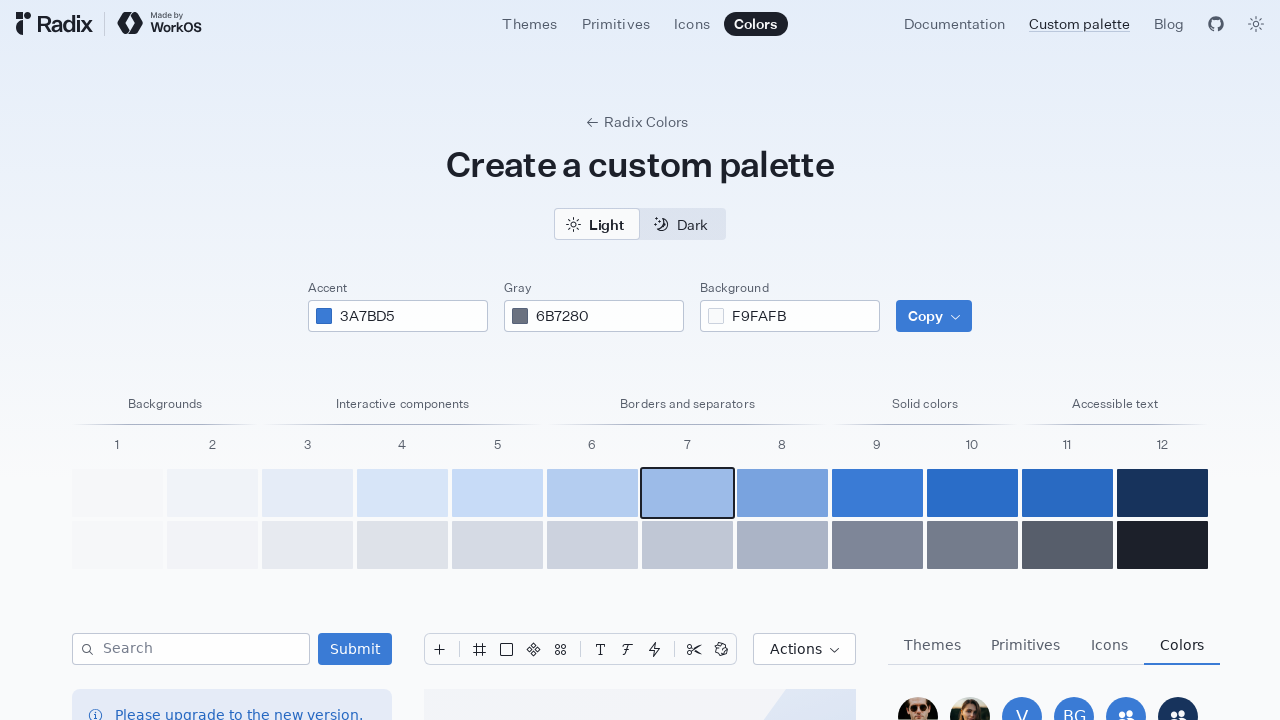

Clicked accent color swatch 8 of 12
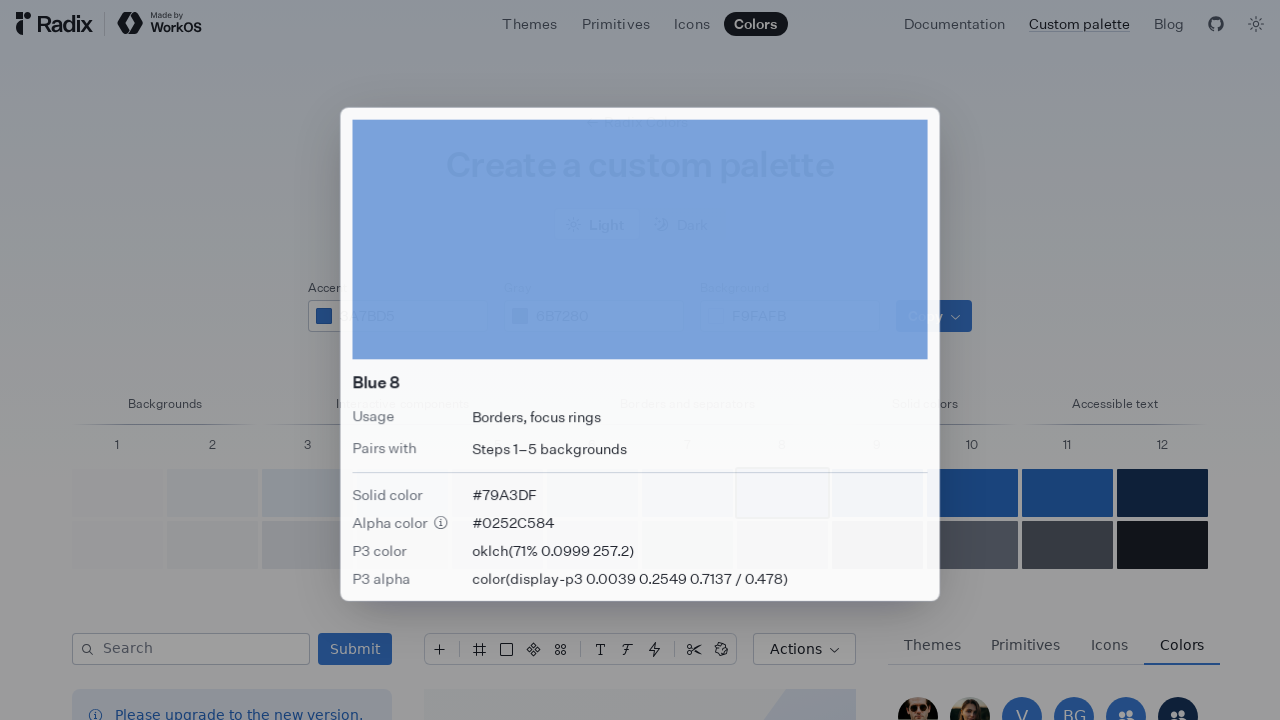

Waited 50ms after swatch click
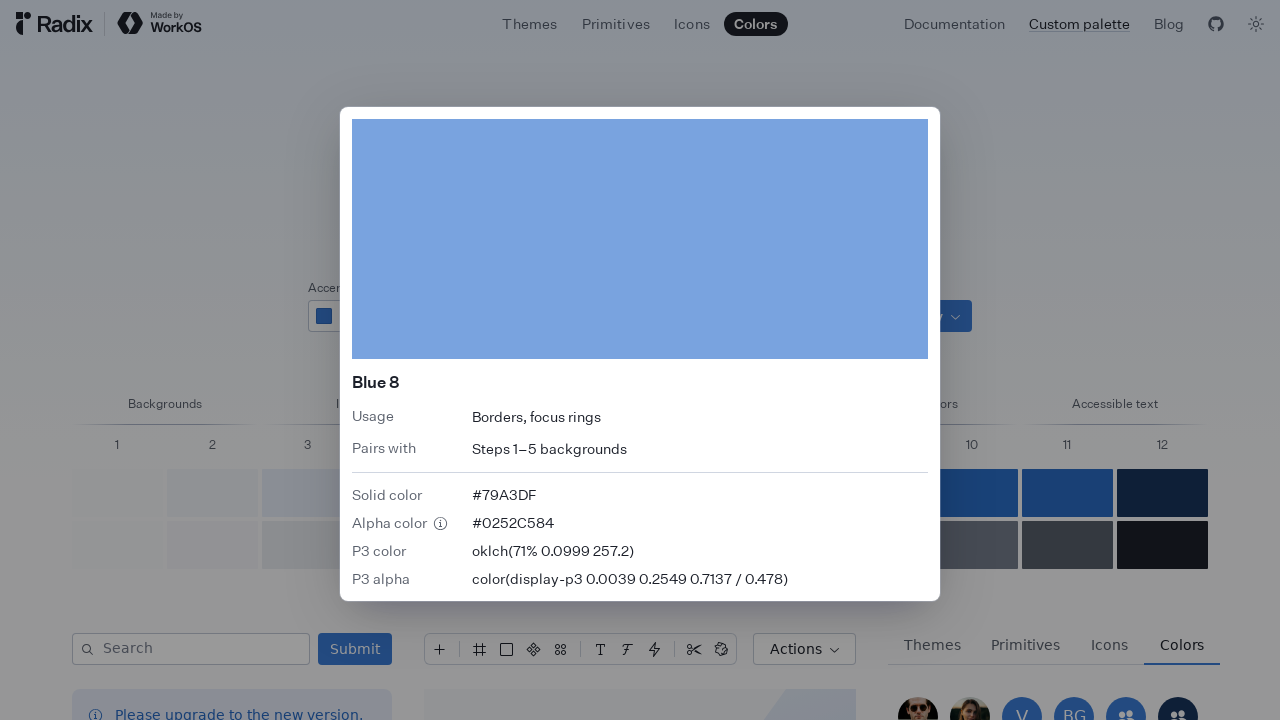

Pressed Escape to close swatch dialog
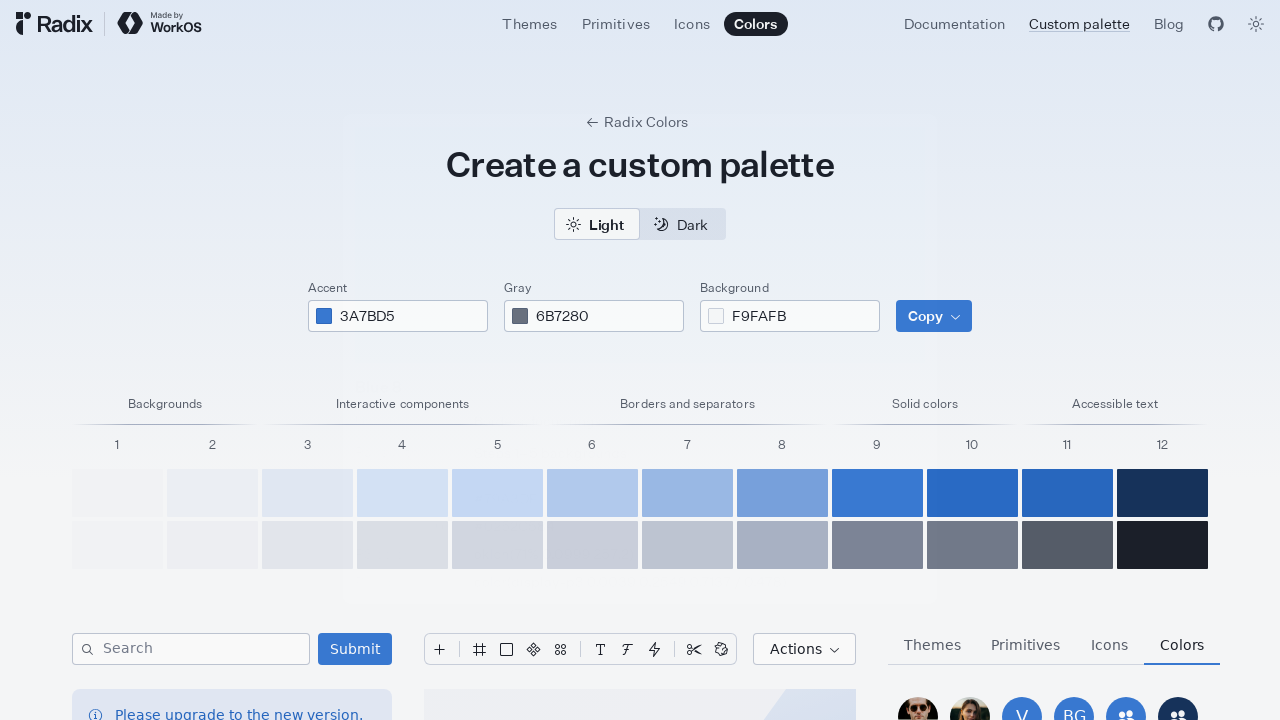

Waited 50ms after closing dialog
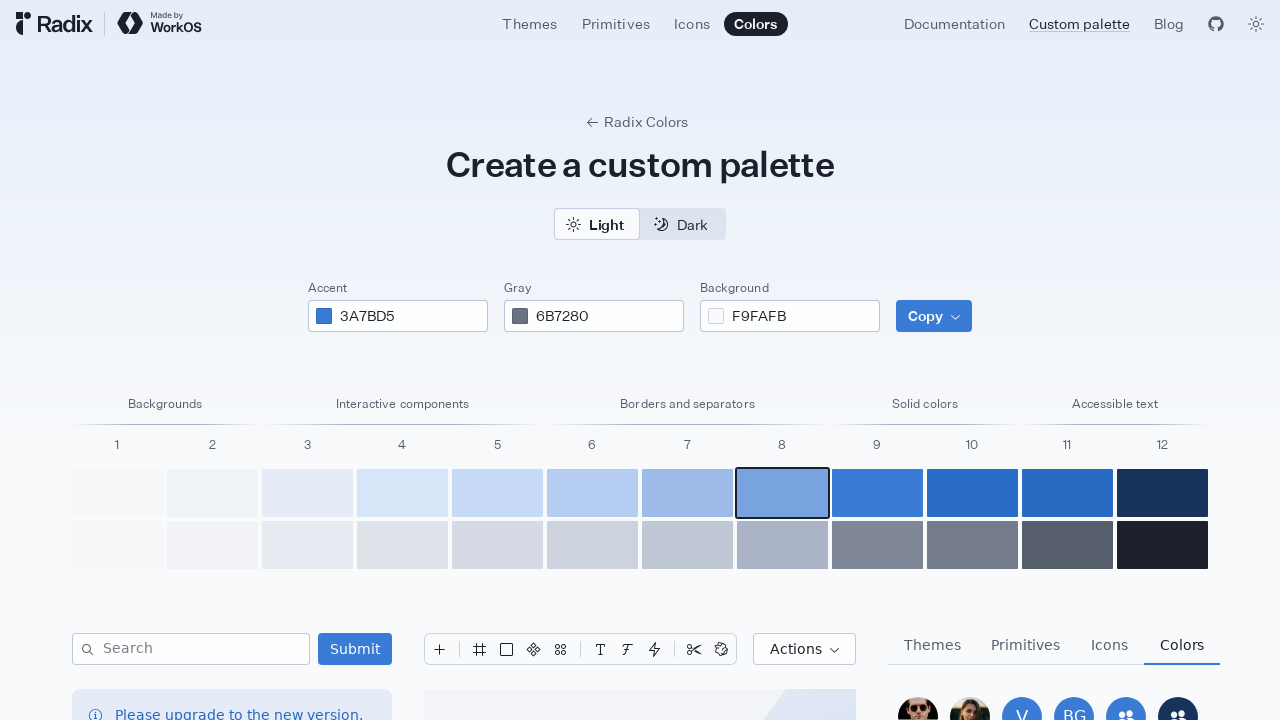

Clicked accent color swatch 9 of 12
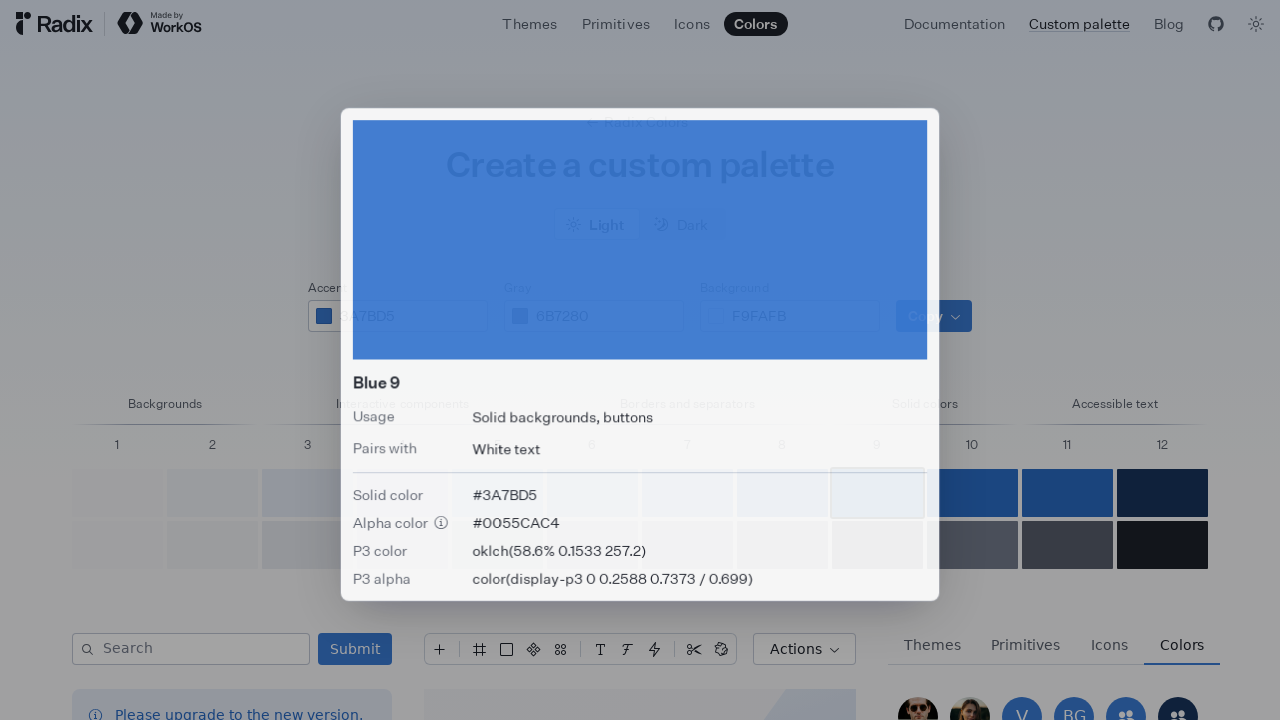

Waited 50ms after swatch click
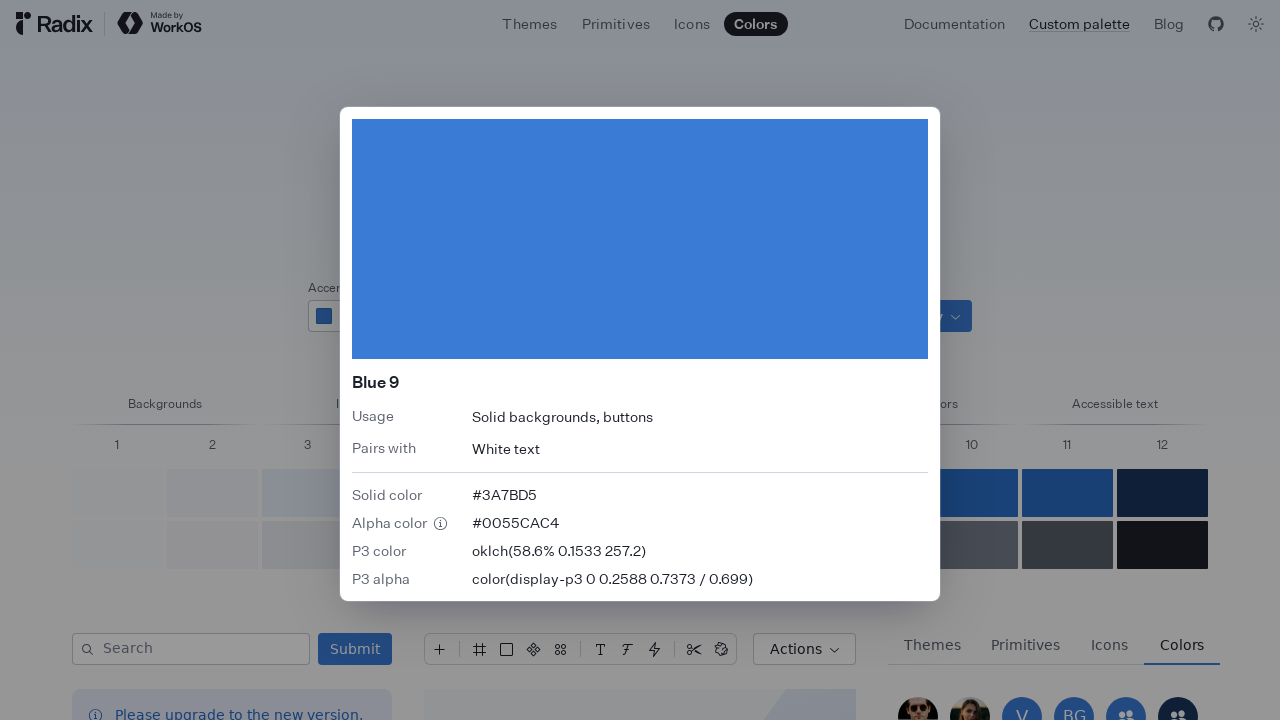

Pressed Escape to close swatch dialog
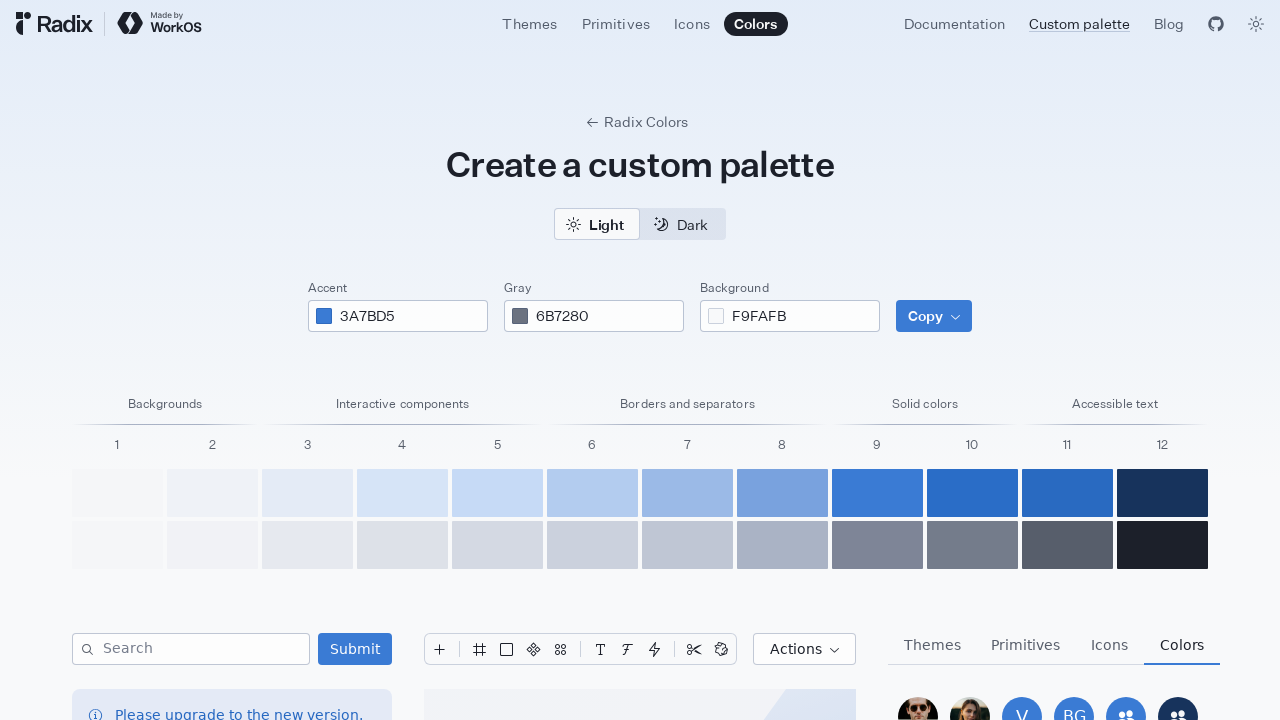

Waited 50ms after closing dialog
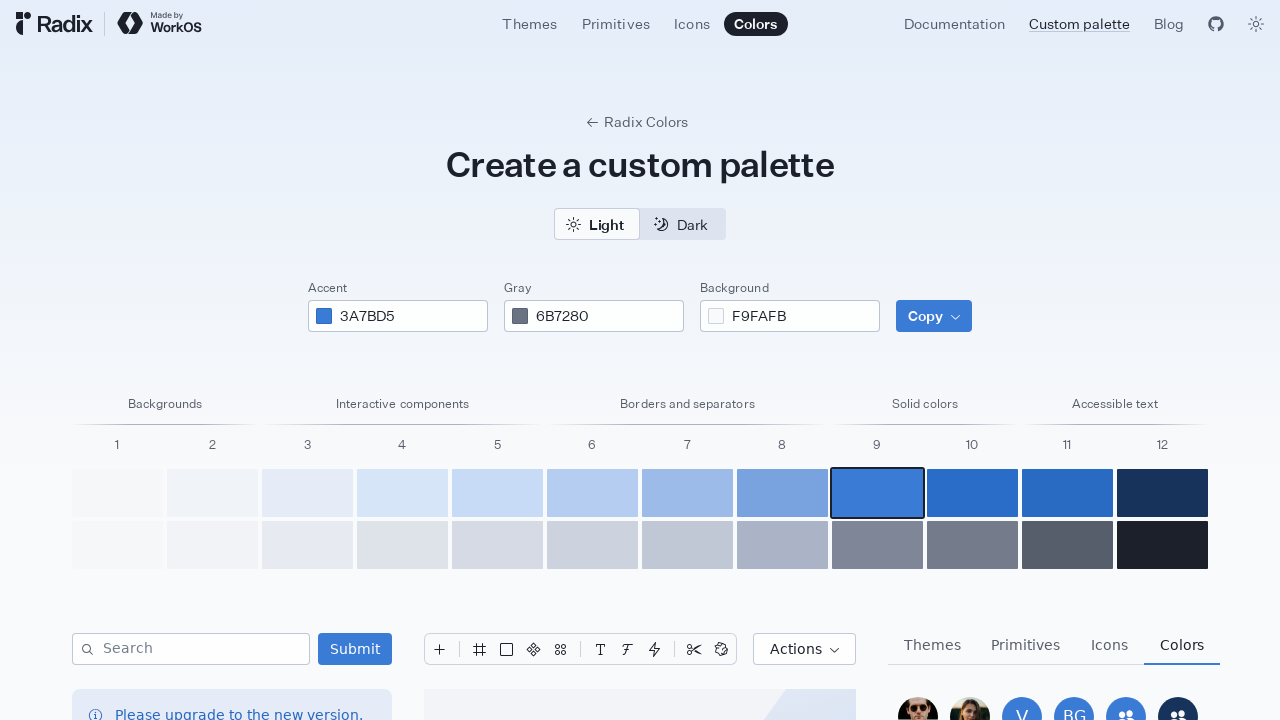

Clicked accent color swatch 10 of 12
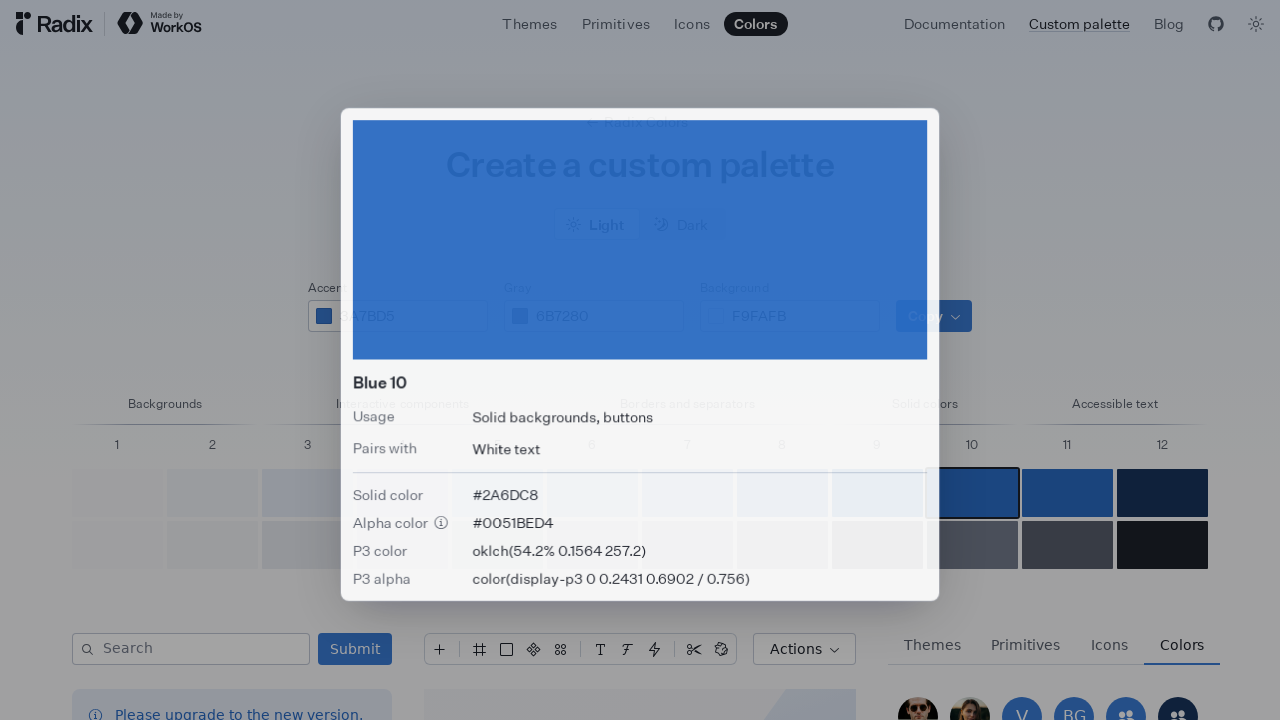

Waited 50ms after swatch click
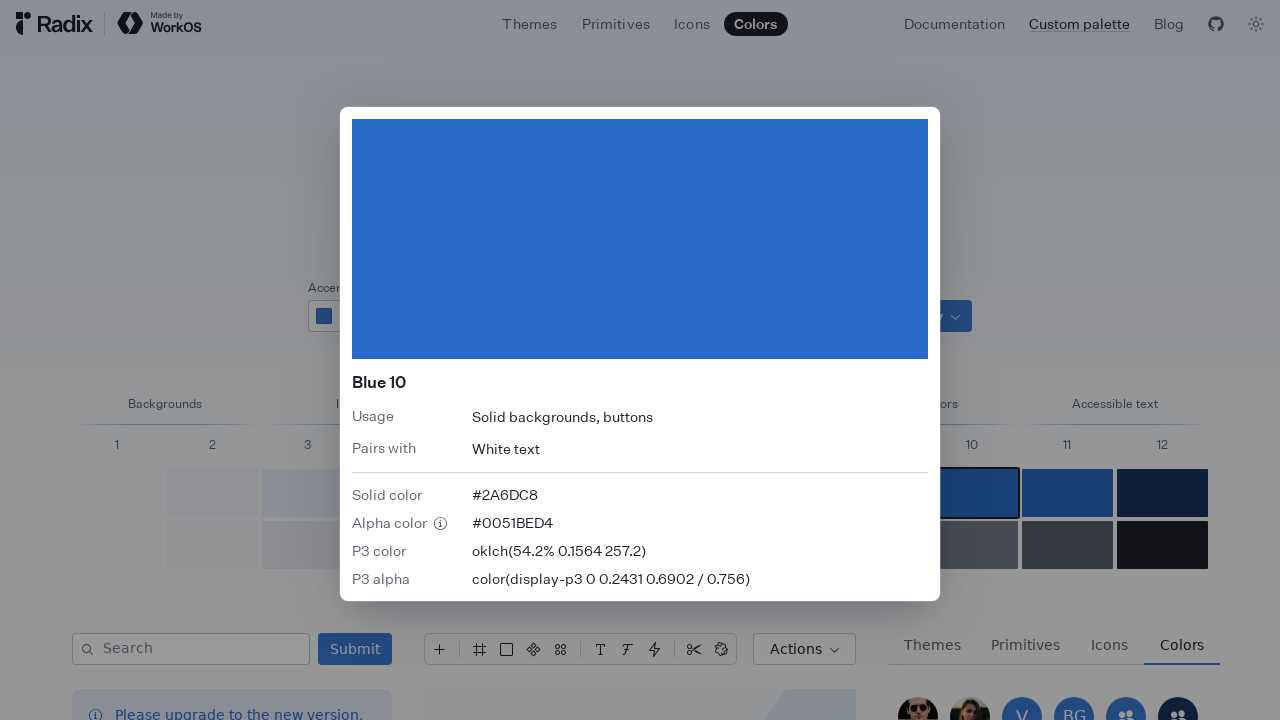

Pressed Escape to close swatch dialog
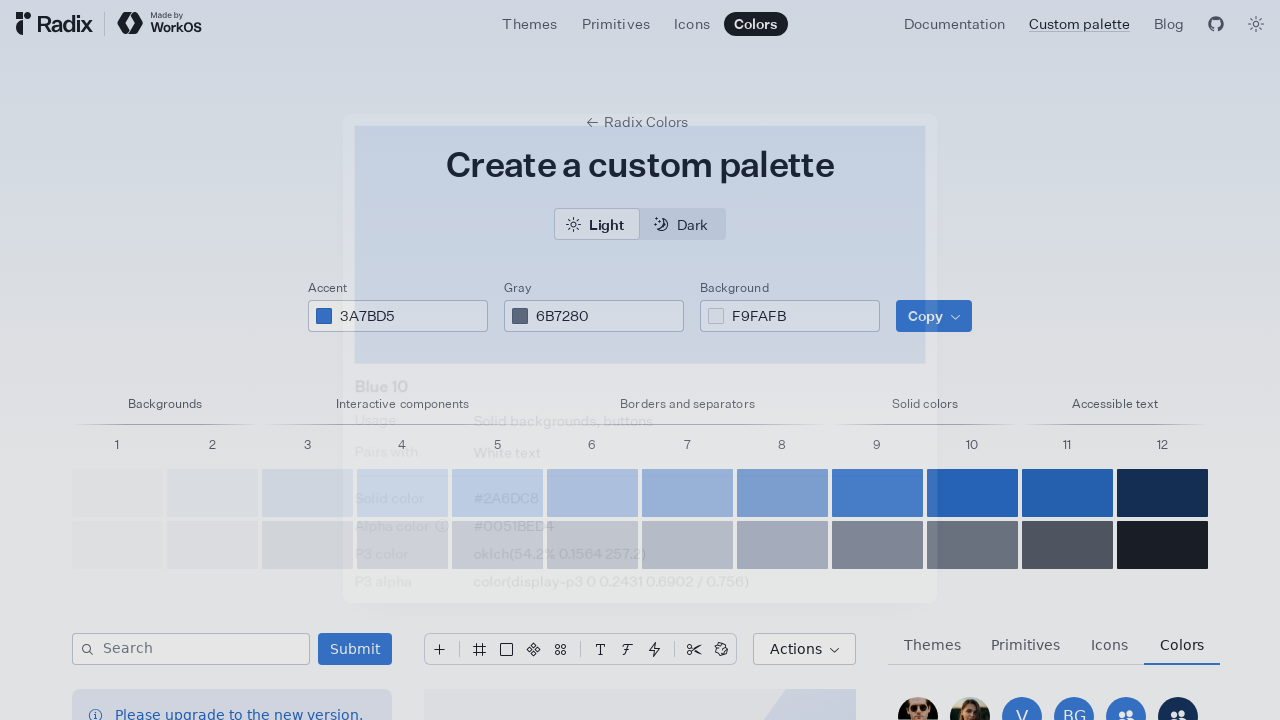

Waited 50ms after closing dialog
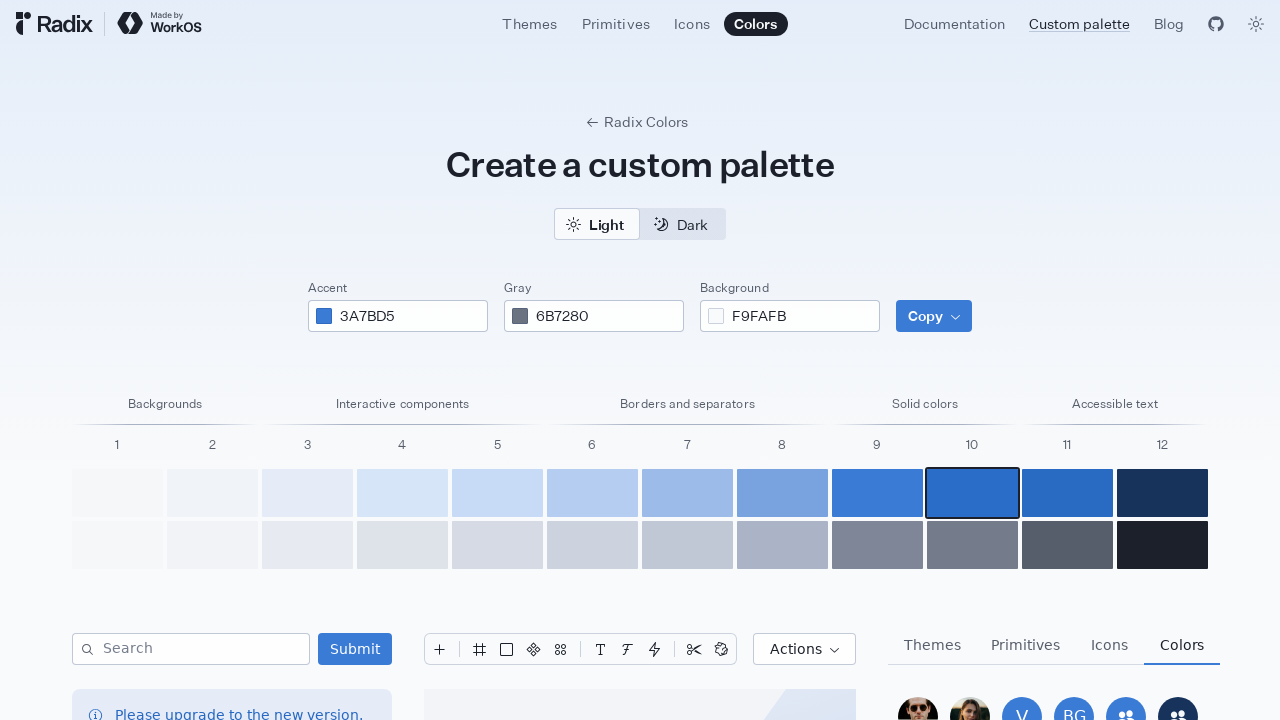

Clicked accent color swatch 11 of 12
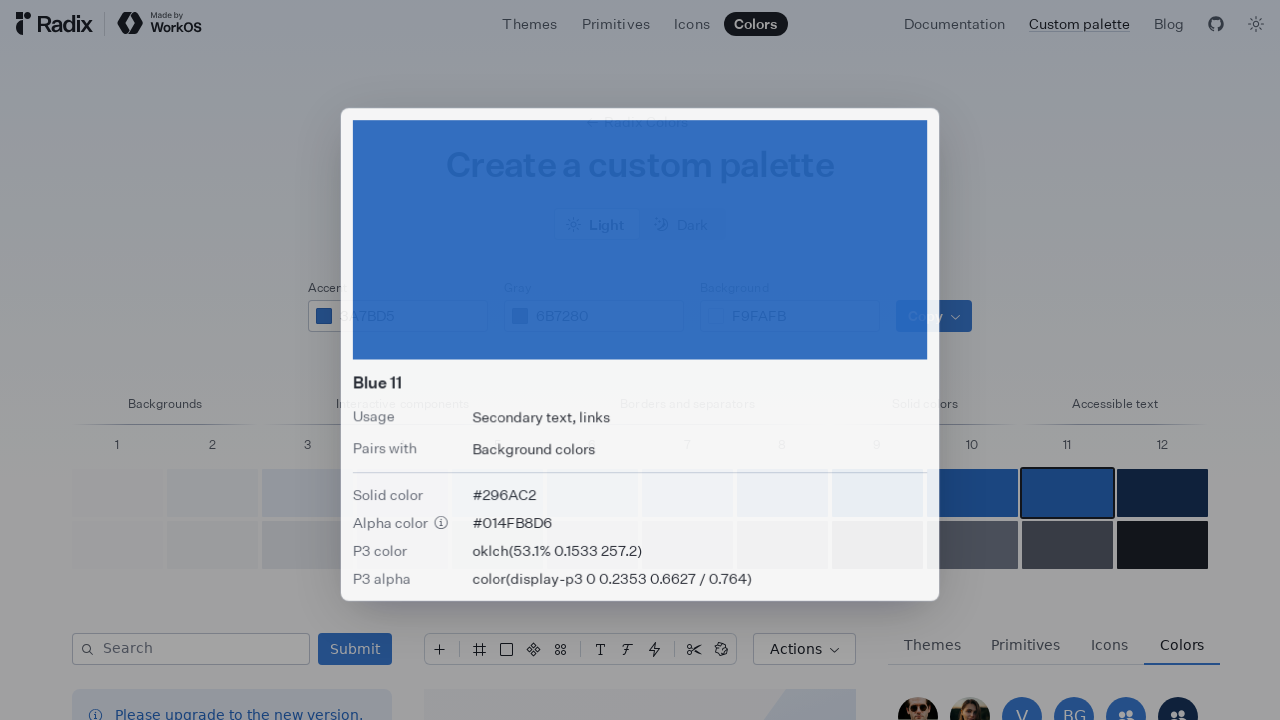

Waited 50ms after swatch click
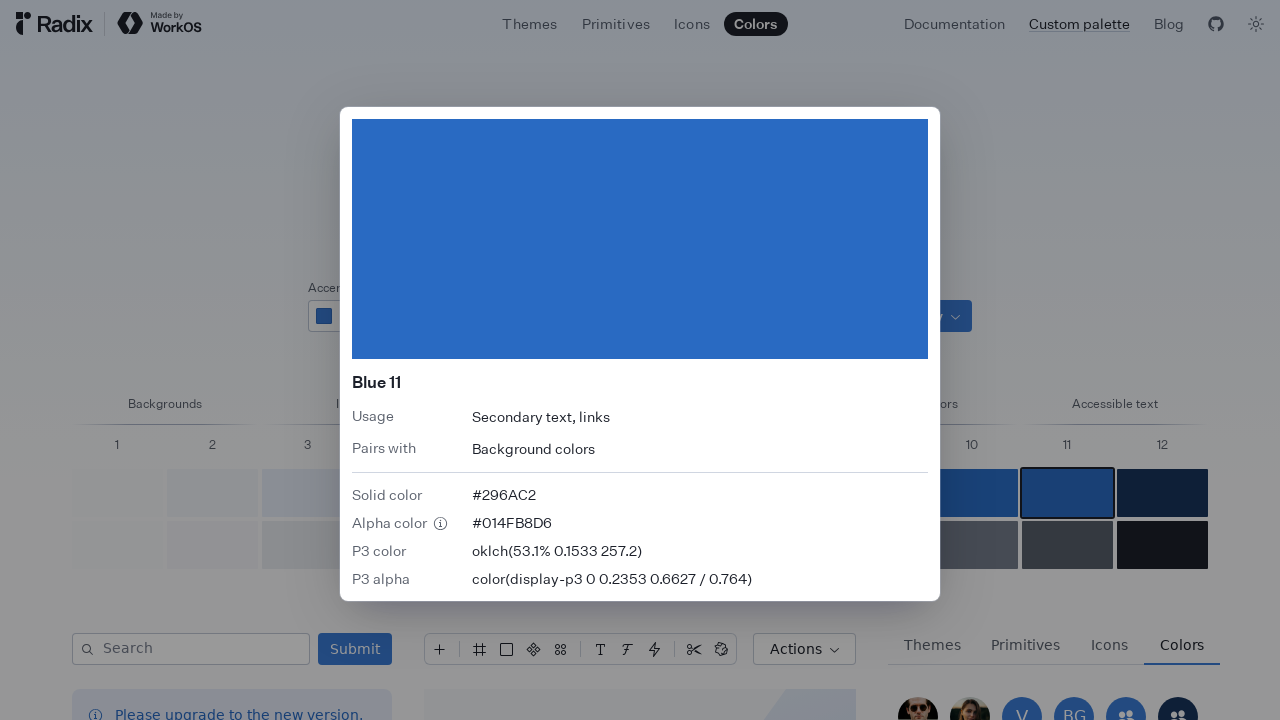

Pressed Escape to close swatch dialog
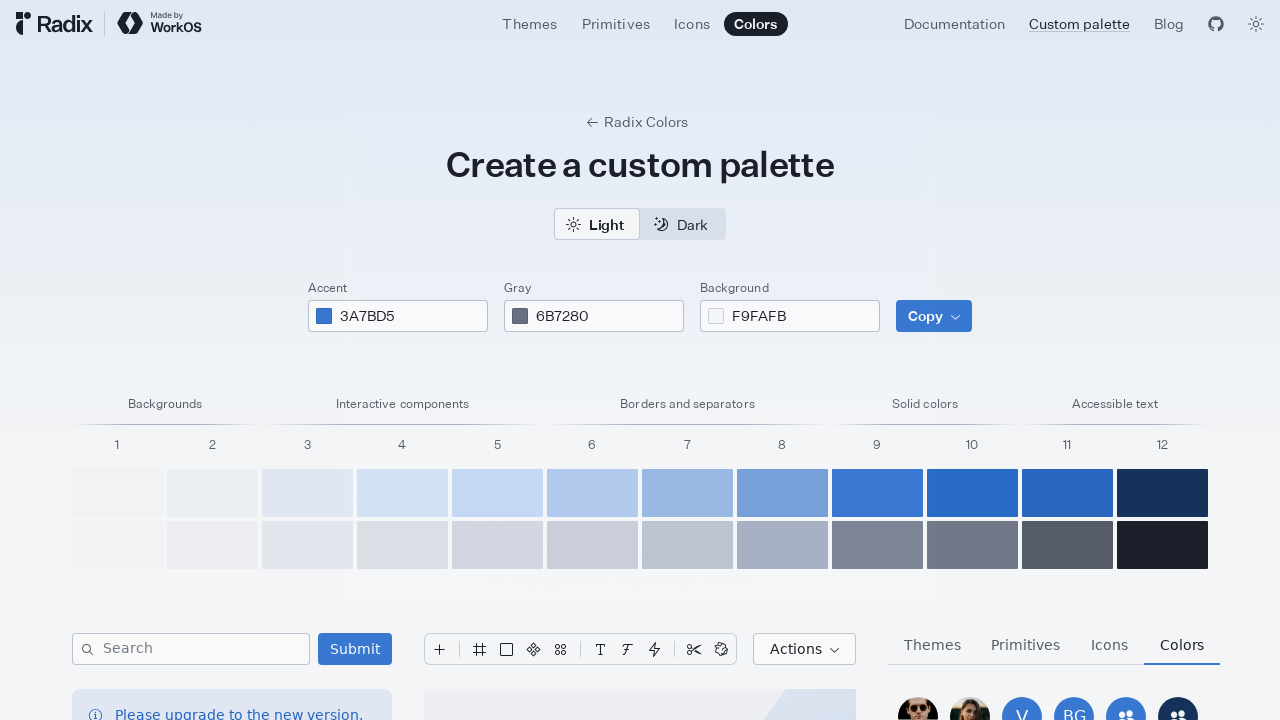

Waited 50ms after closing dialog
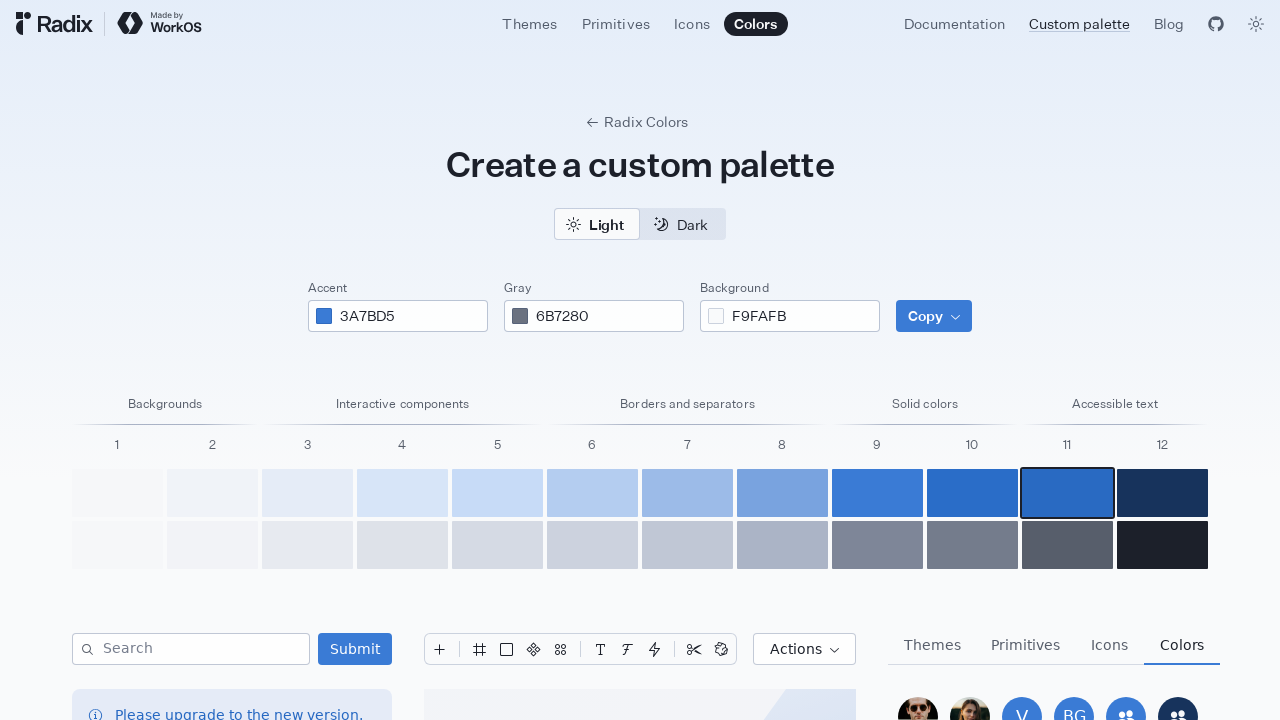

Clicked accent color swatch 12 of 12
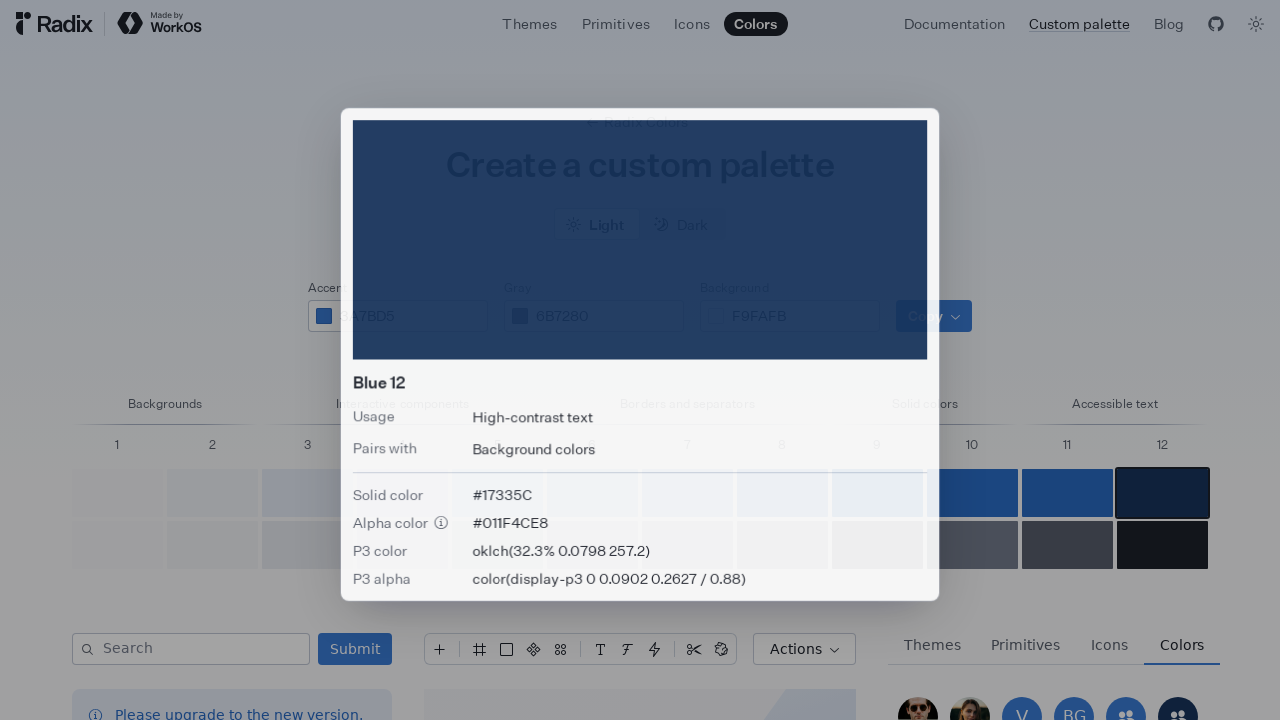

Waited 50ms after swatch click
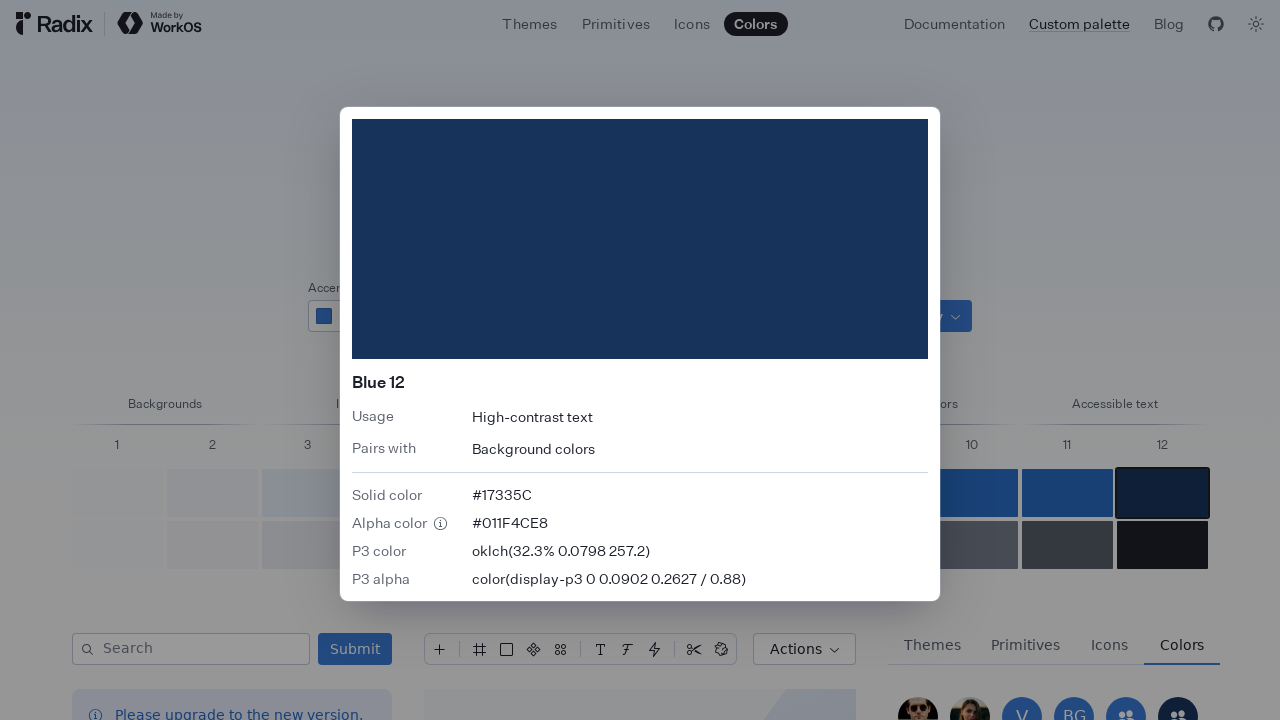

Pressed Escape to close swatch dialog
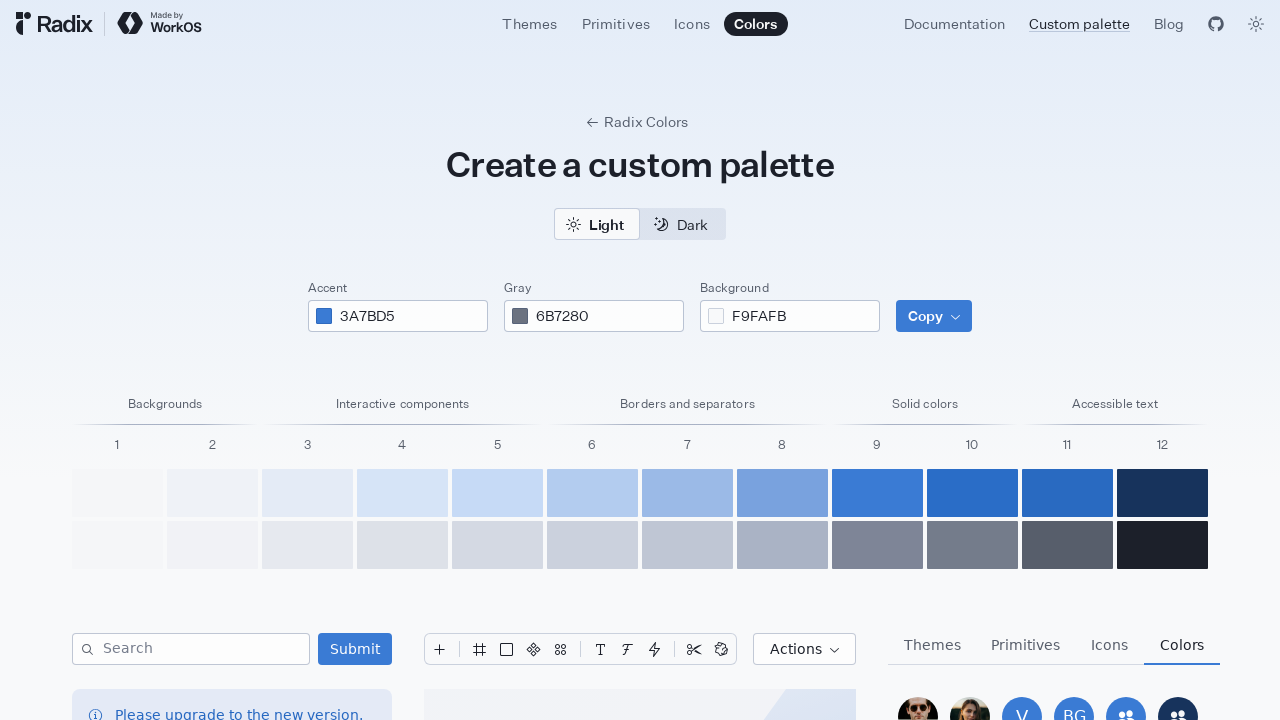

Waited 50ms after closing dialog
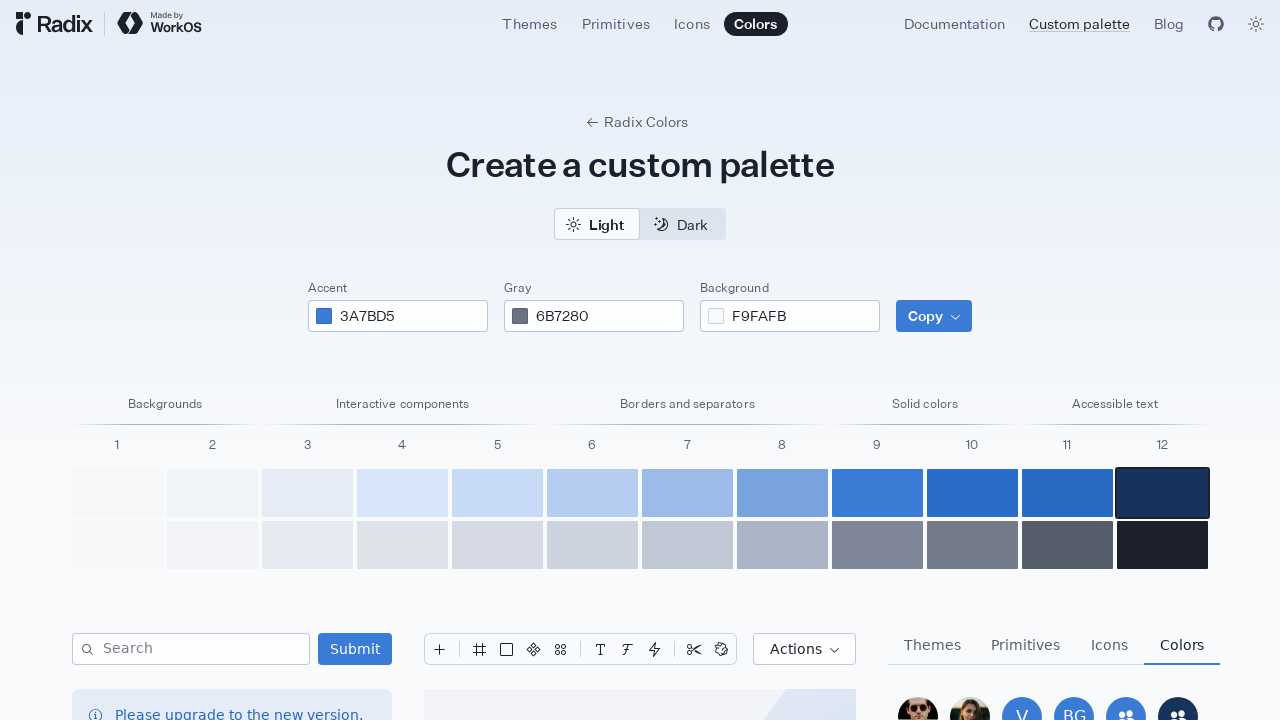

Clicked gray color swatch 1 of 12
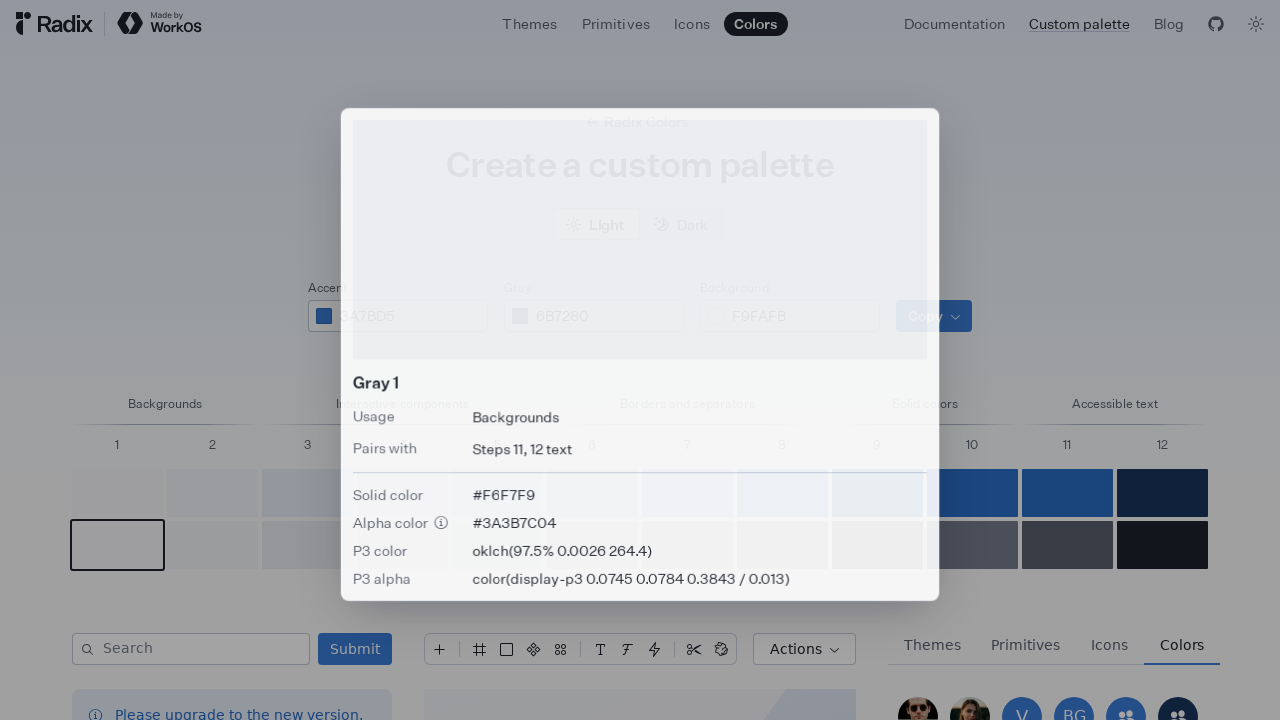

Waited 50ms after swatch click
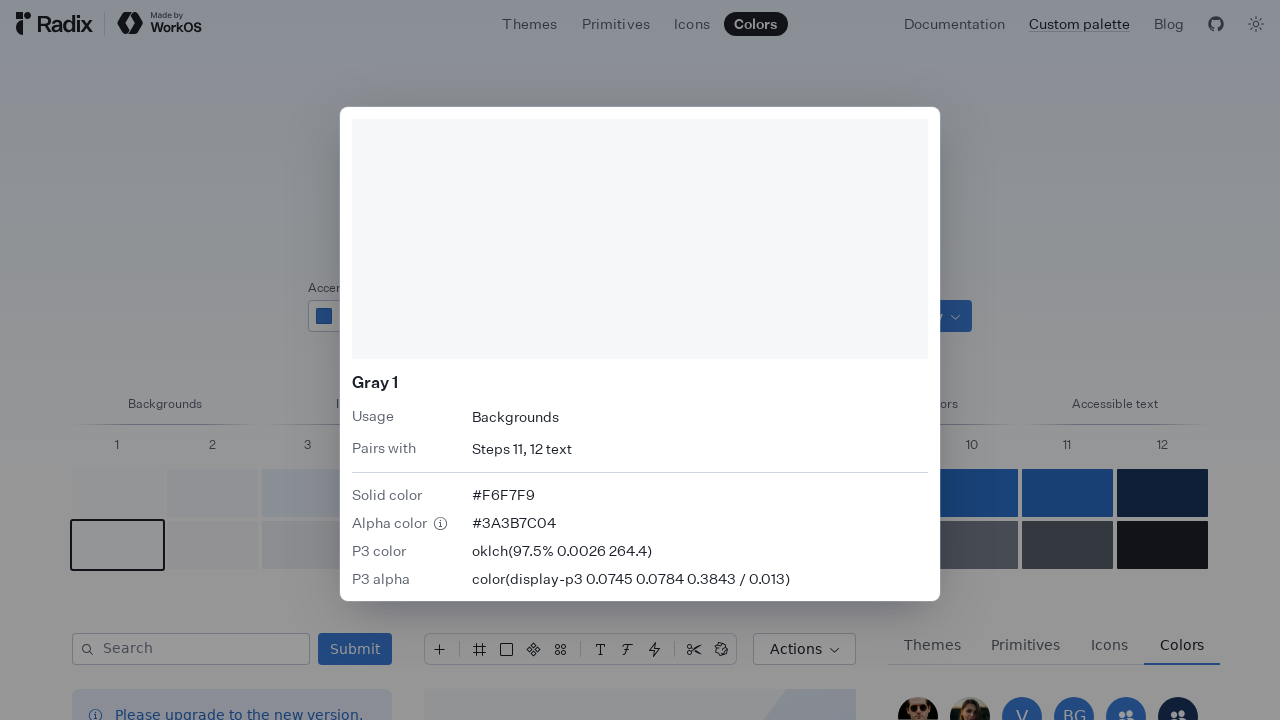

Pressed Escape to close swatch dialog
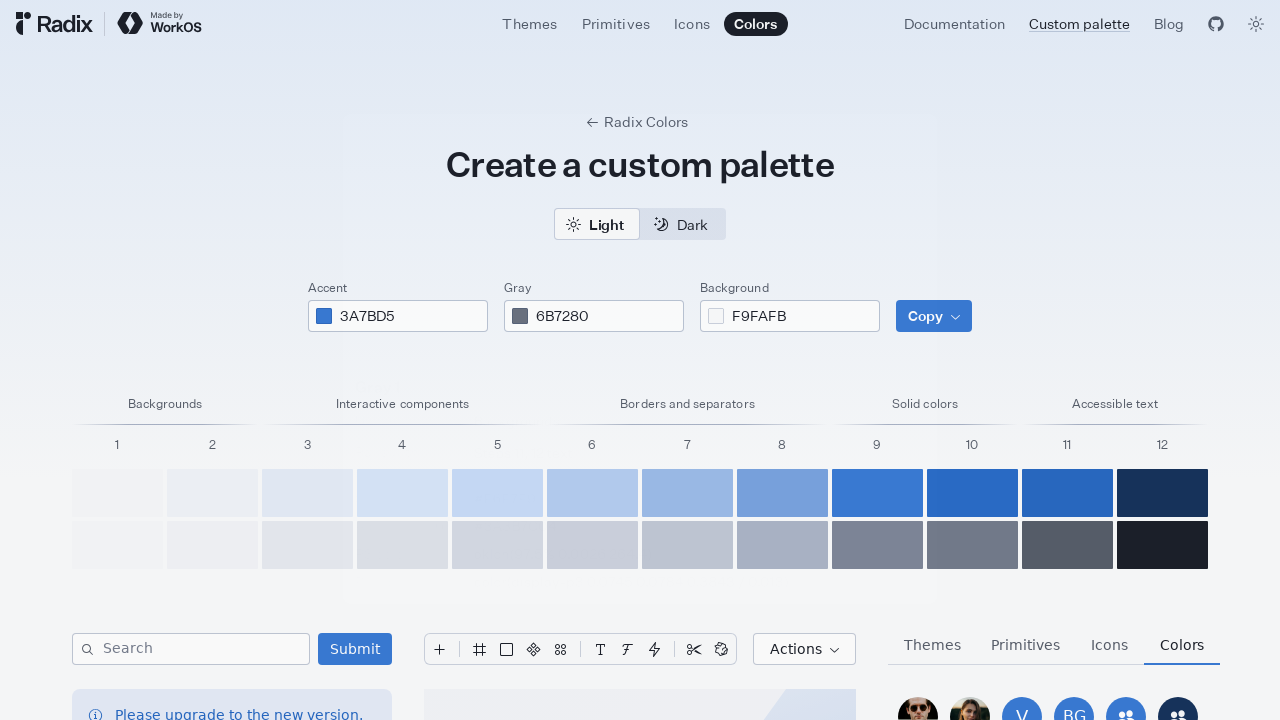

Waited 50ms after closing dialog
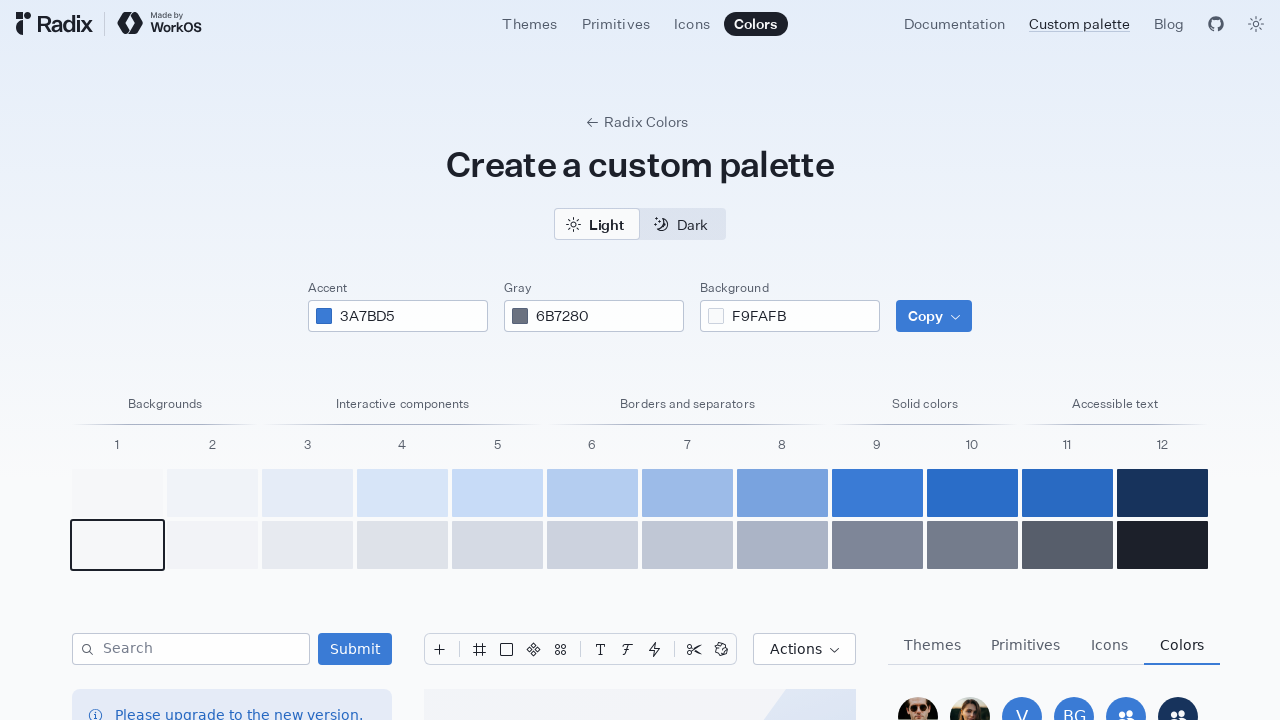

Clicked gray color swatch 2 of 12
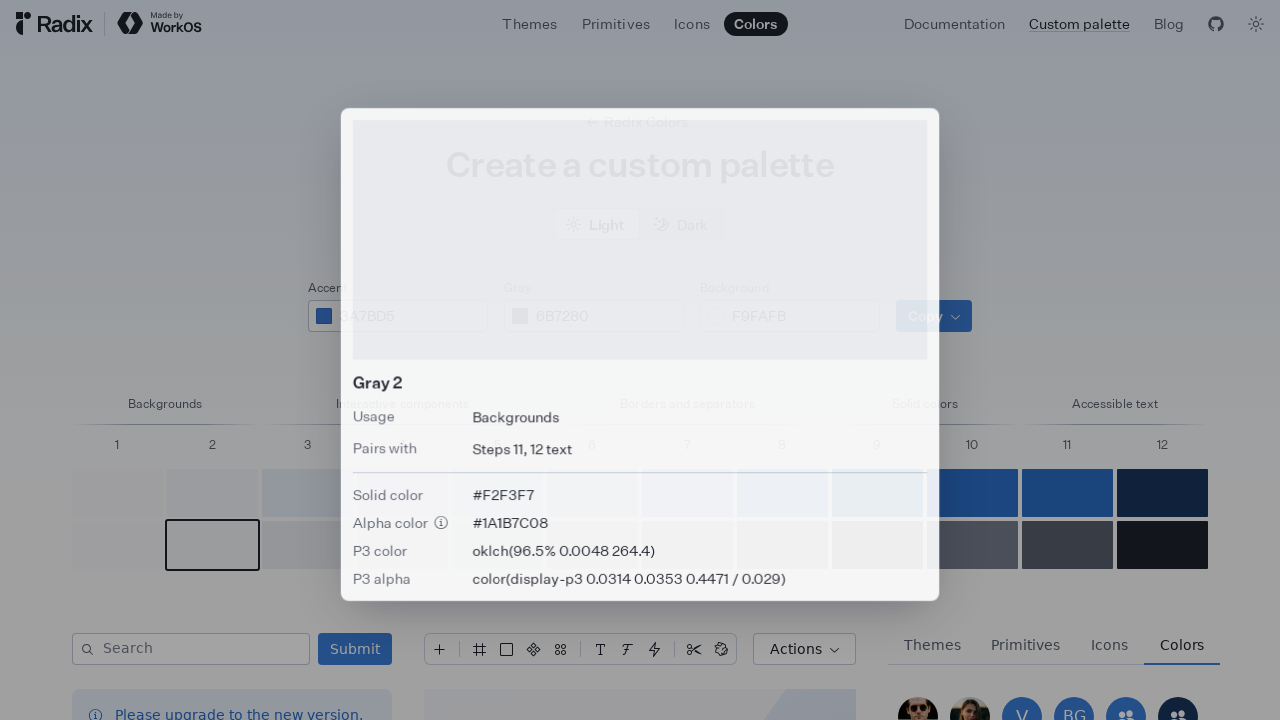

Waited 50ms after swatch click
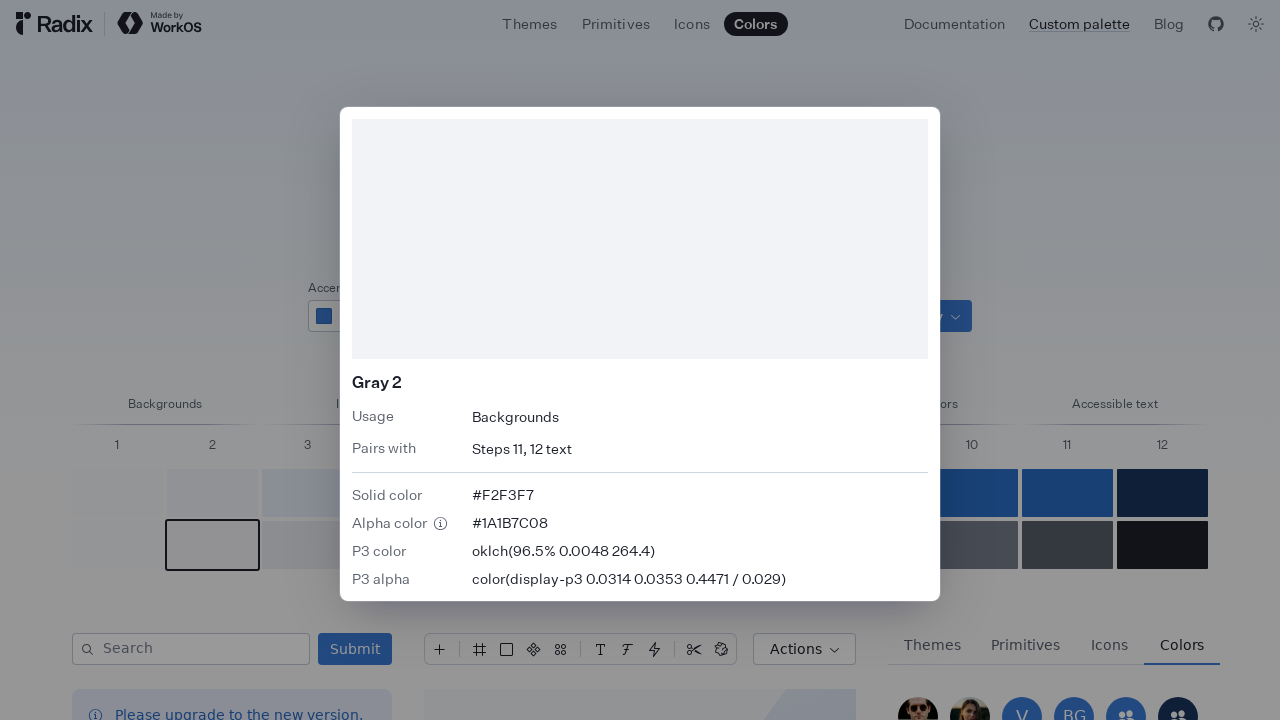

Pressed Escape to close swatch dialog
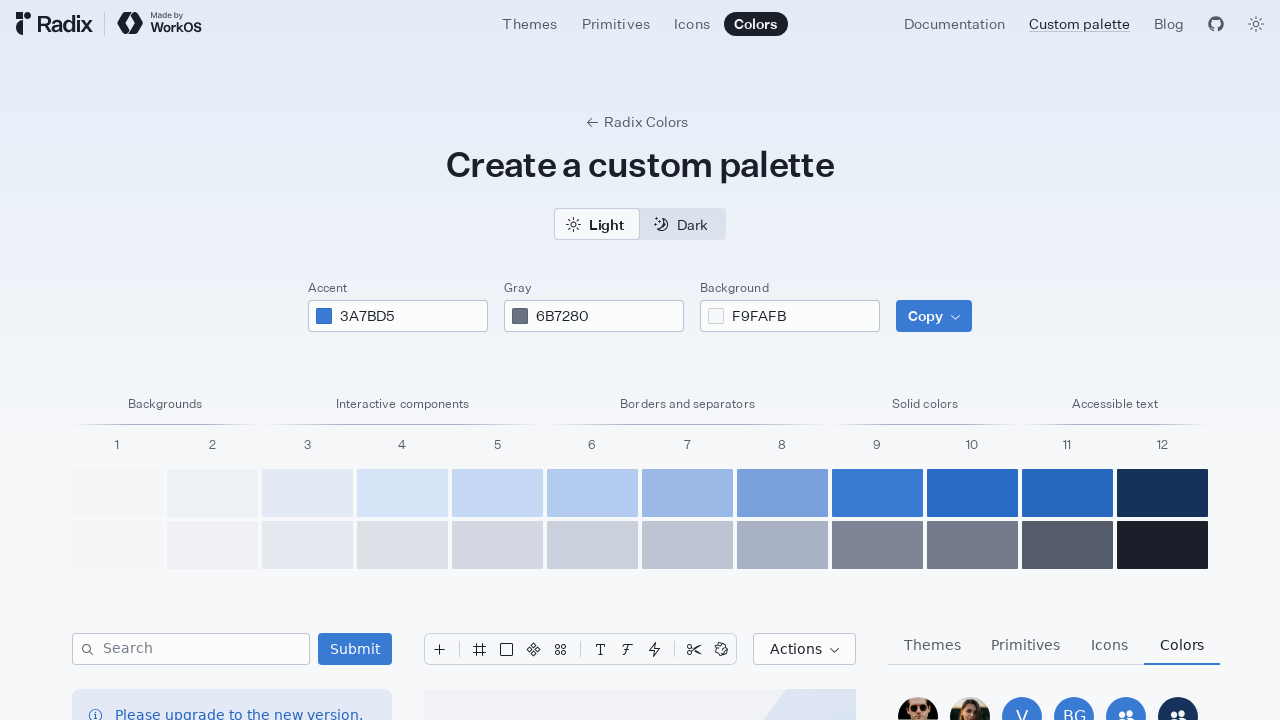

Waited 50ms after closing dialog
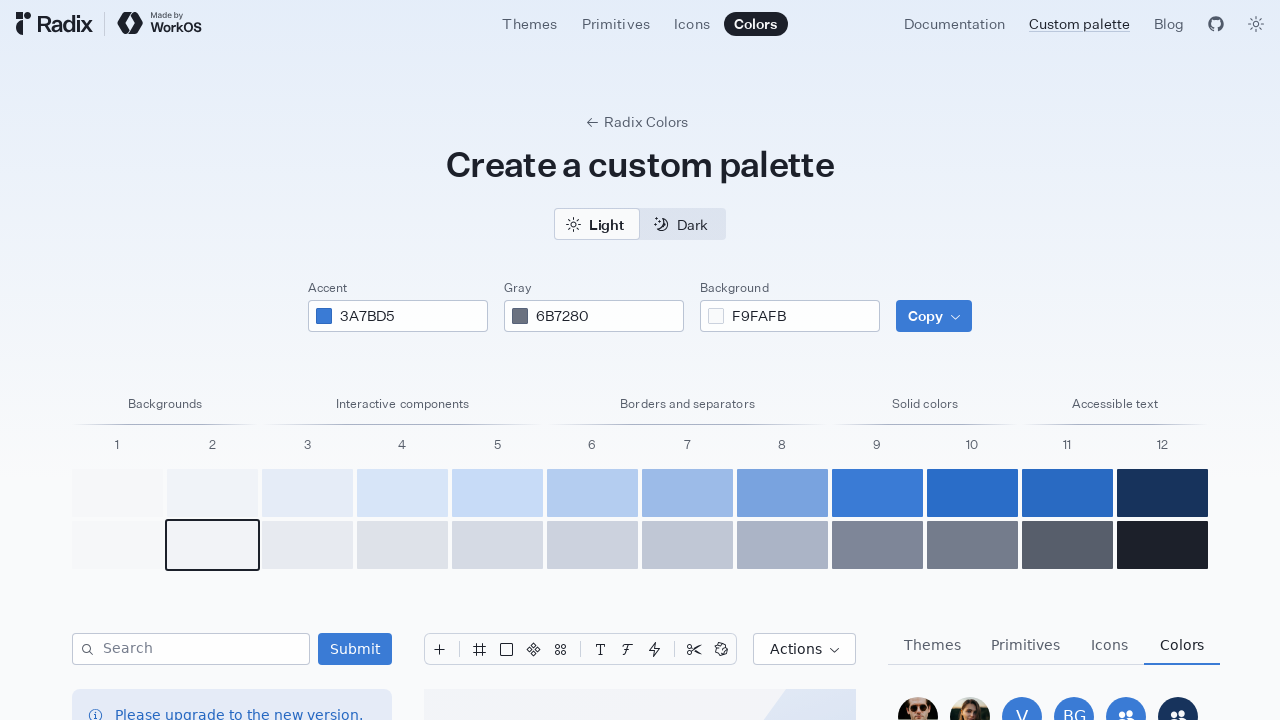

Clicked gray color swatch 3 of 12
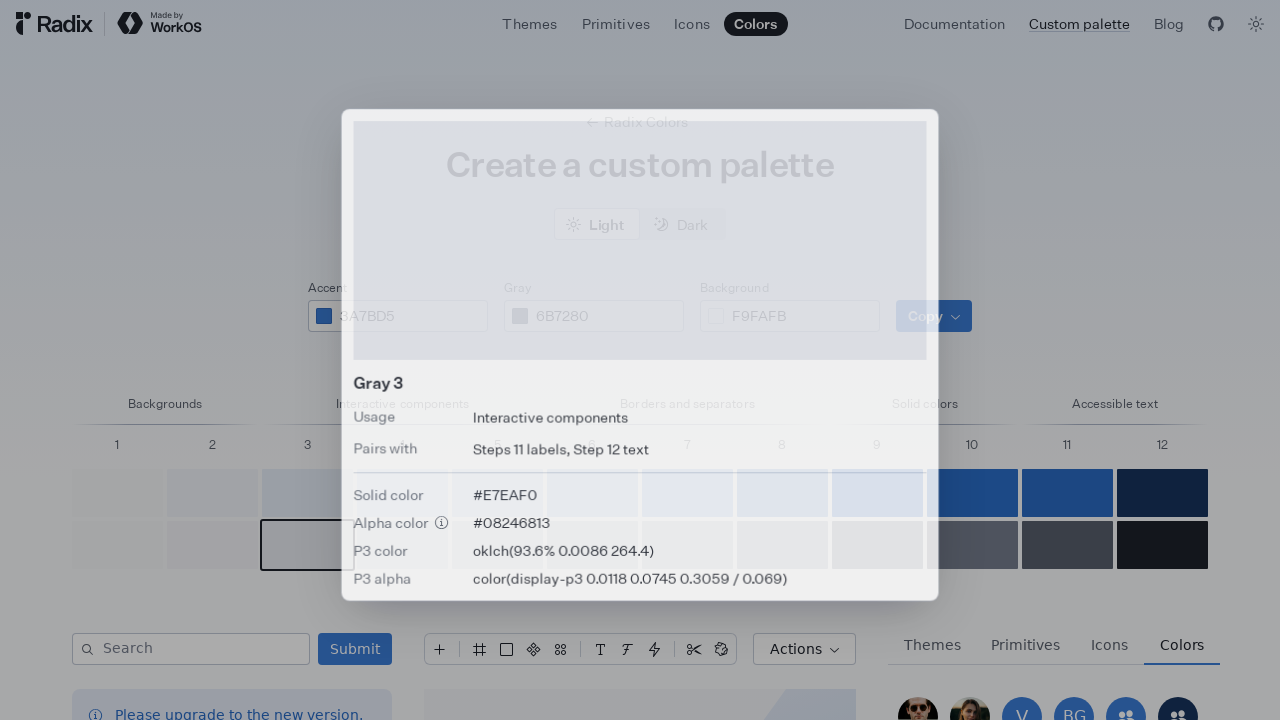

Waited 50ms after swatch click
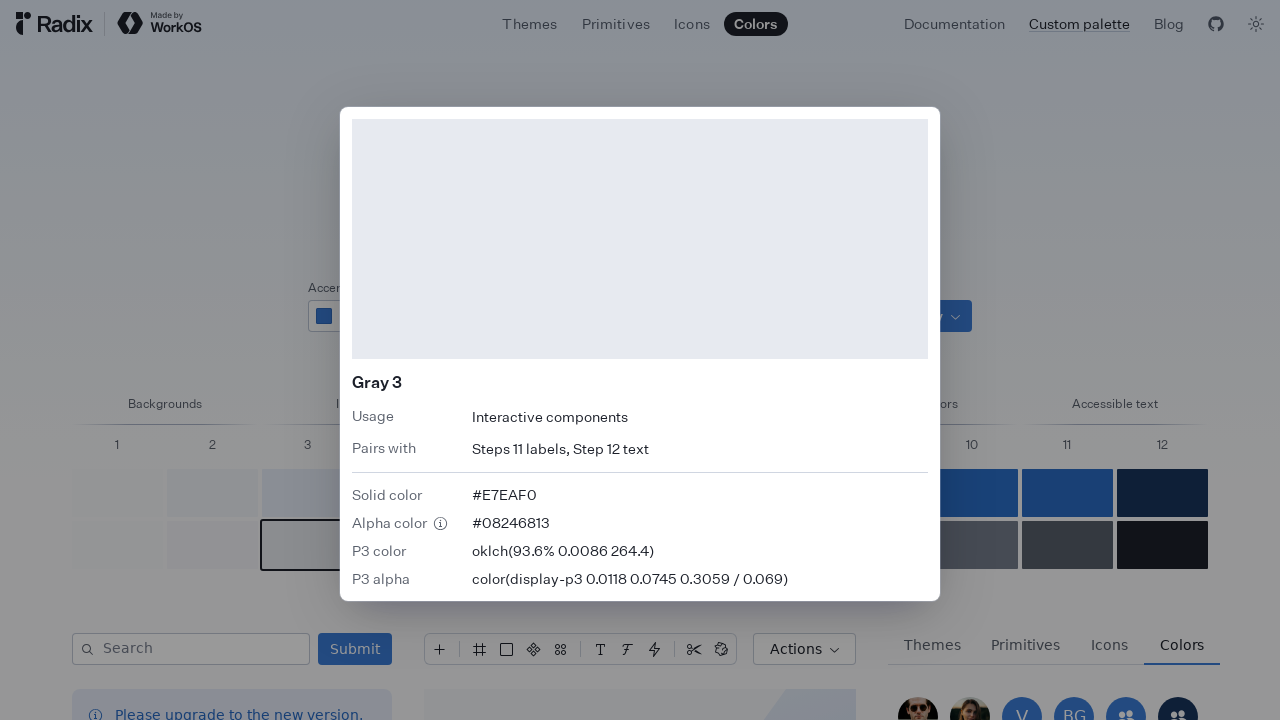

Pressed Escape to close swatch dialog
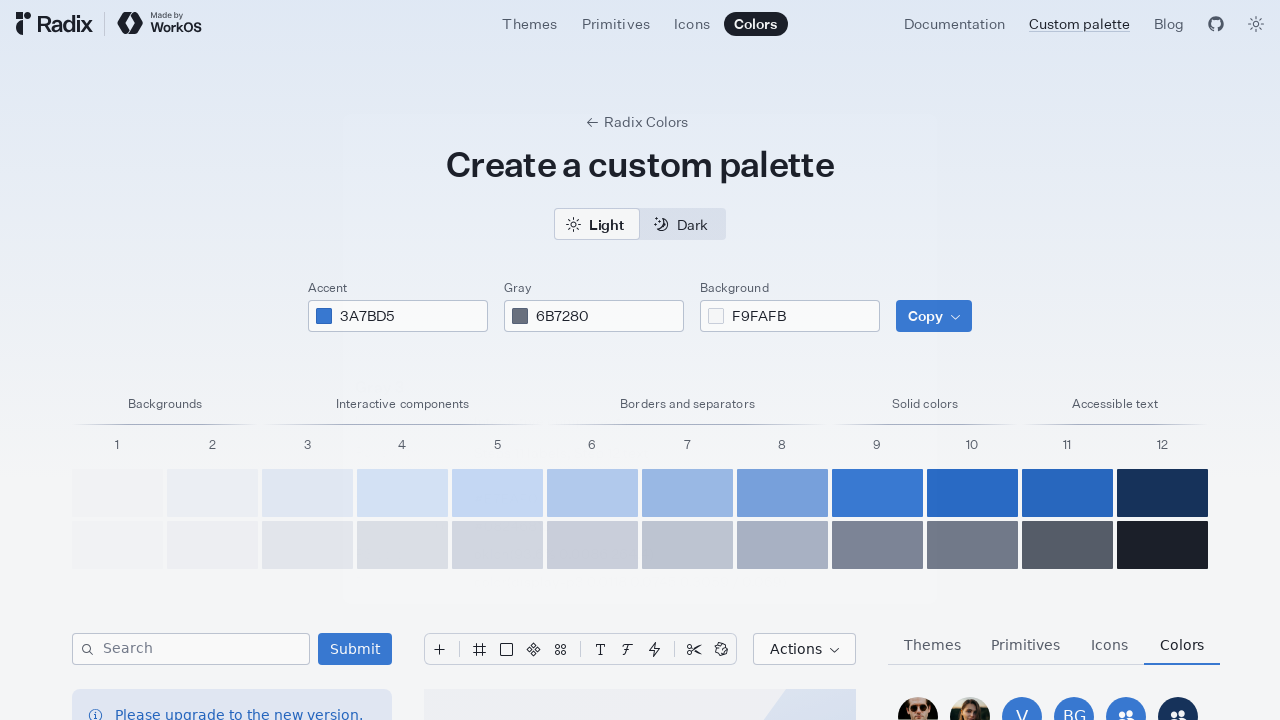

Waited 50ms after closing dialog
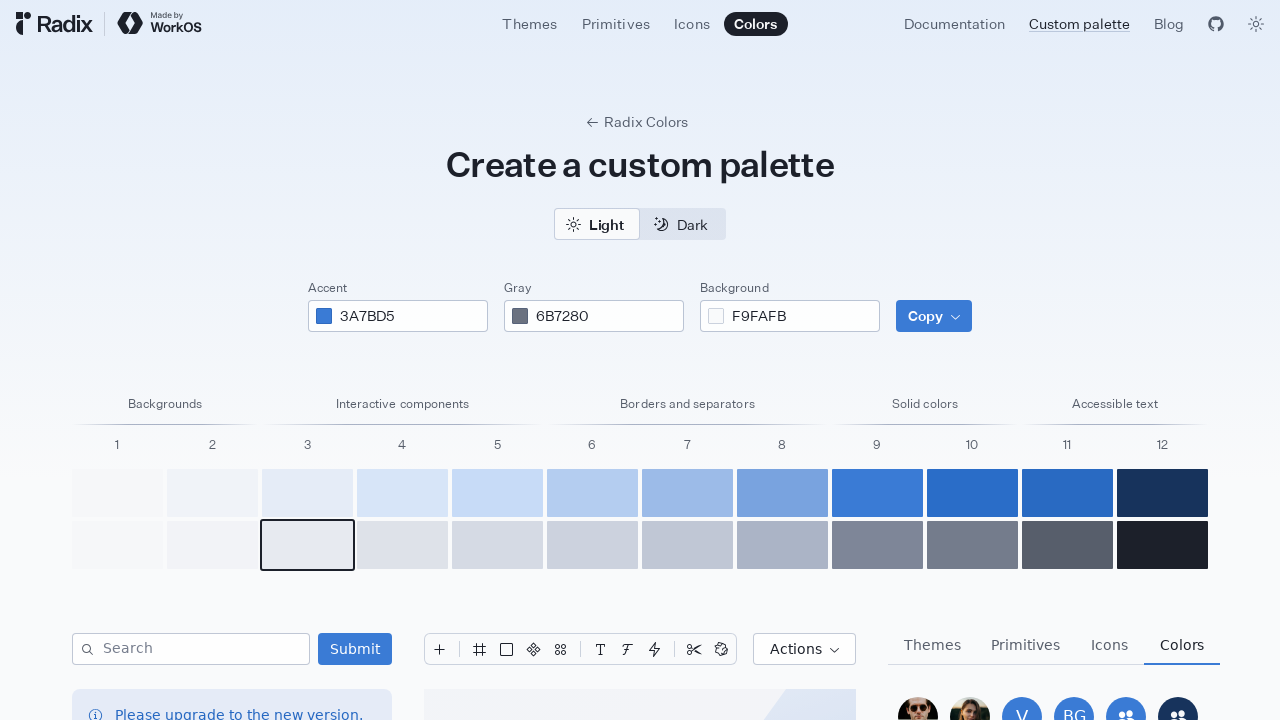

Clicked gray color swatch 4 of 12
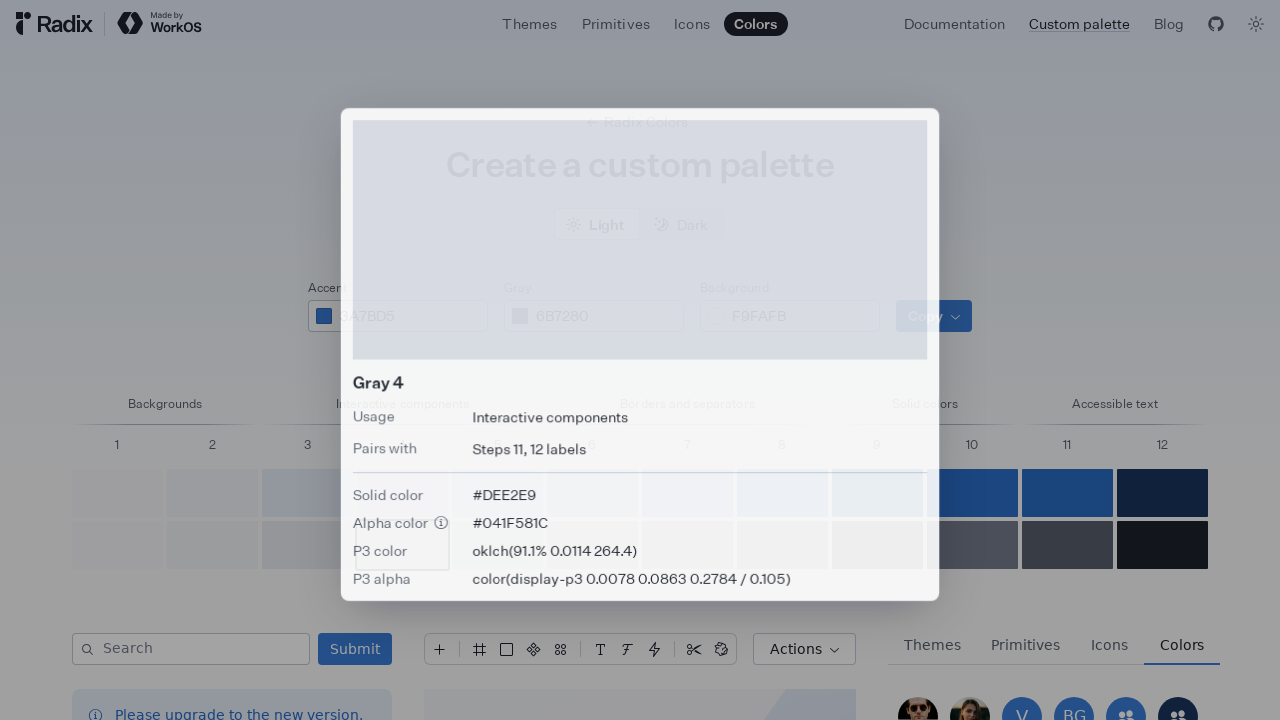

Waited 50ms after swatch click
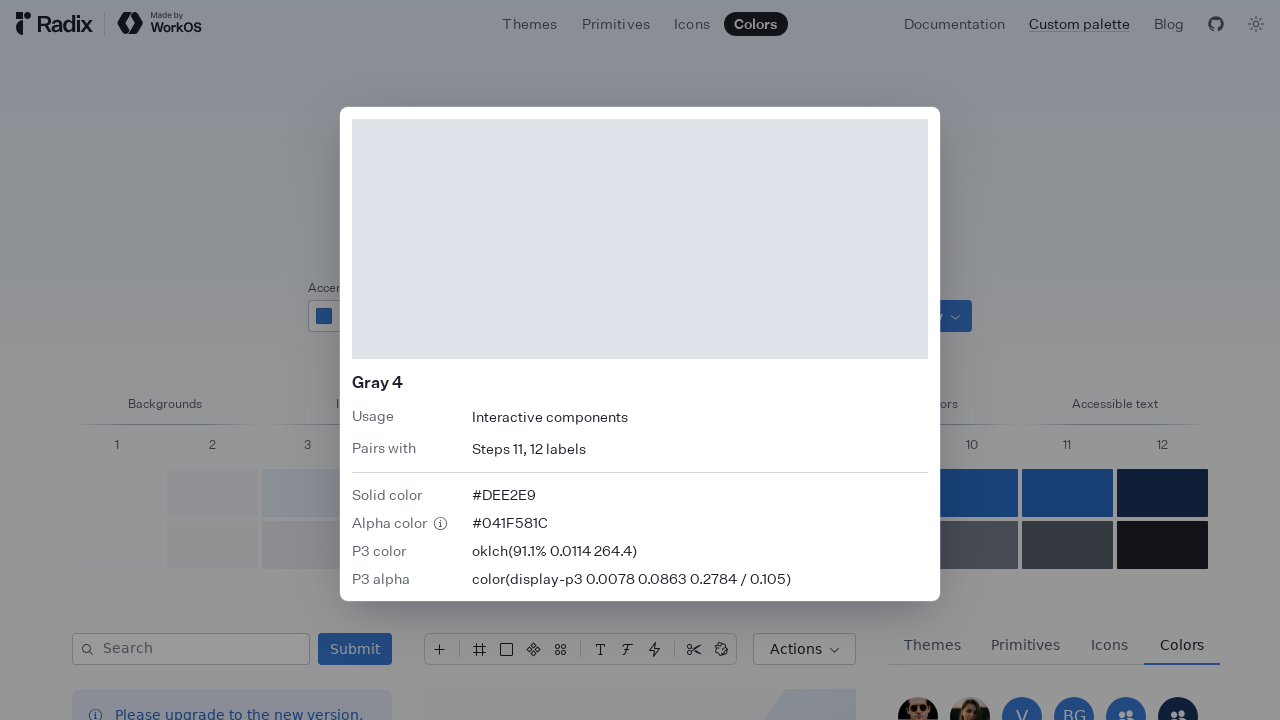

Pressed Escape to close swatch dialog
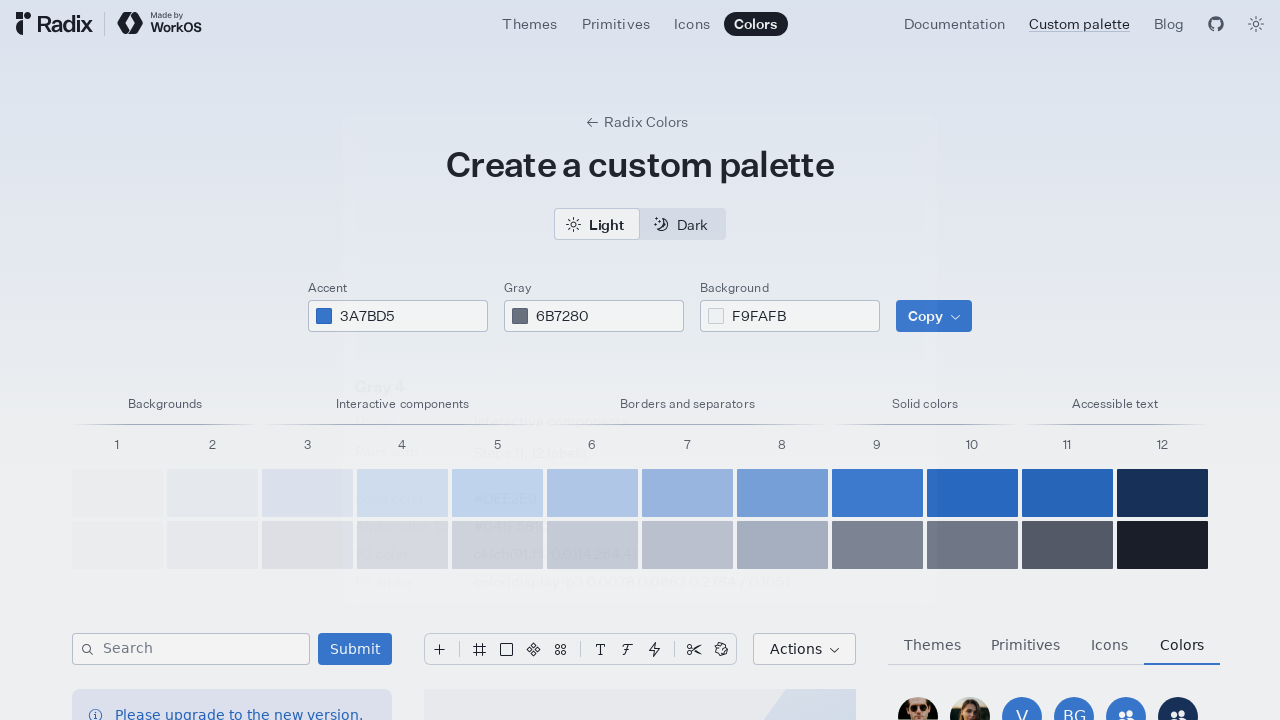

Waited 50ms after closing dialog
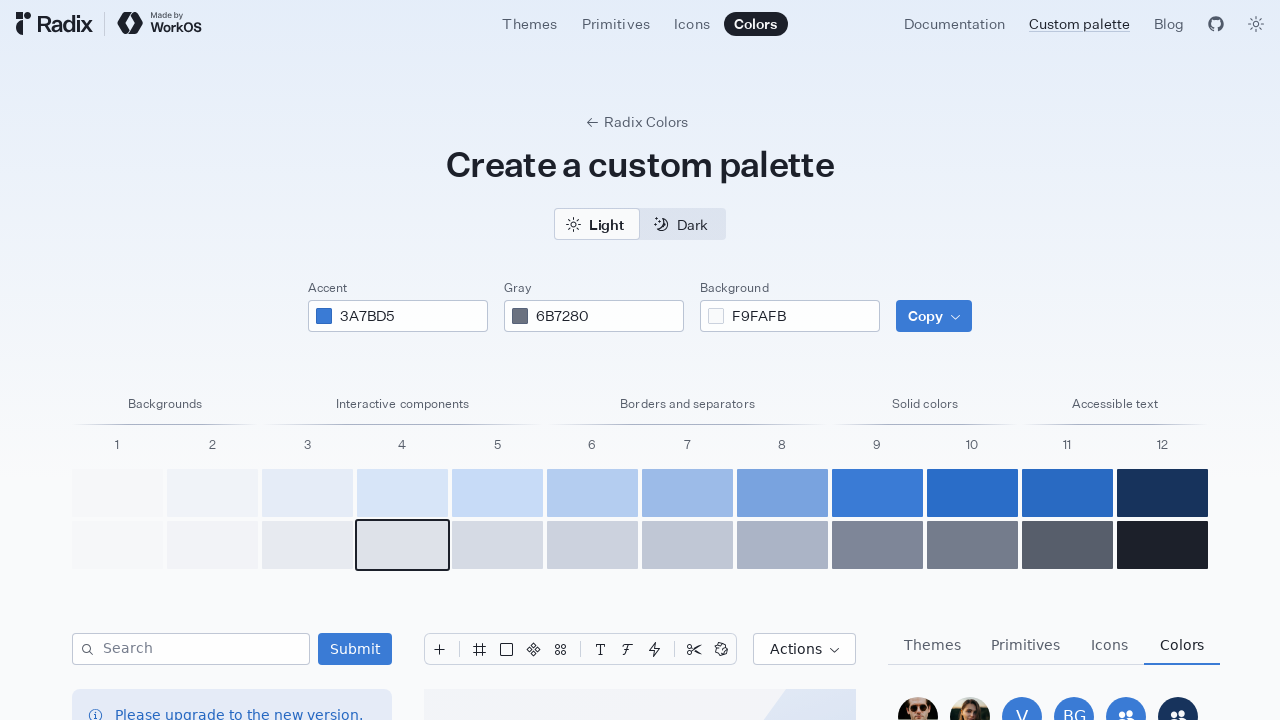

Clicked gray color swatch 5 of 12
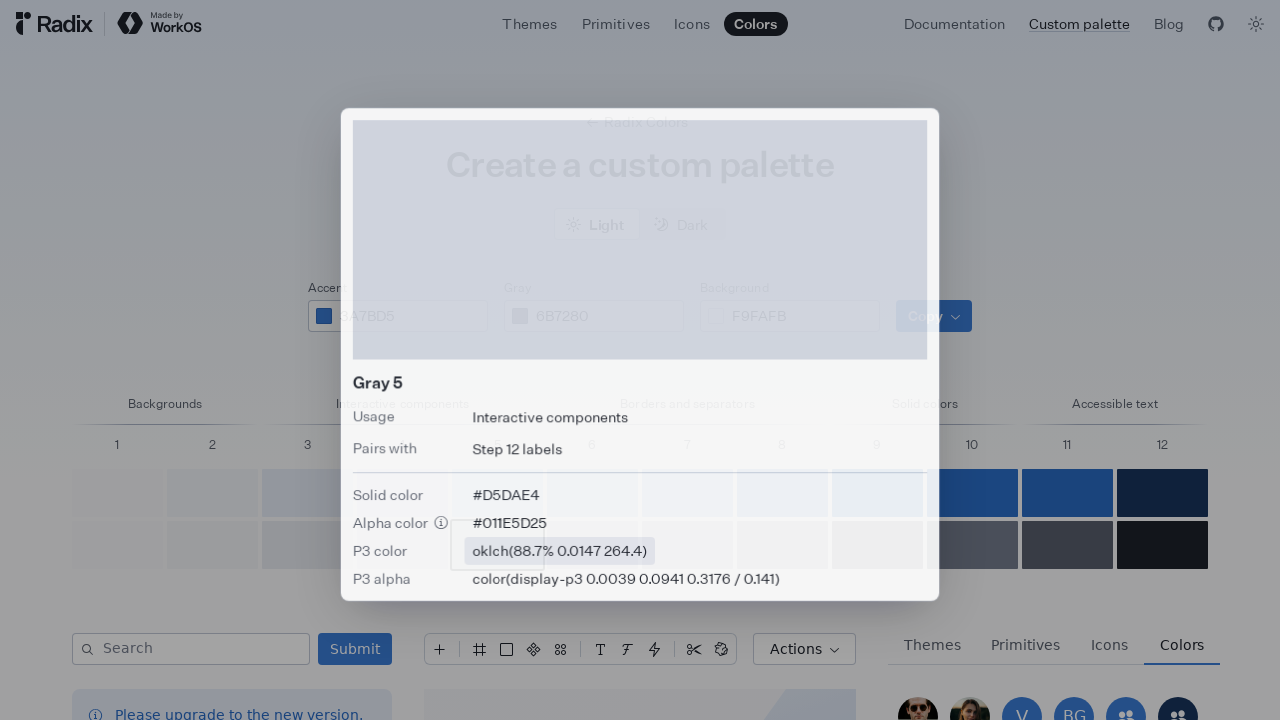

Waited 50ms after swatch click
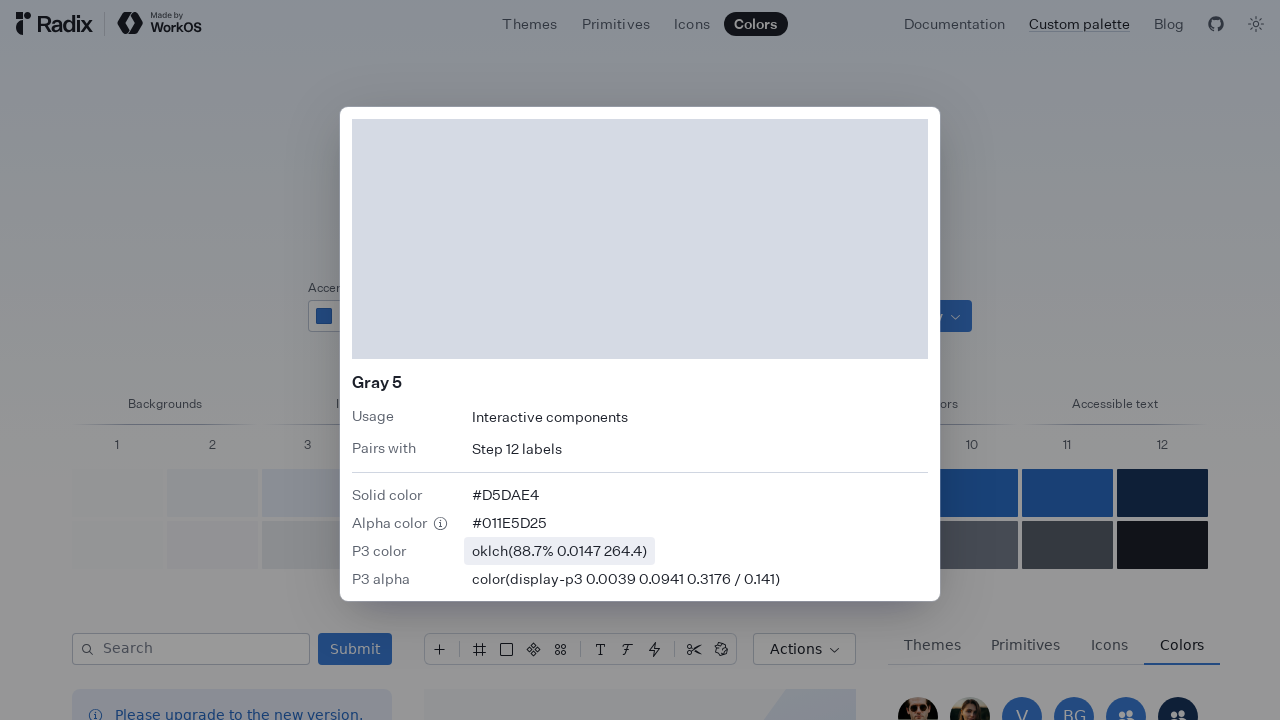

Pressed Escape to close swatch dialog
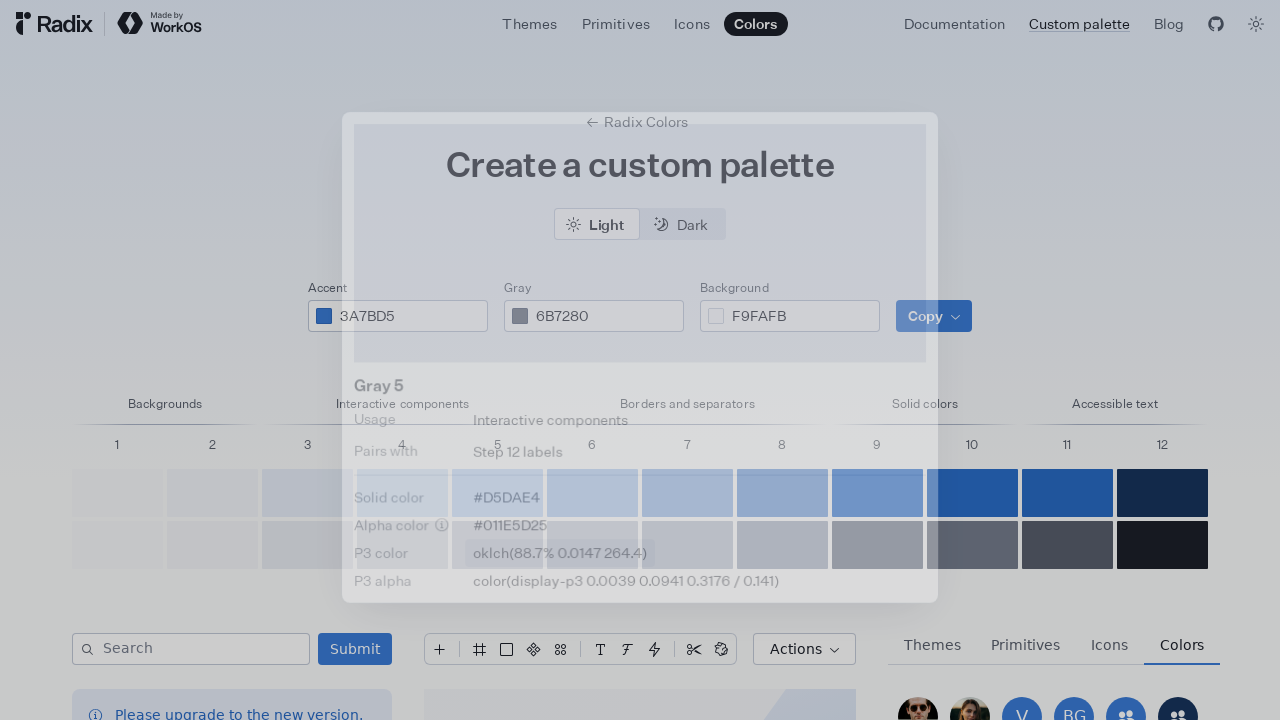

Waited 50ms after closing dialog
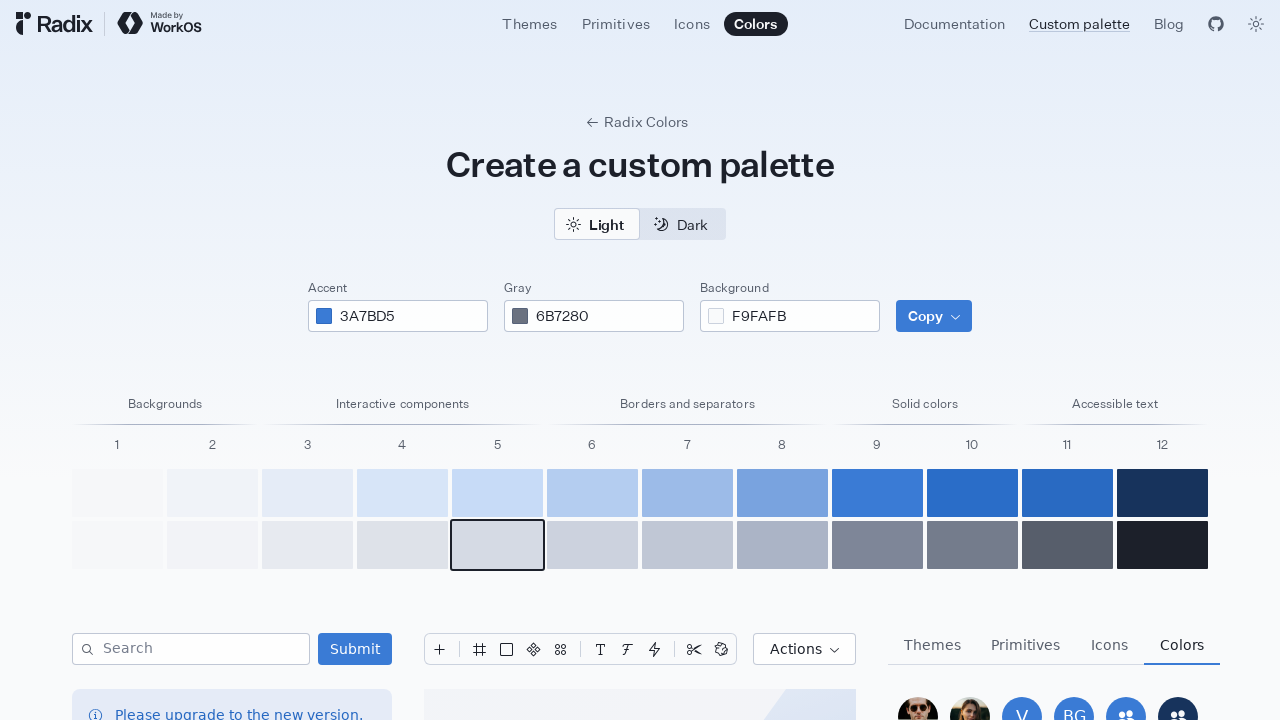

Clicked gray color swatch 6 of 12
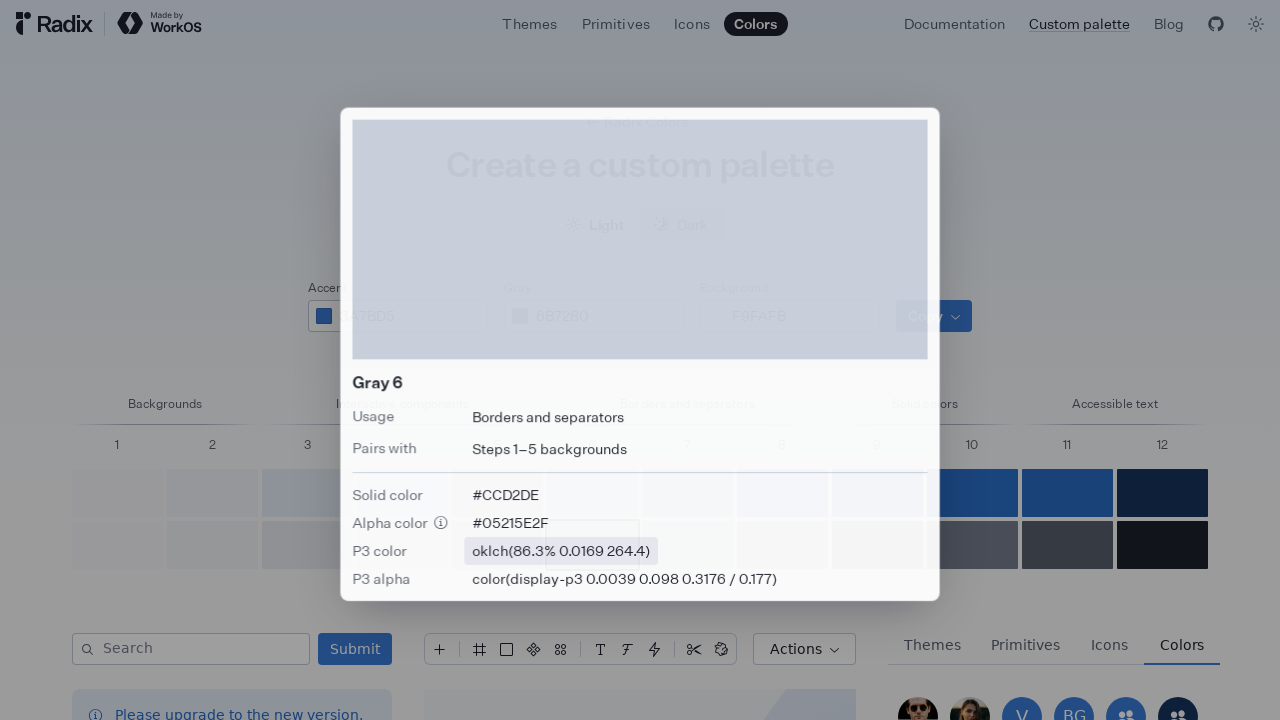

Waited 50ms after swatch click
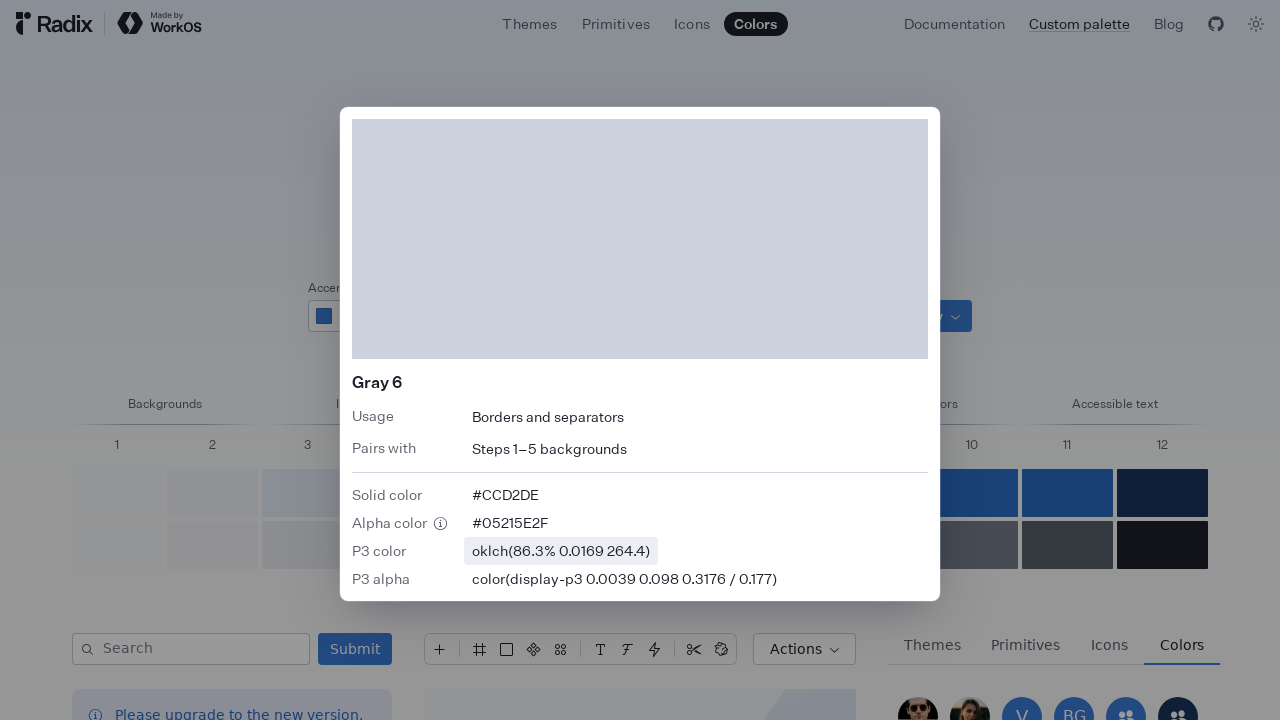

Pressed Escape to close swatch dialog
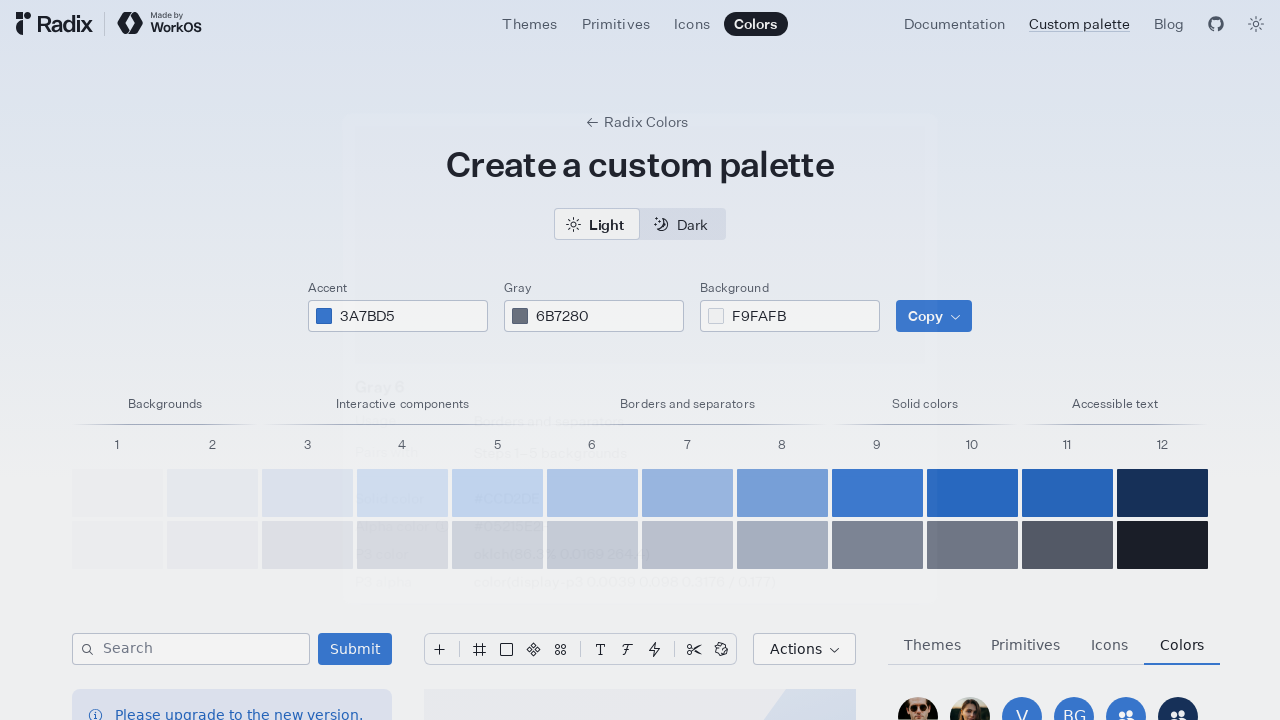

Waited 50ms after closing dialog
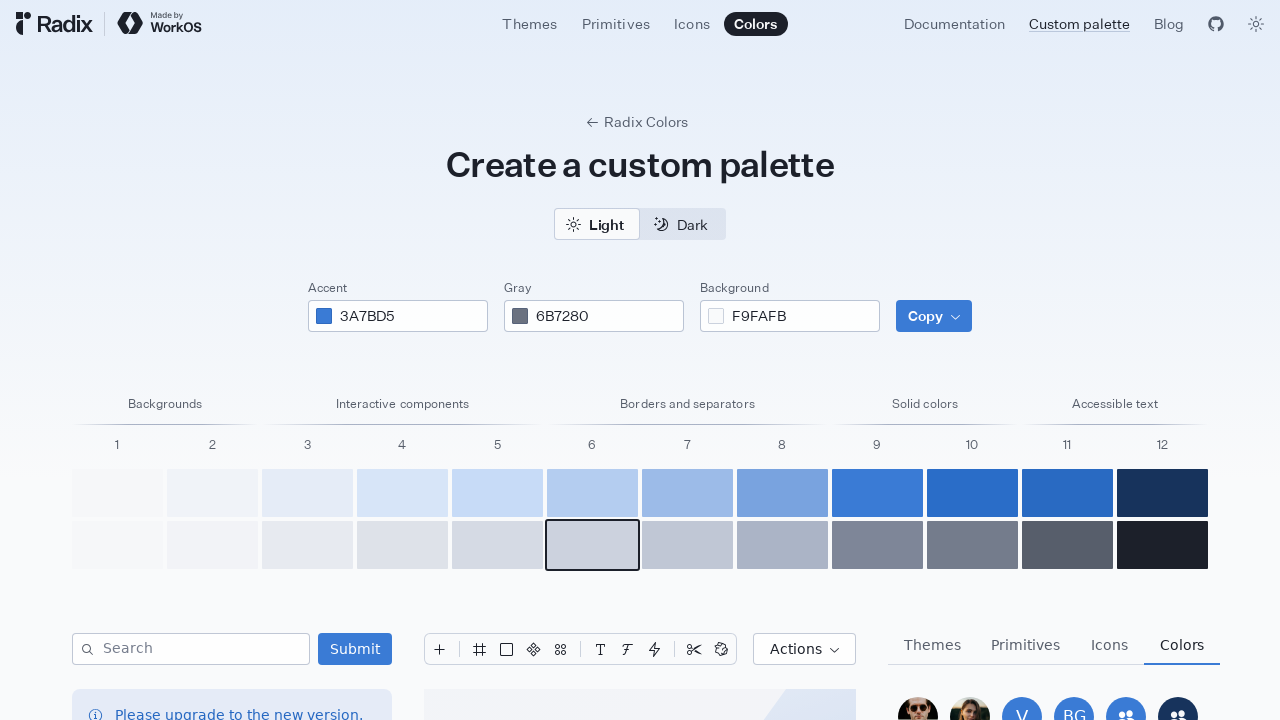

Clicked gray color swatch 7 of 12
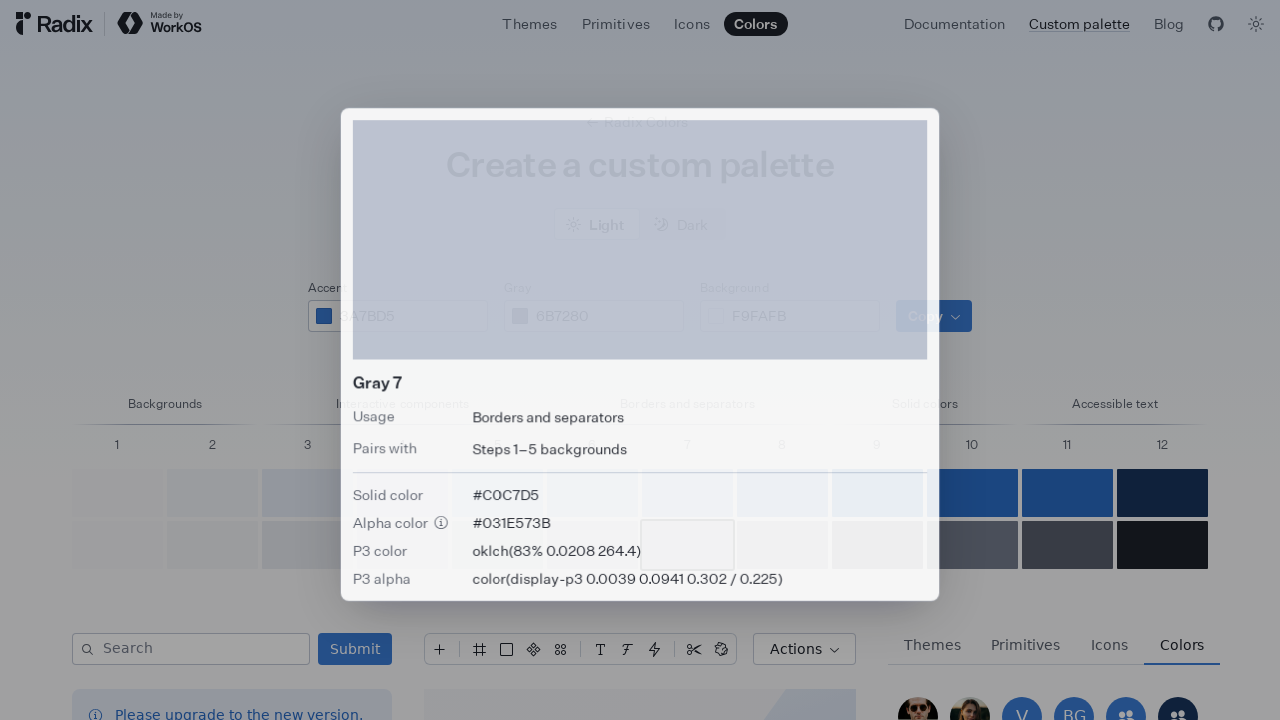

Waited 50ms after swatch click
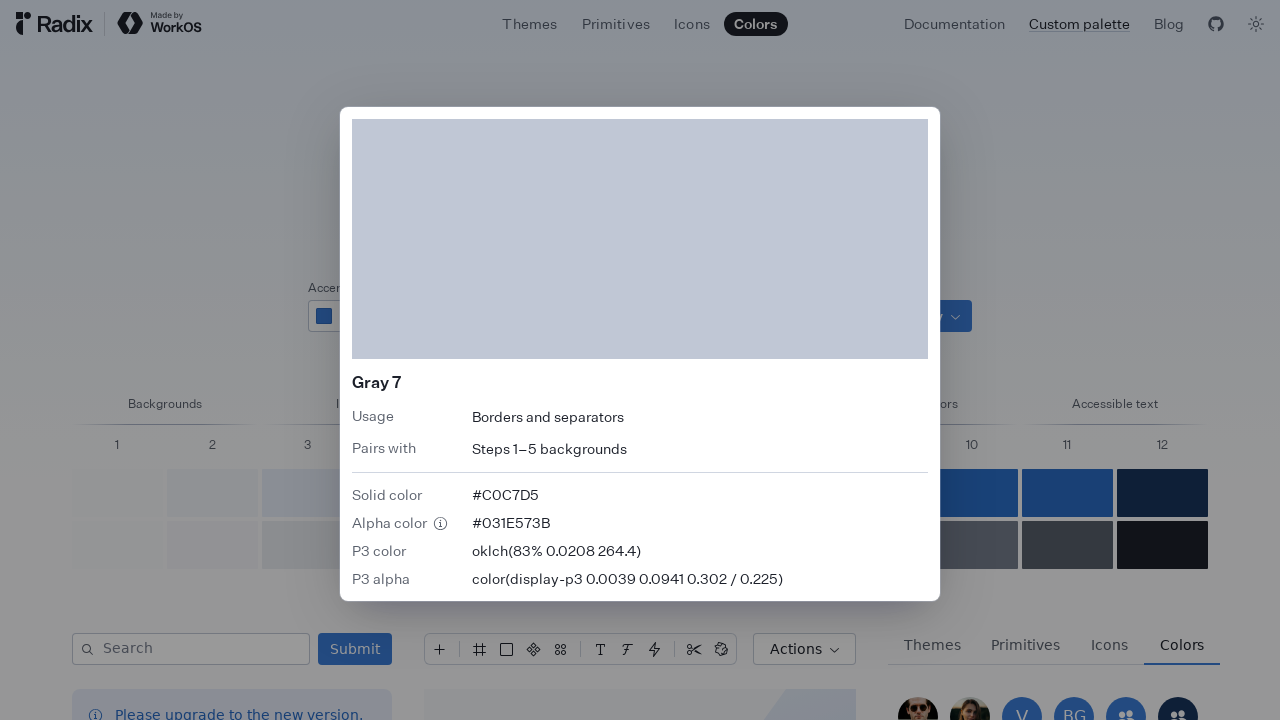

Pressed Escape to close swatch dialog
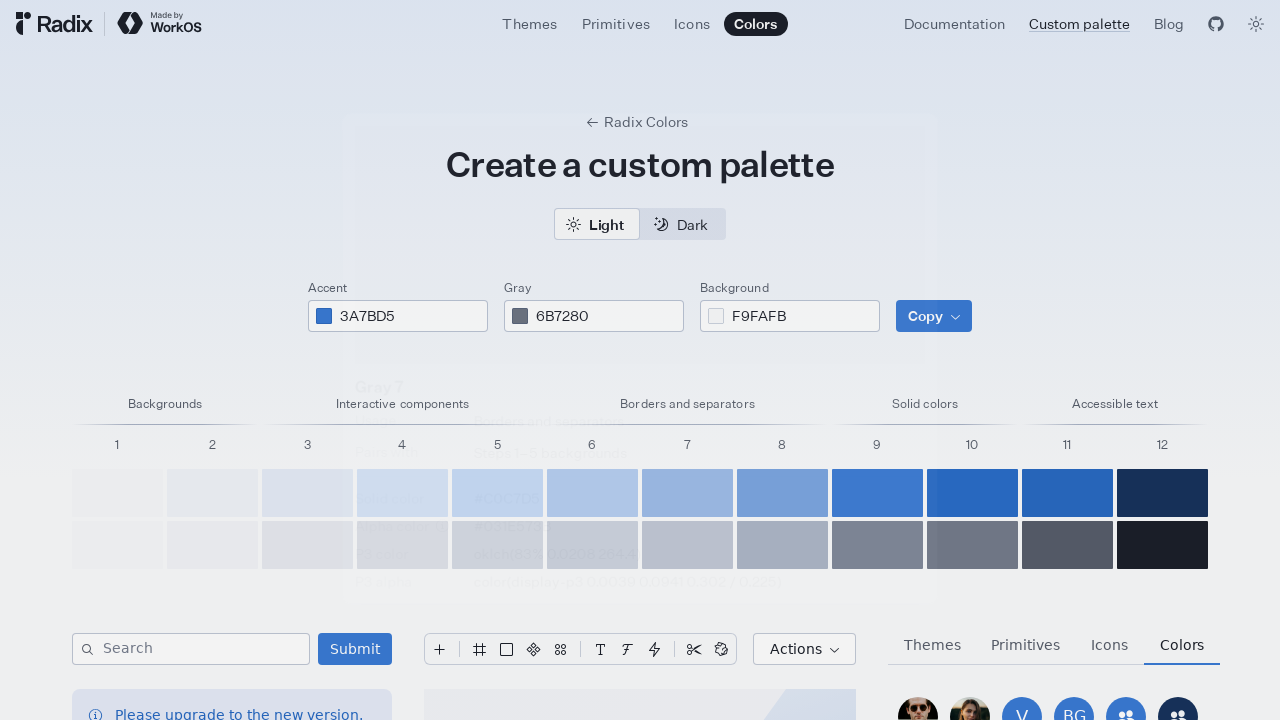

Waited 50ms after closing dialog
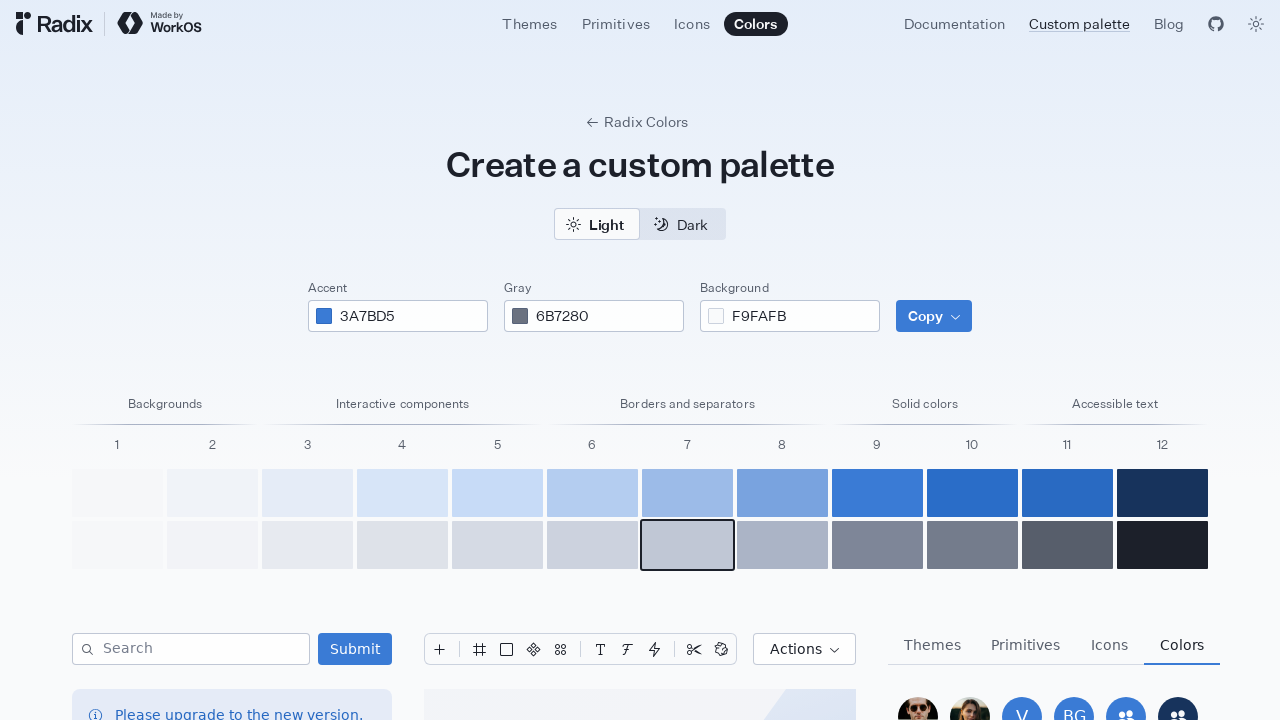

Clicked gray color swatch 8 of 12
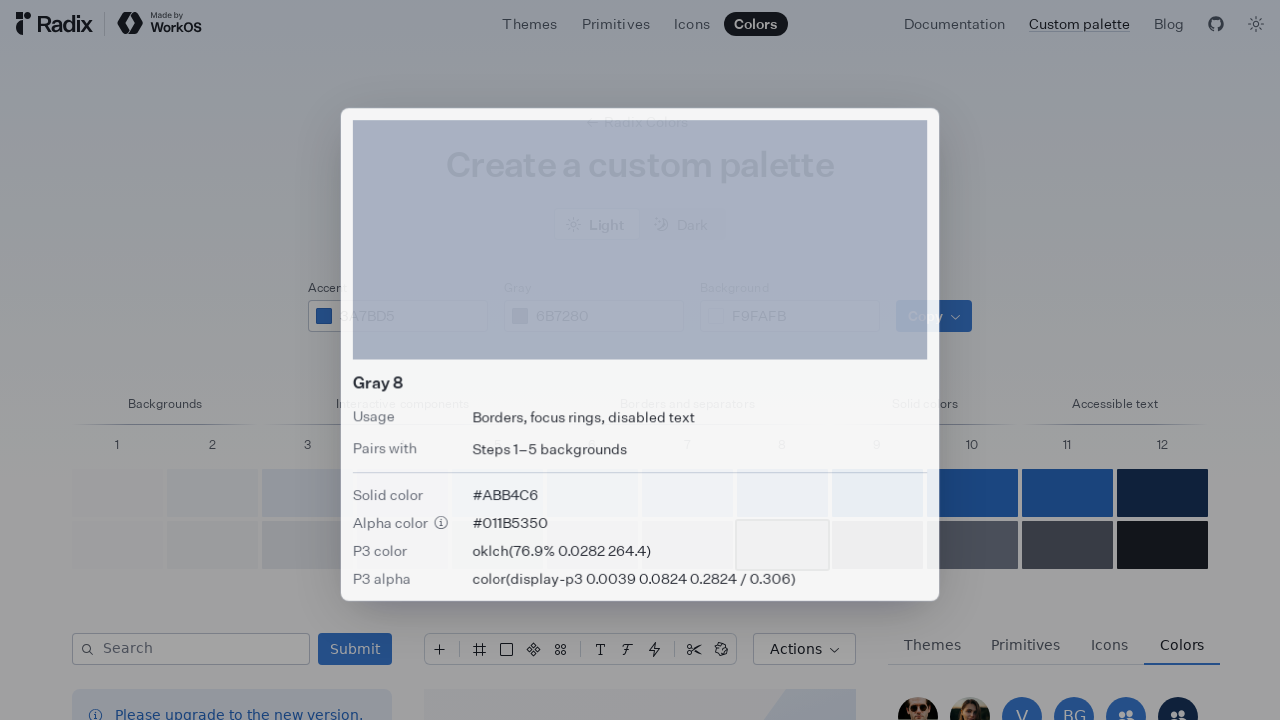

Waited 50ms after swatch click
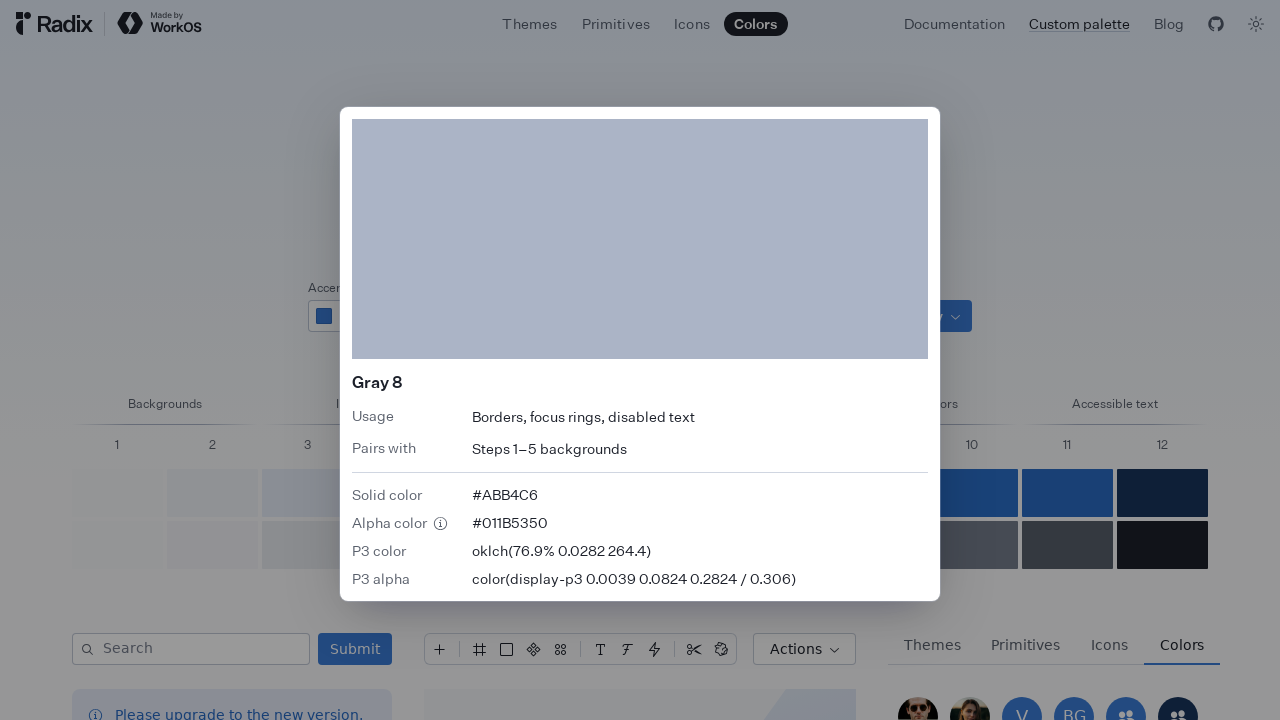

Pressed Escape to close swatch dialog
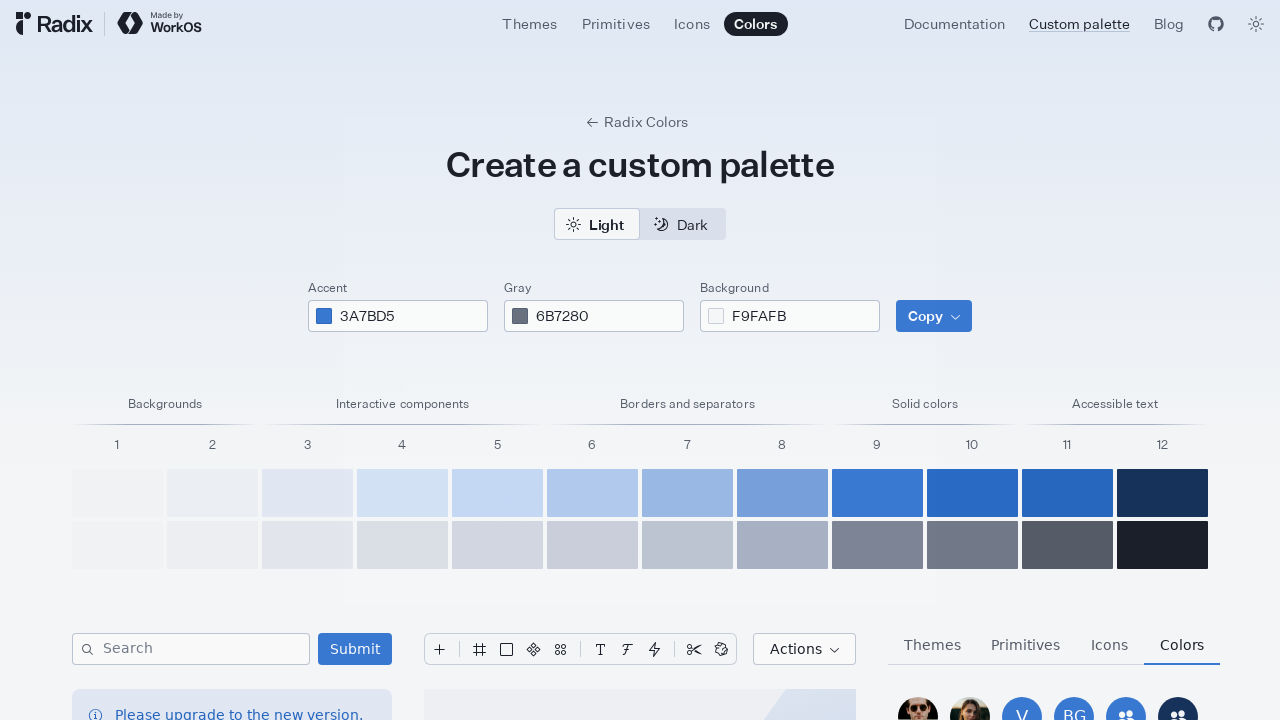

Waited 50ms after closing dialog
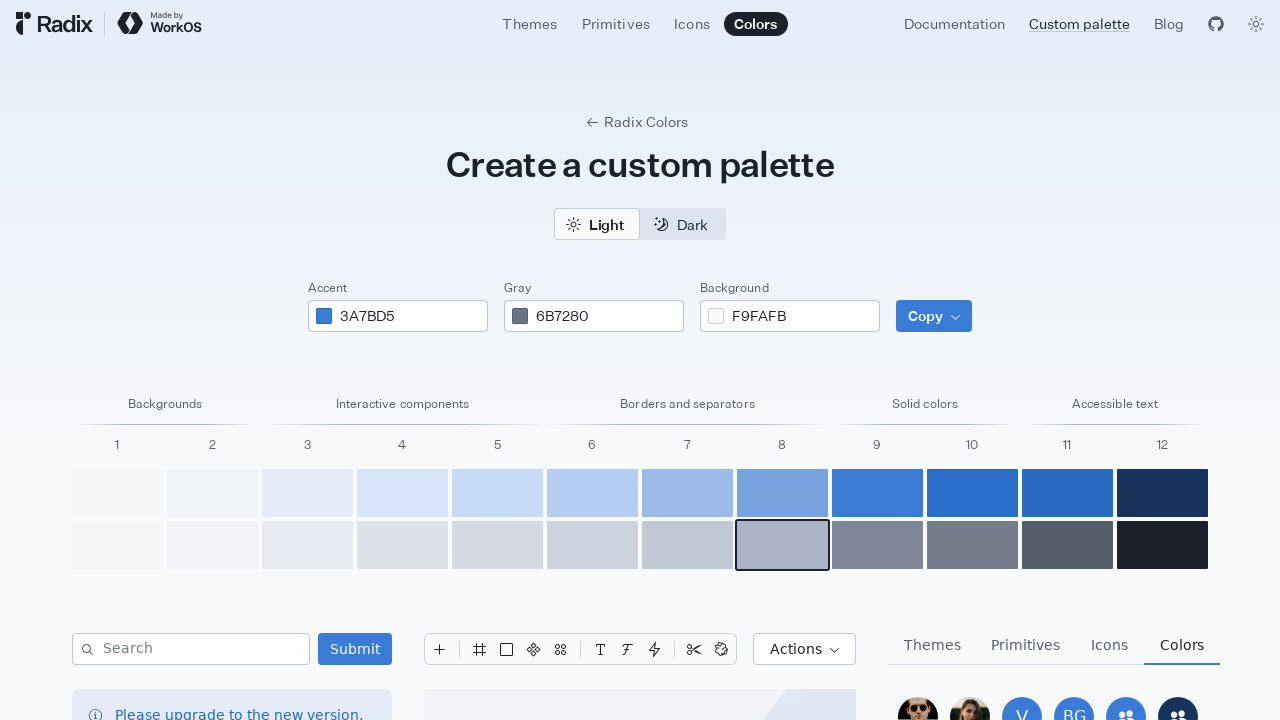

Clicked gray color swatch 9 of 12
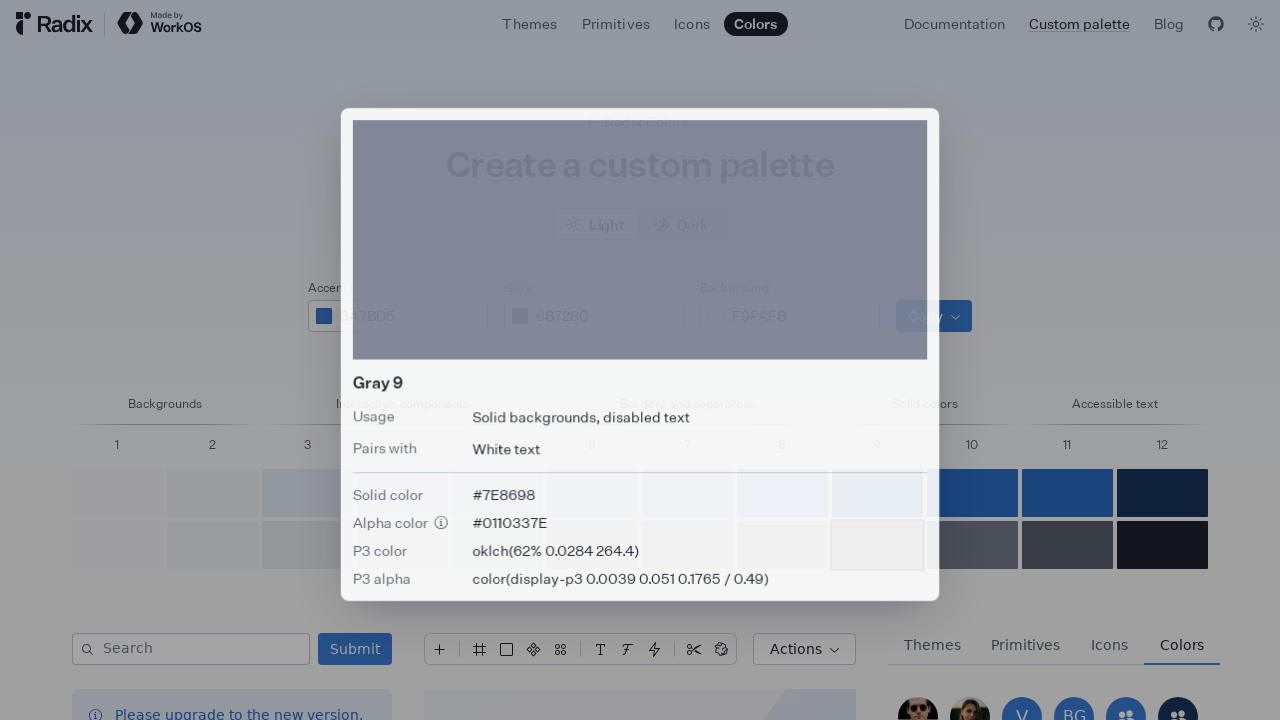

Waited 50ms after swatch click
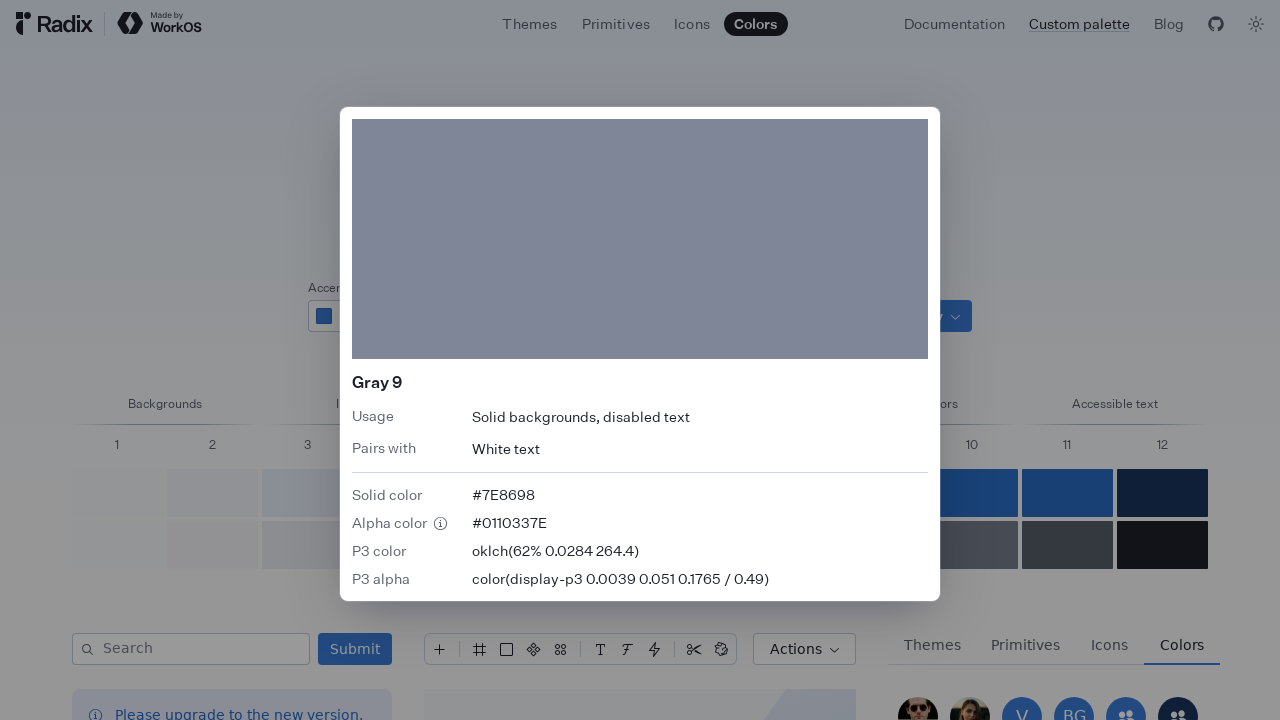

Pressed Escape to close swatch dialog
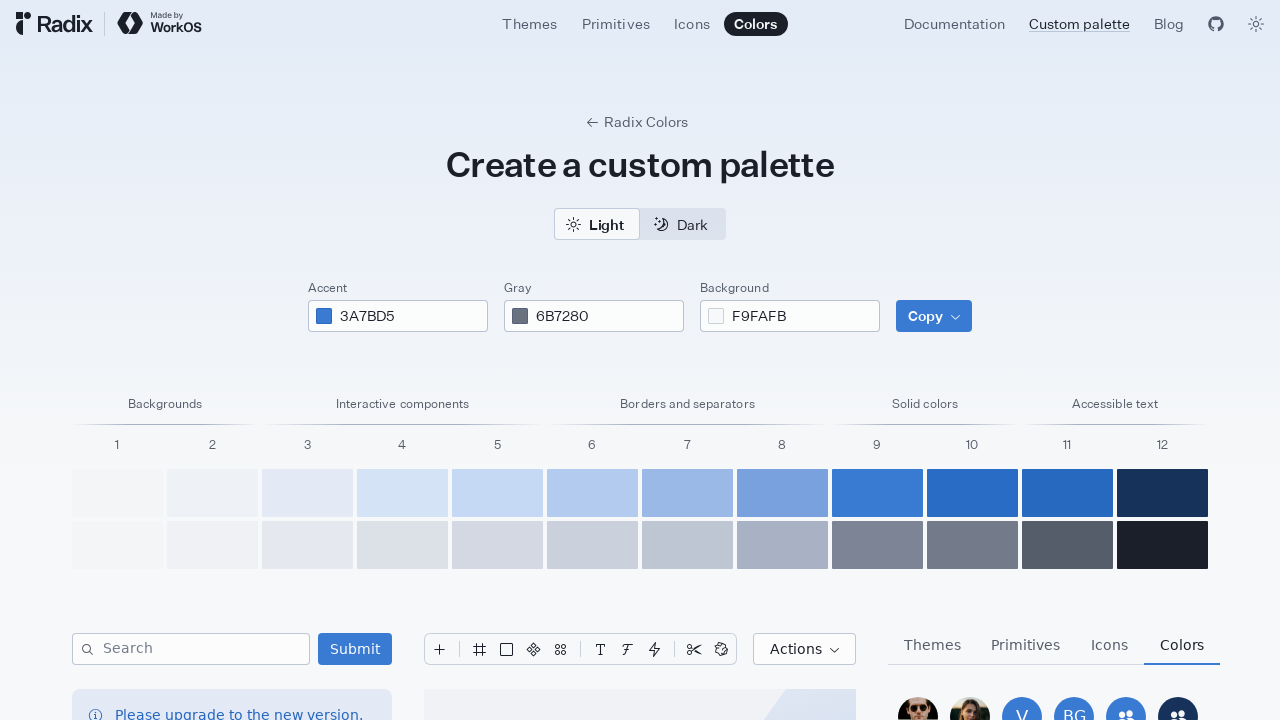

Waited 50ms after closing dialog
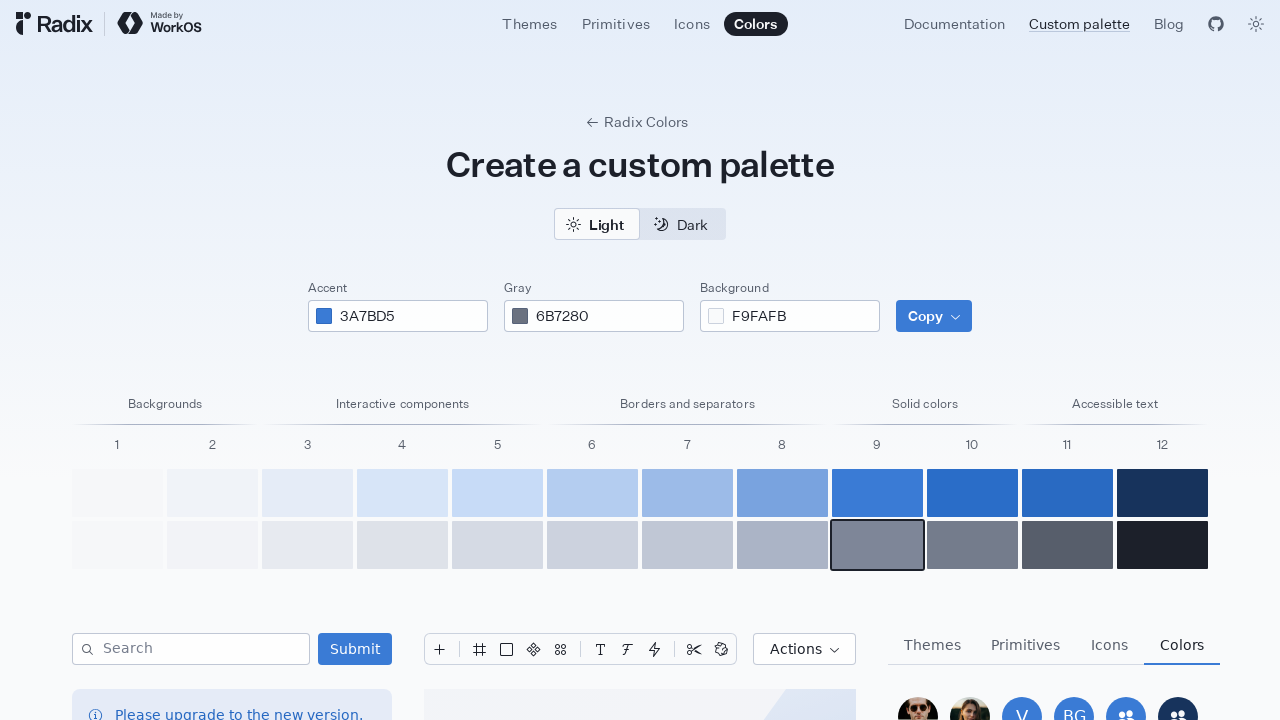

Clicked gray color swatch 10 of 12
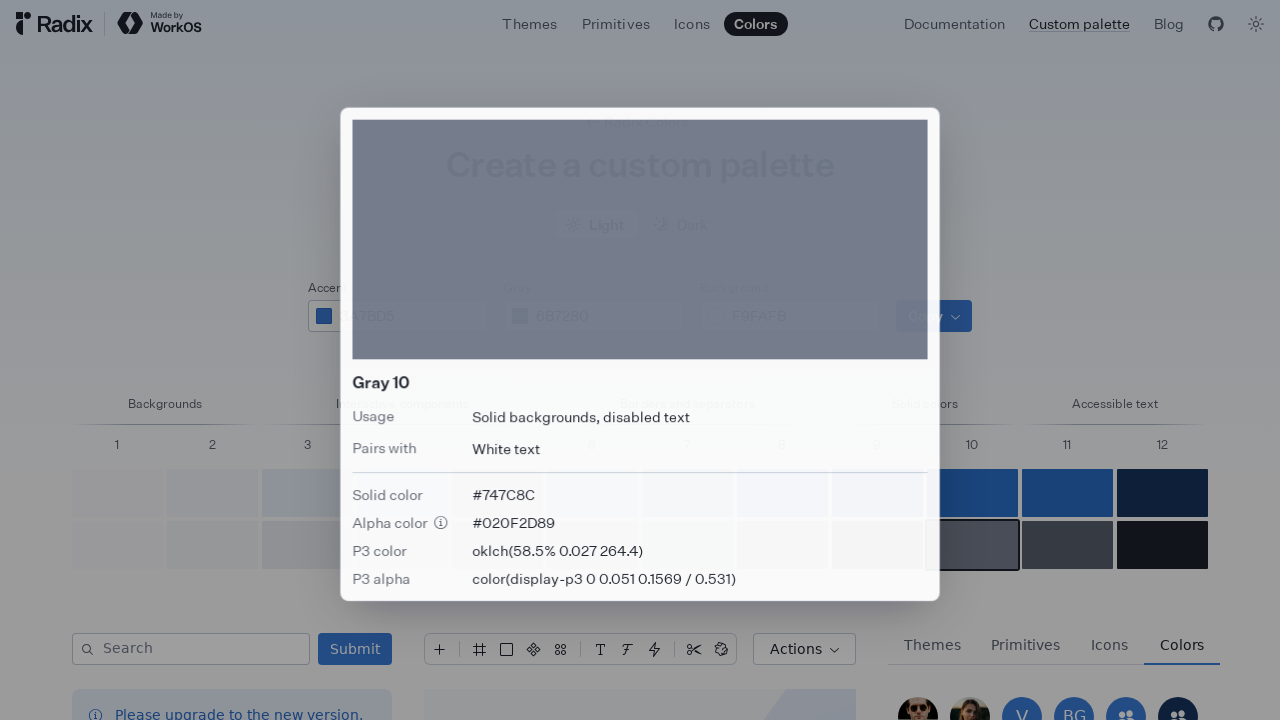

Waited 50ms after swatch click
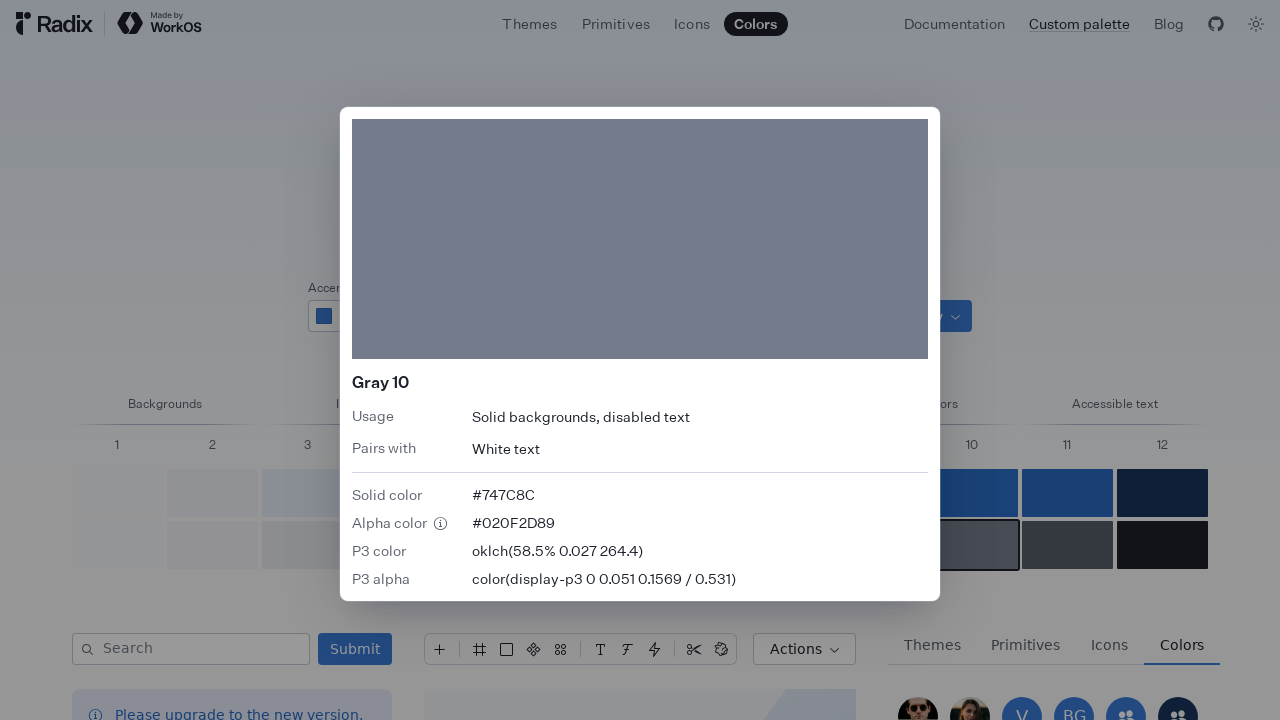

Pressed Escape to close swatch dialog
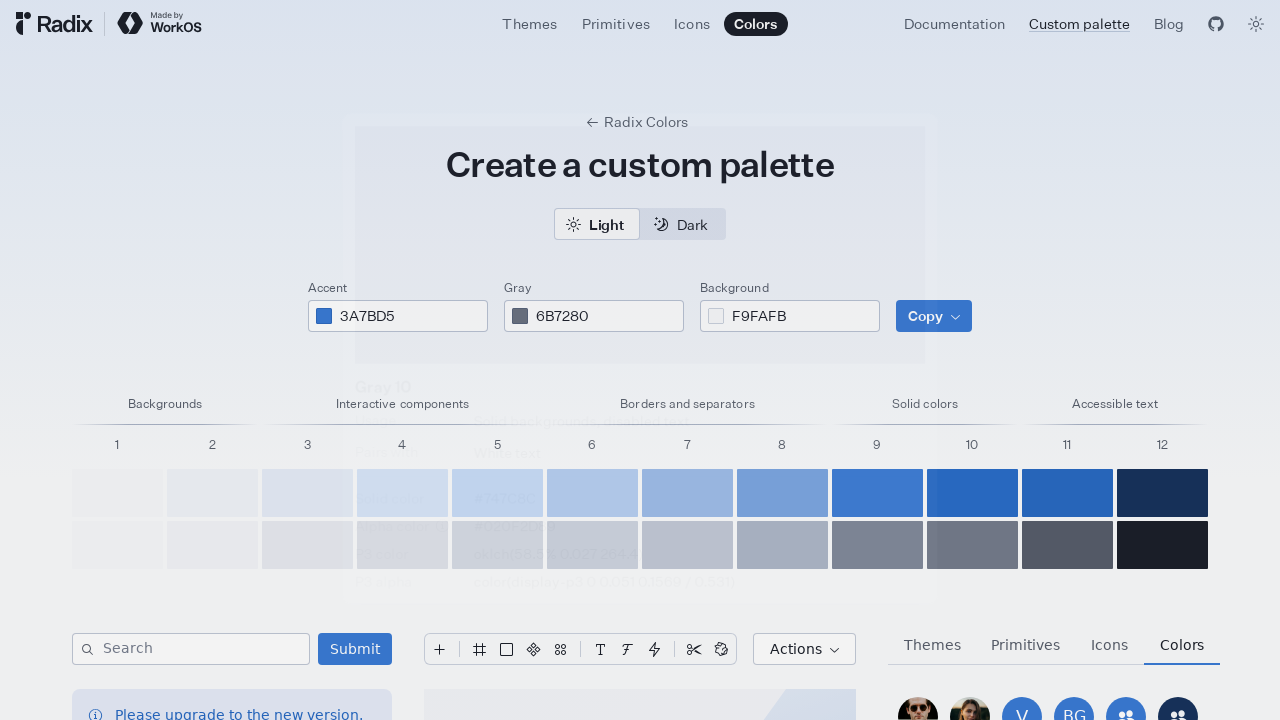

Waited 50ms after closing dialog
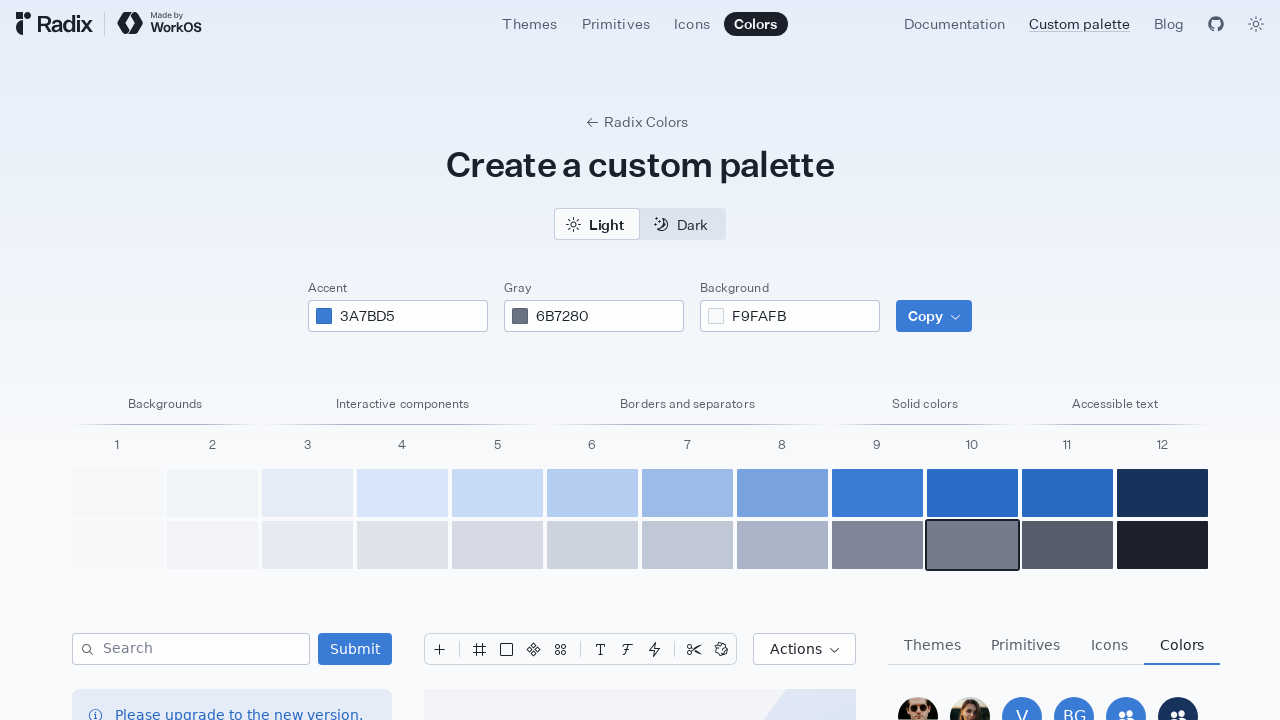

Clicked gray color swatch 11 of 12
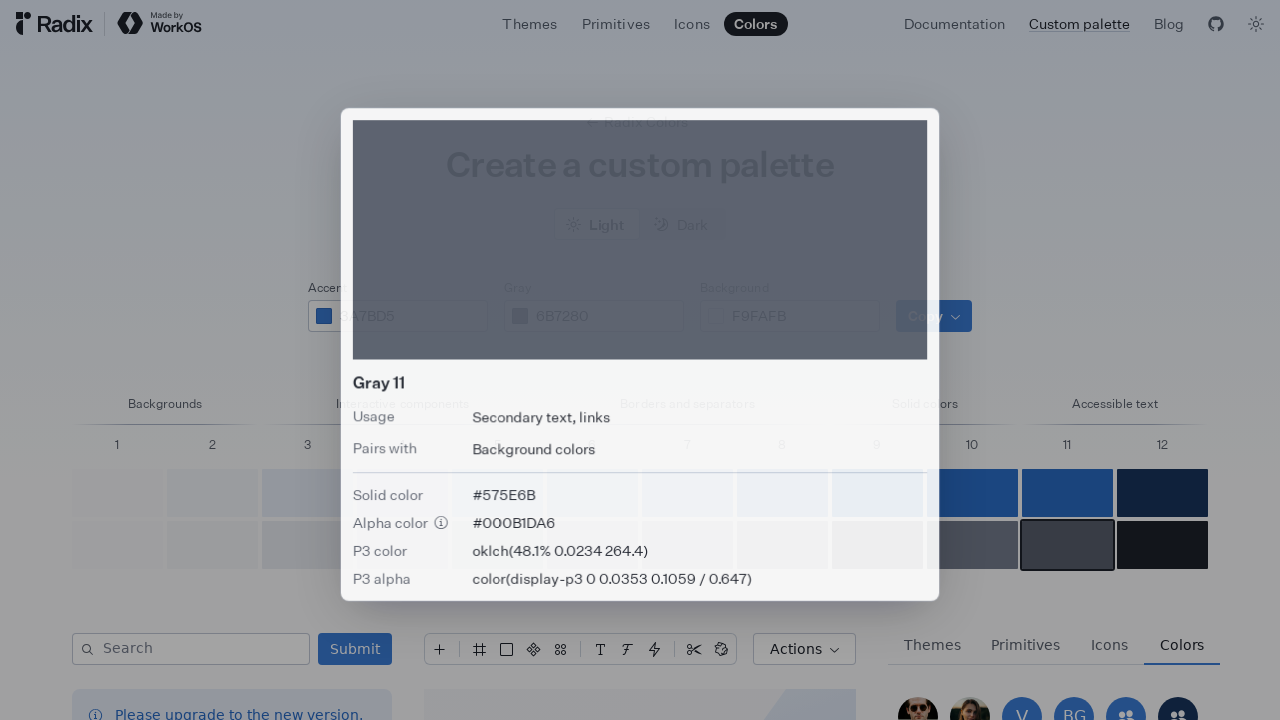

Waited 50ms after swatch click
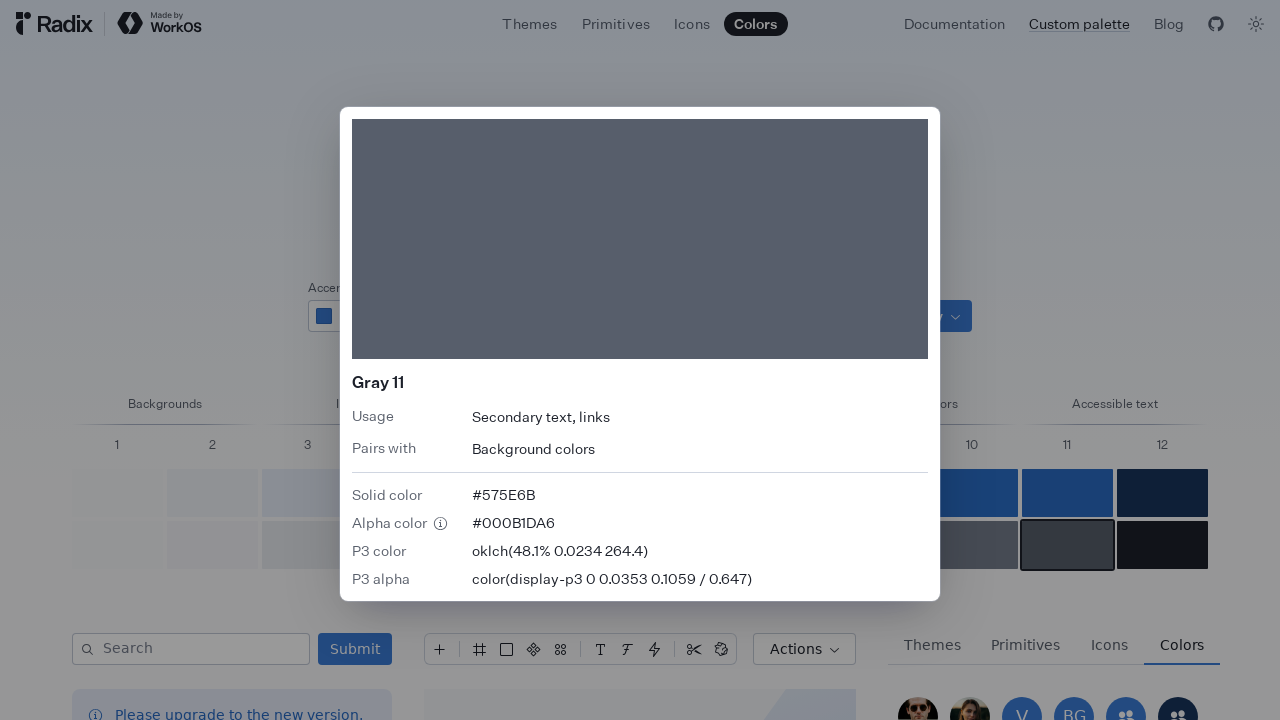

Pressed Escape to close swatch dialog
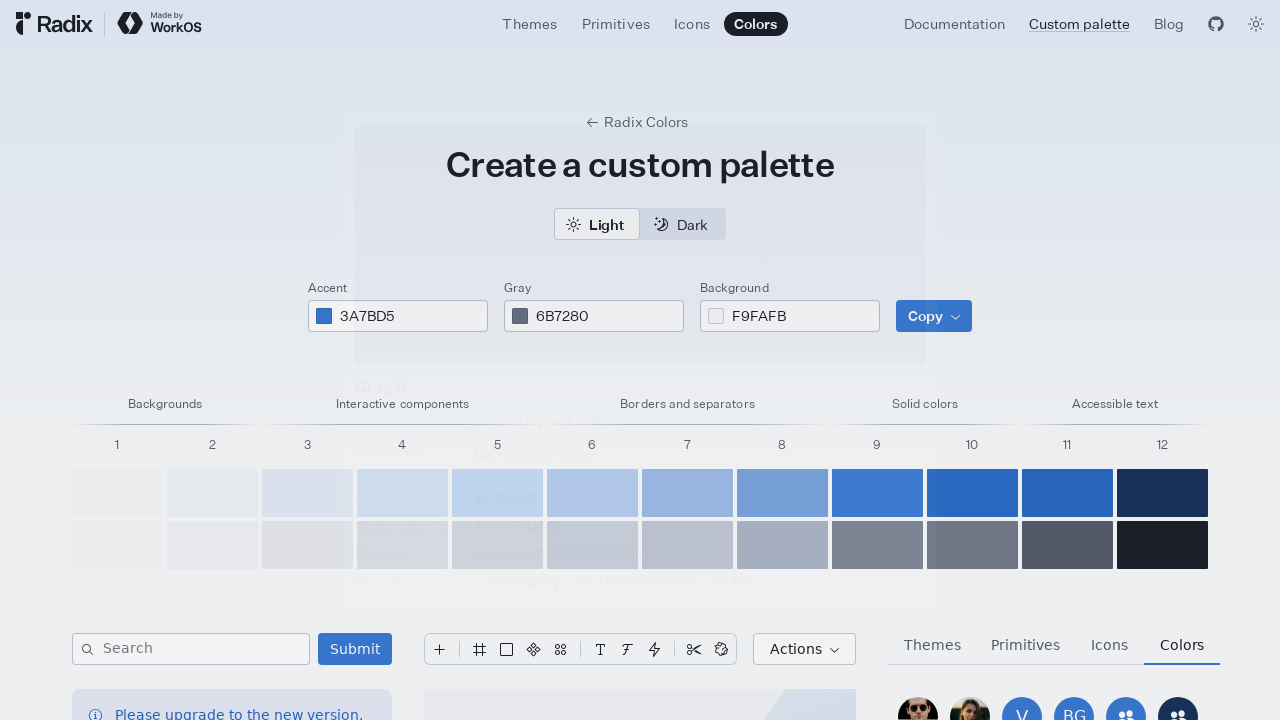

Waited 50ms after closing dialog
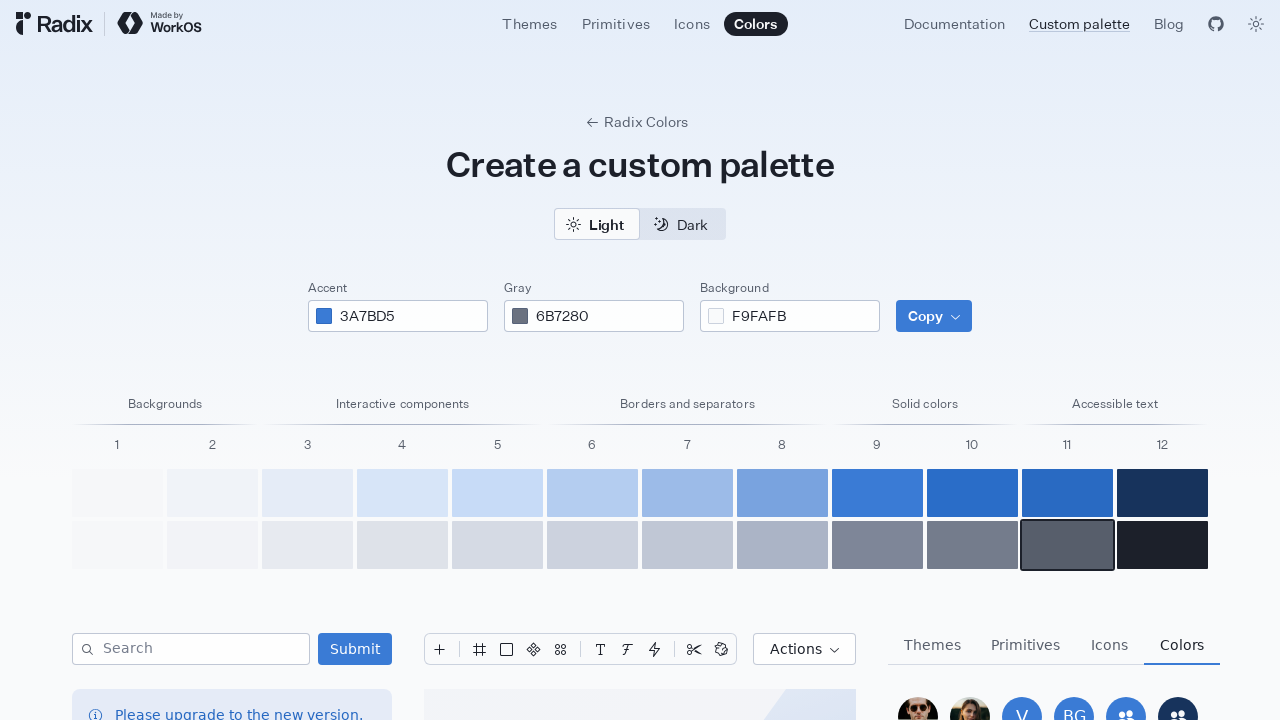

Clicked gray color swatch 12 of 12
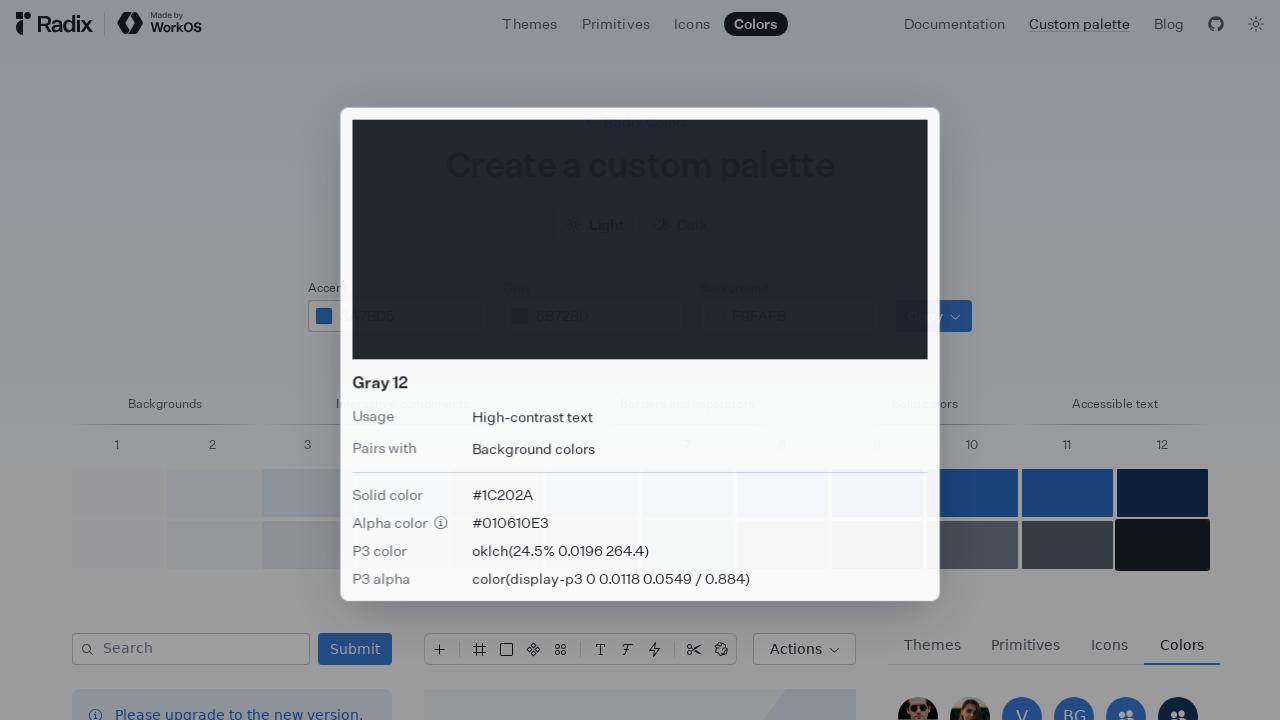

Waited 50ms after swatch click
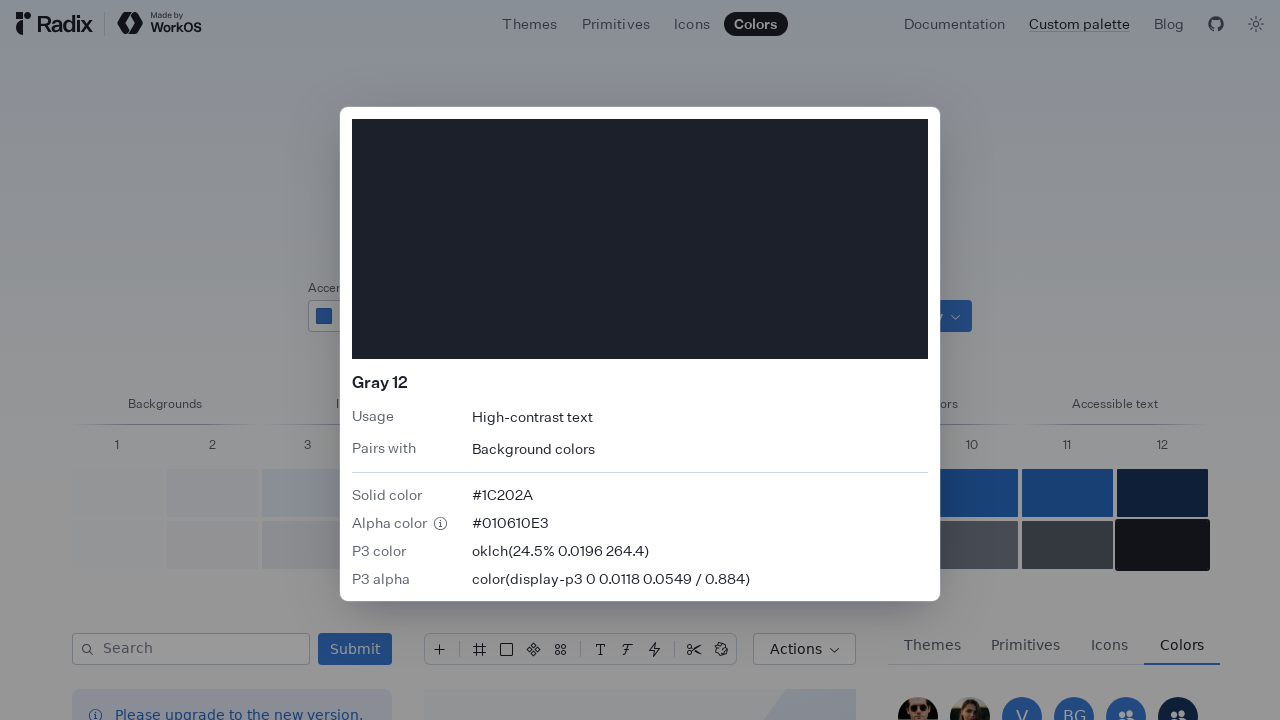

Pressed Escape to close swatch dialog
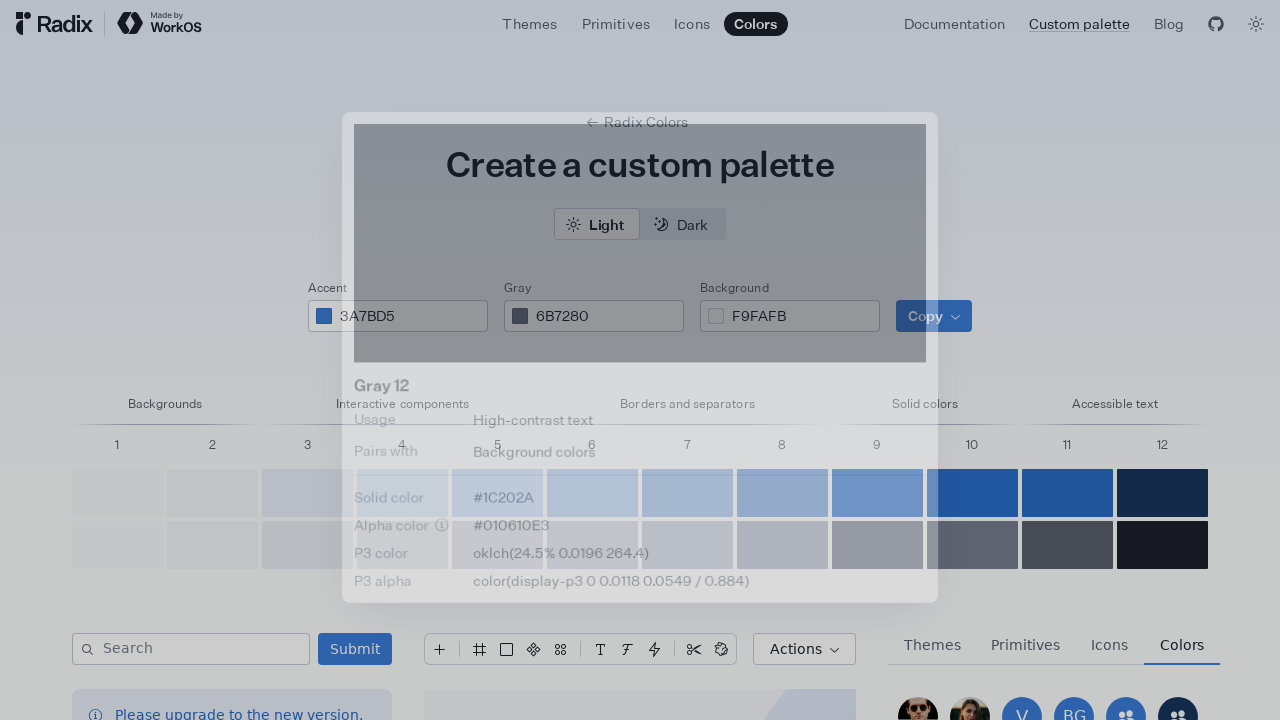

Waited 50ms after closing dialog
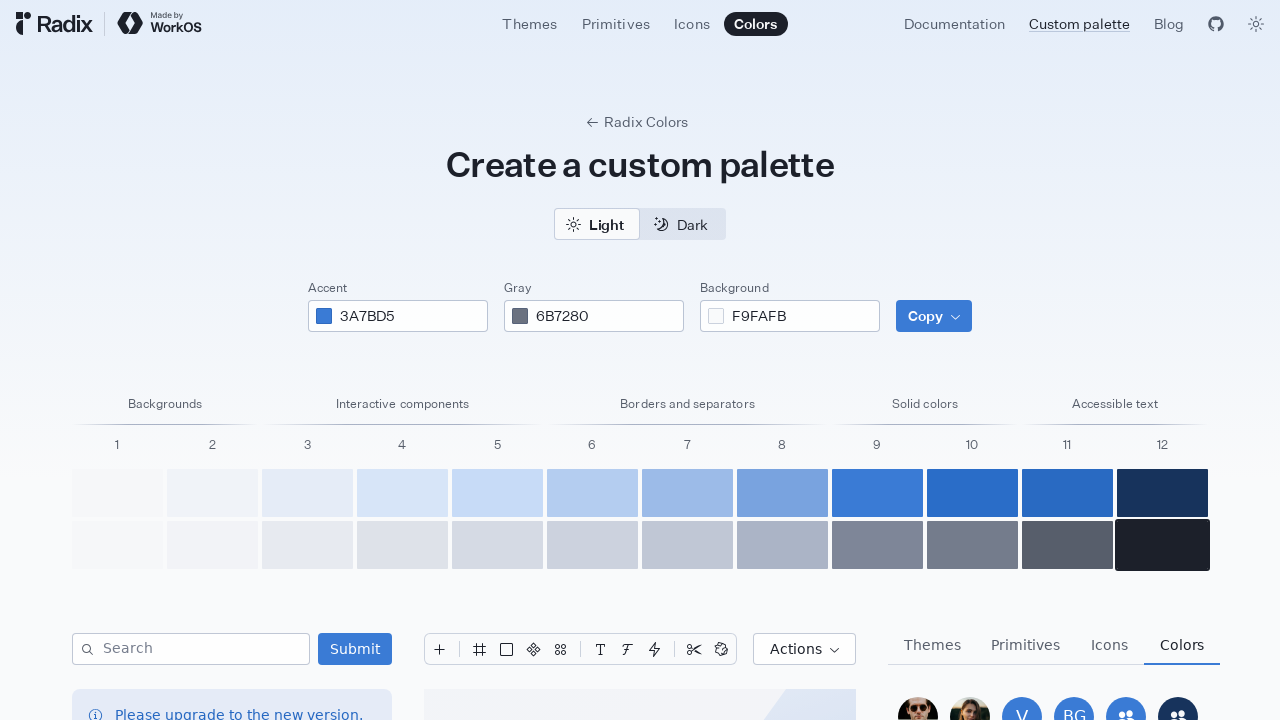

Located Dark mode button
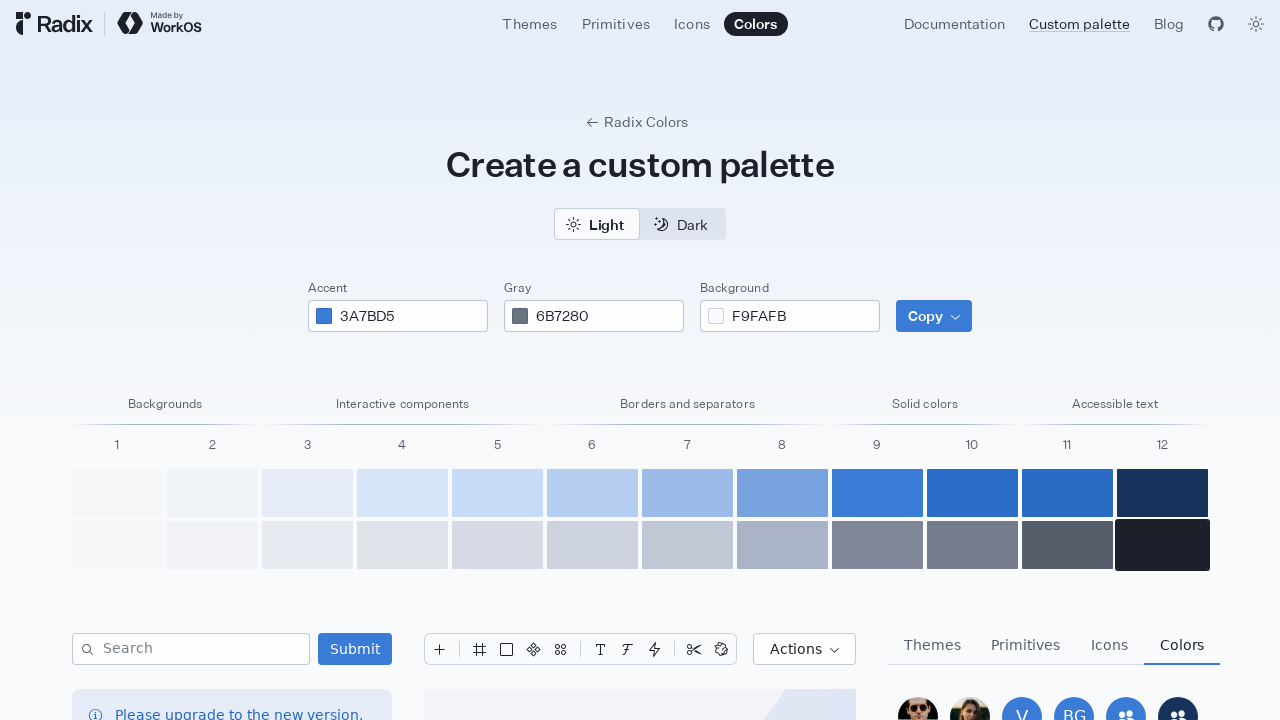

Clicked Dark mode button
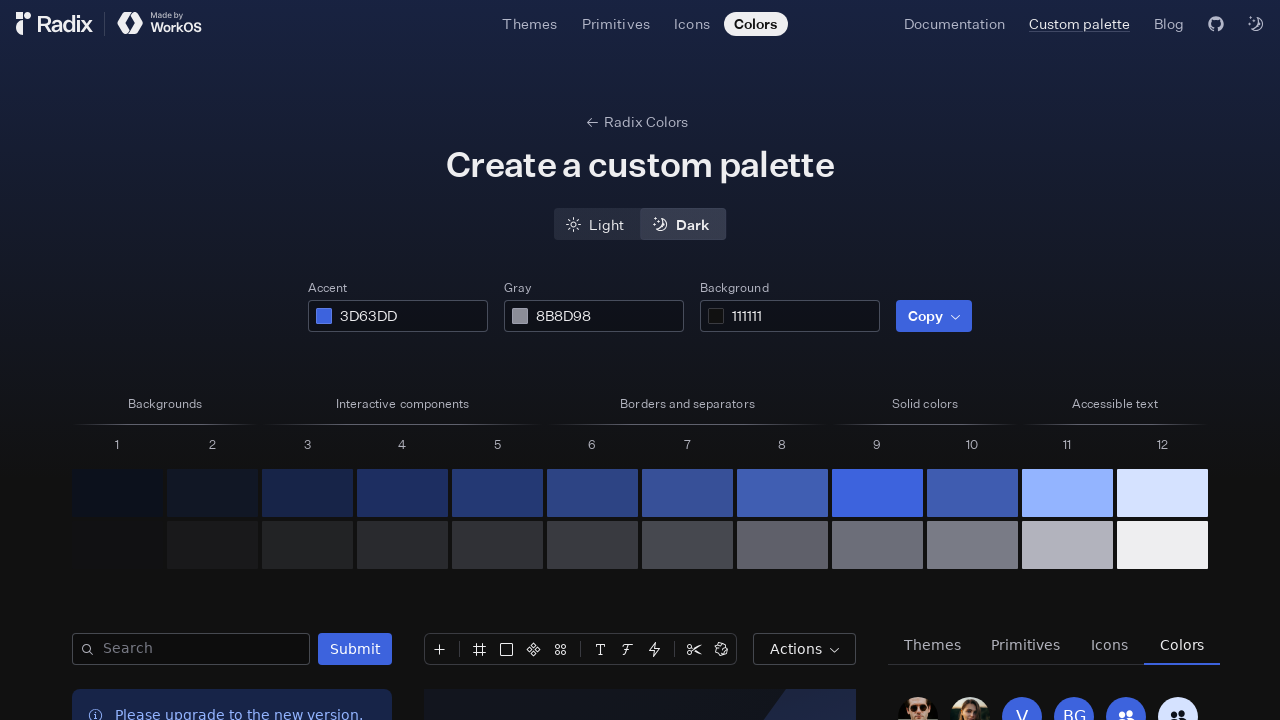

Waited 2000ms for Dark mode to activate and render
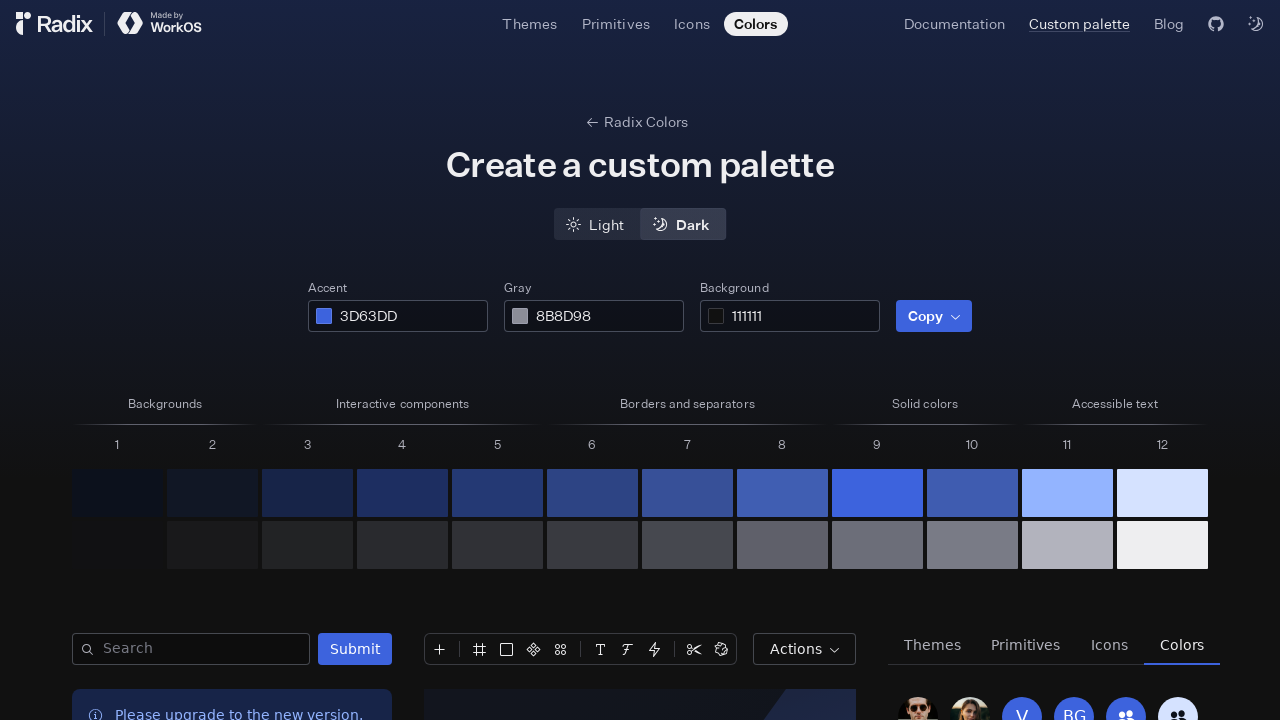

Refilled accent color input with 3A7BD5 for dark mode on #accent
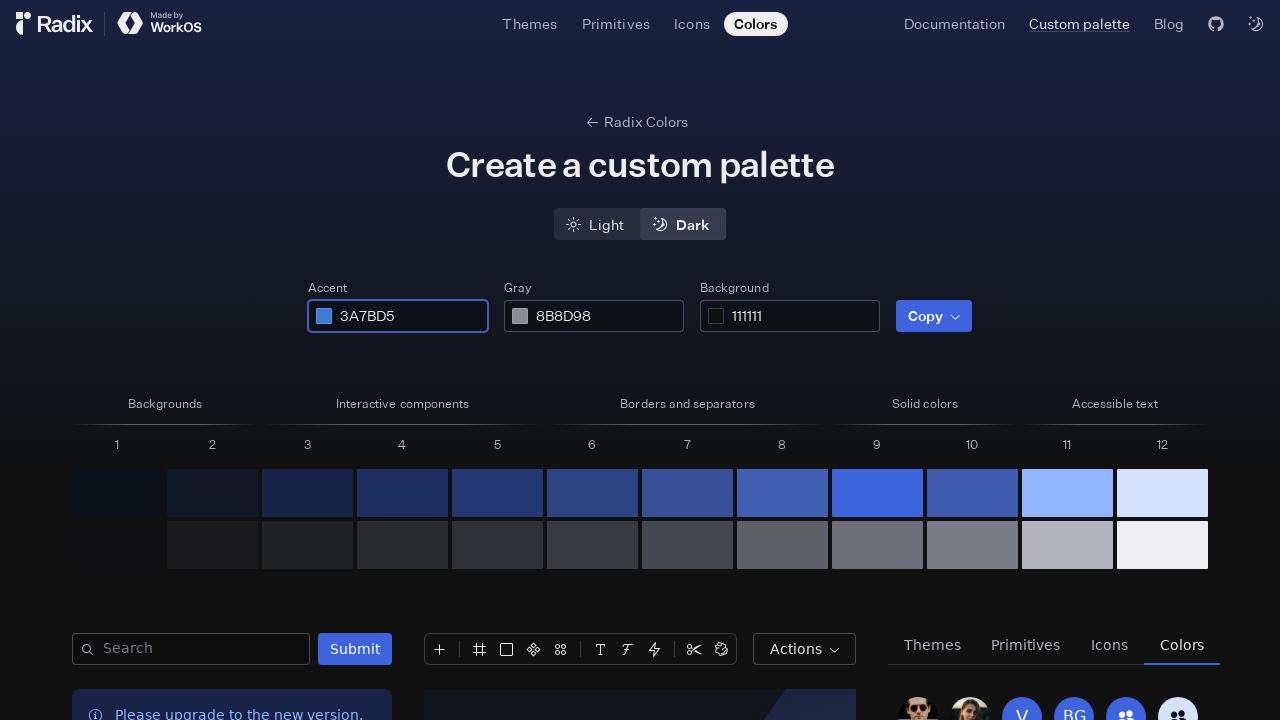

Waited 200ms for accent color update in dark mode
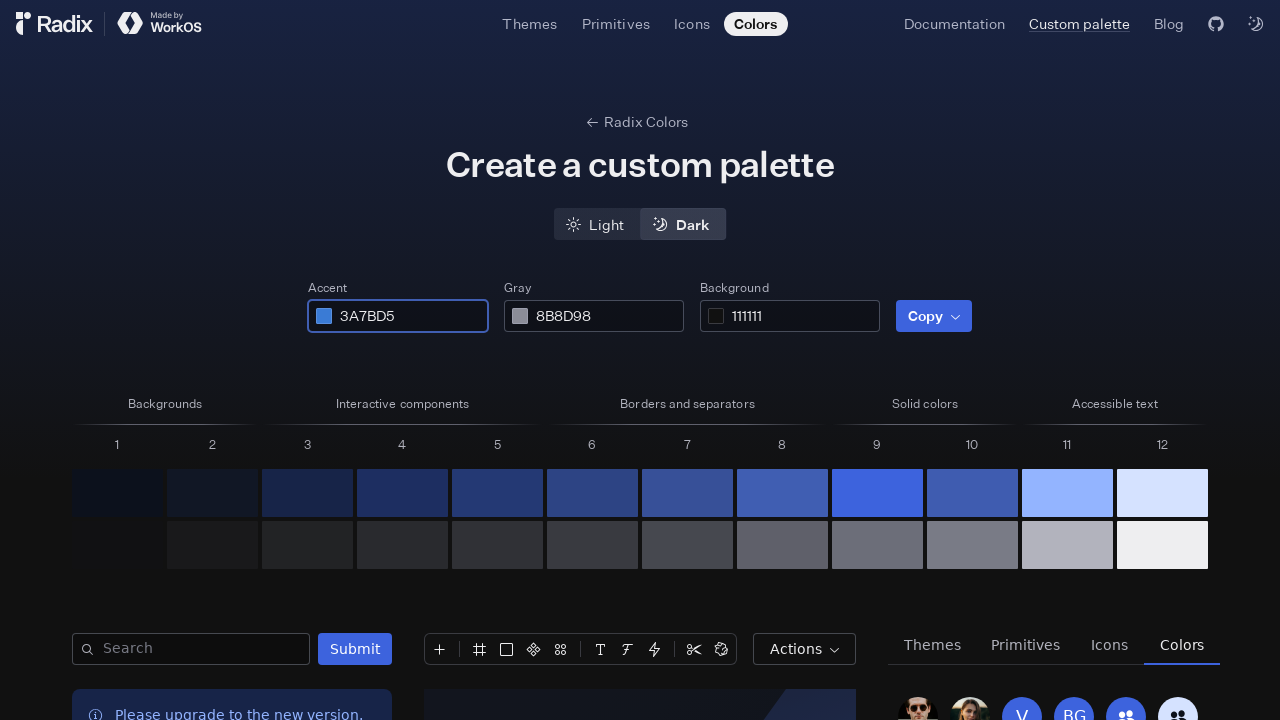

Refilled gray color input with 6B7280 for dark mode on #gray
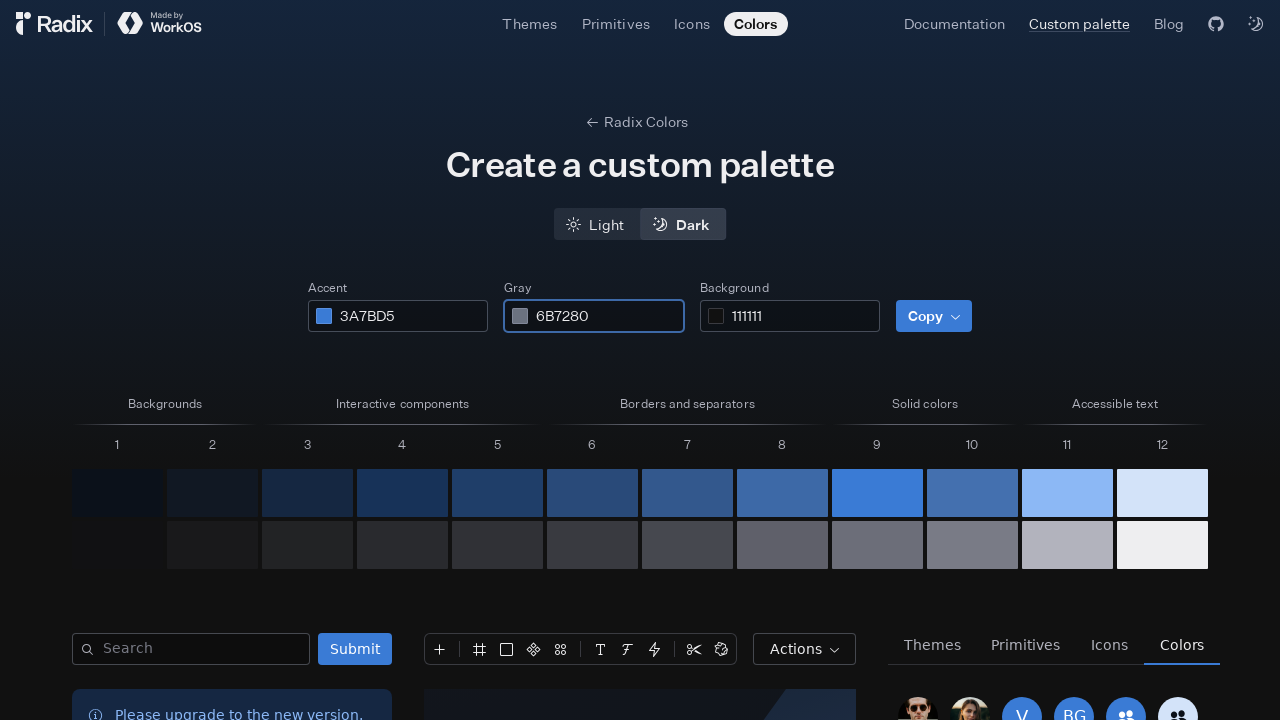

Waited 200ms for gray color update in dark mode
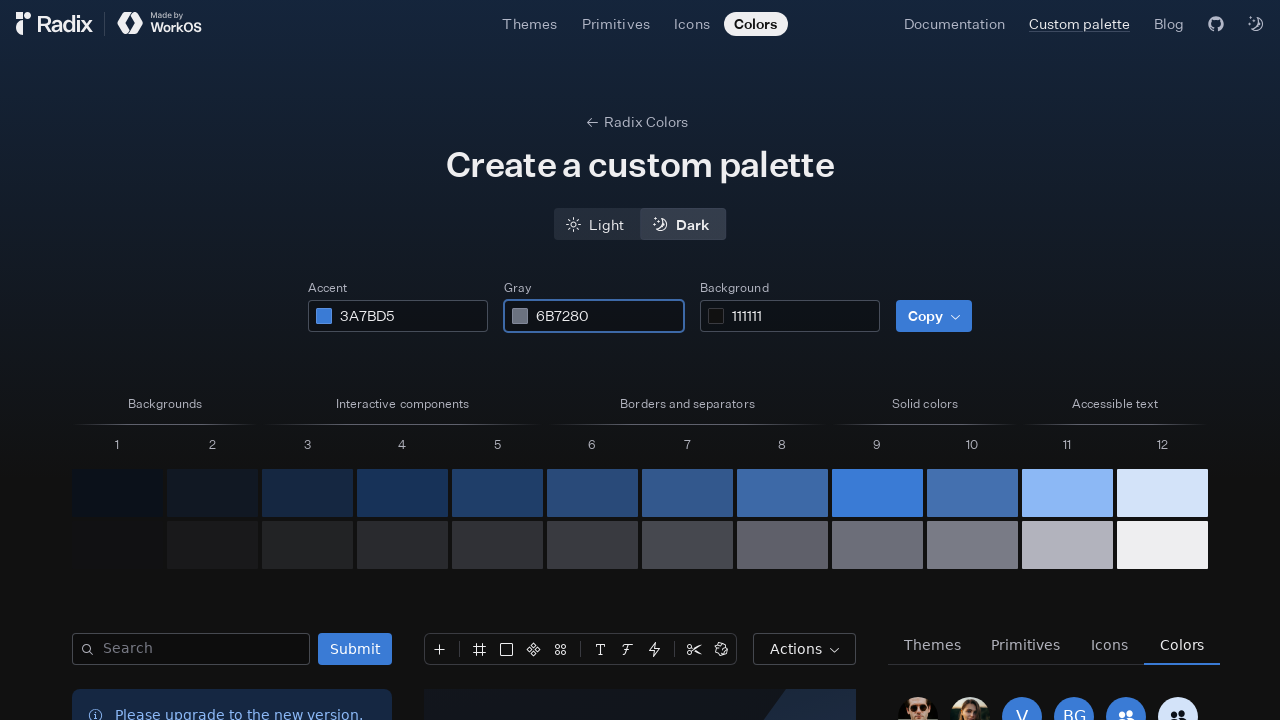

Refilled background color input with dark background 111827 on #bg
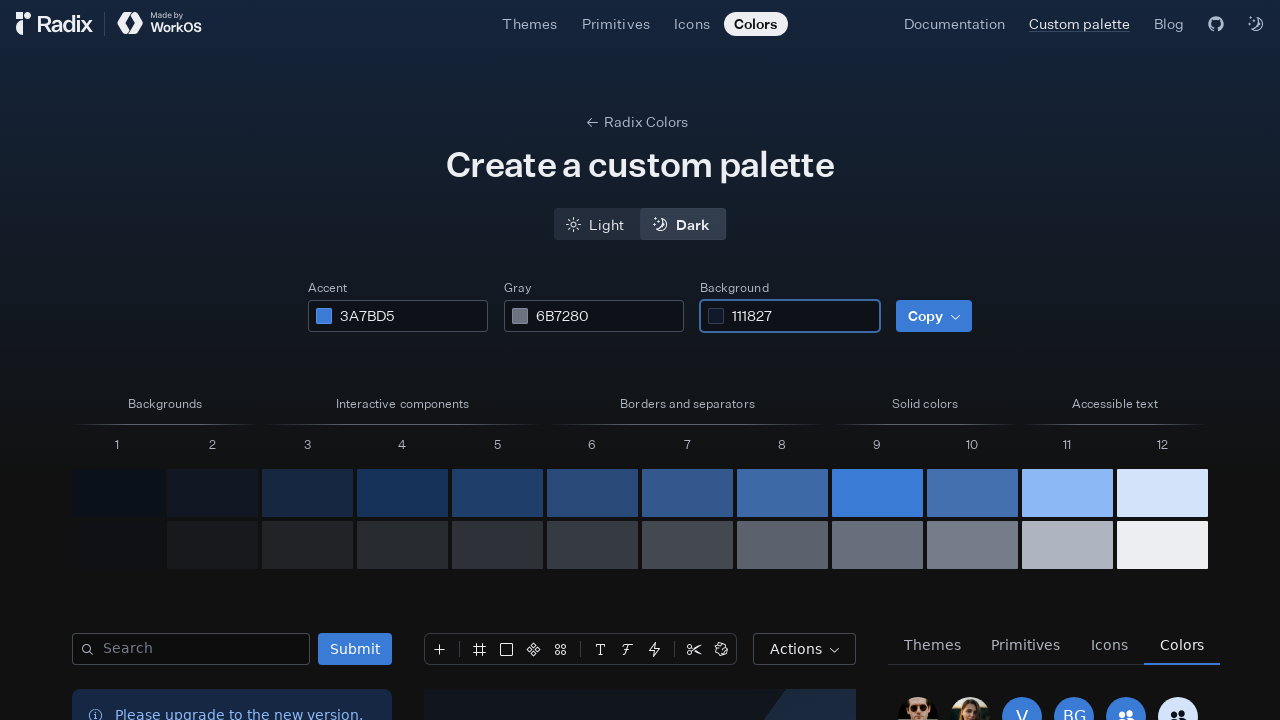

Waited 200ms for background color update in dark mode
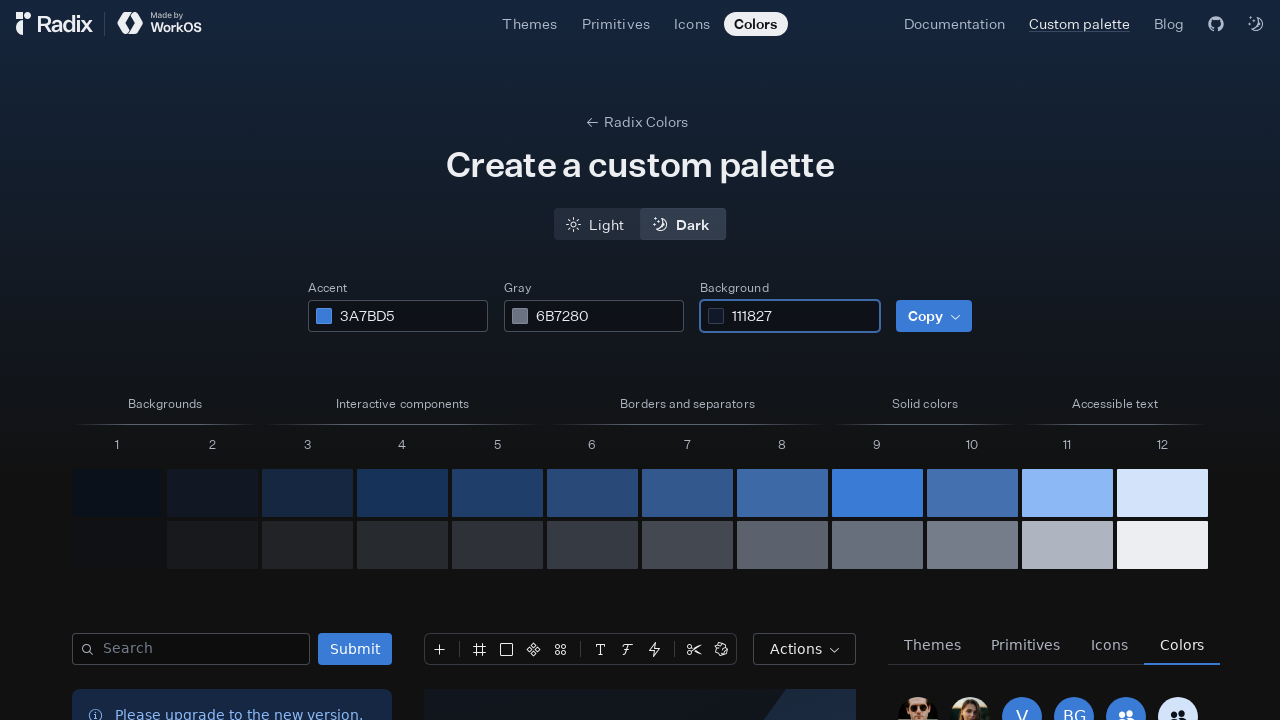

Located 24 color swatch buttons for dark mode
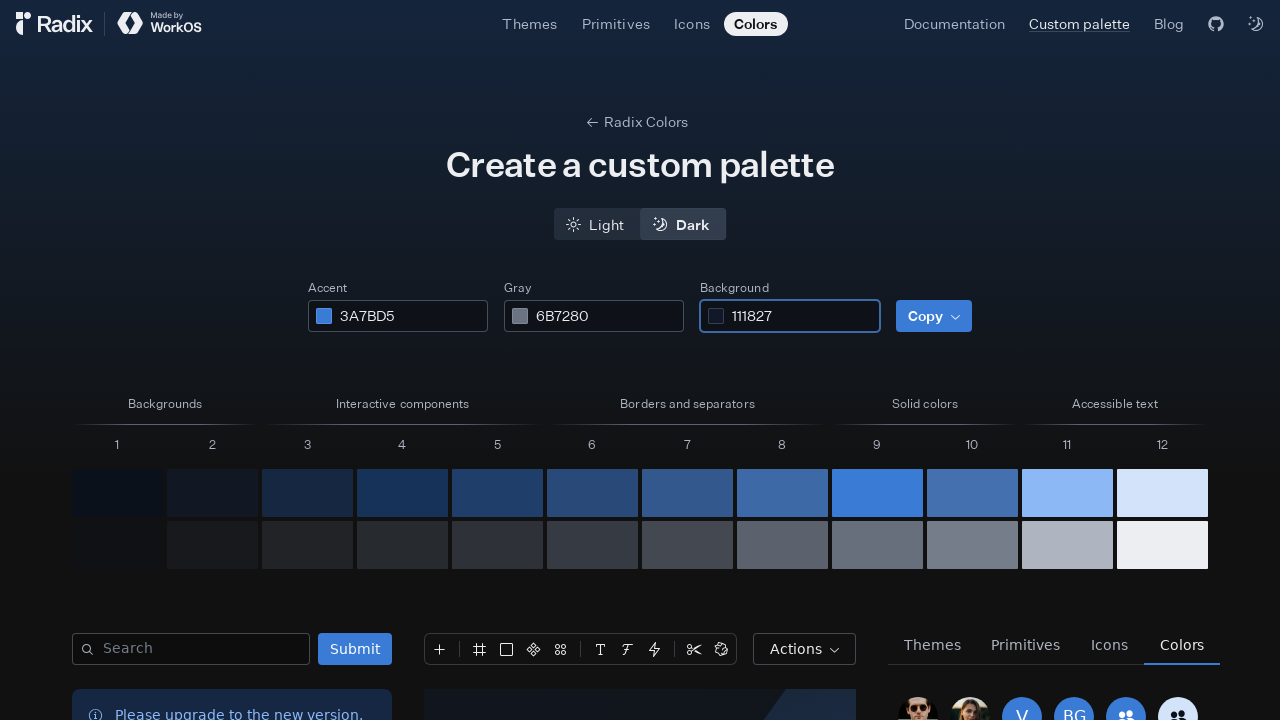

Clicked accent color swatch 1 of 12 in dark mode
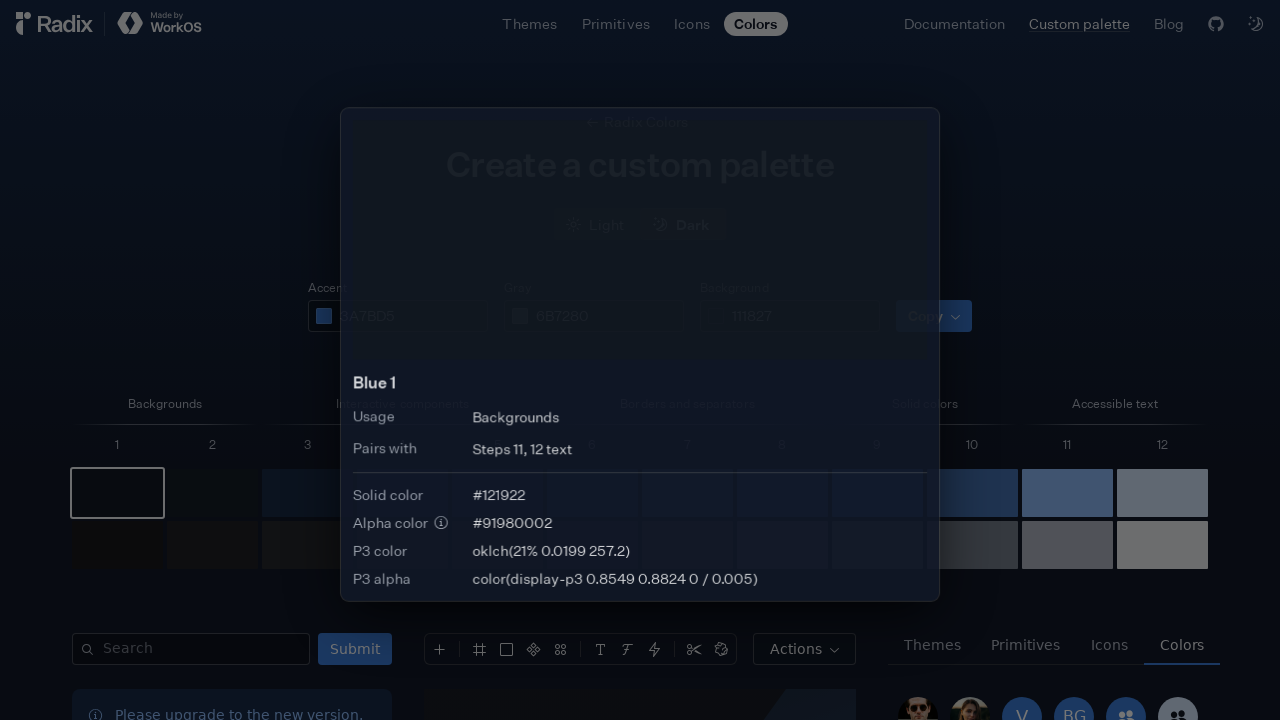

Waited 50ms after swatch click
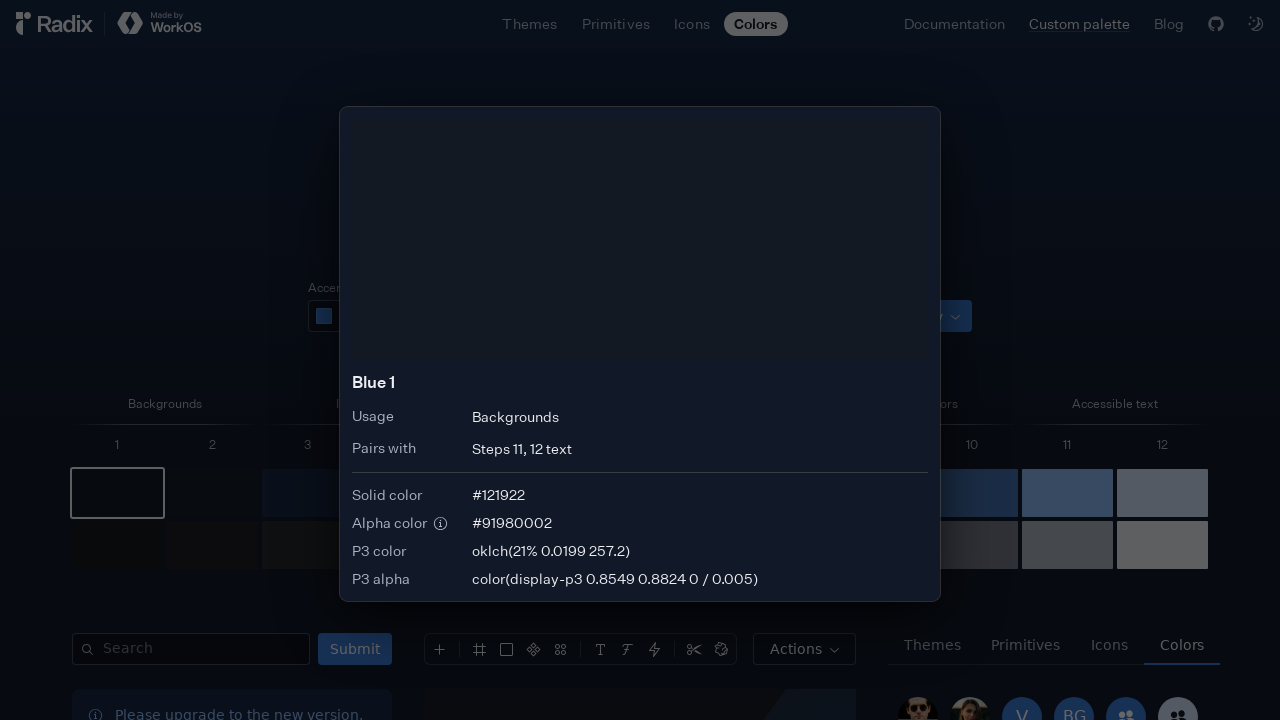

Pressed Escape to close swatch dialog
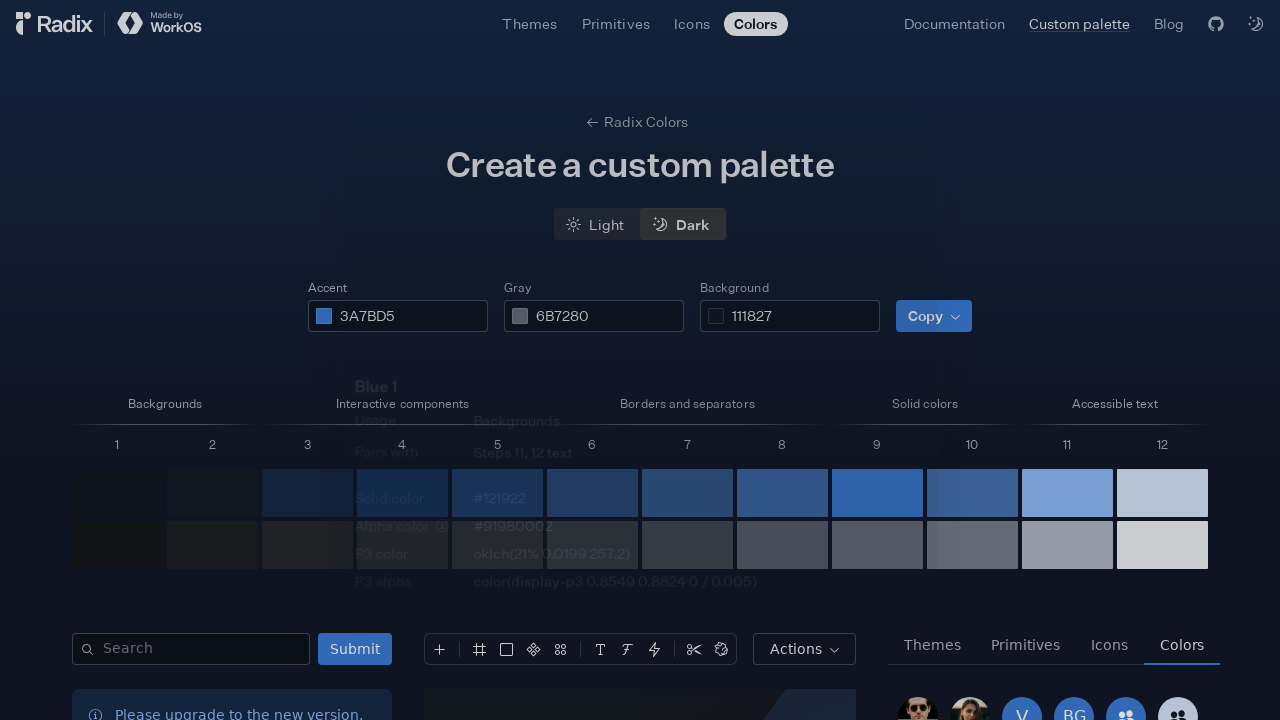

Waited 50ms after closing dialog
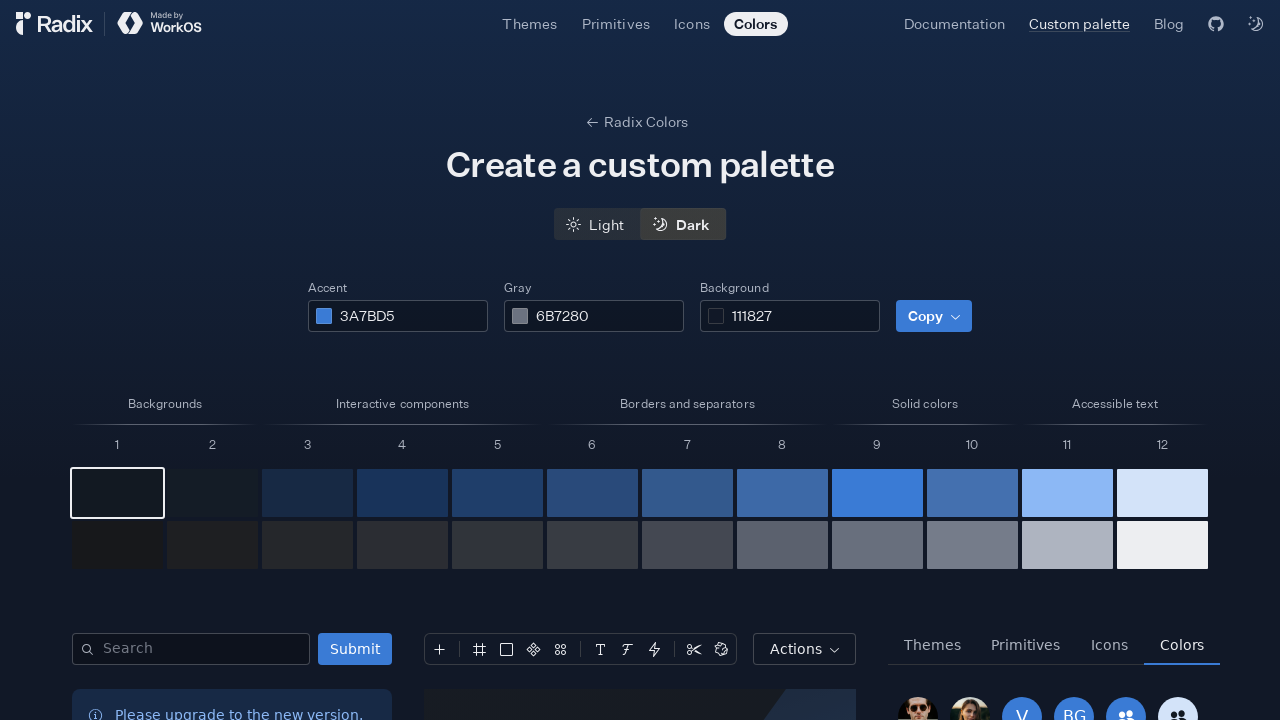

Clicked accent color swatch 2 of 12 in dark mode
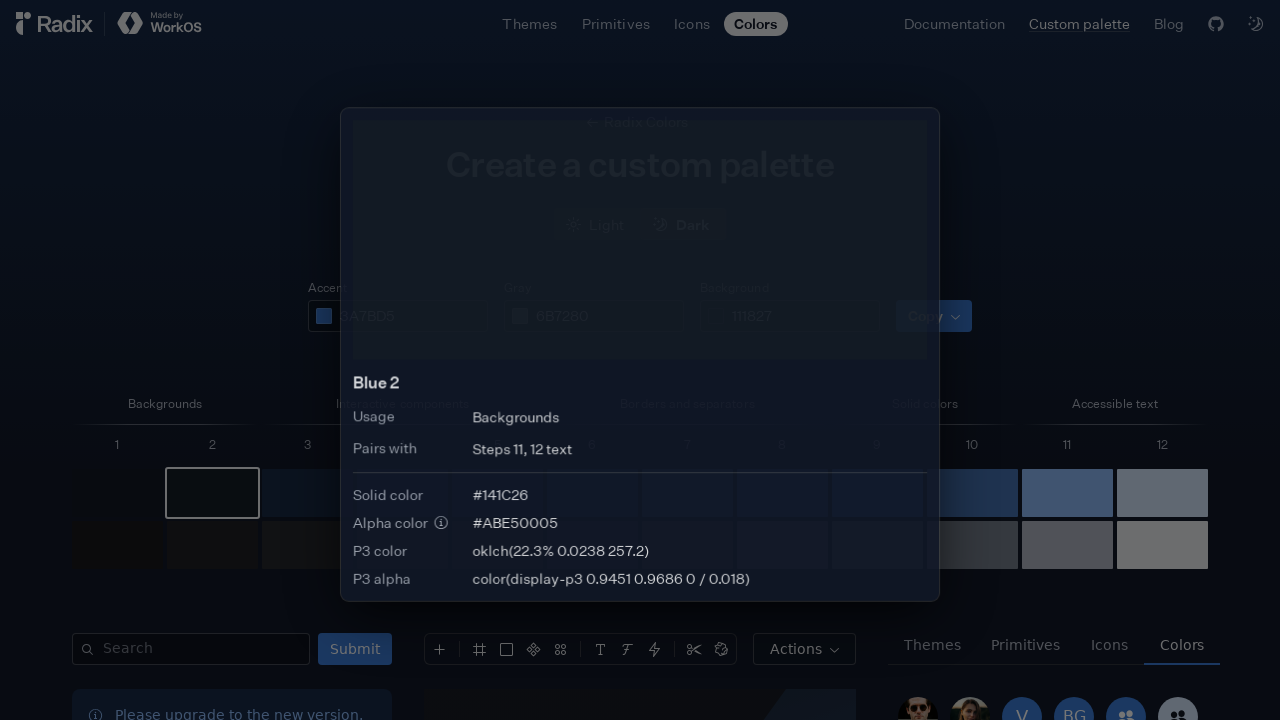

Waited 50ms after swatch click
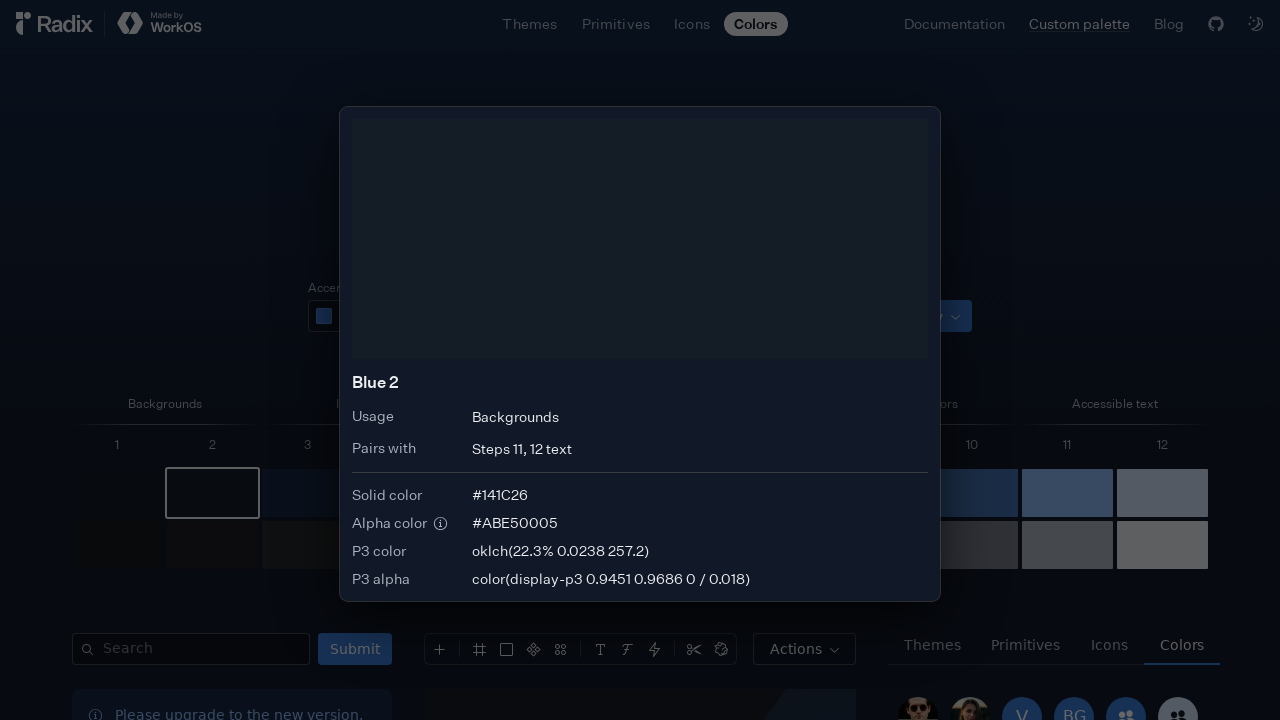

Pressed Escape to close swatch dialog
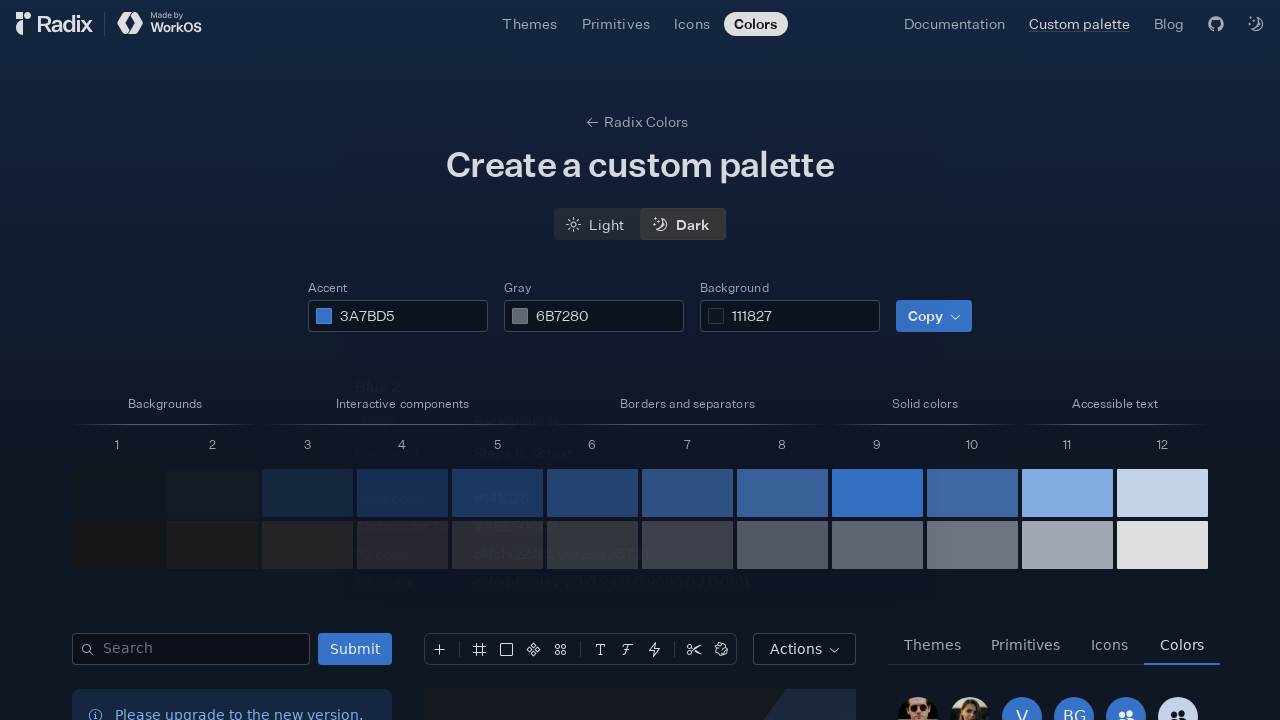

Waited 50ms after closing dialog
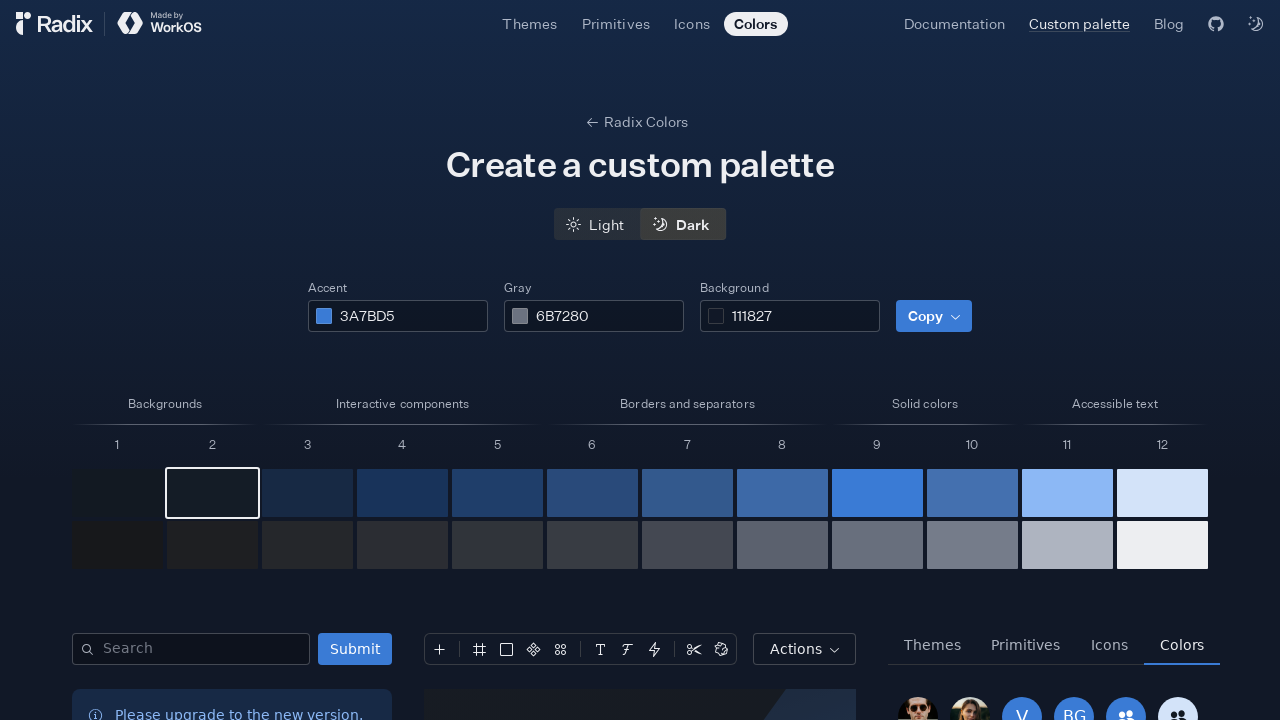

Clicked accent color swatch 3 of 12 in dark mode
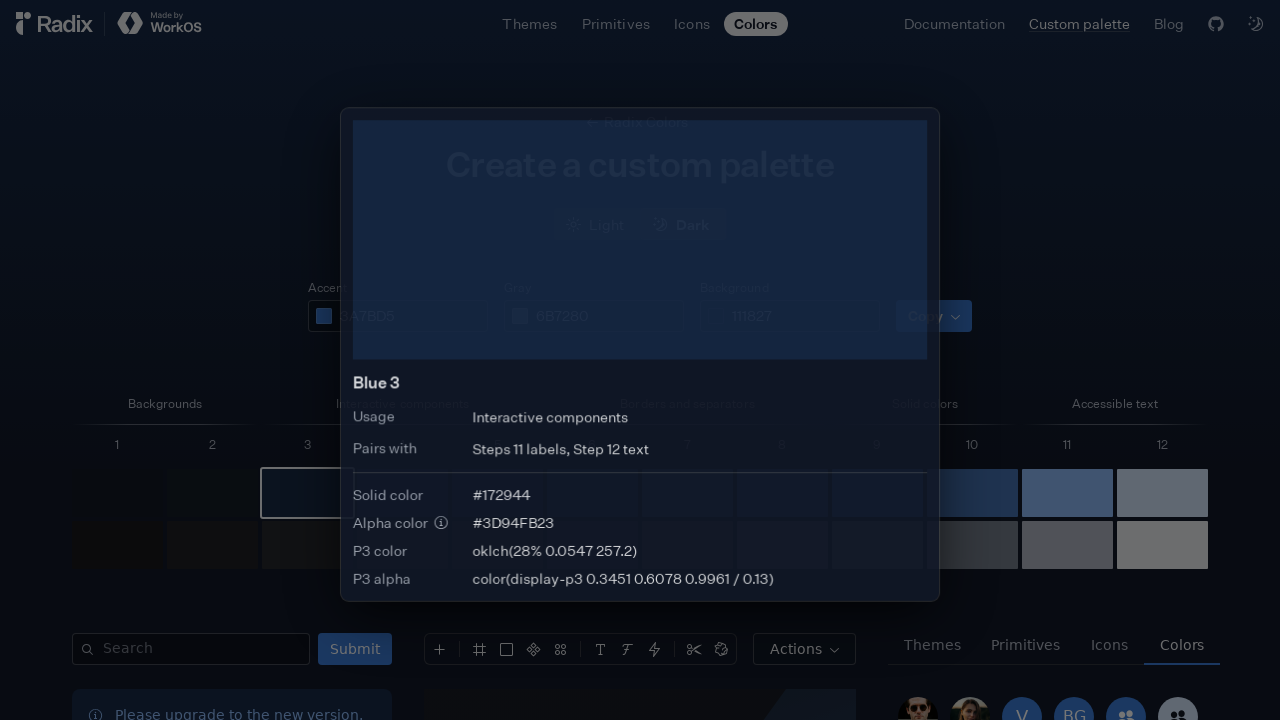

Waited 50ms after swatch click
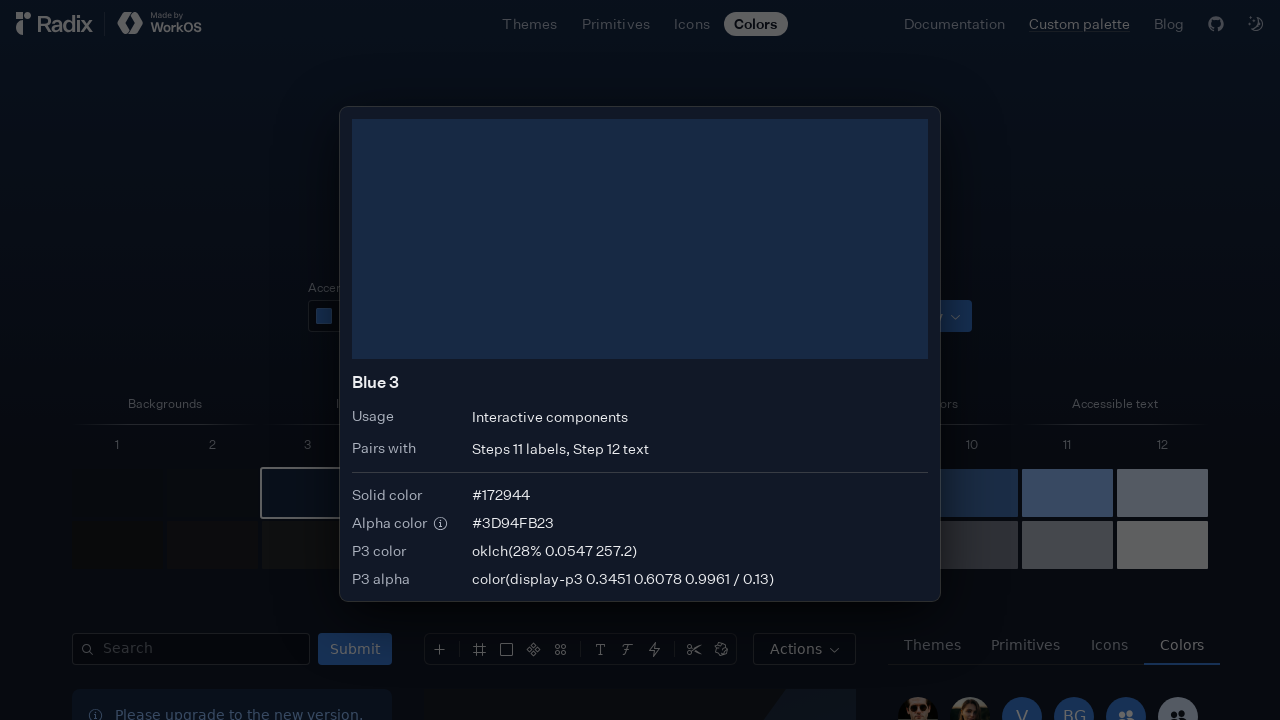

Pressed Escape to close swatch dialog
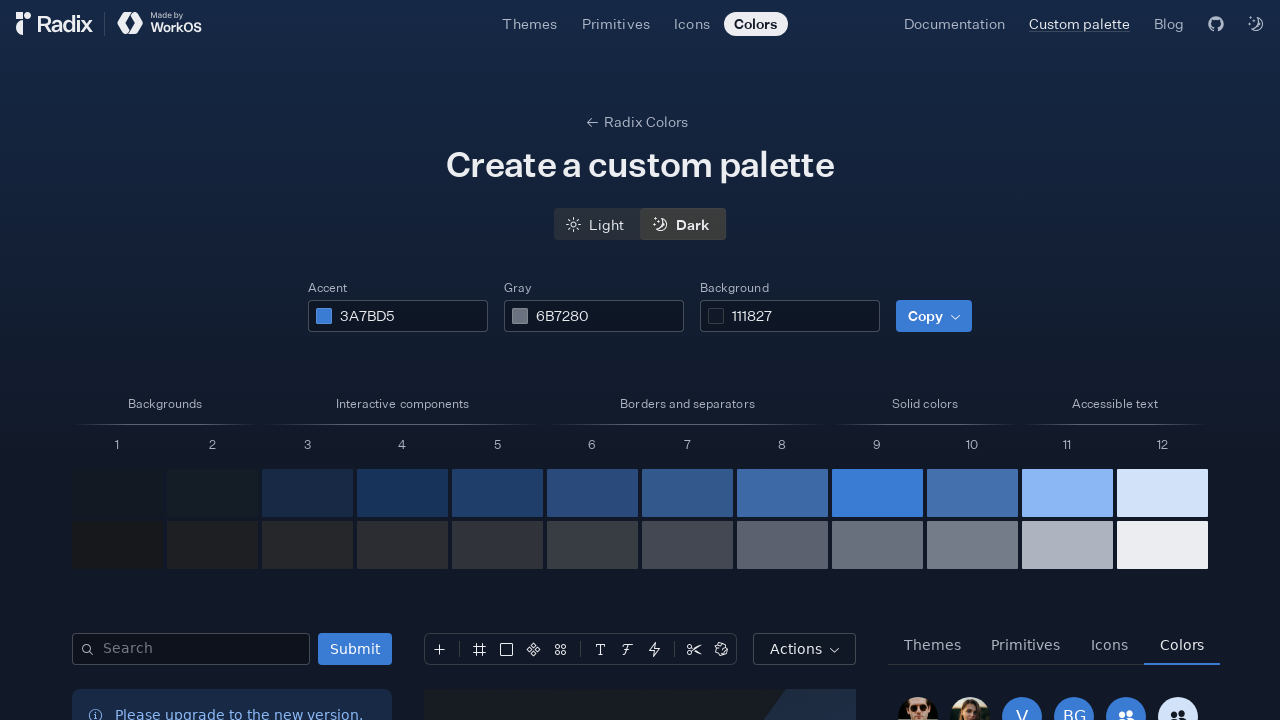

Waited 50ms after closing dialog
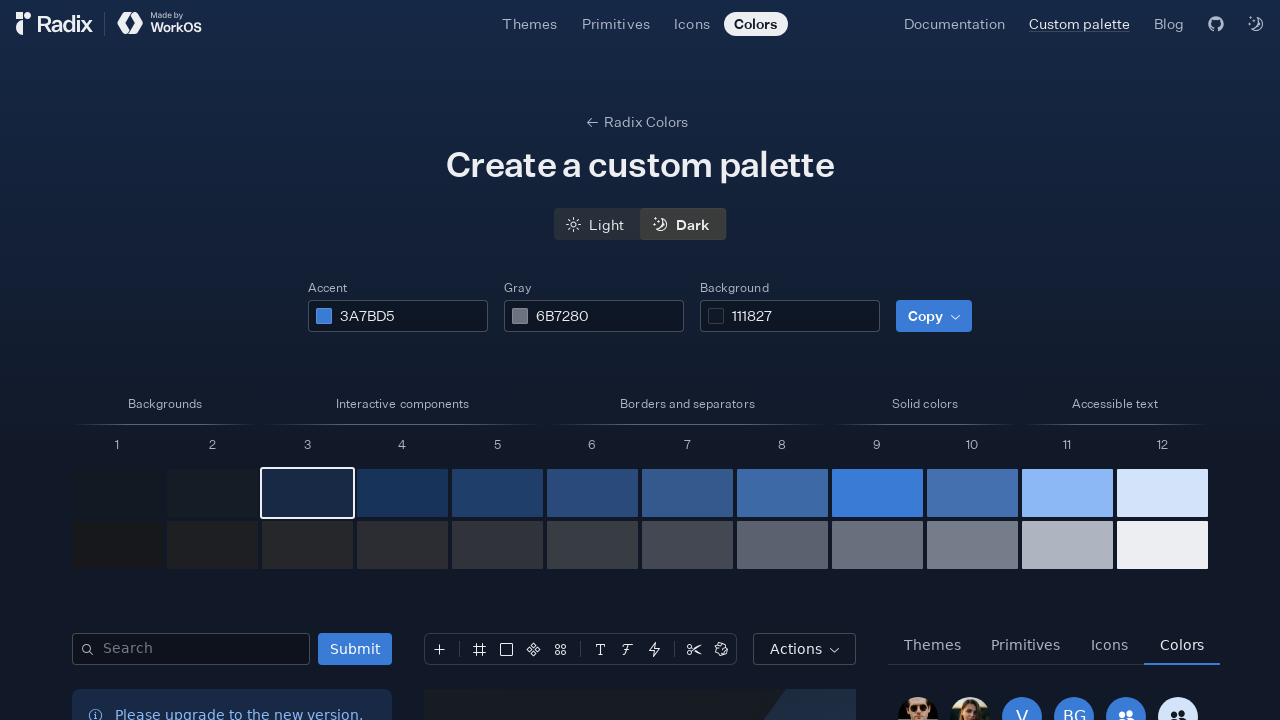

Clicked accent color swatch 4 of 12 in dark mode
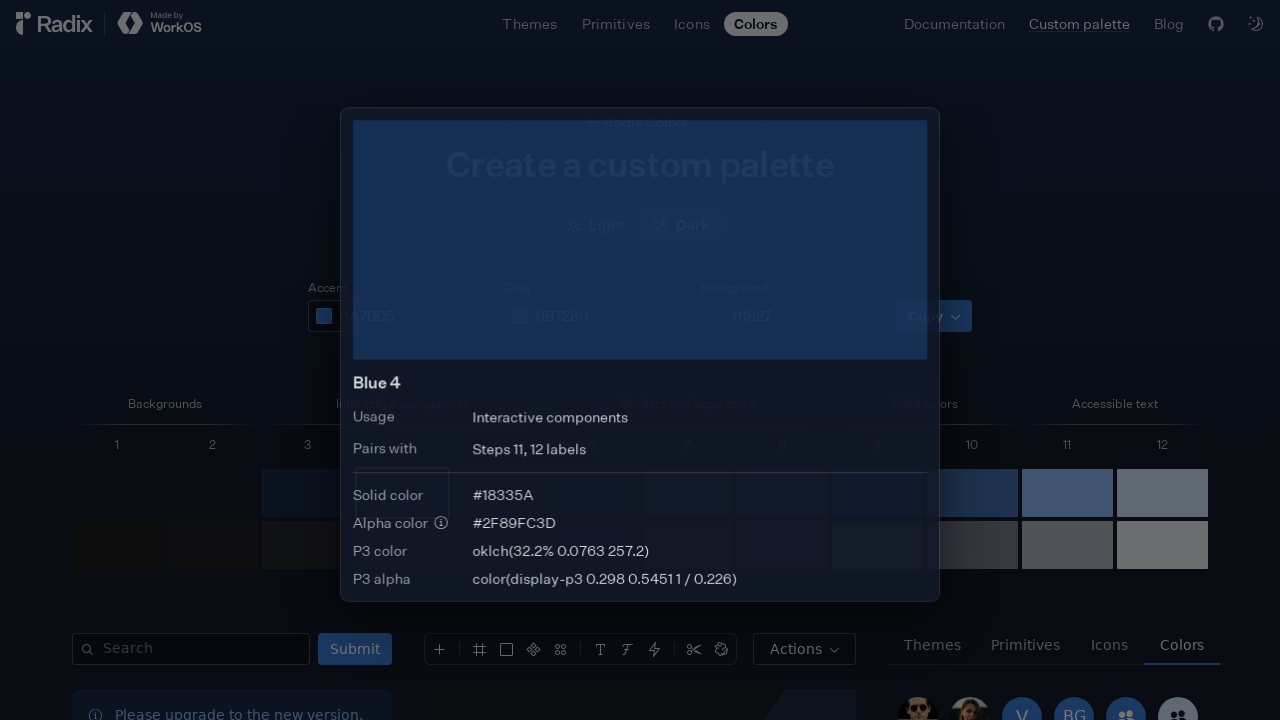

Waited 50ms after swatch click
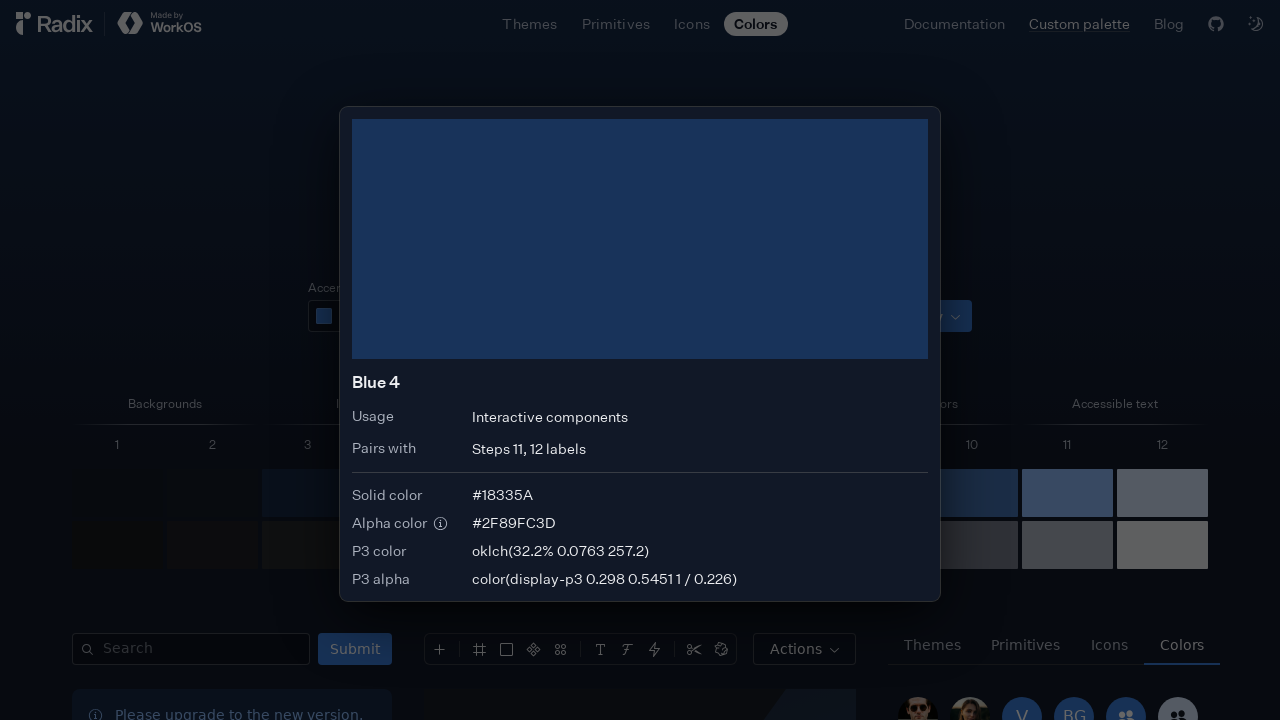

Pressed Escape to close swatch dialog
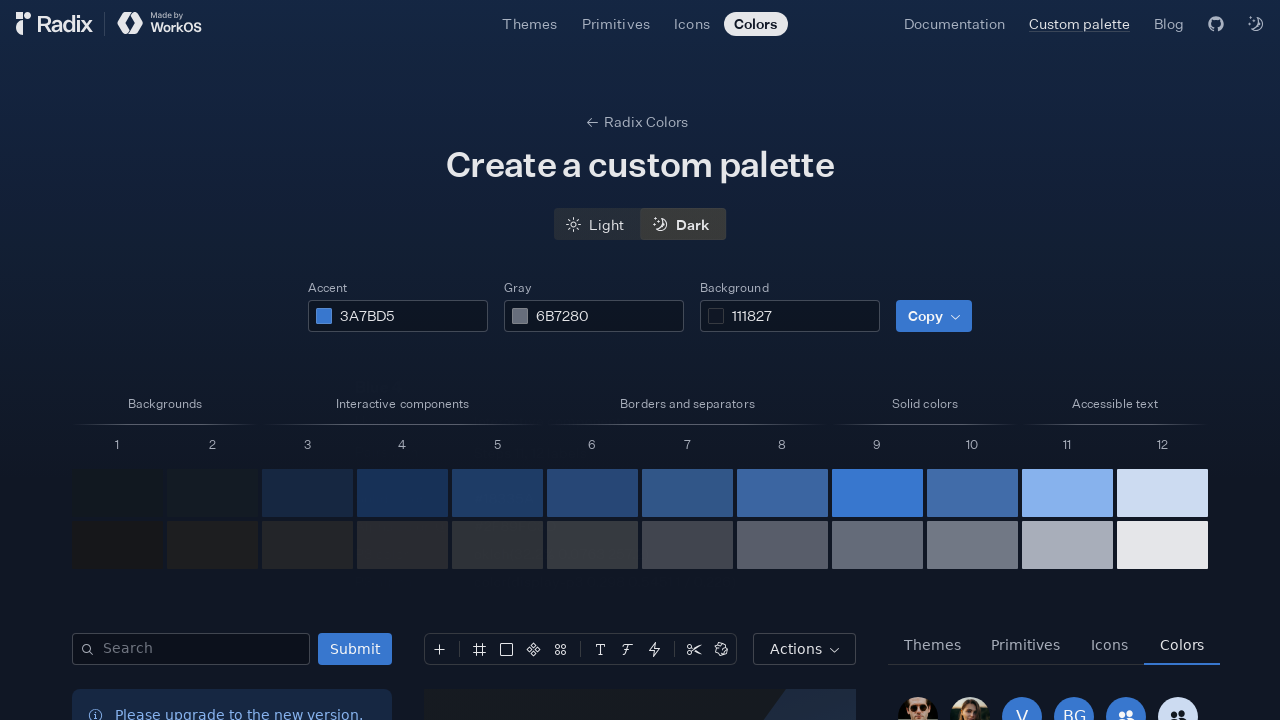

Waited 50ms after closing dialog
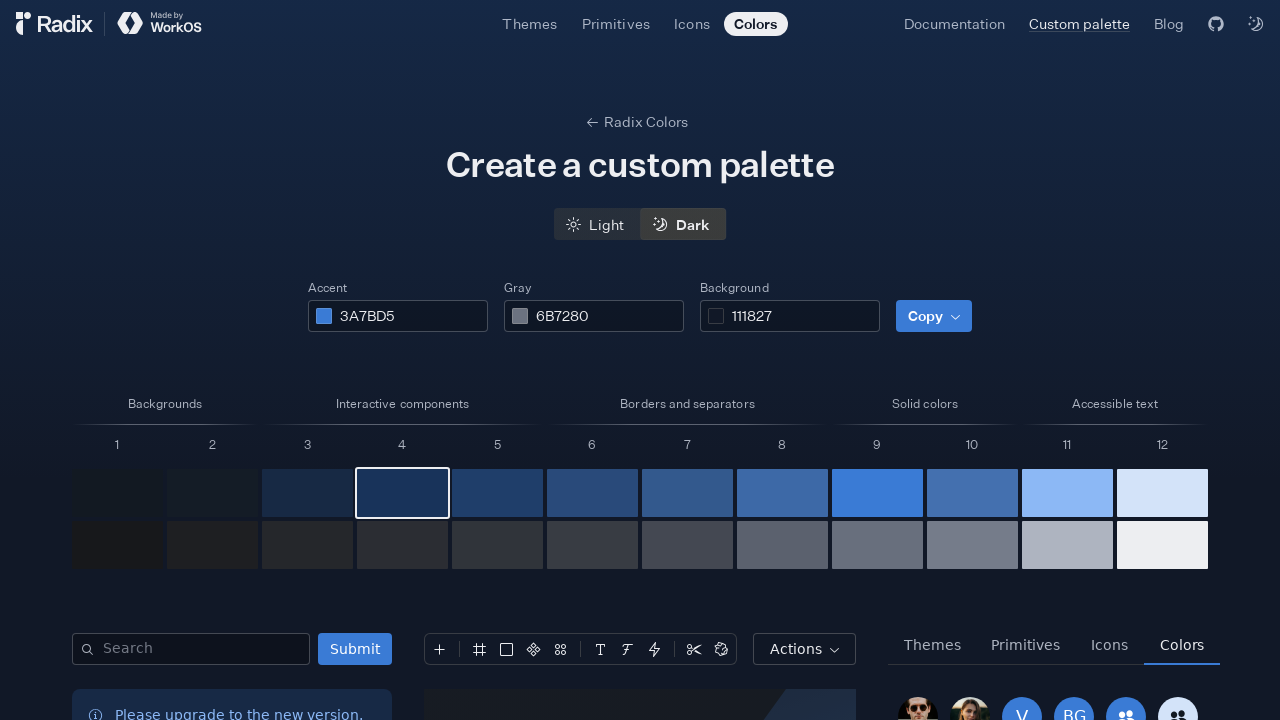

Clicked accent color swatch 5 of 12 in dark mode
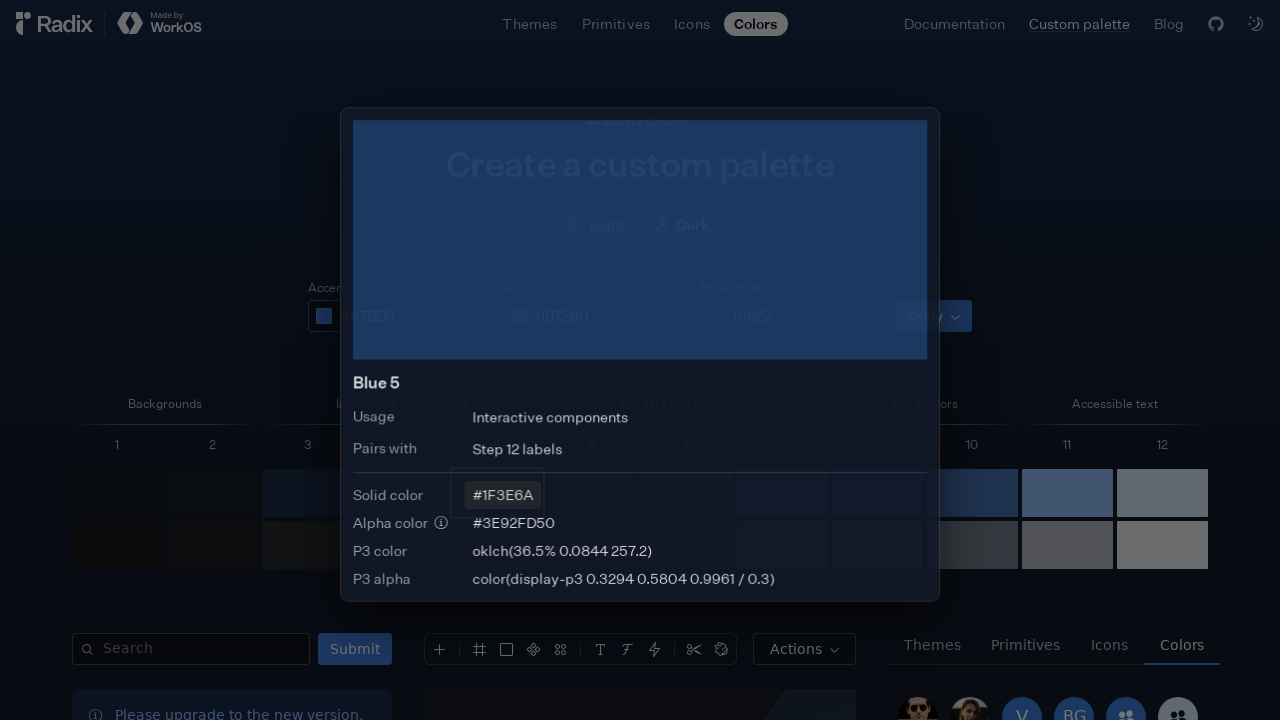

Waited 50ms after swatch click
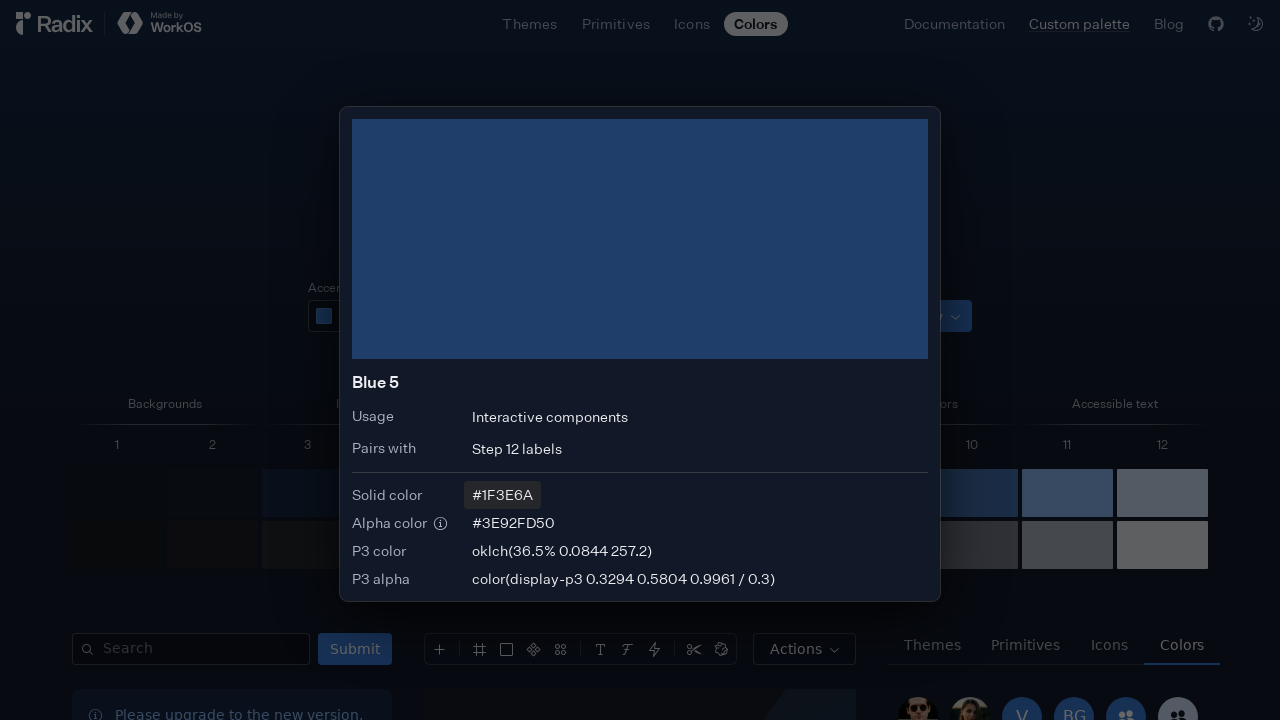

Pressed Escape to close swatch dialog
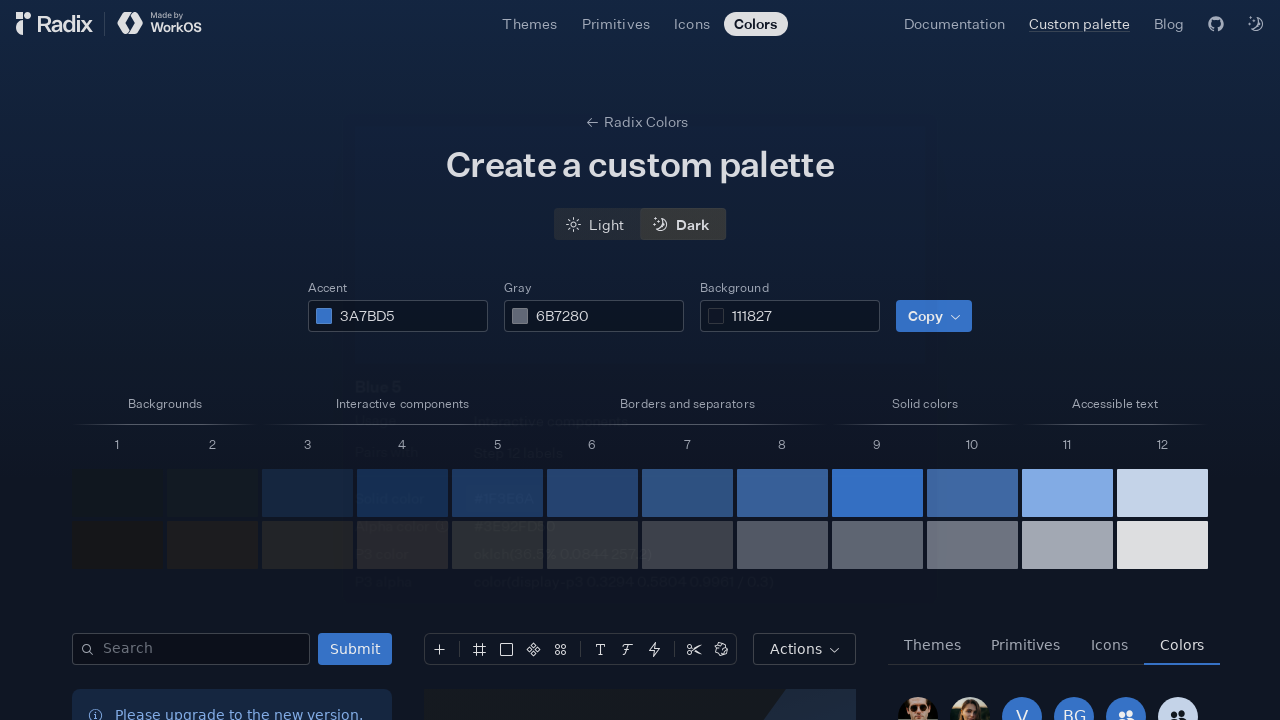

Waited 50ms after closing dialog
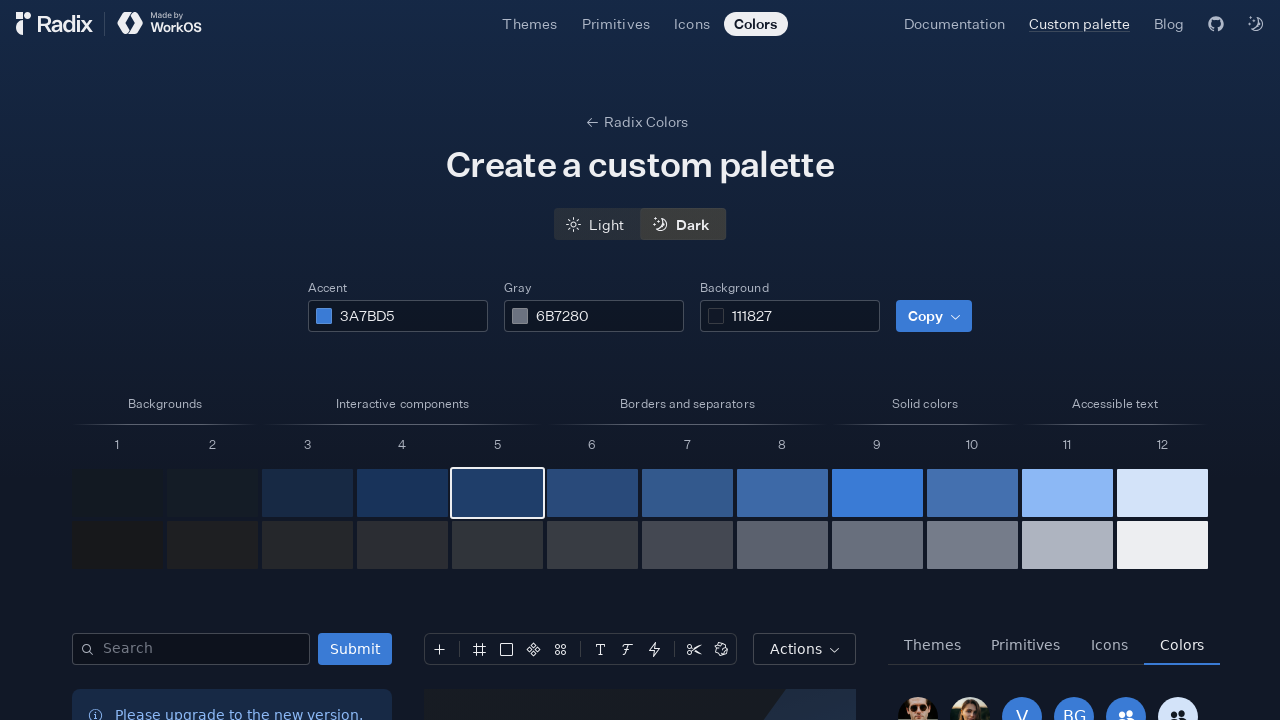

Clicked accent color swatch 6 of 12 in dark mode
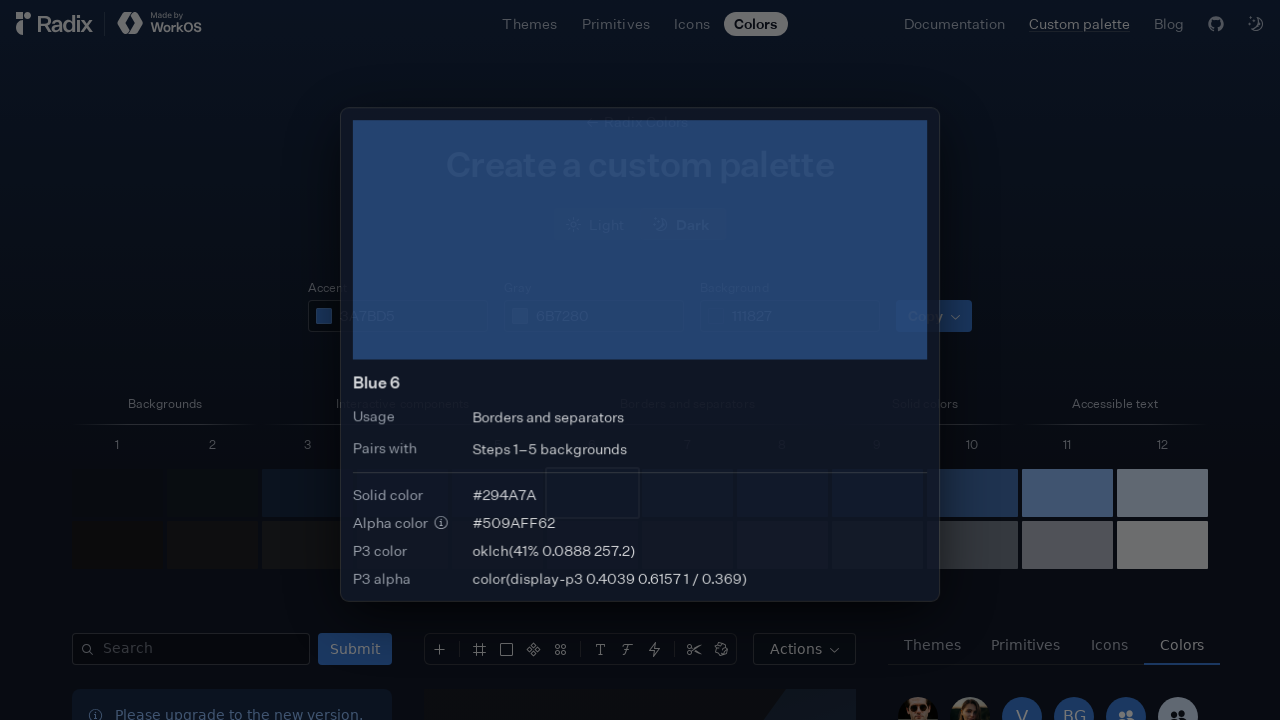

Waited 50ms after swatch click
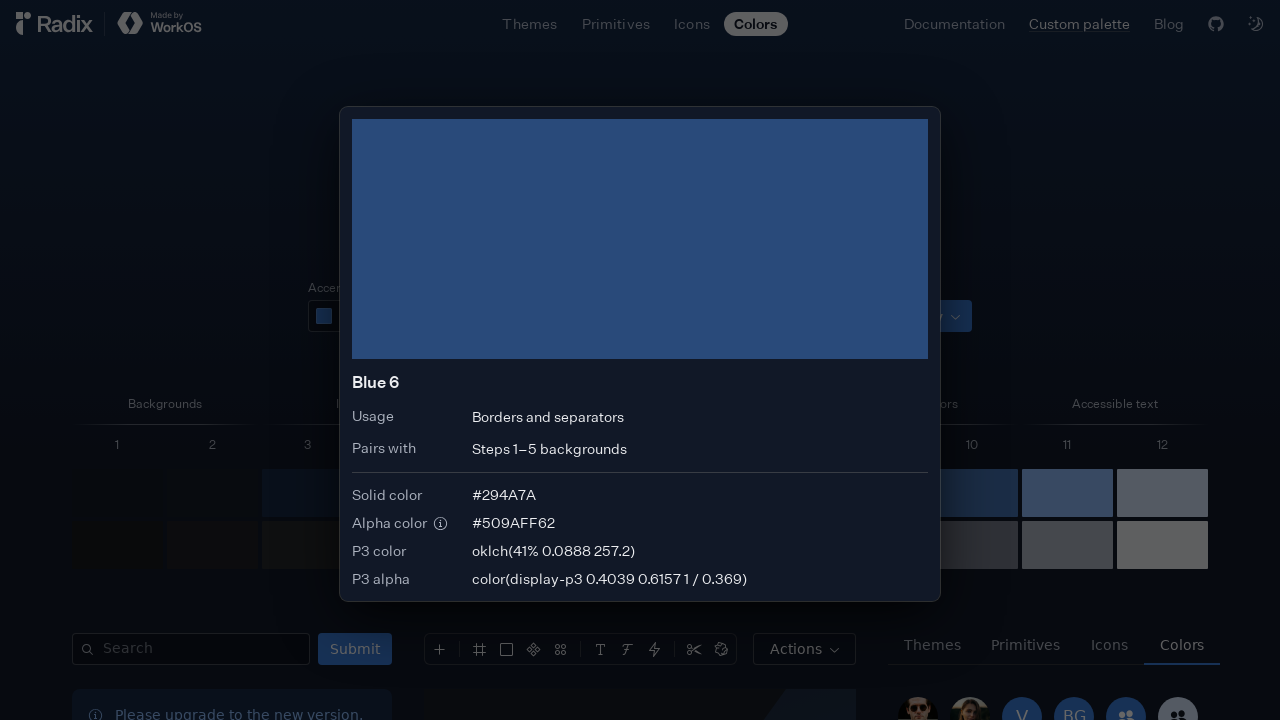

Pressed Escape to close swatch dialog
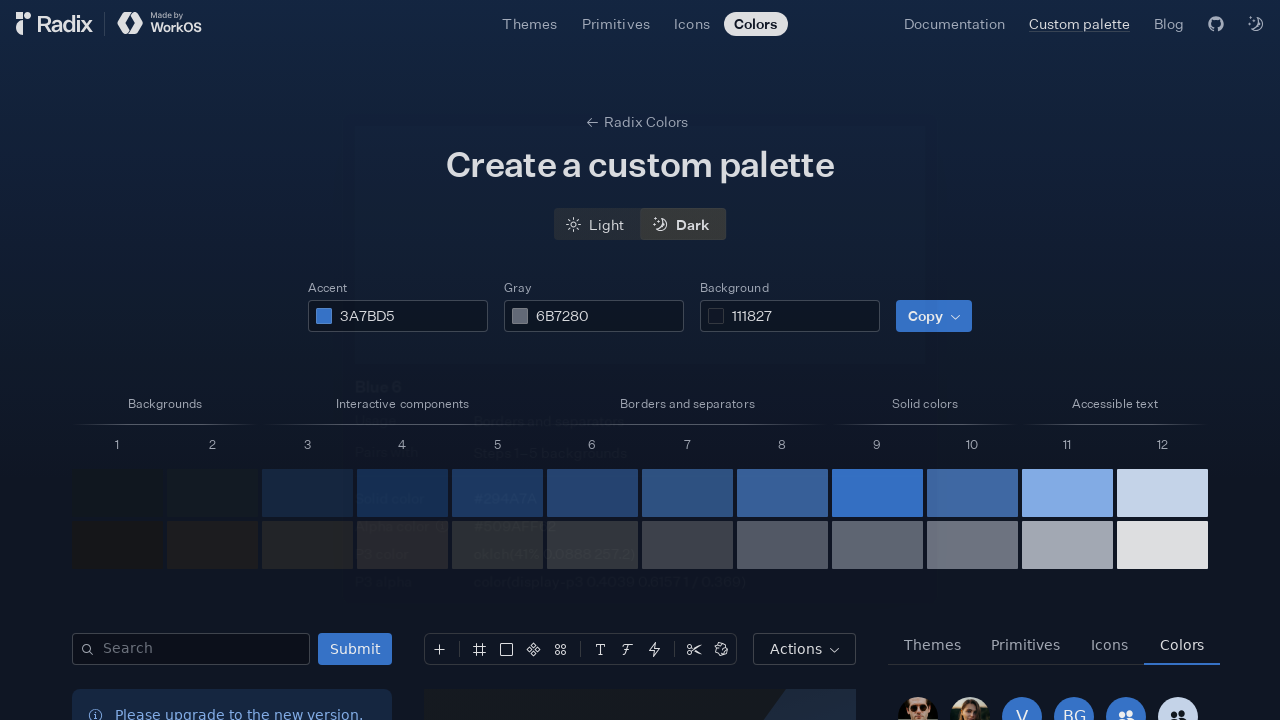

Waited 50ms after closing dialog
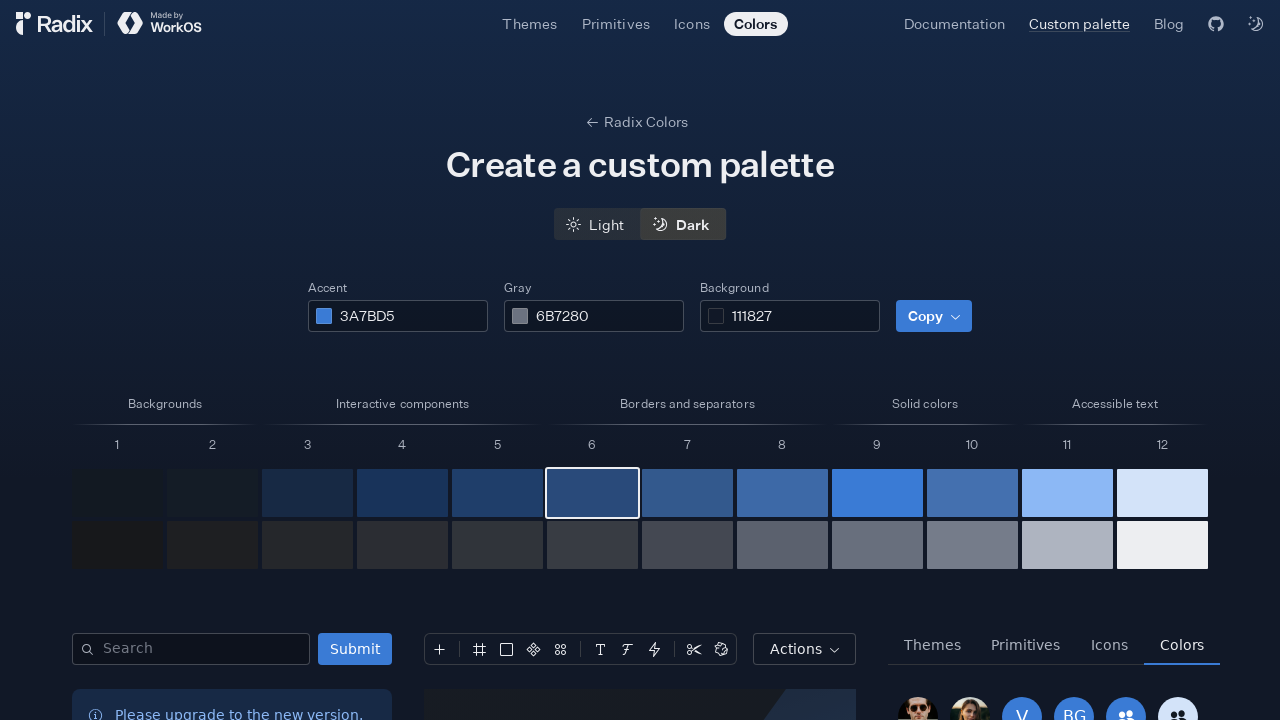

Clicked accent color swatch 7 of 12 in dark mode
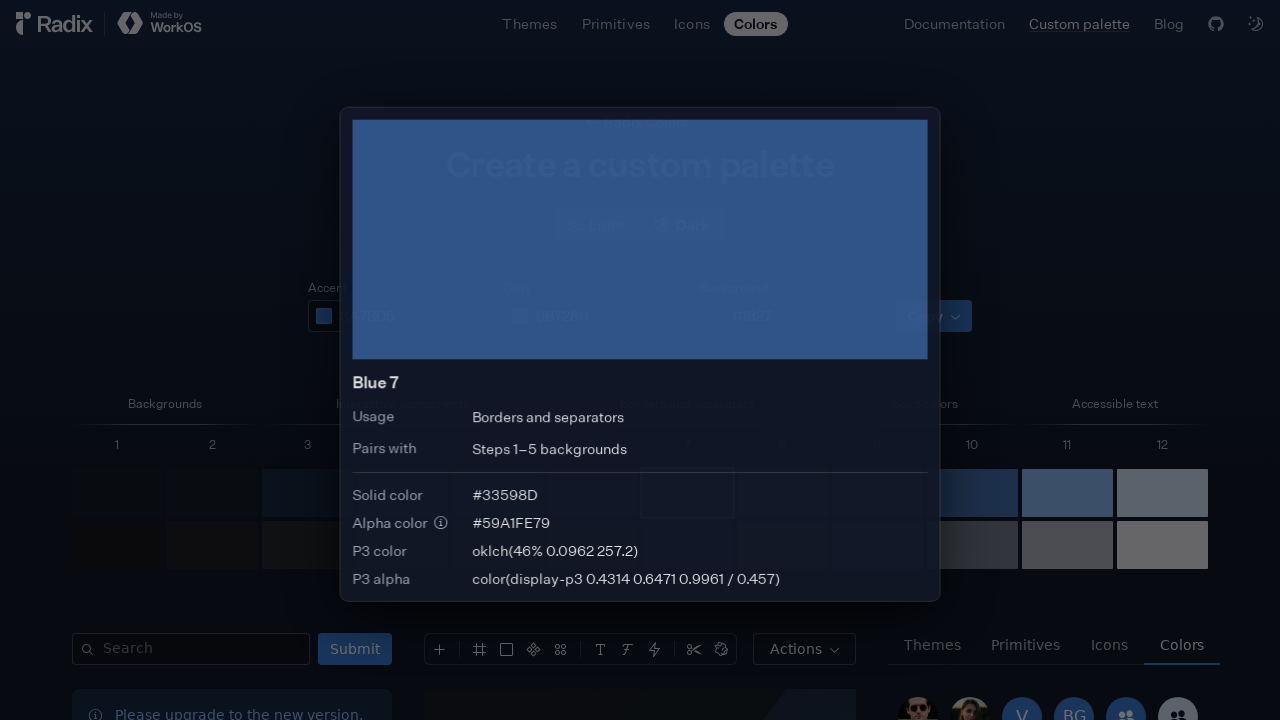

Waited 50ms after swatch click
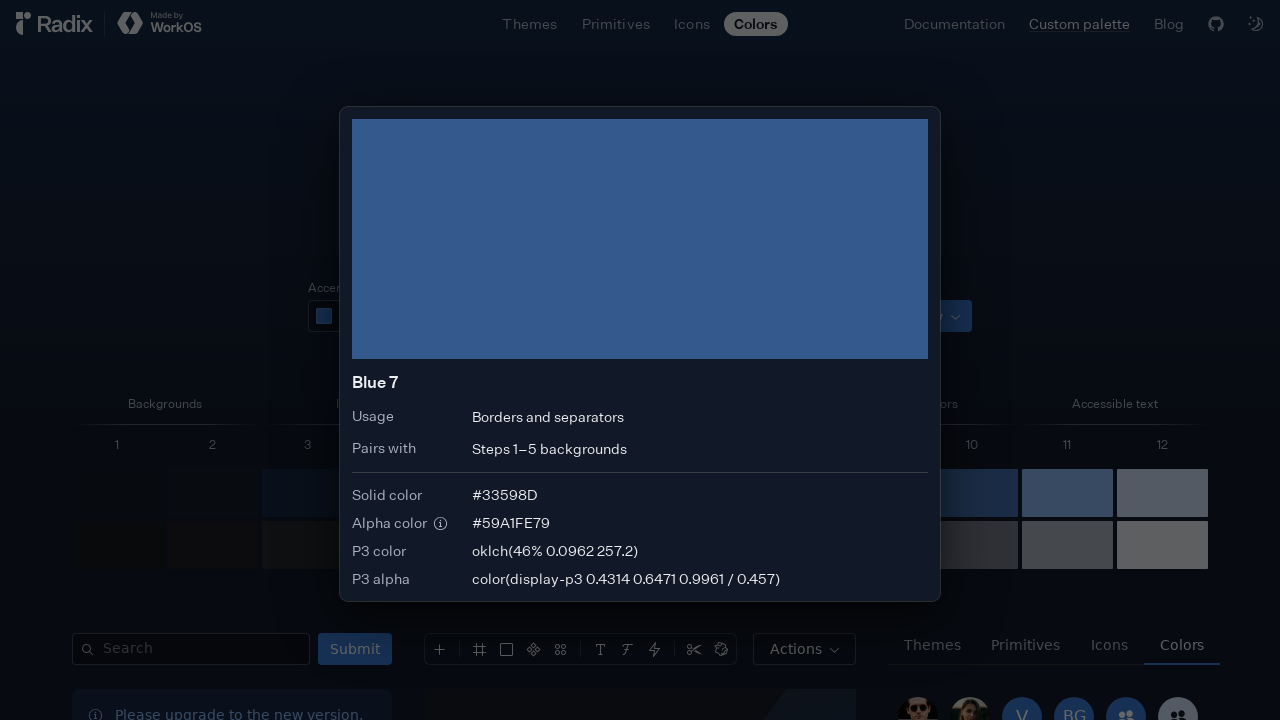

Pressed Escape to close swatch dialog
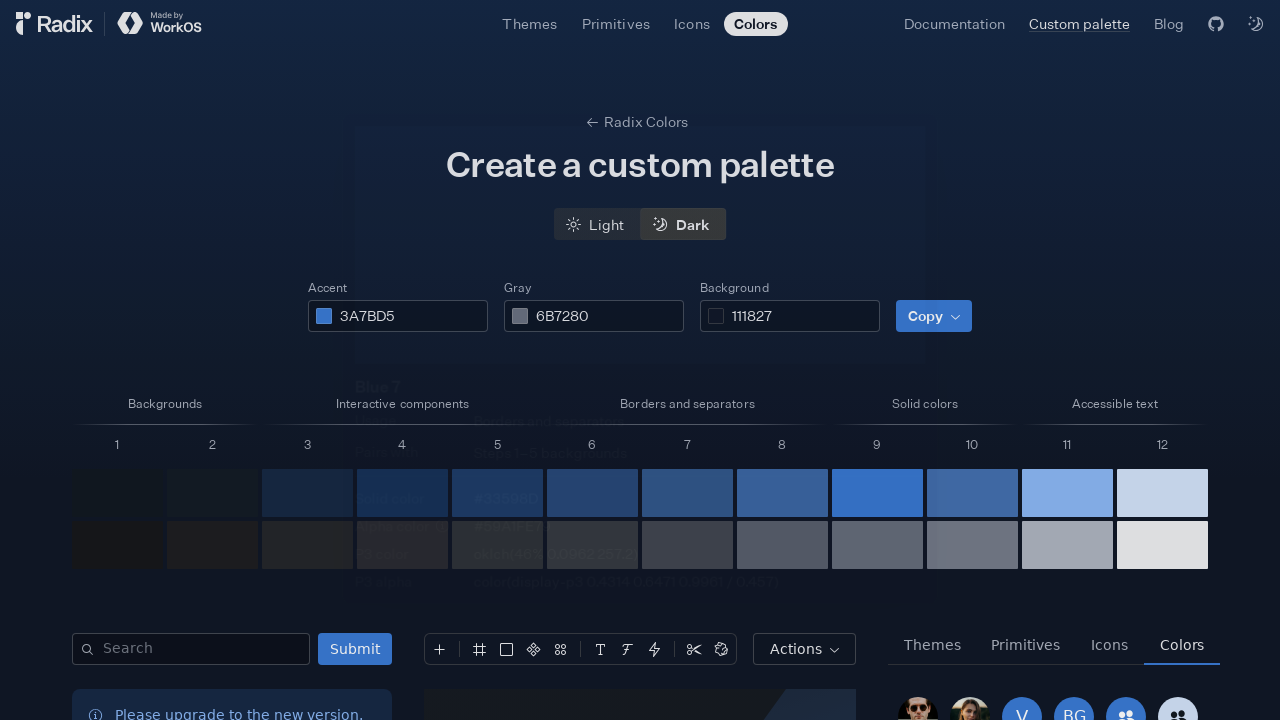

Waited 50ms after closing dialog
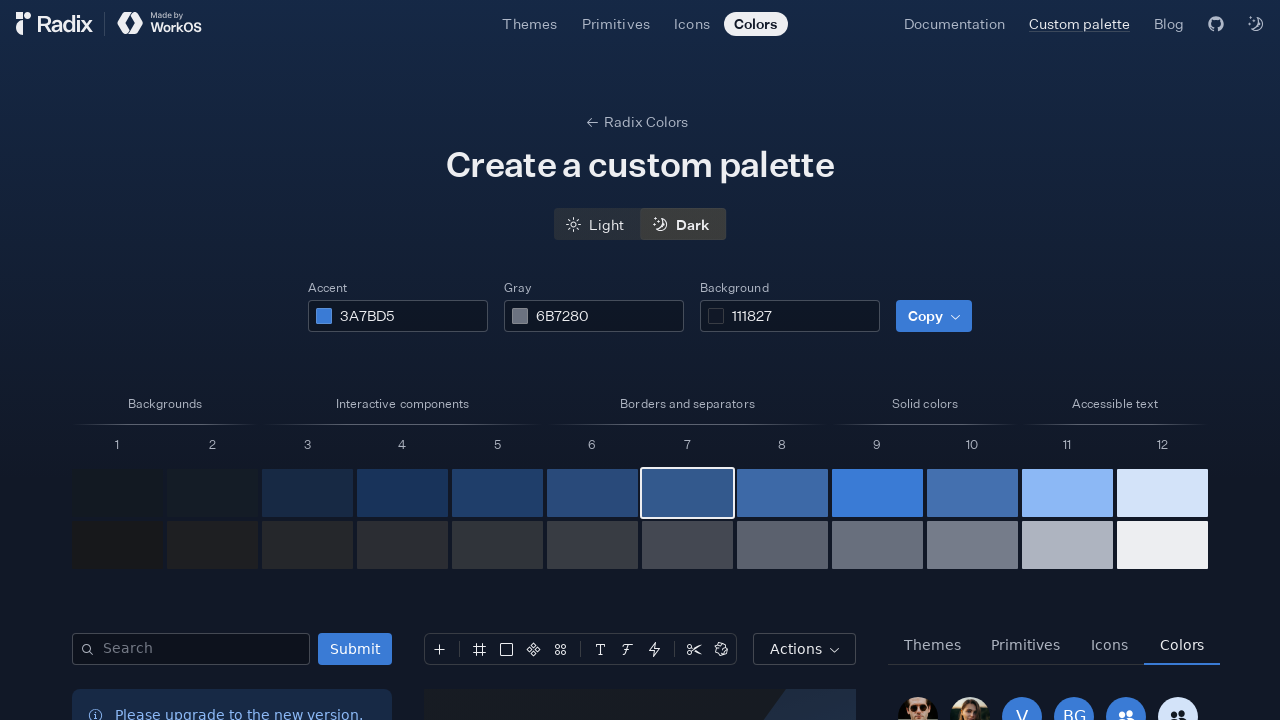

Clicked accent color swatch 8 of 12 in dark mode
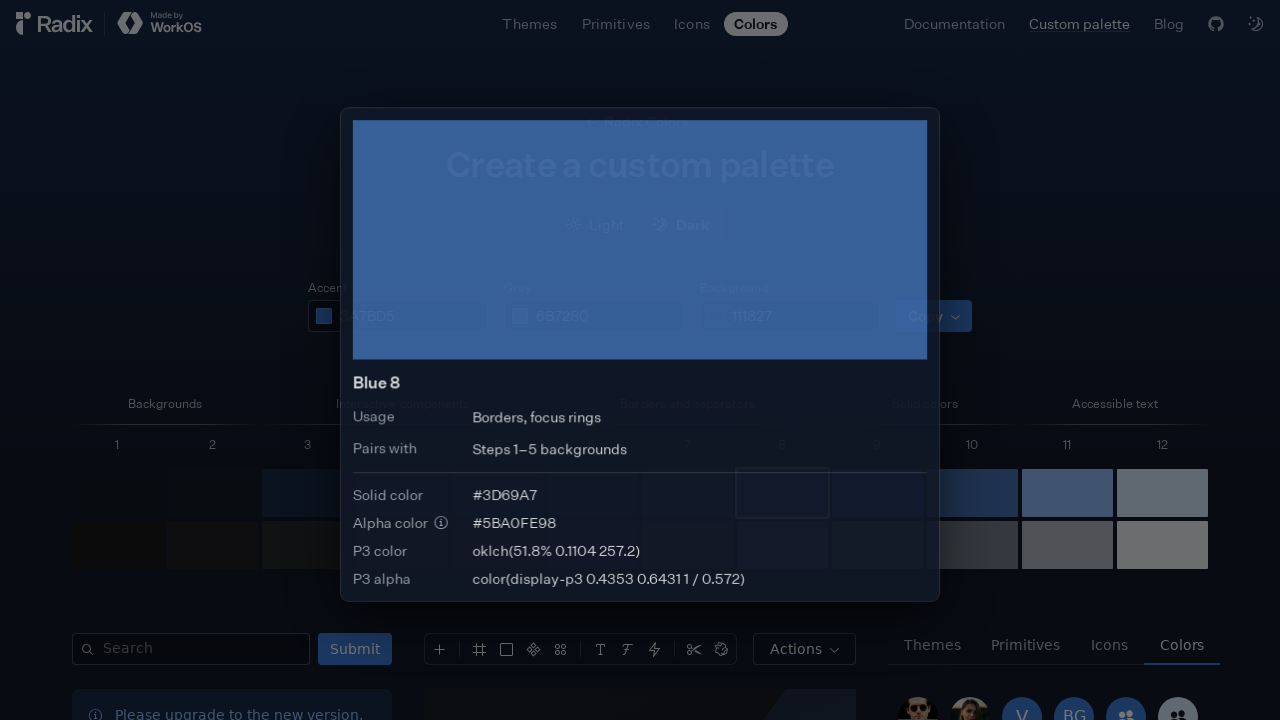

Waited 50ms after swatch click
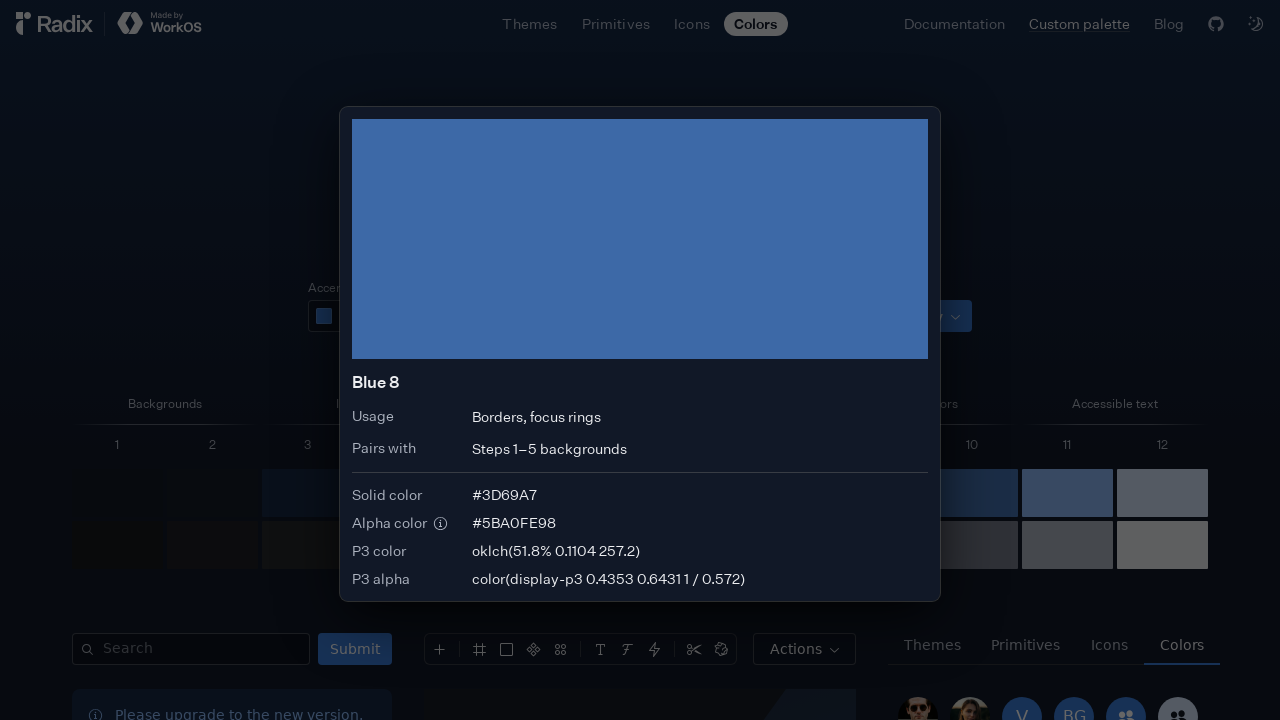

Pressed Escape to close swatch dialog
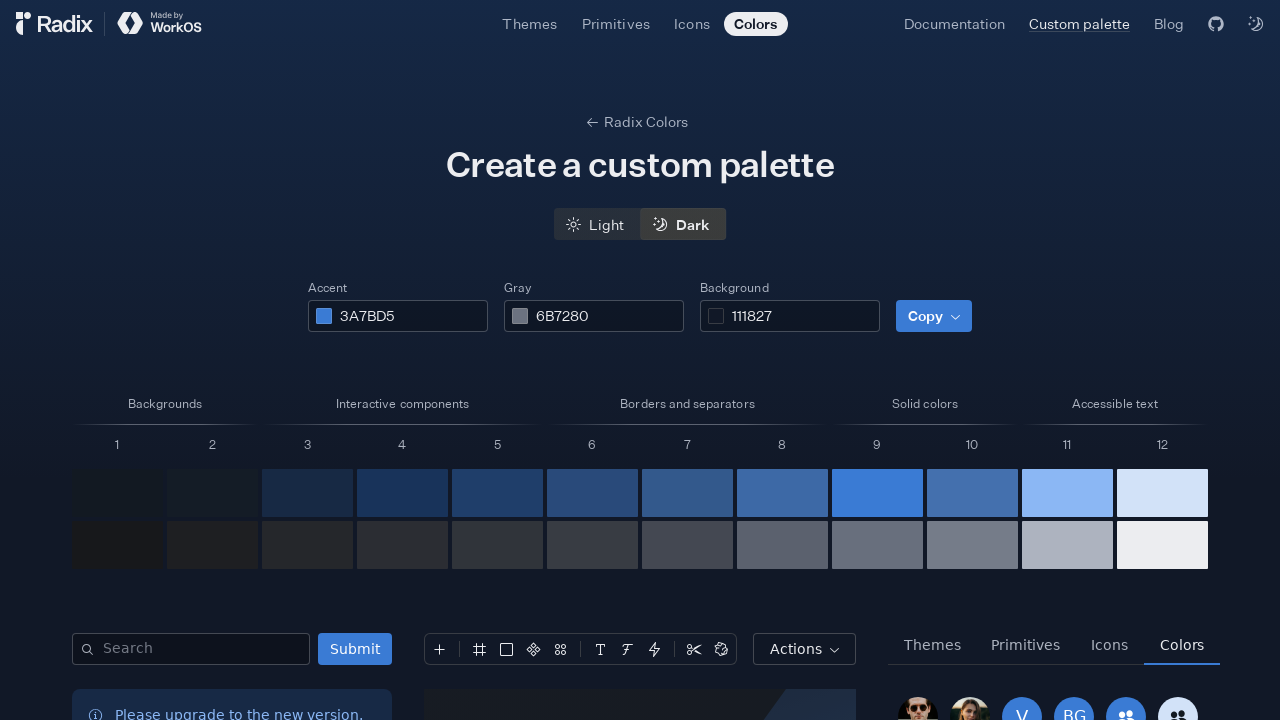

Waited 50ms after closing dialog
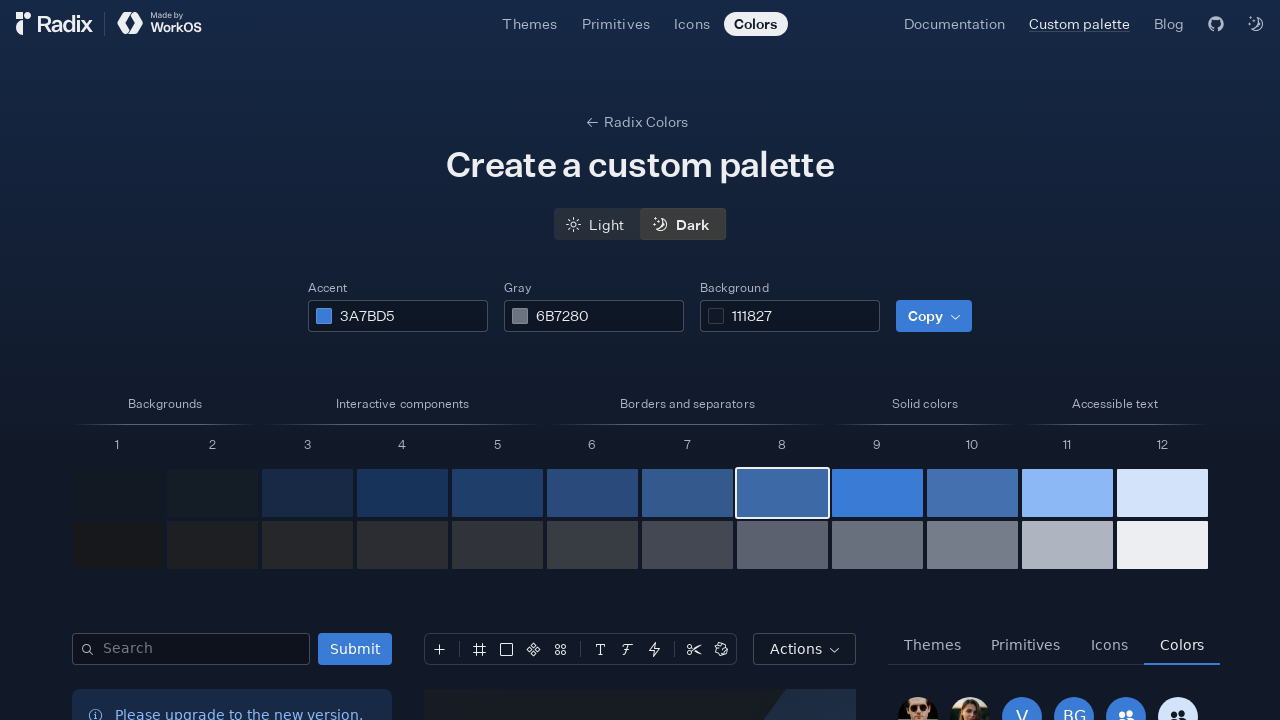

Clicked accent color swatch 9 of 12 in dark mode
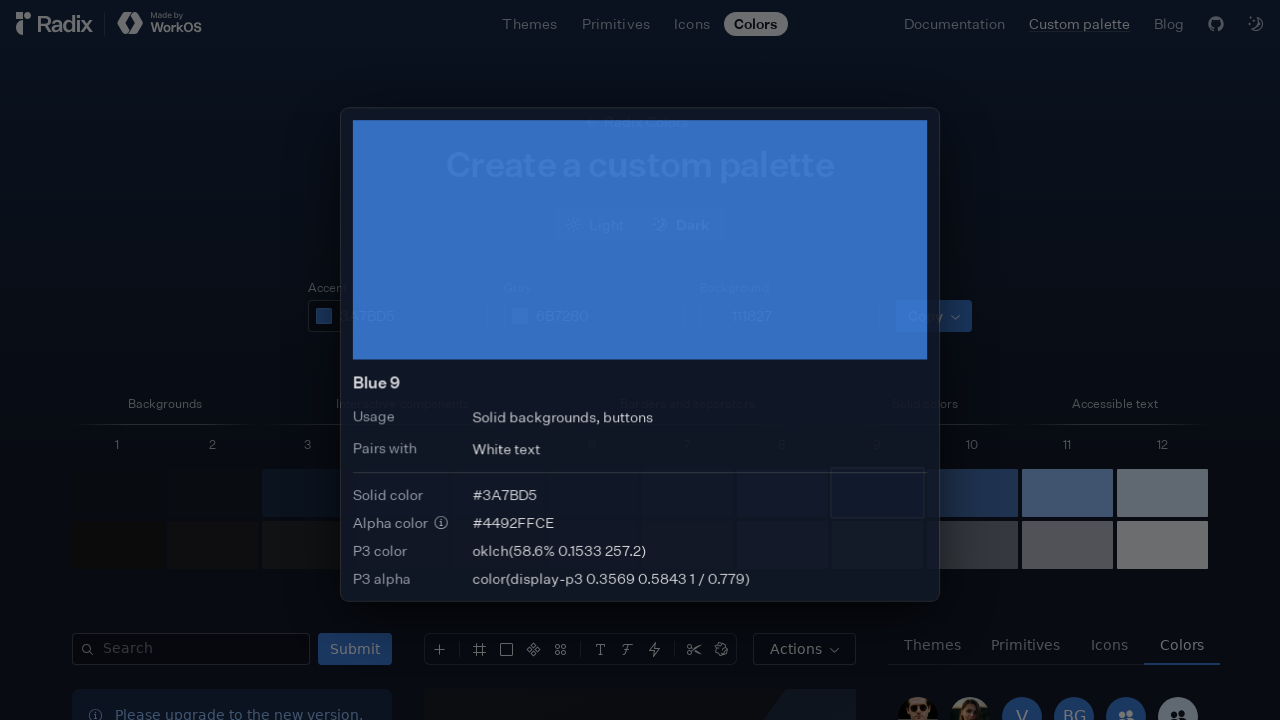

Waited 50ms after swatch click
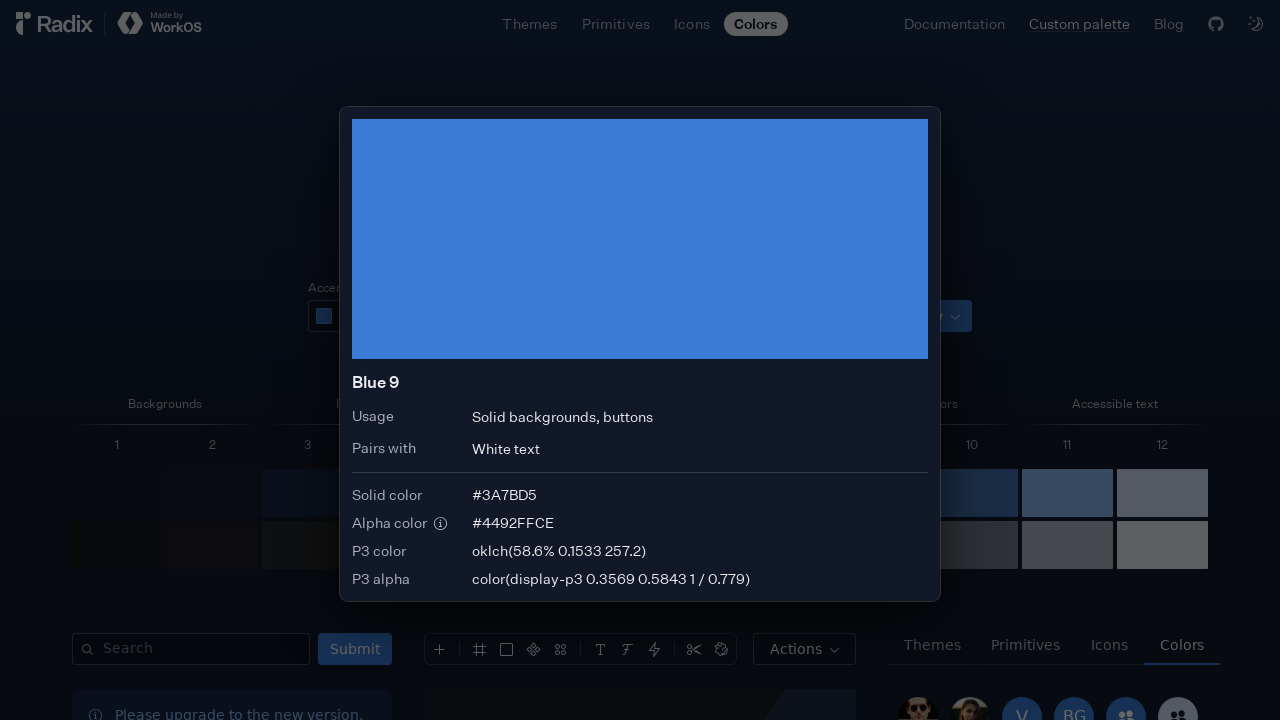

Pressed Escape to close swatch dialog
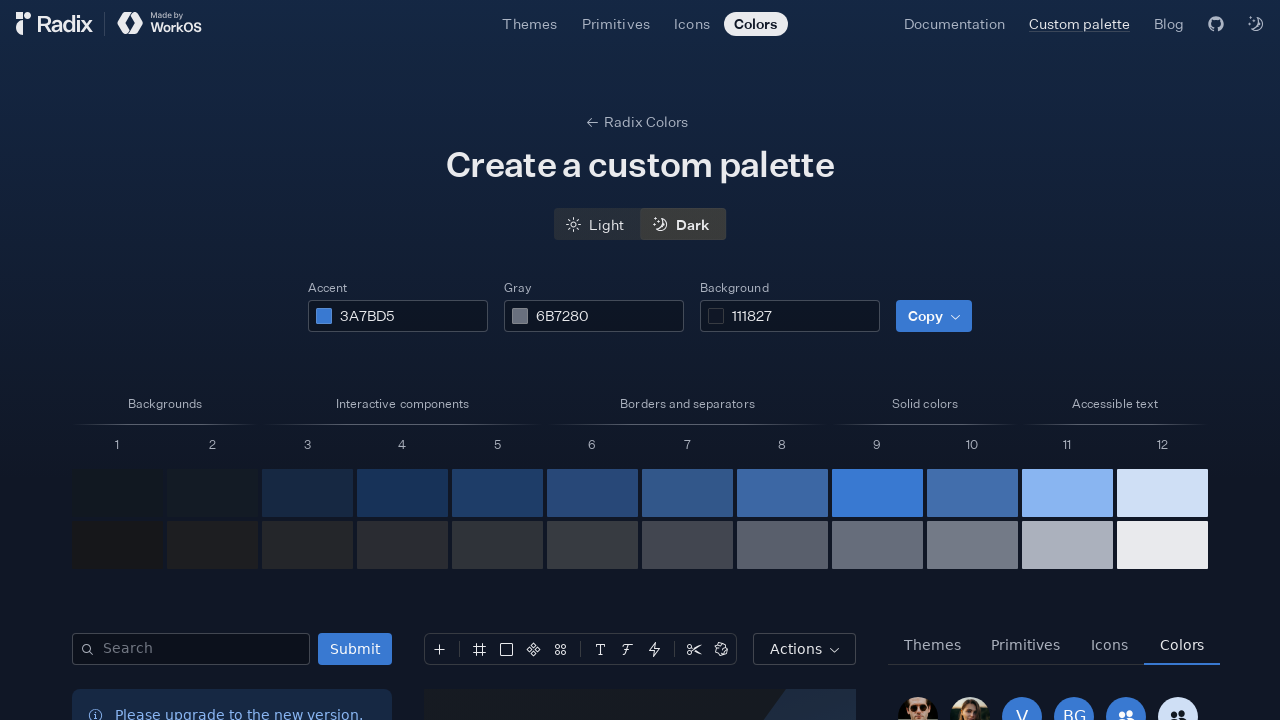

Waited 50ms after closing dialog
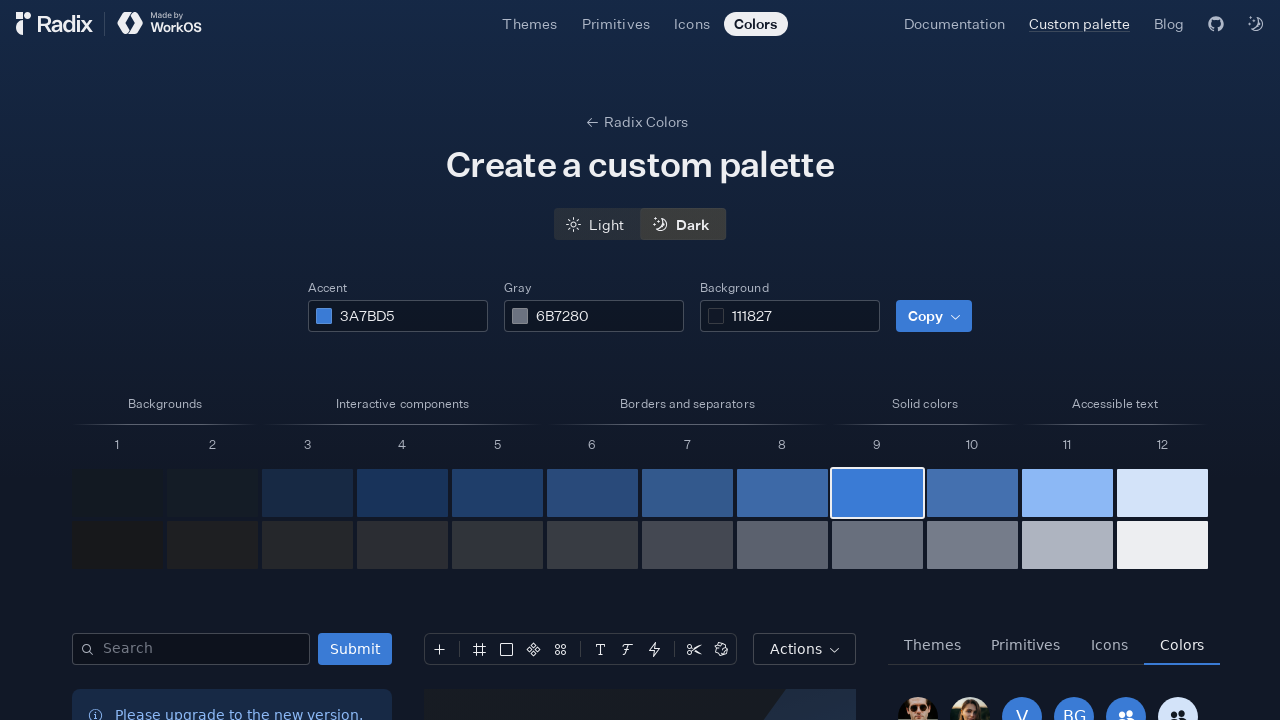

Clicked accent color swatch 10 of 12 in dark mode
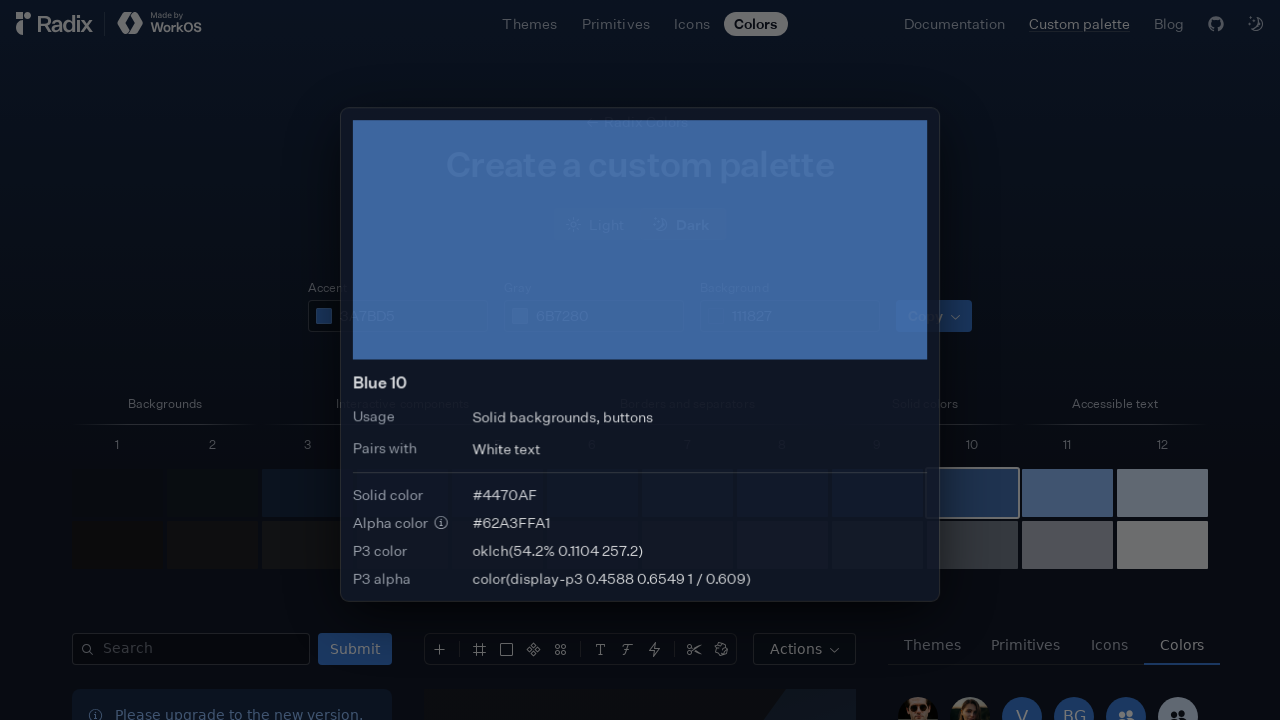

Waited 50ms after swatch click
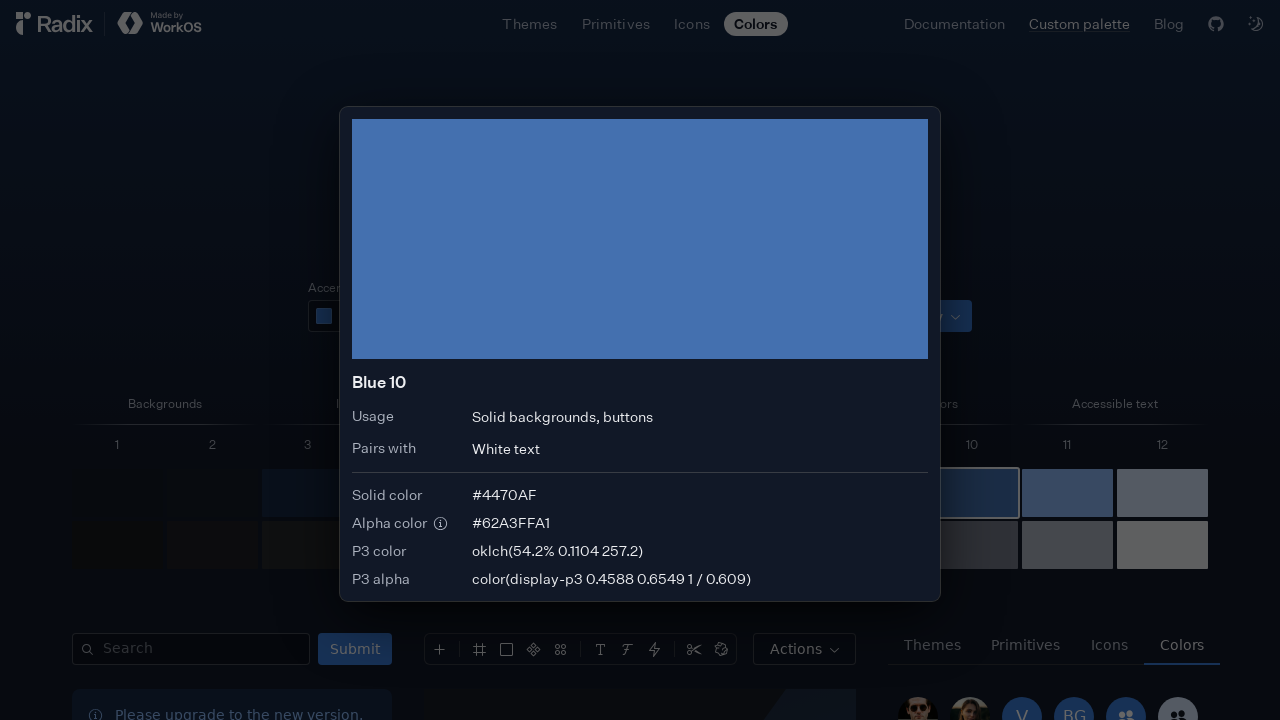

Pressed Escape to close swatch dialog
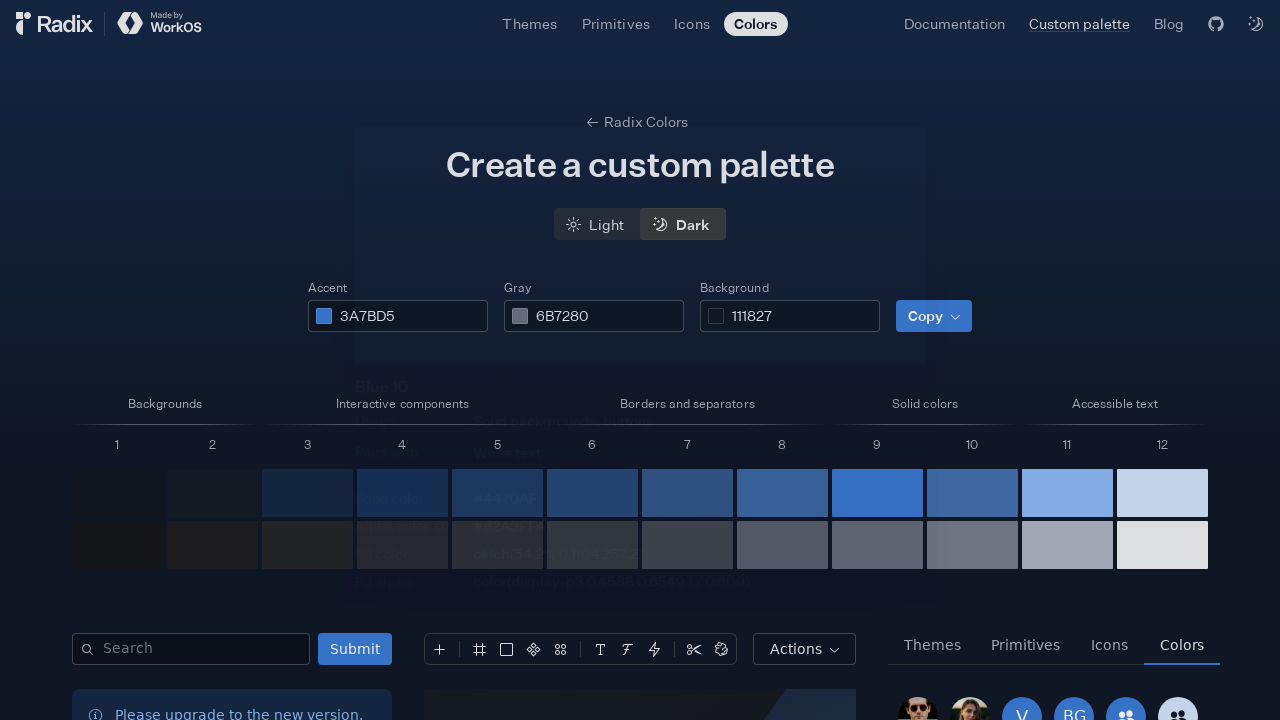

Waited 50ms after closing dialog
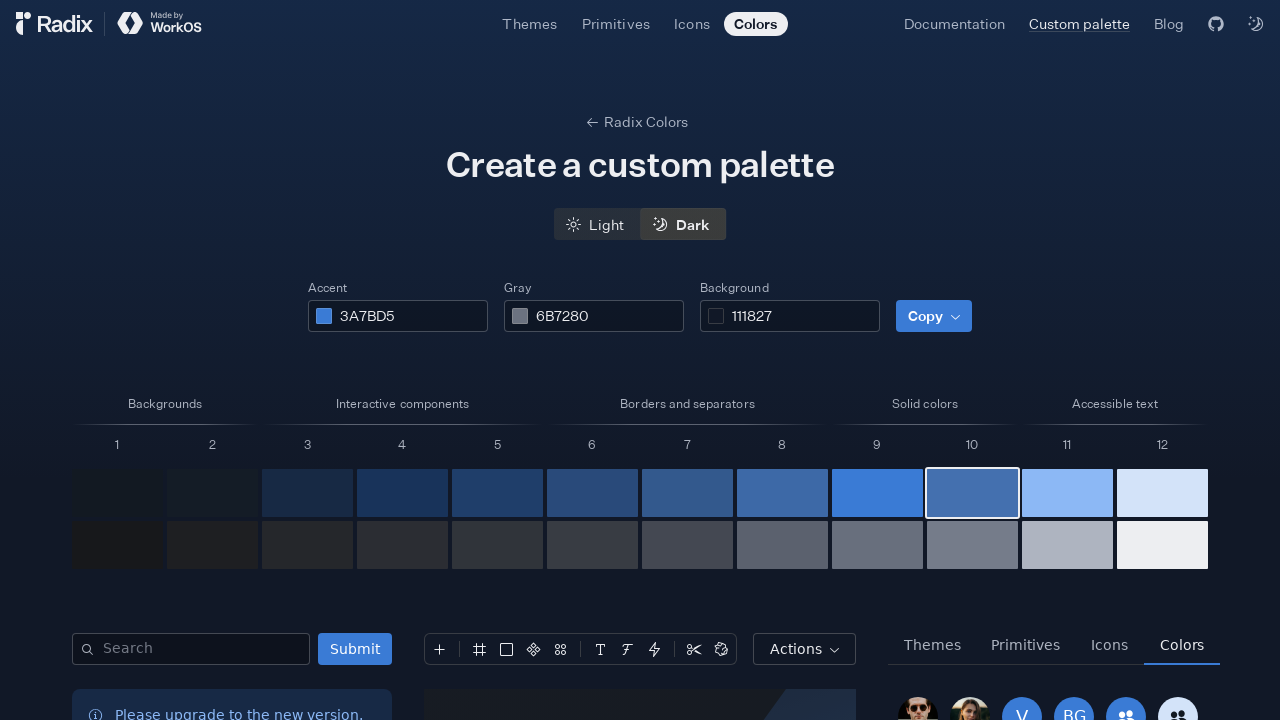

Clicked accent color swatch 11 of 12 in dark mode
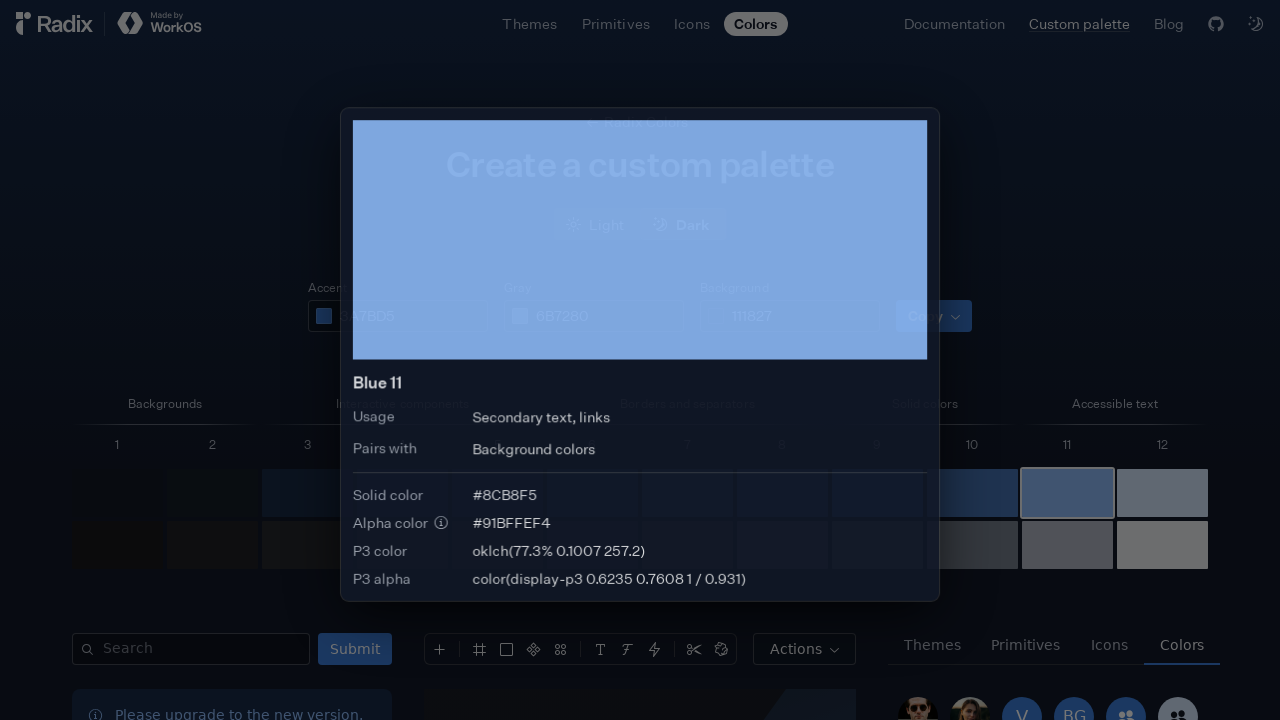

Waited 50ms after swatch click
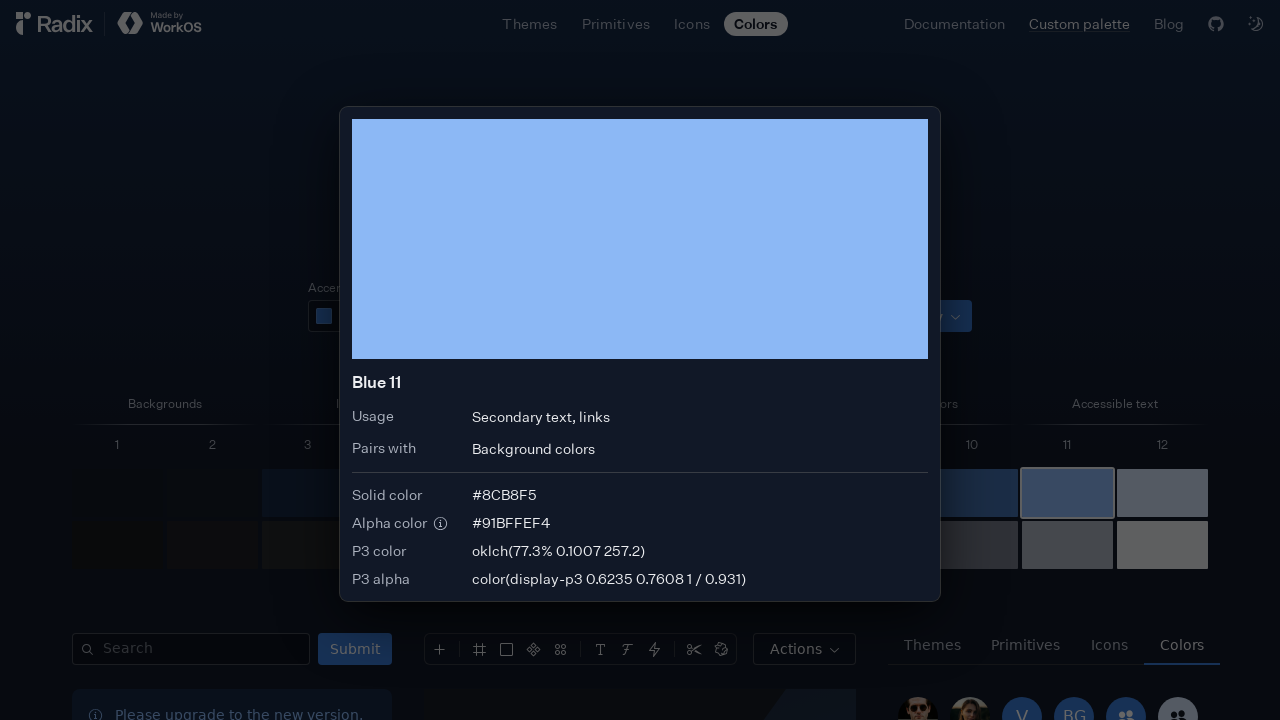

Pressed Escape to close swatch dialog
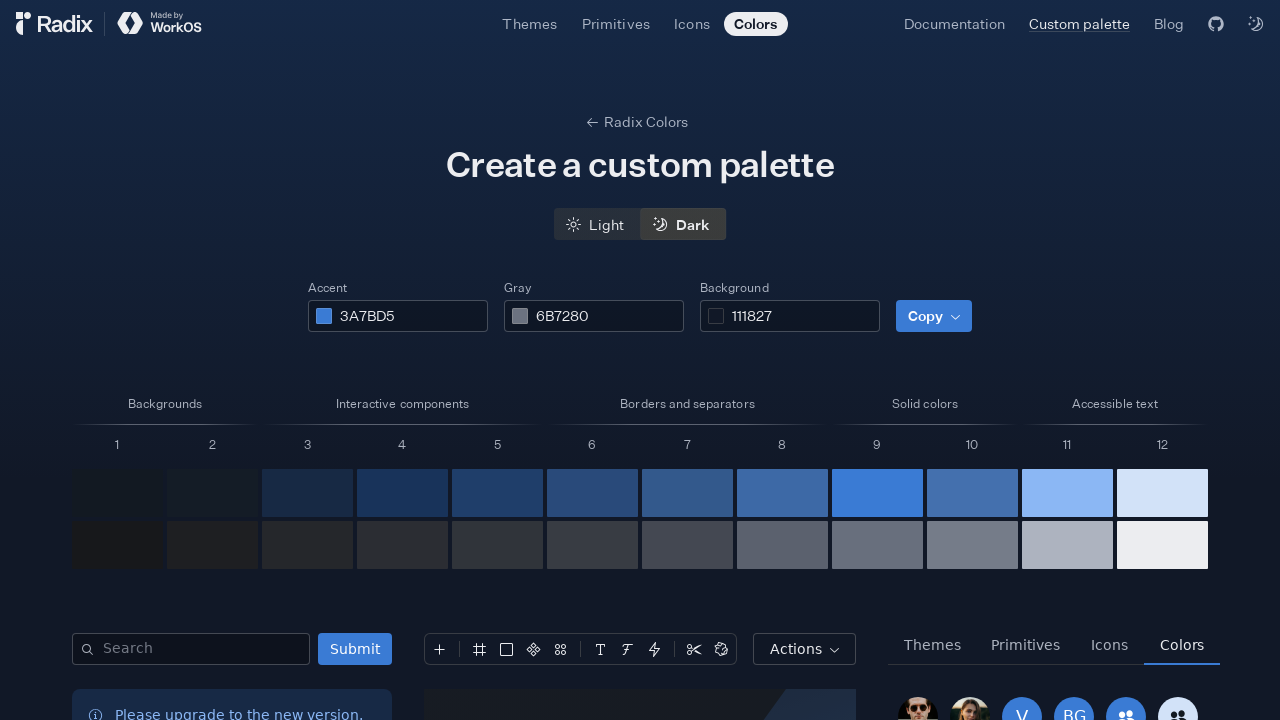

Waited 50ms after closing dialog
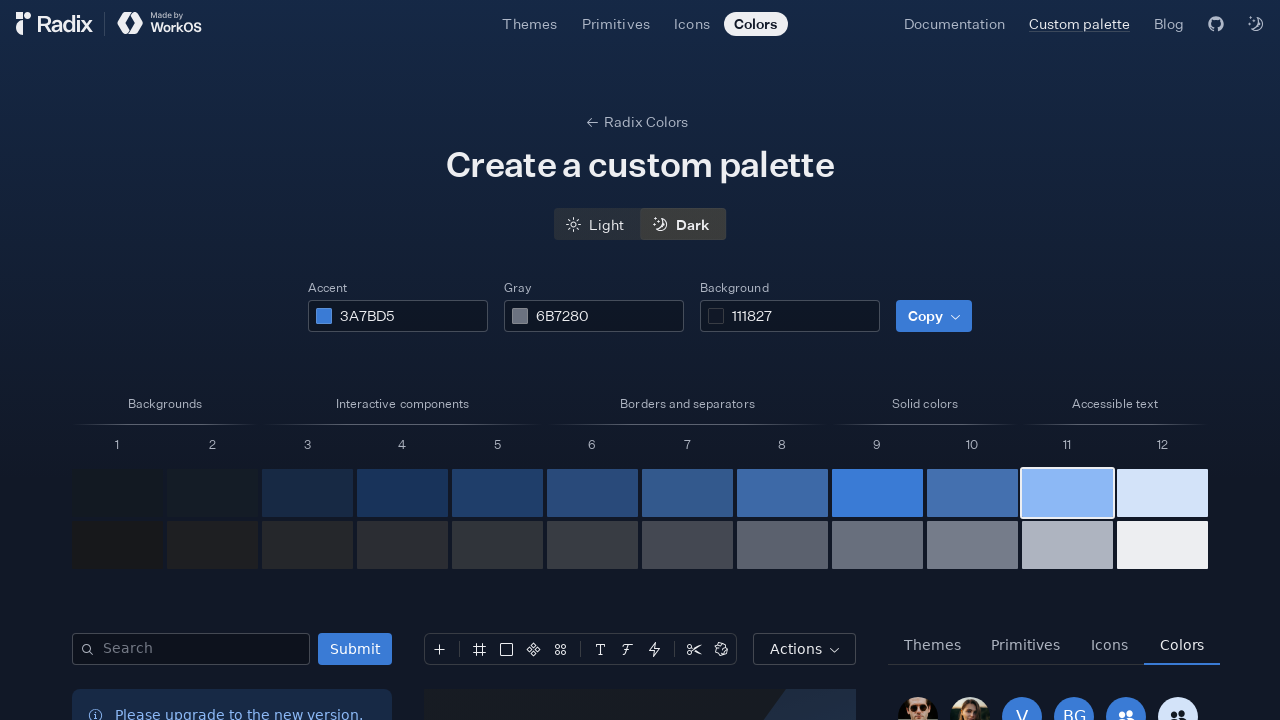

Clicked accent color swatch 12 of 12 in dark mode
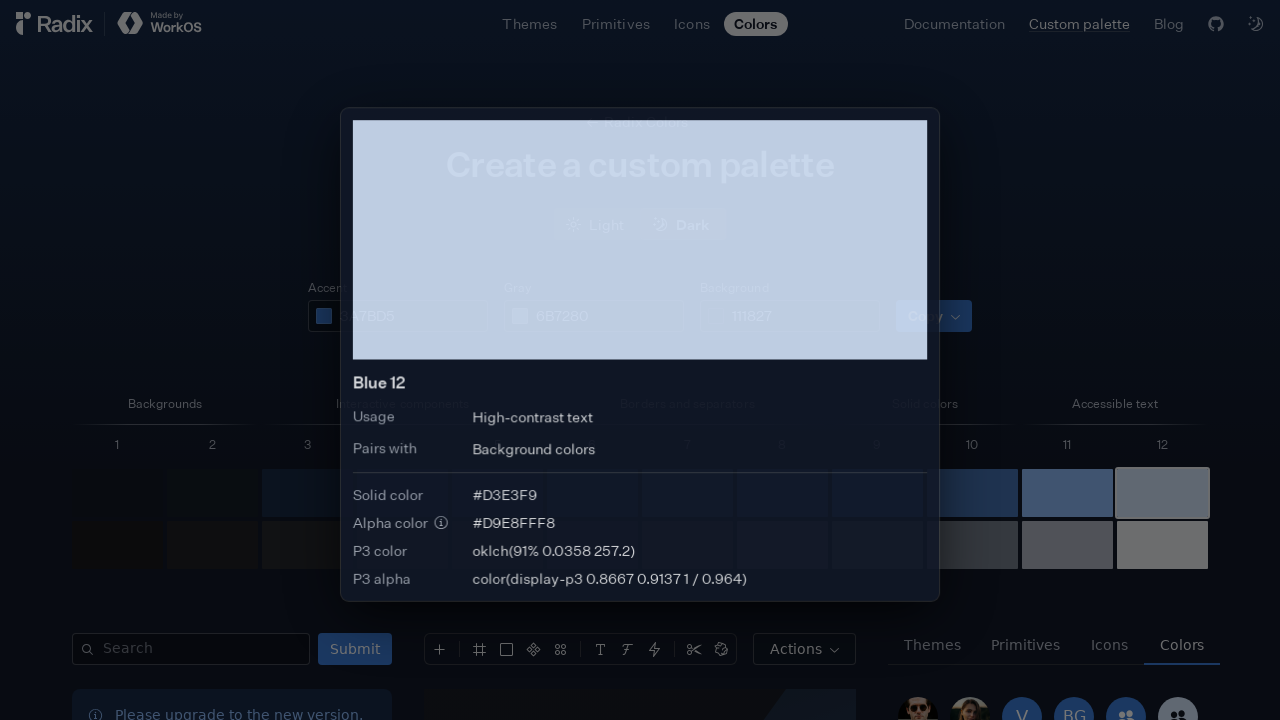

Waited 50ms after swatch click
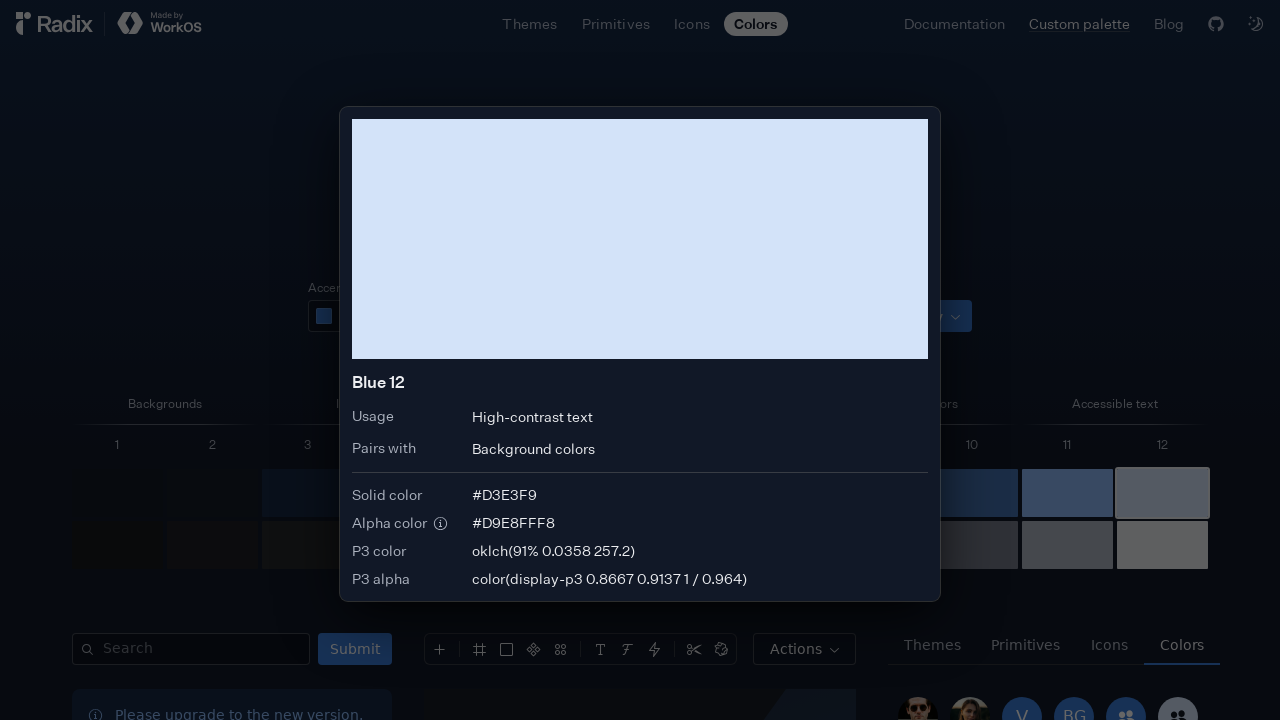

Pressed Escape to close swatch dialog
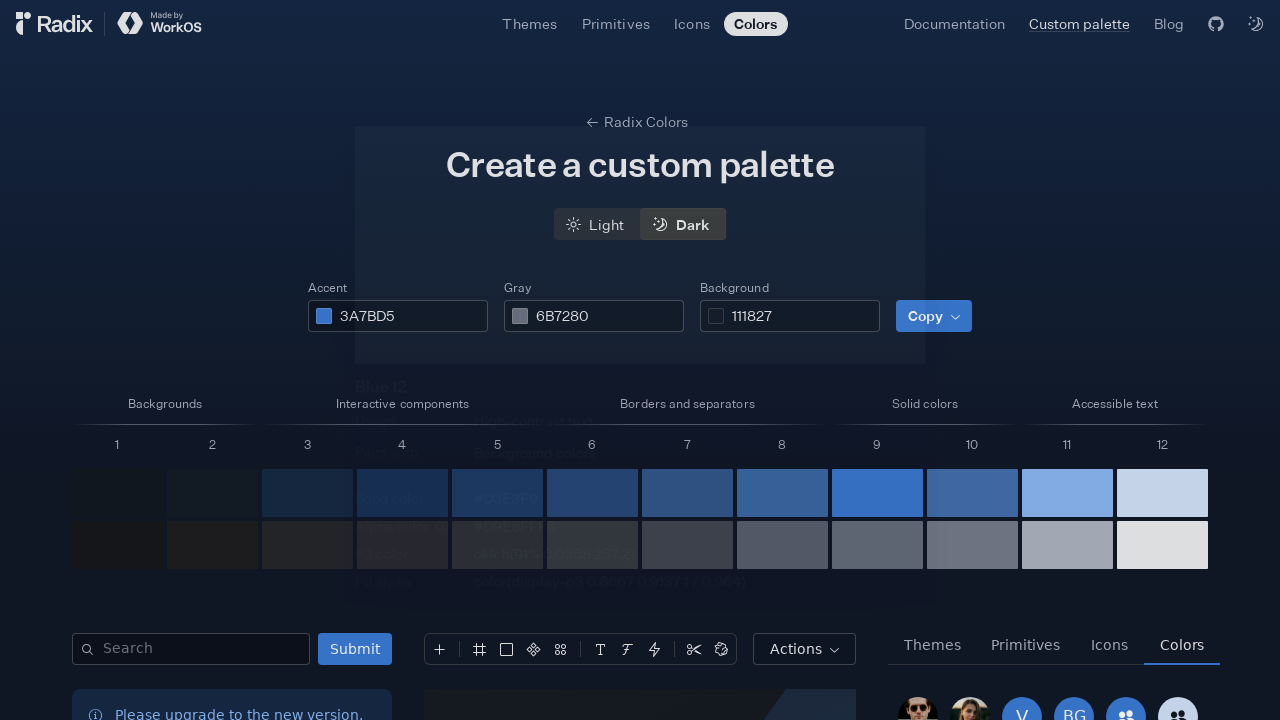

Waited 50ms after closing dialog
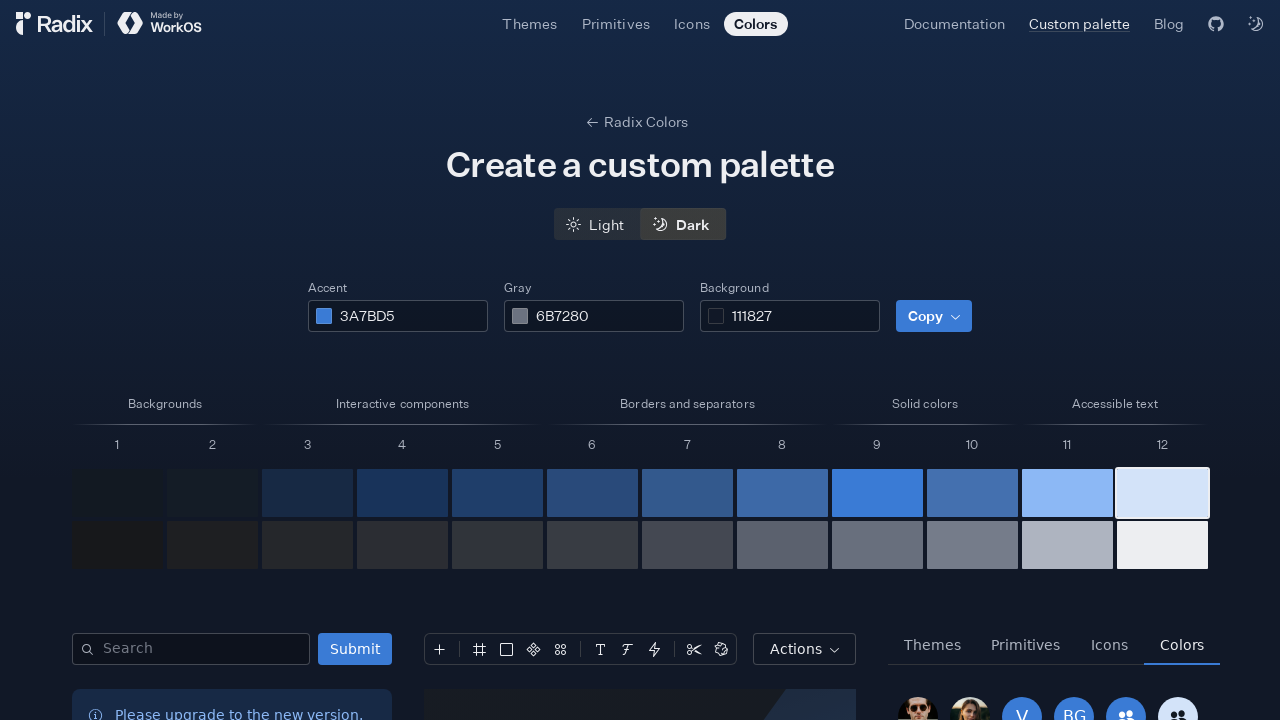

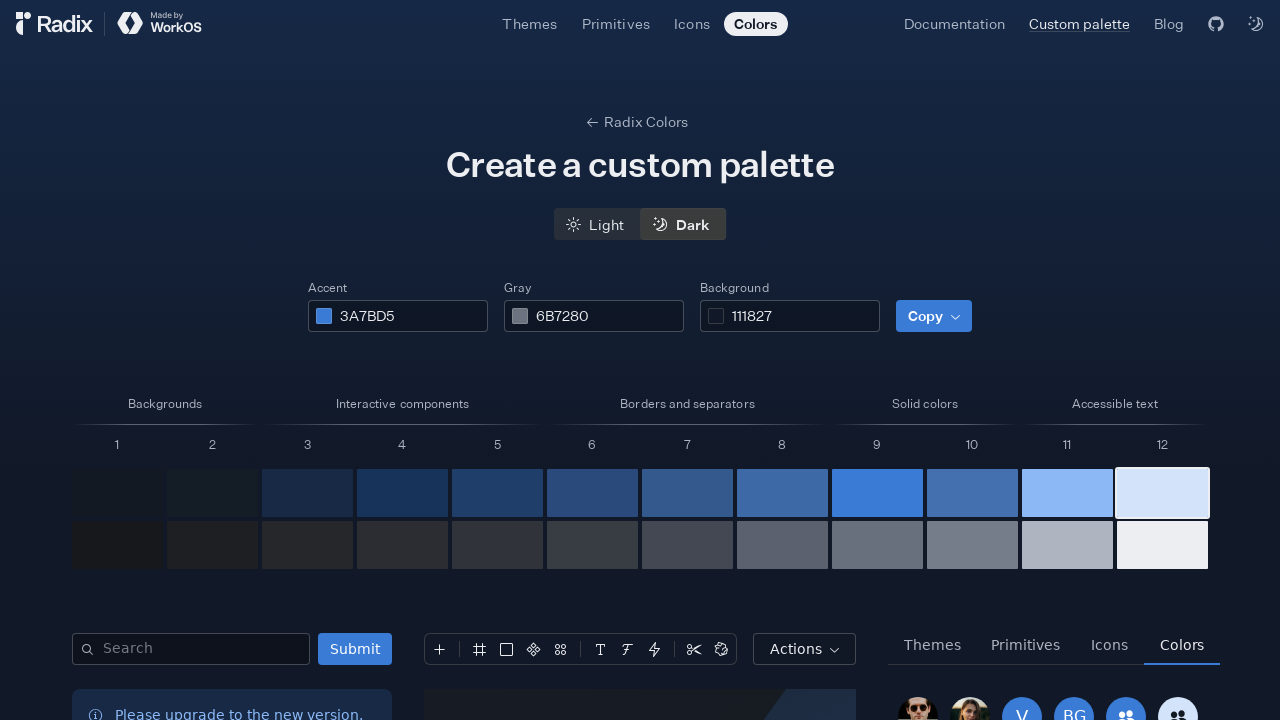